Navigates to the 2048 game and presses the End key to interact with the game board

Starting URL: https://play2048.co

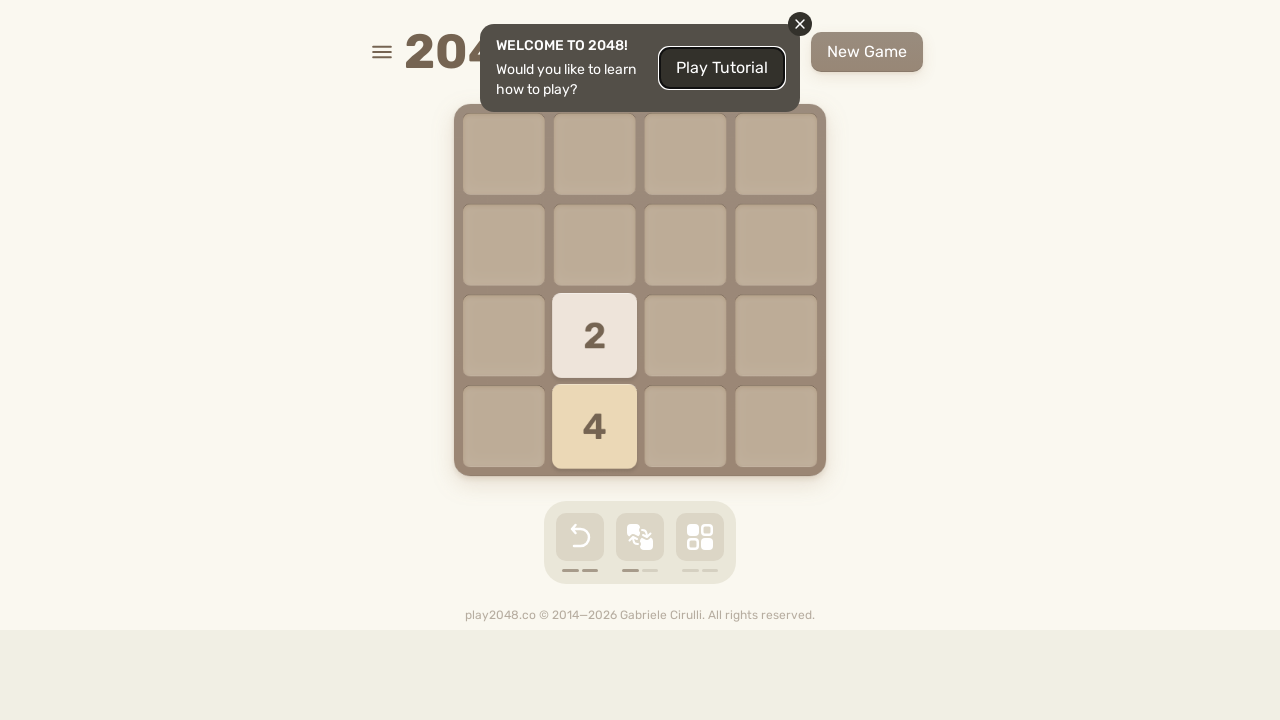

Navigated to 2048 game at https://play2048.co
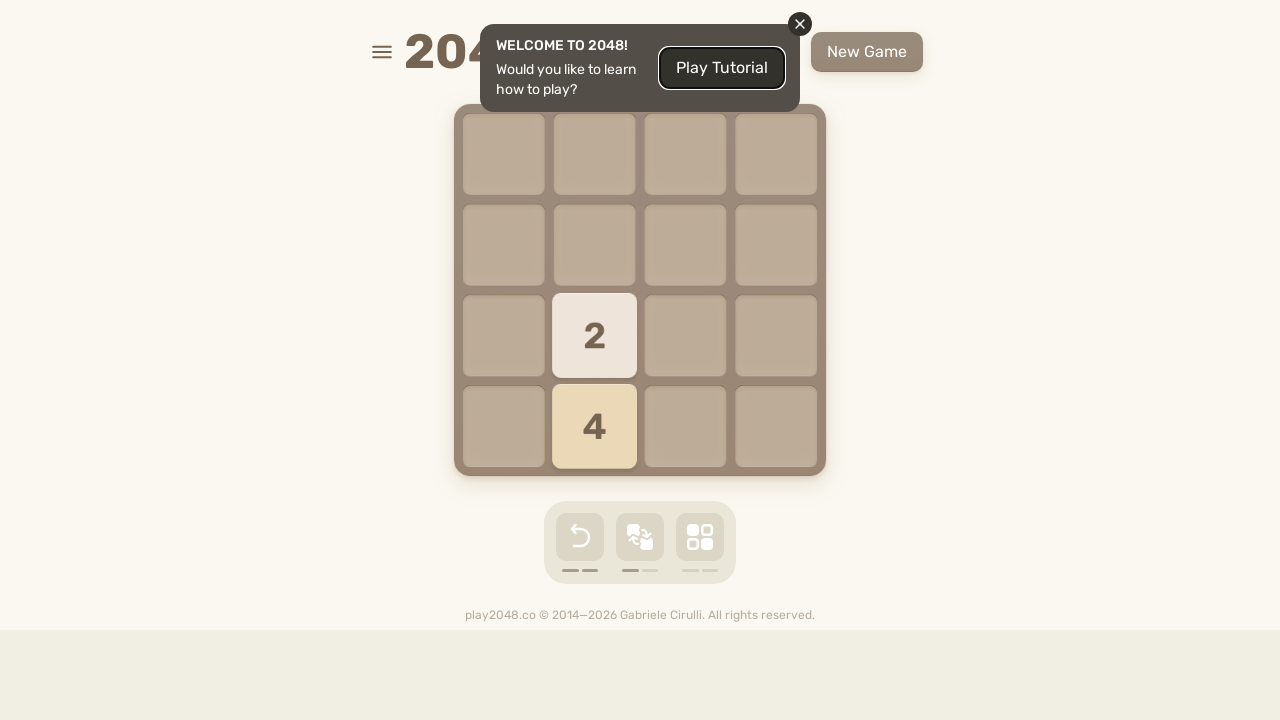

Pressed End key to interact with game board on html
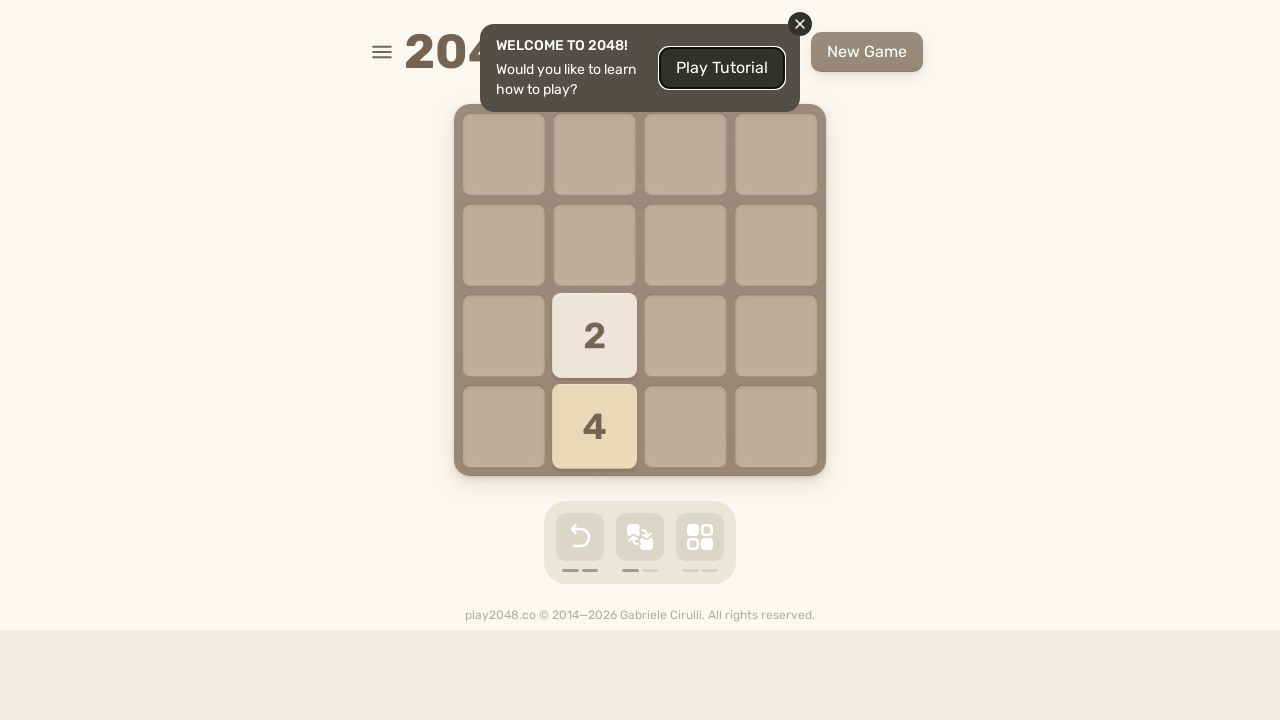

Pressed ArrowUp key to move tiles up
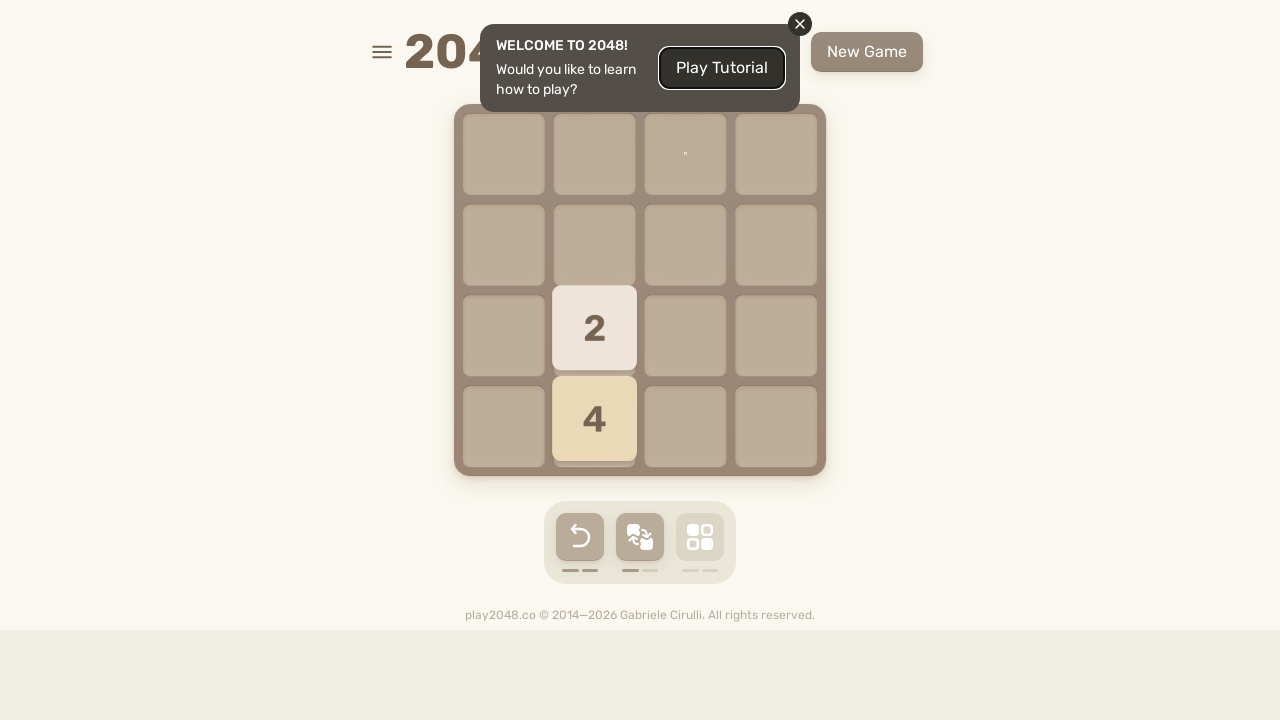

Pressed ArrowRight key to move tiles right
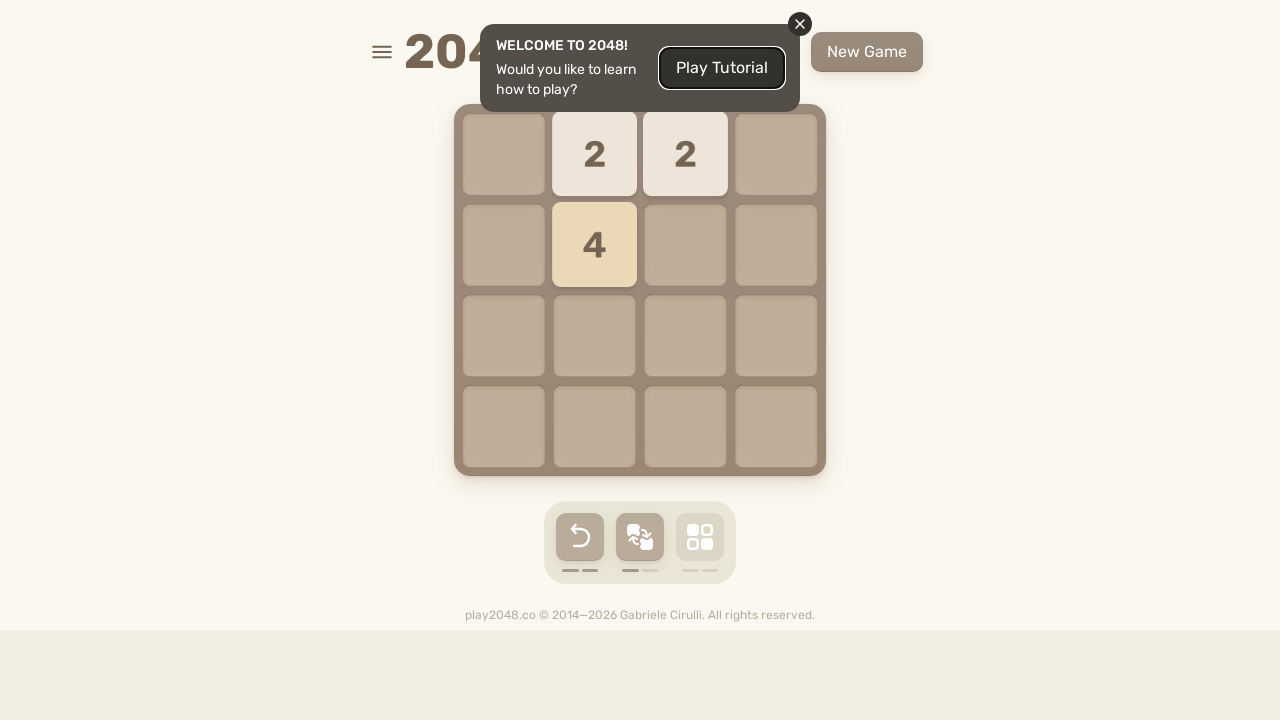

Pressed ArrowDown key to move tiles down
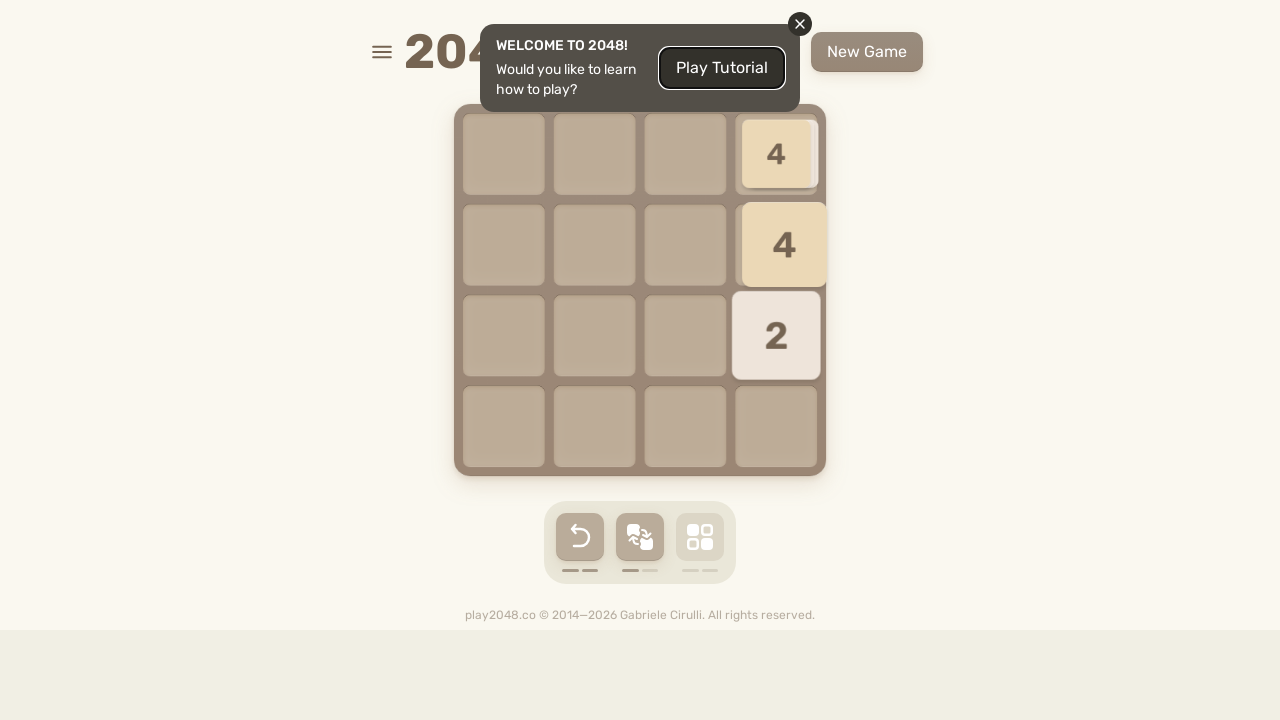

Pressed ArrowLeft key to move tiles left
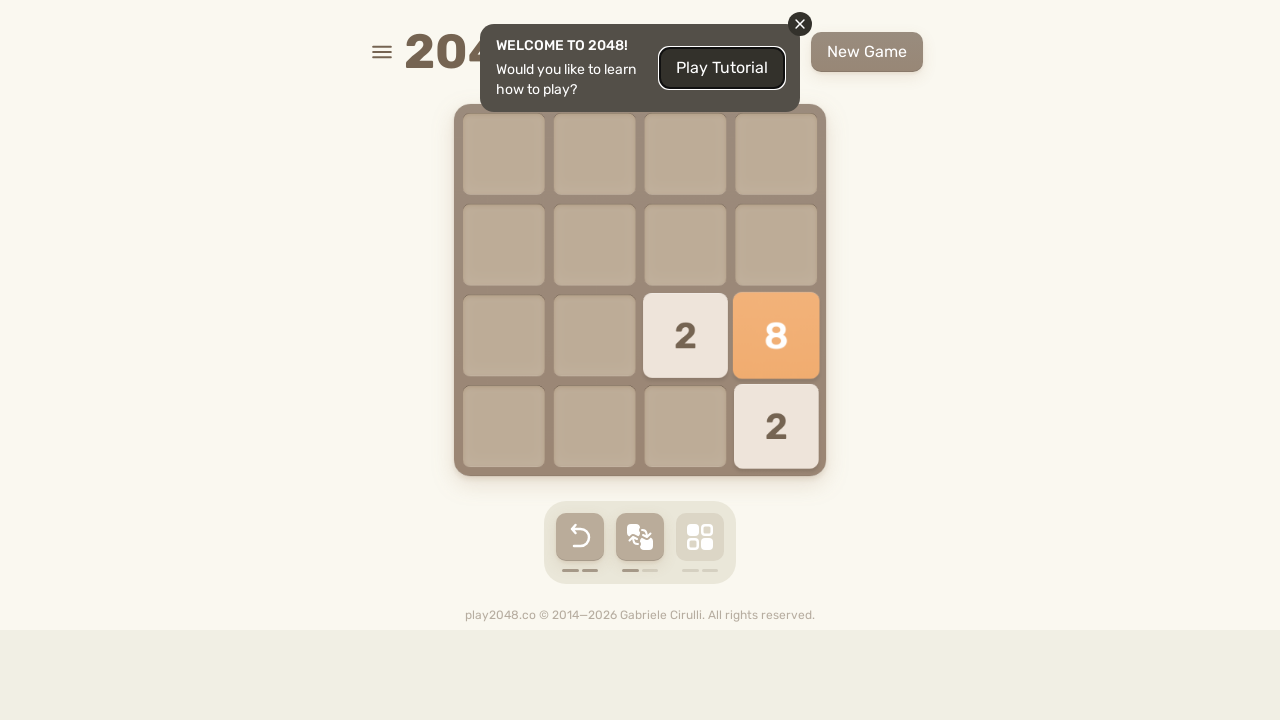

Pressed ArrowUp key to move tiles up
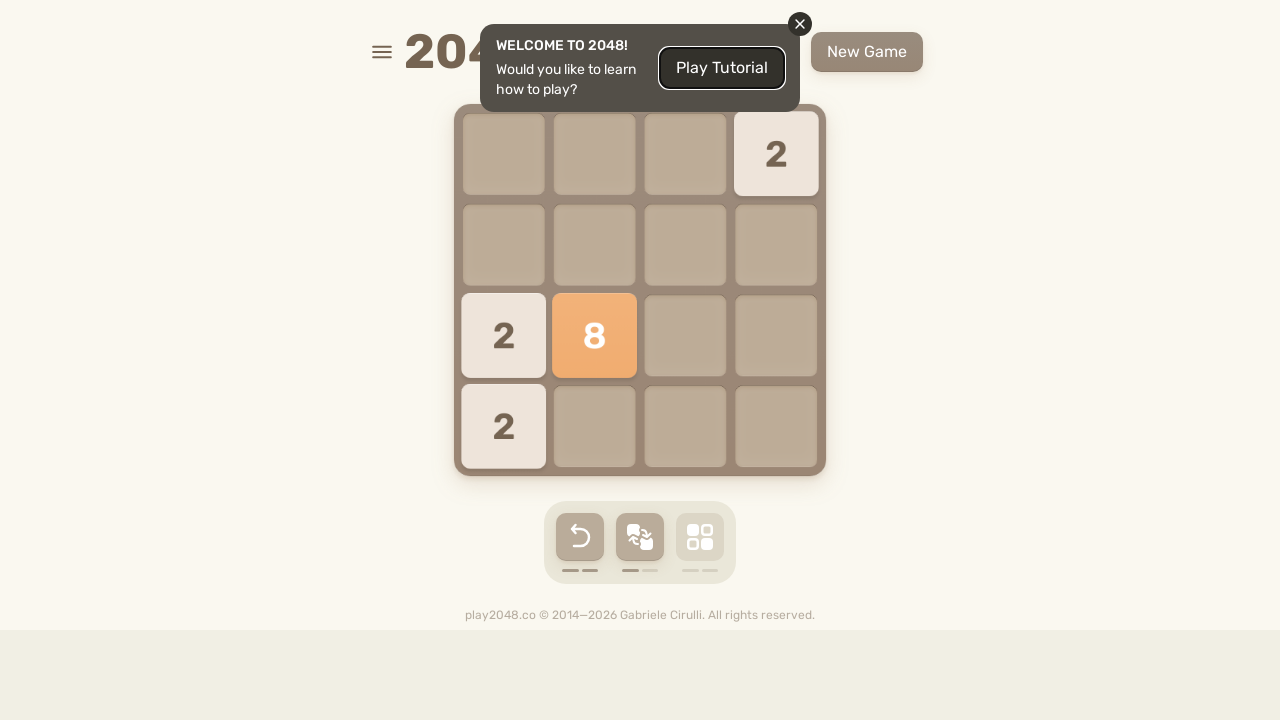

Pressed ArrowRight key to move tiles right
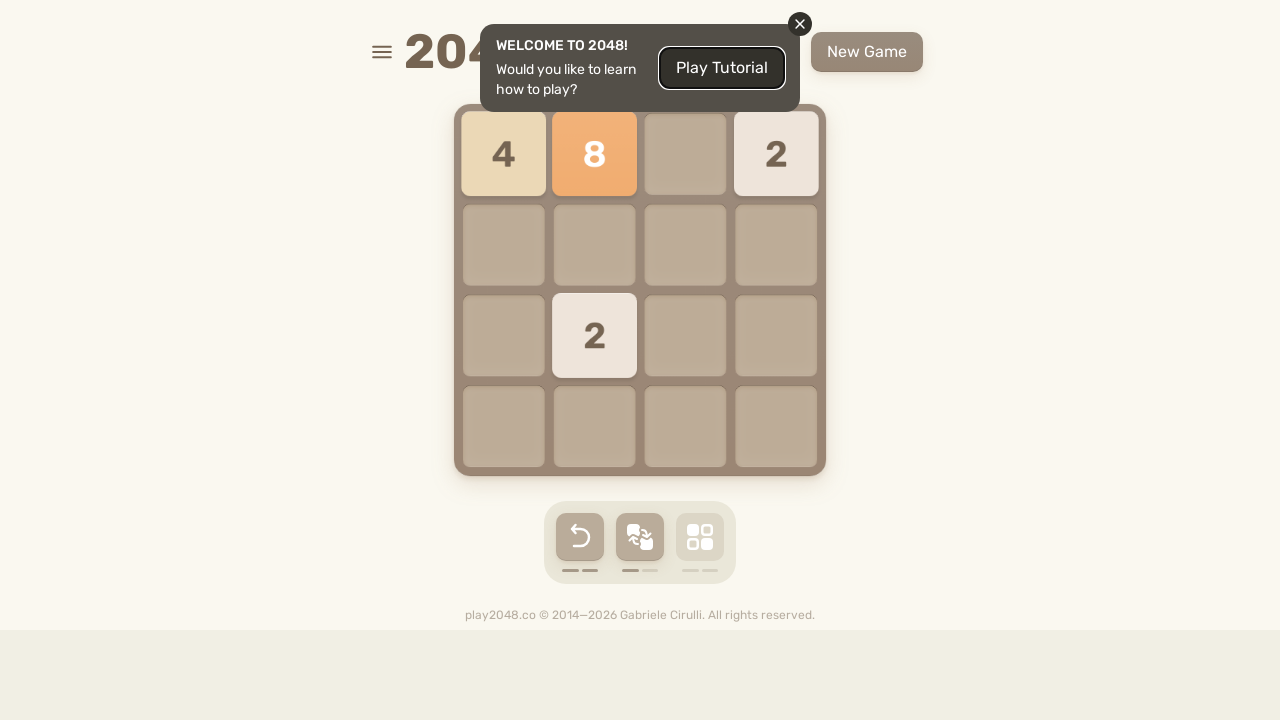

Pressed ArrowDown key to move tiles down
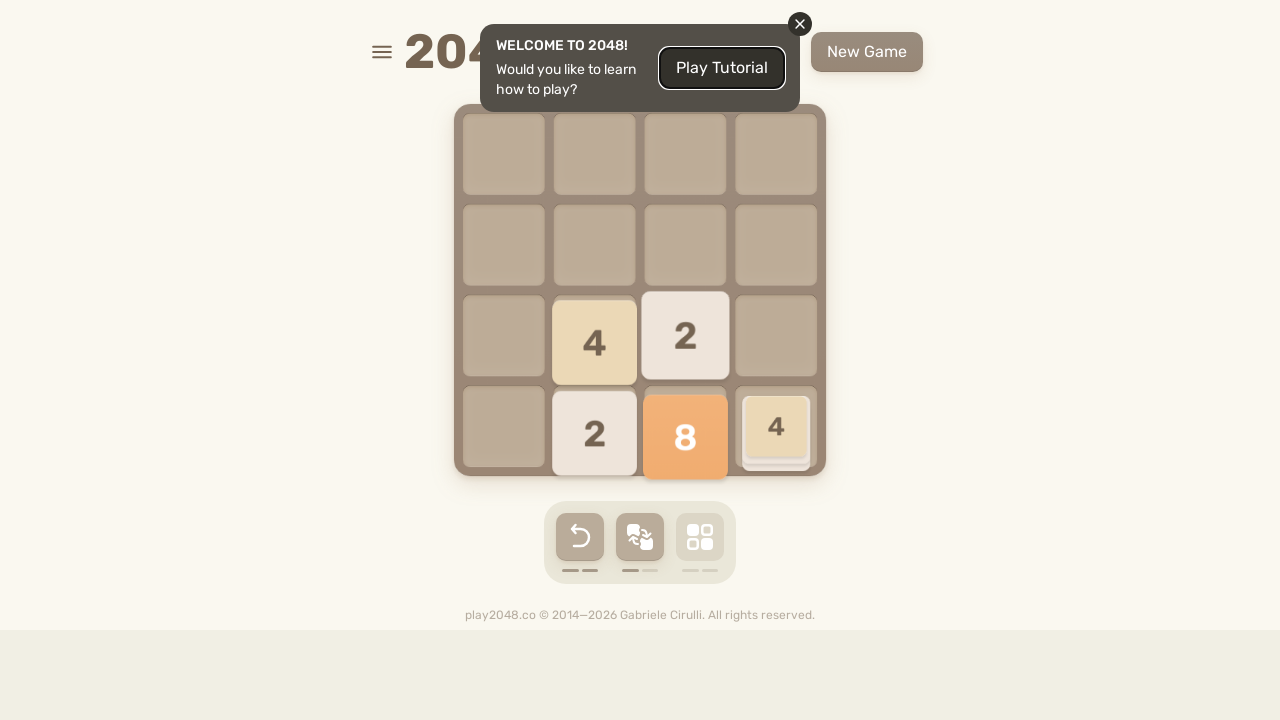

Pressed ArrowLeft key to move tiles left
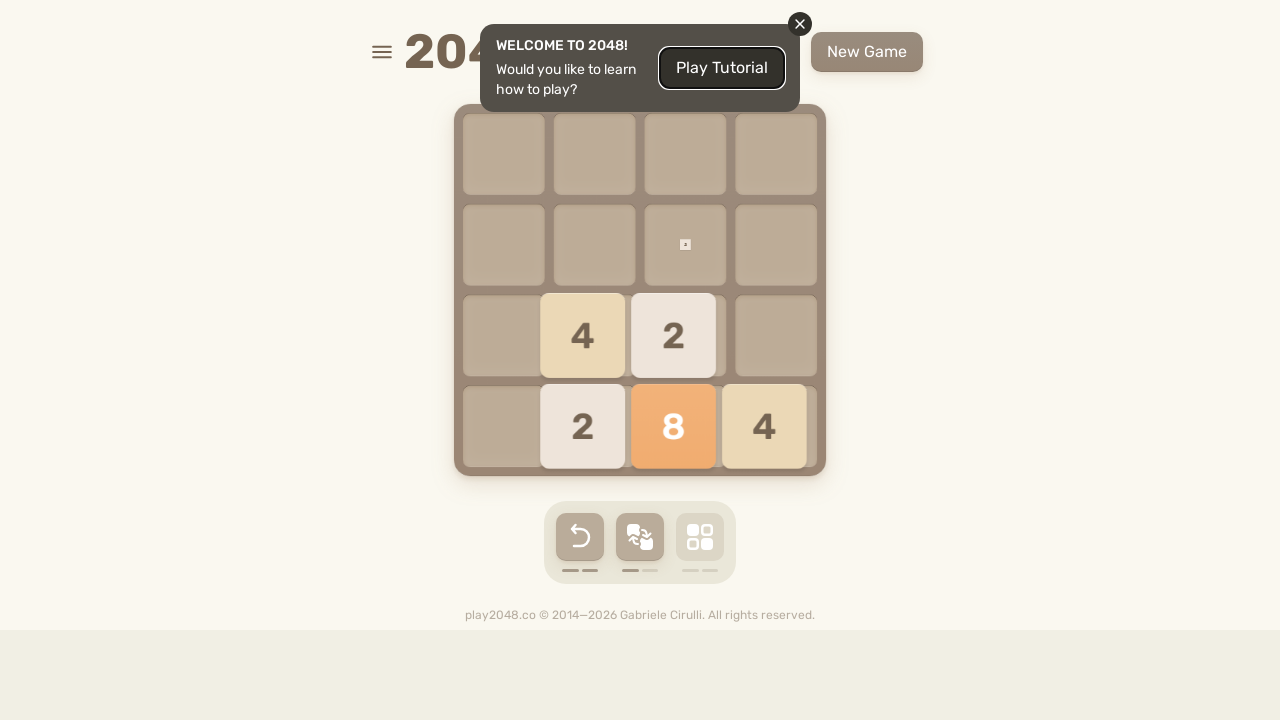

Pressed ArrowUp key to move tiles up
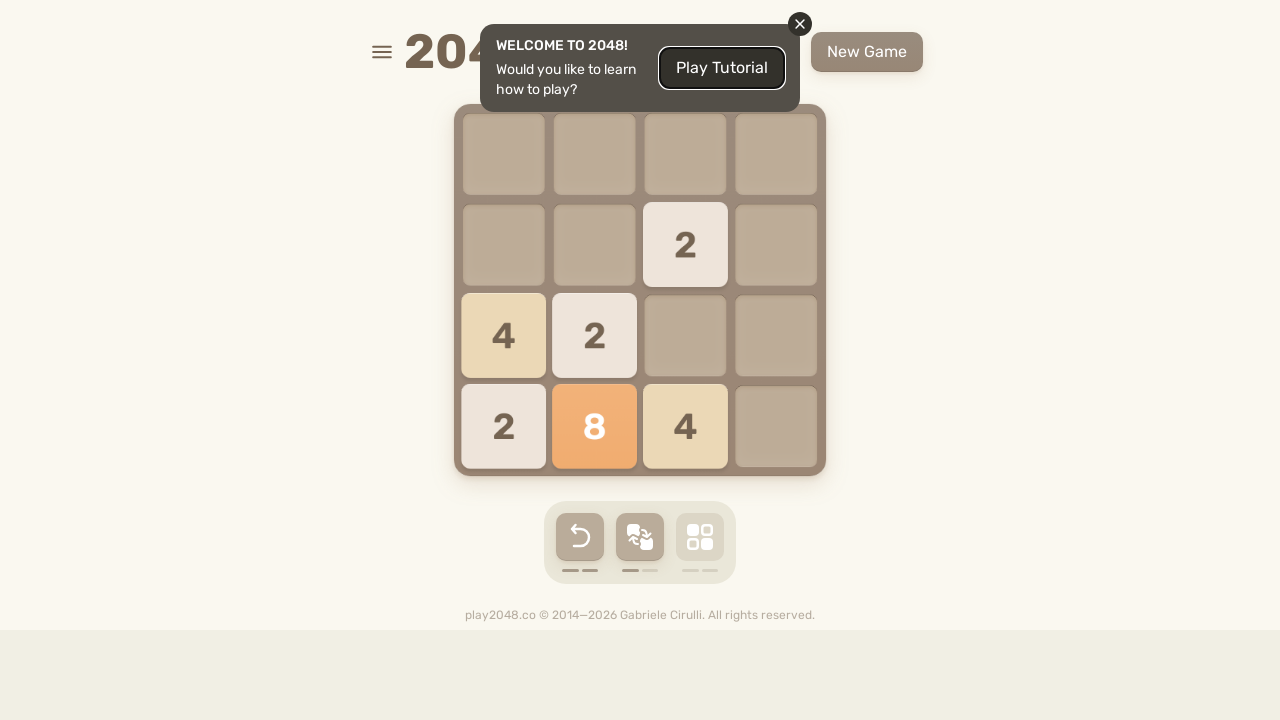

Pressed ArrowRight key to move tiles right
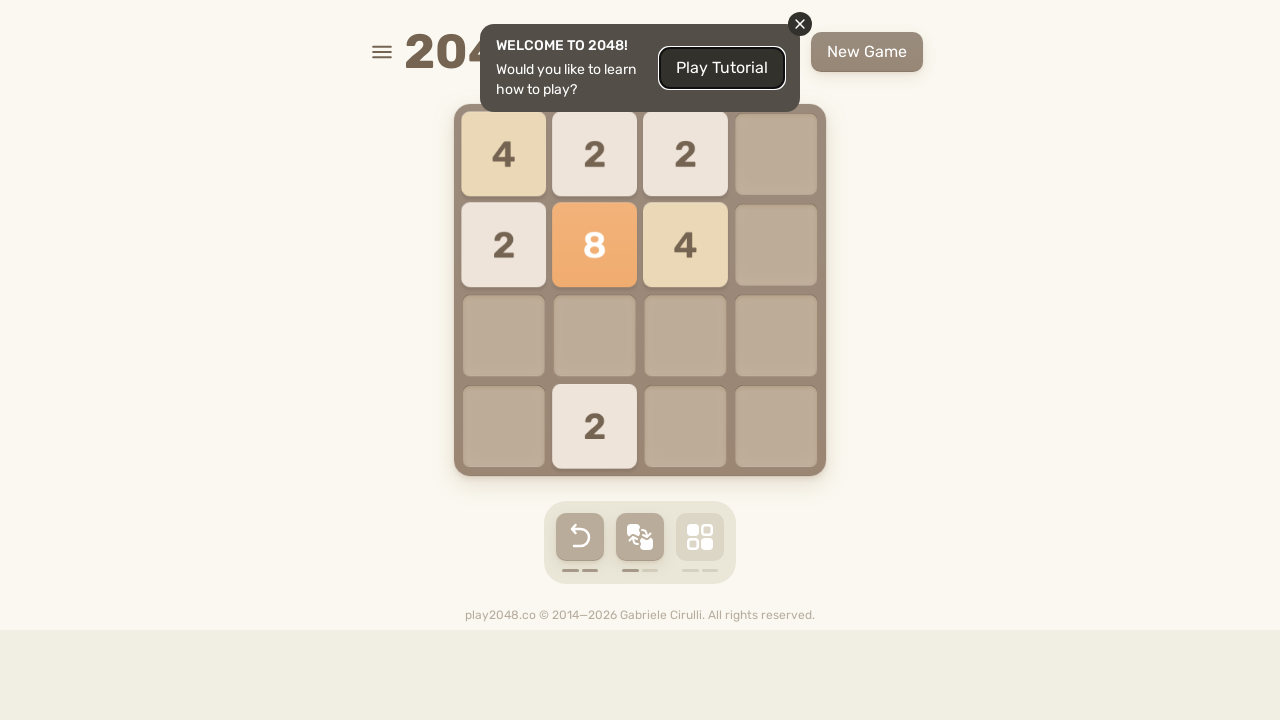

Pressed ArrowDown key to move tiles down
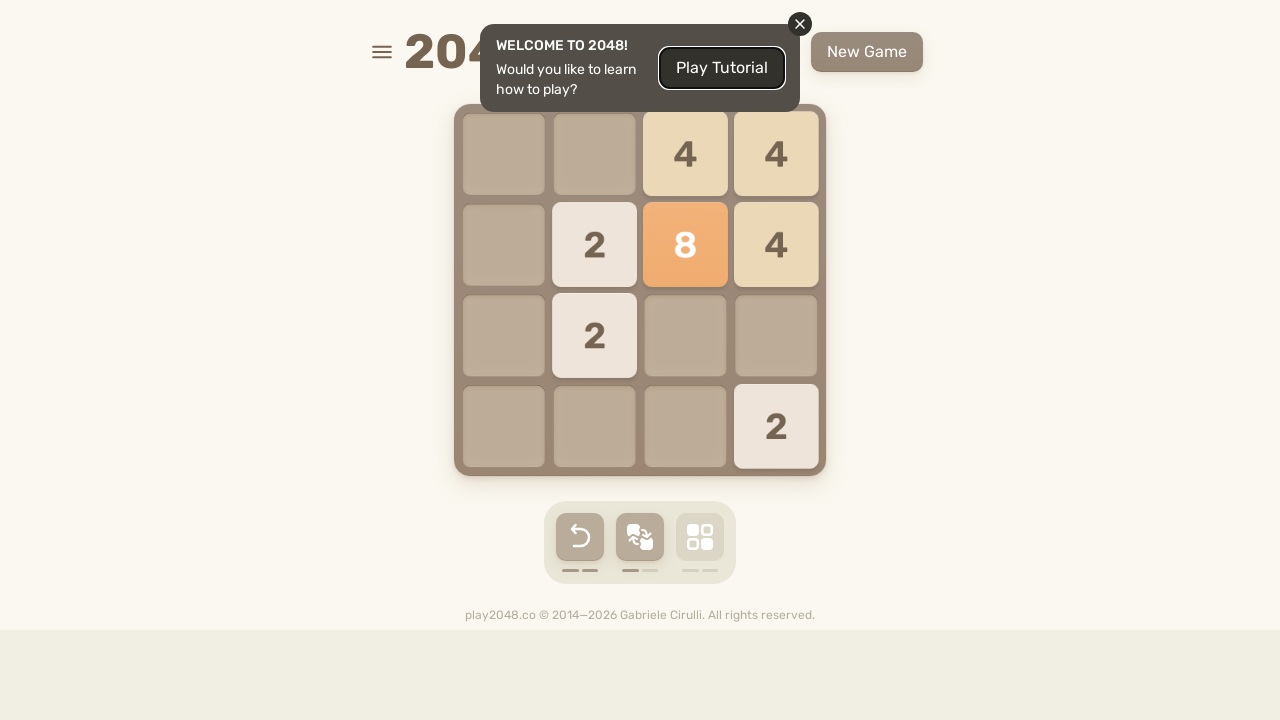

Pressed ArrowLeft key to move tiles left
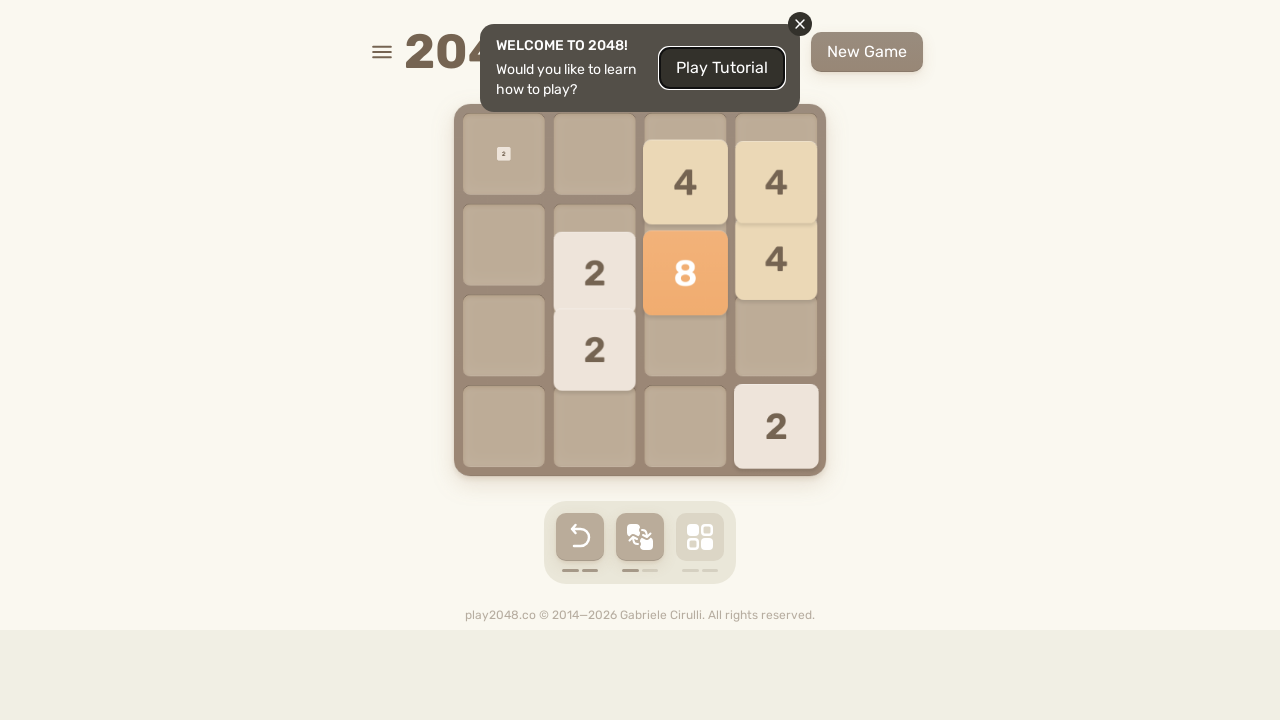

Pressed ArrowUp key to move tiles up
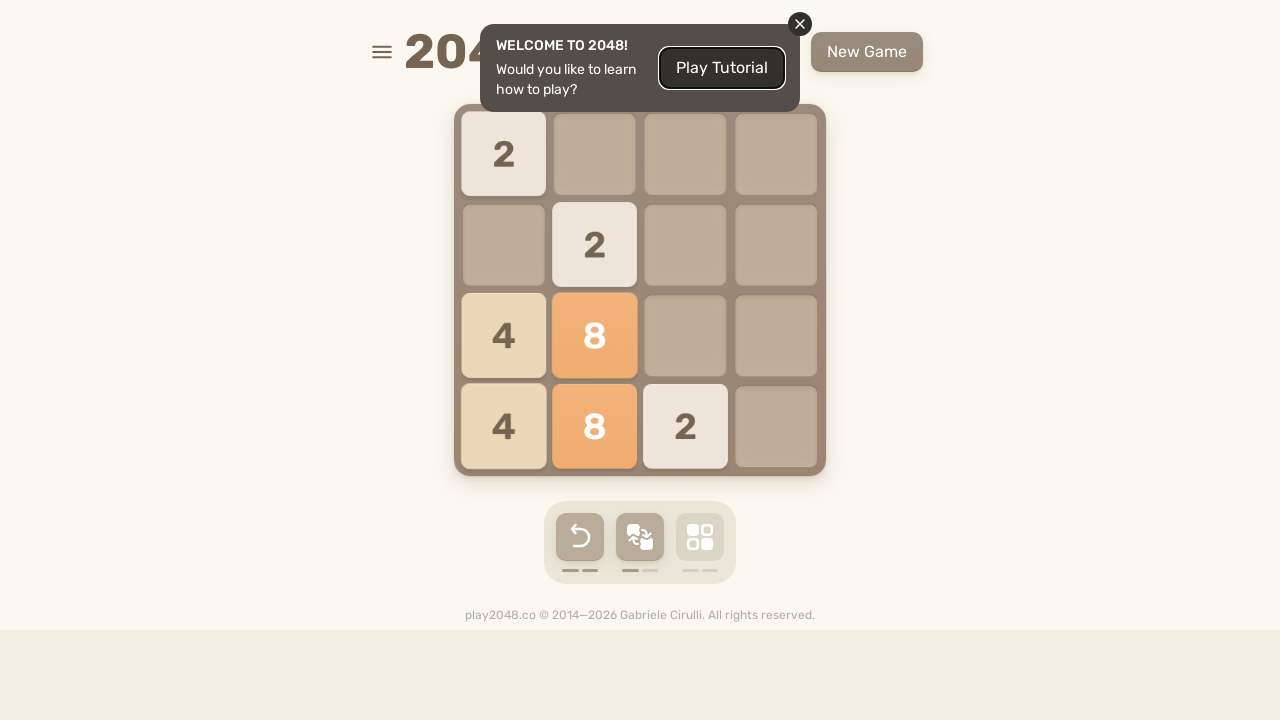

Pressed ArrowRight key to move tiles right
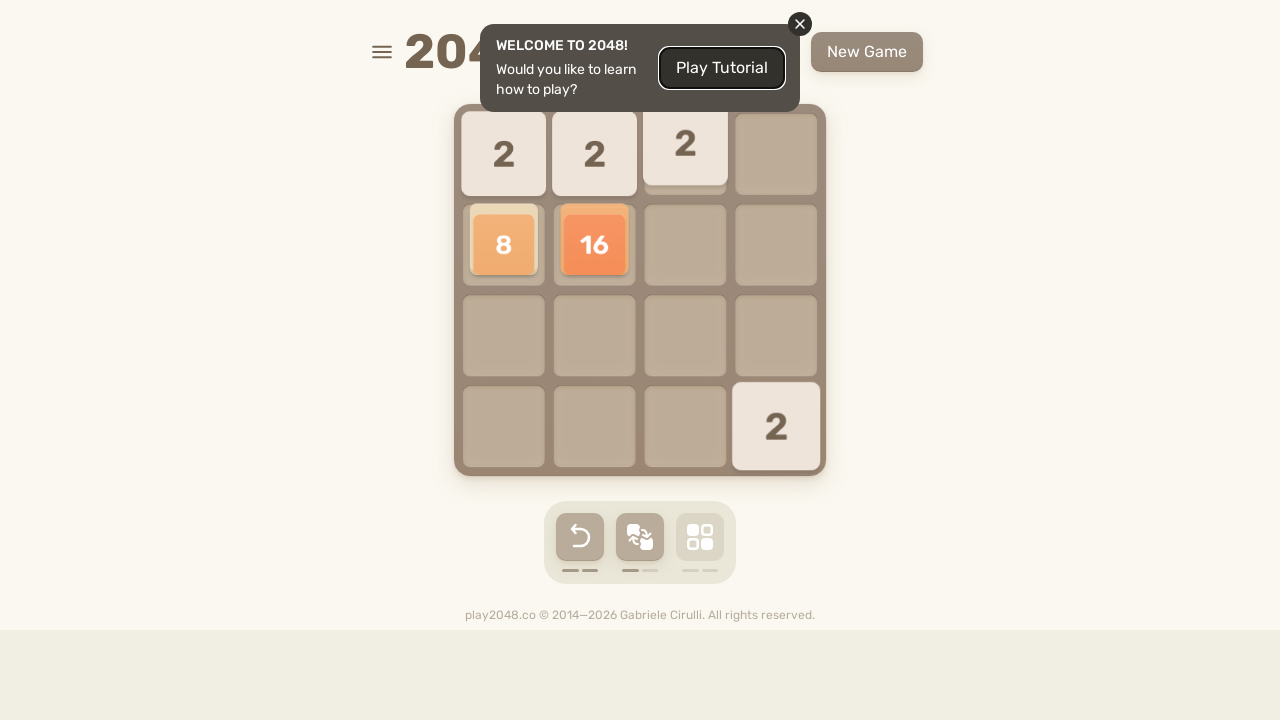

Pressed ArrowDown key to move tiles down
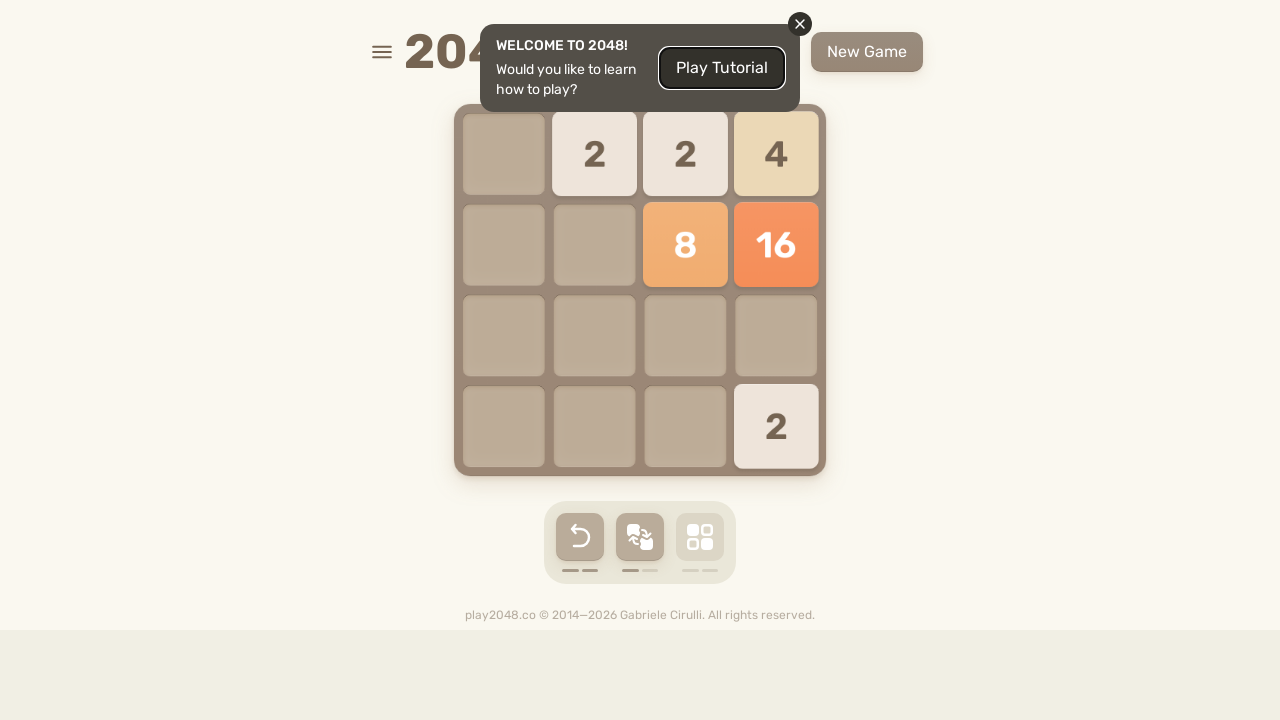

Pressed ArrowLeft key to move tiles left
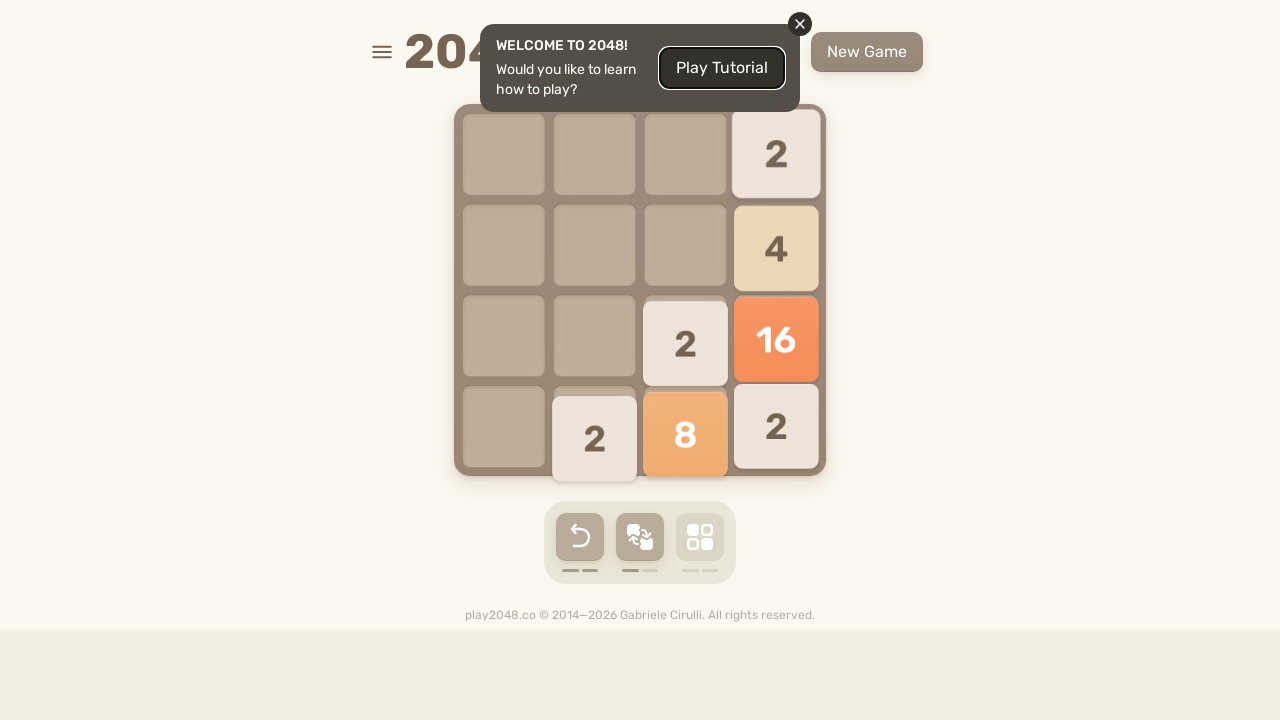

Pressed ArrowUp key to move tiles up
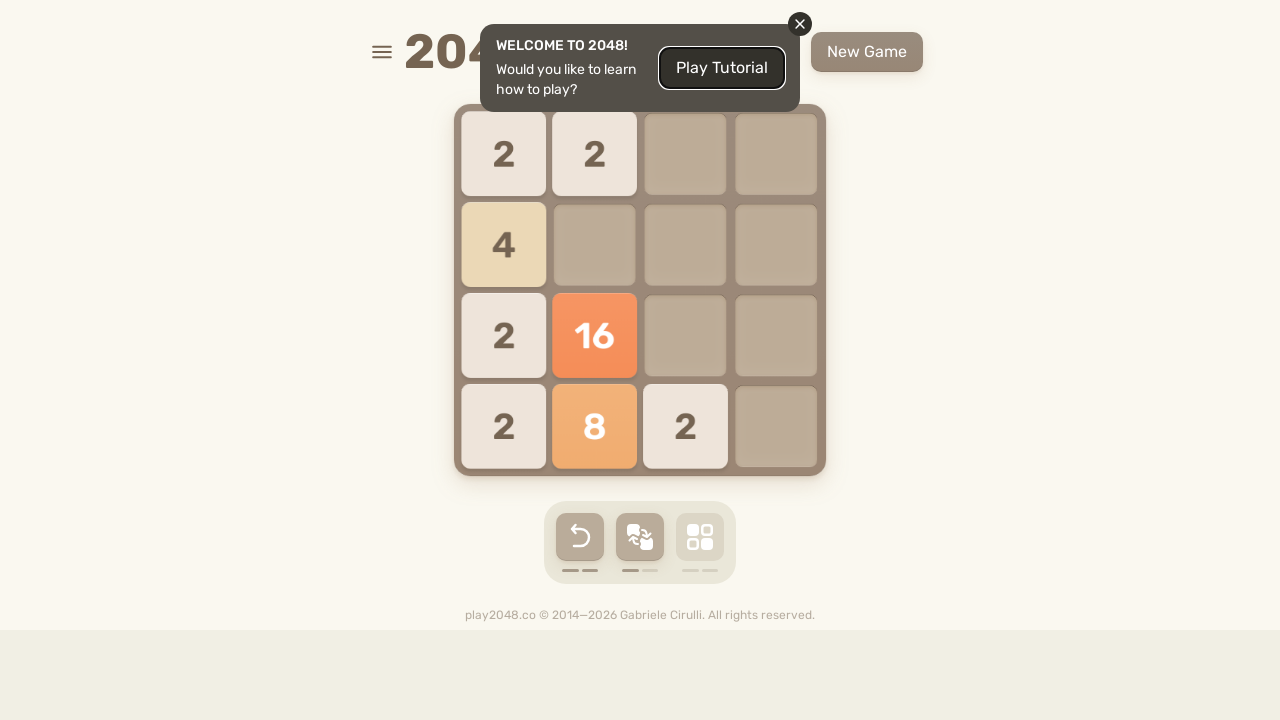

Pressed ArrowRight key to move tiles right
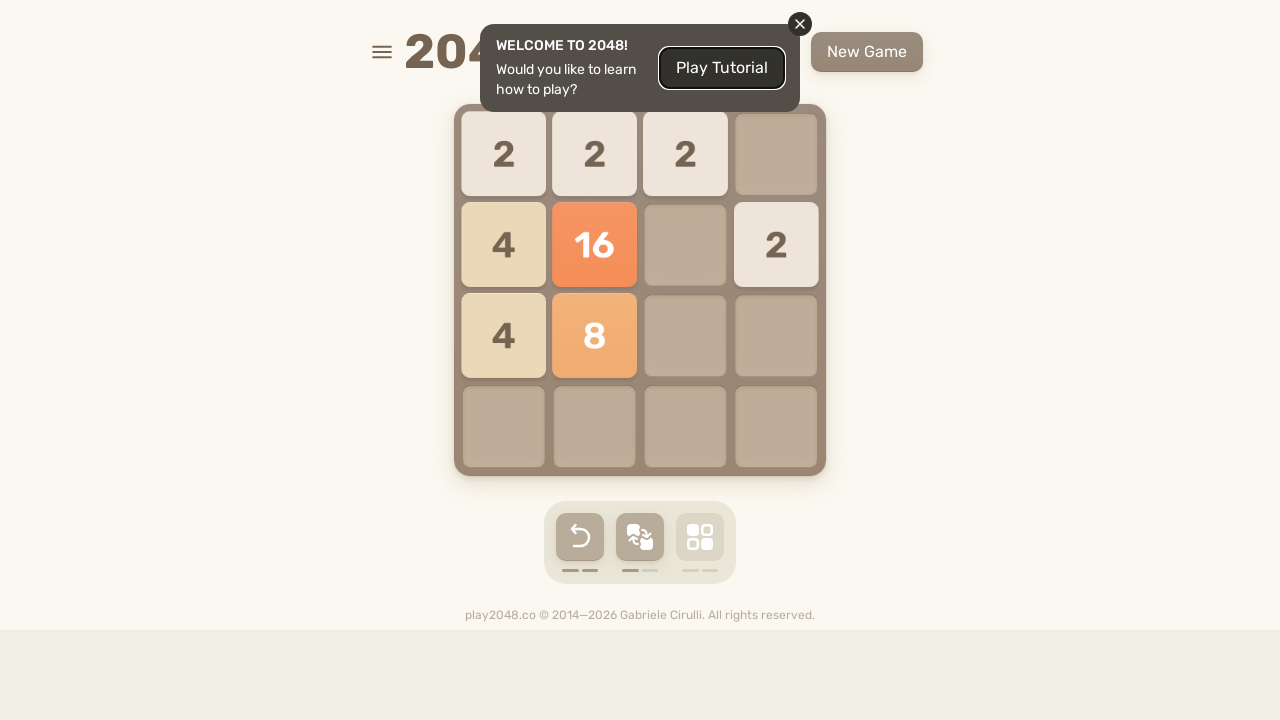

Pressed ArrowDown key to move tiles down
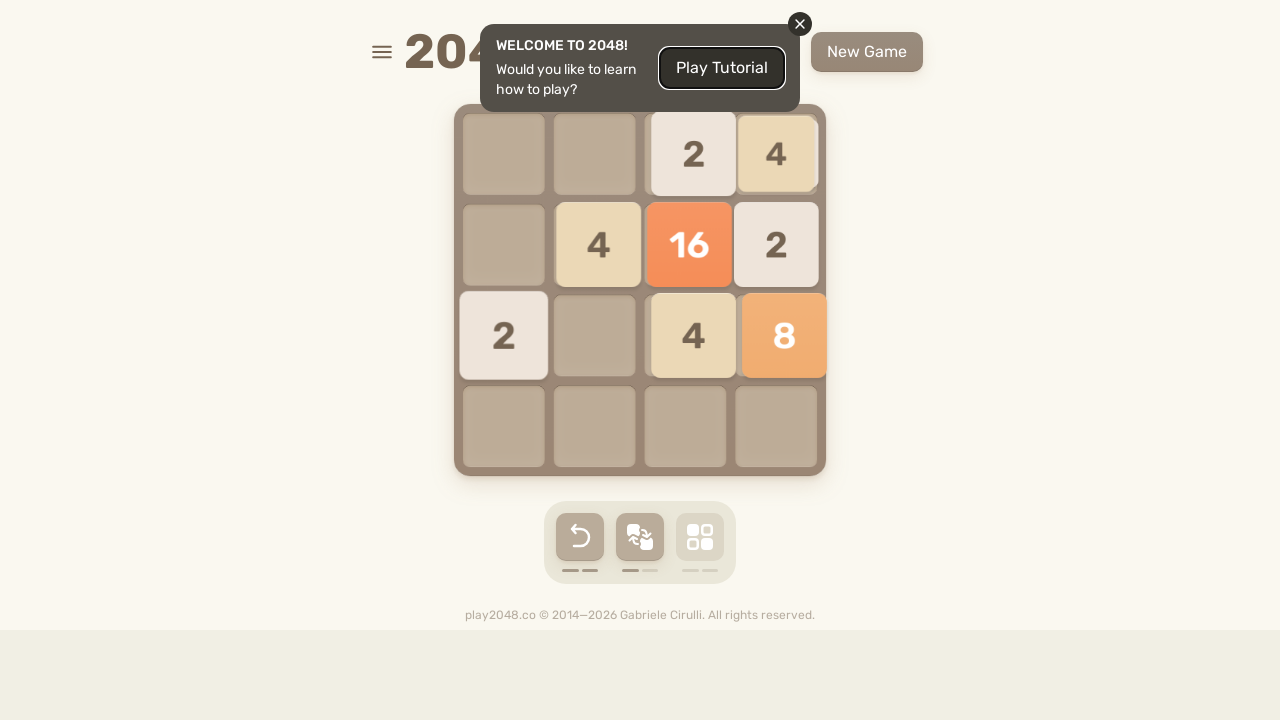

Pressed ArrowLeft key to move tiles left
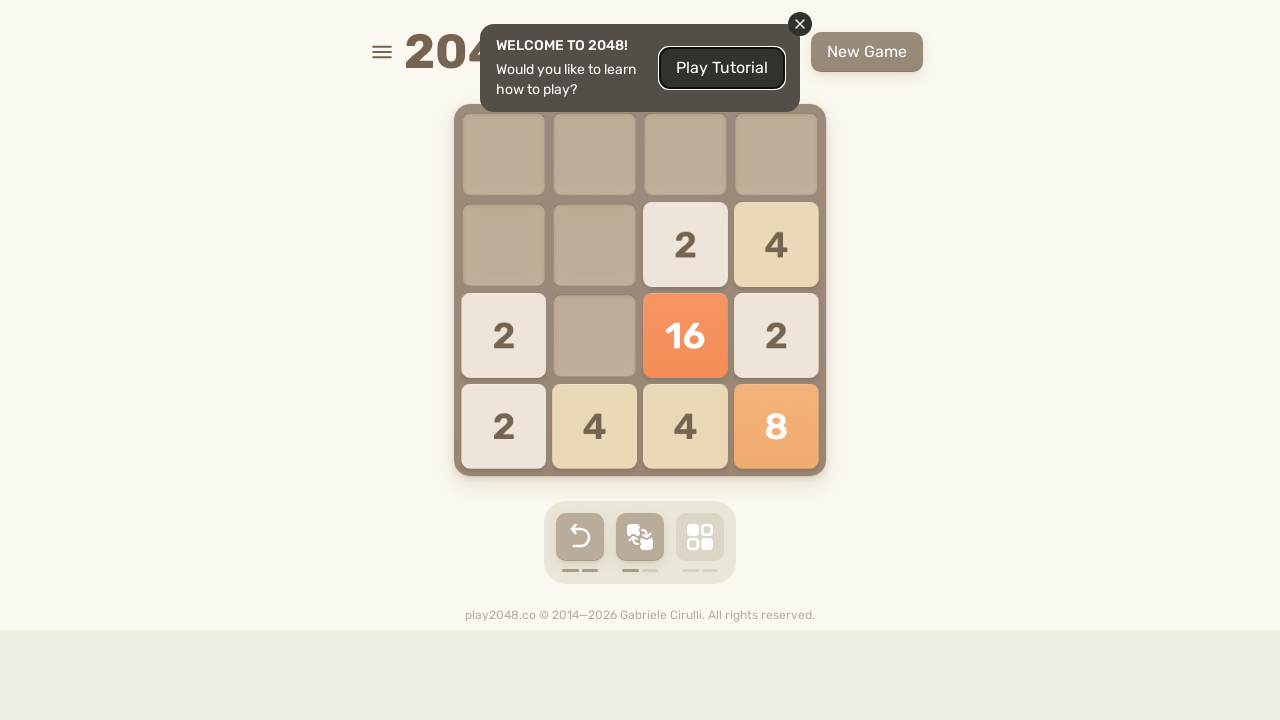

Pressed ArrowUp key to move tiles up
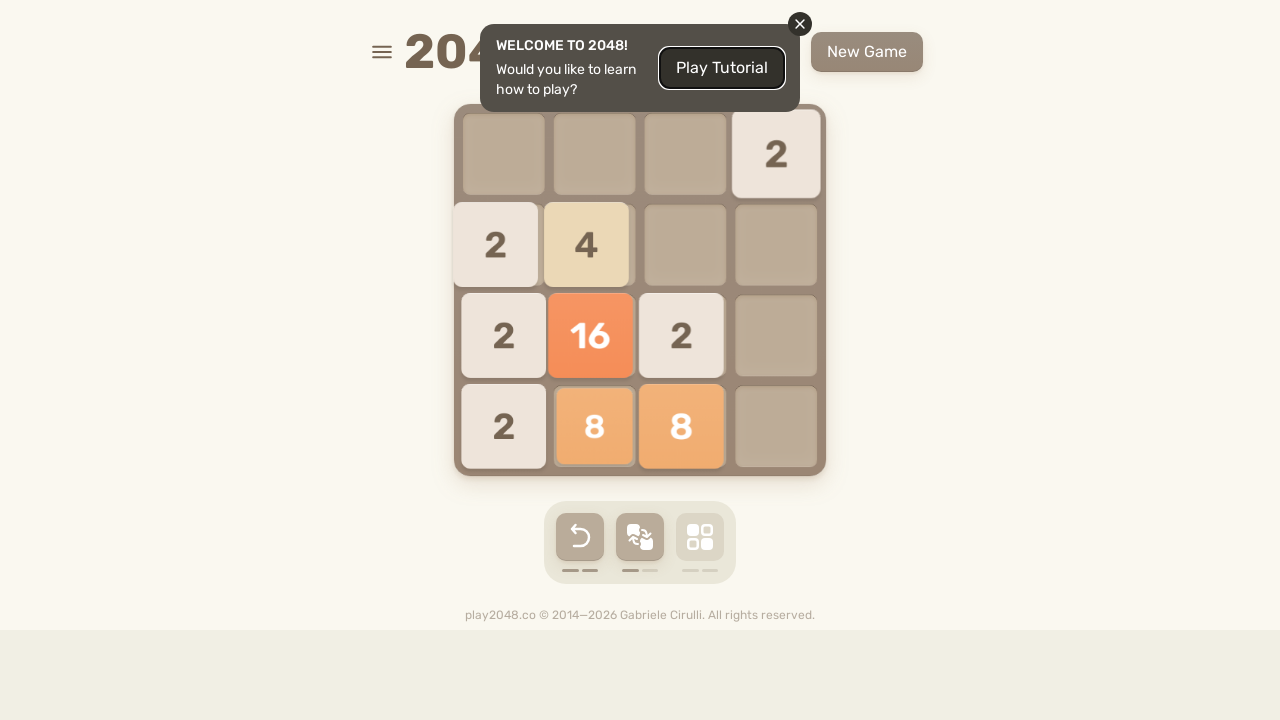

Pressed ArrowRight key to move tiles right
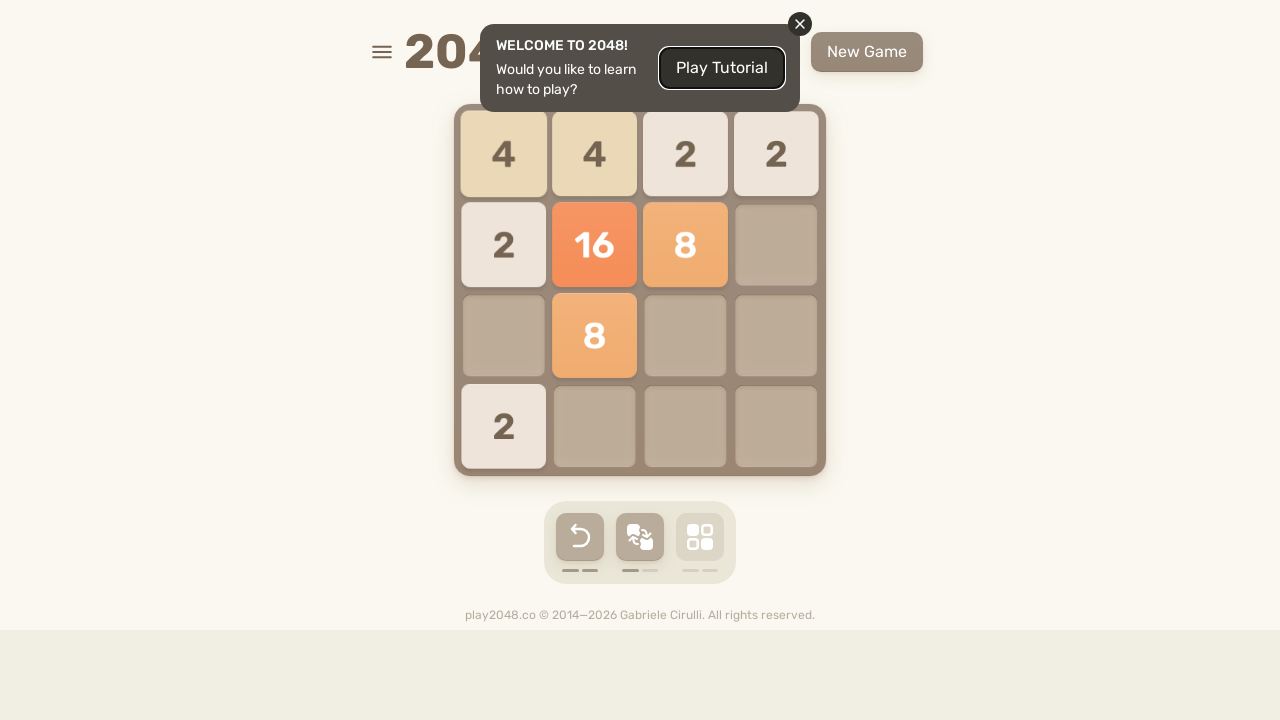

Pressed ArrowDown key to move tiles down
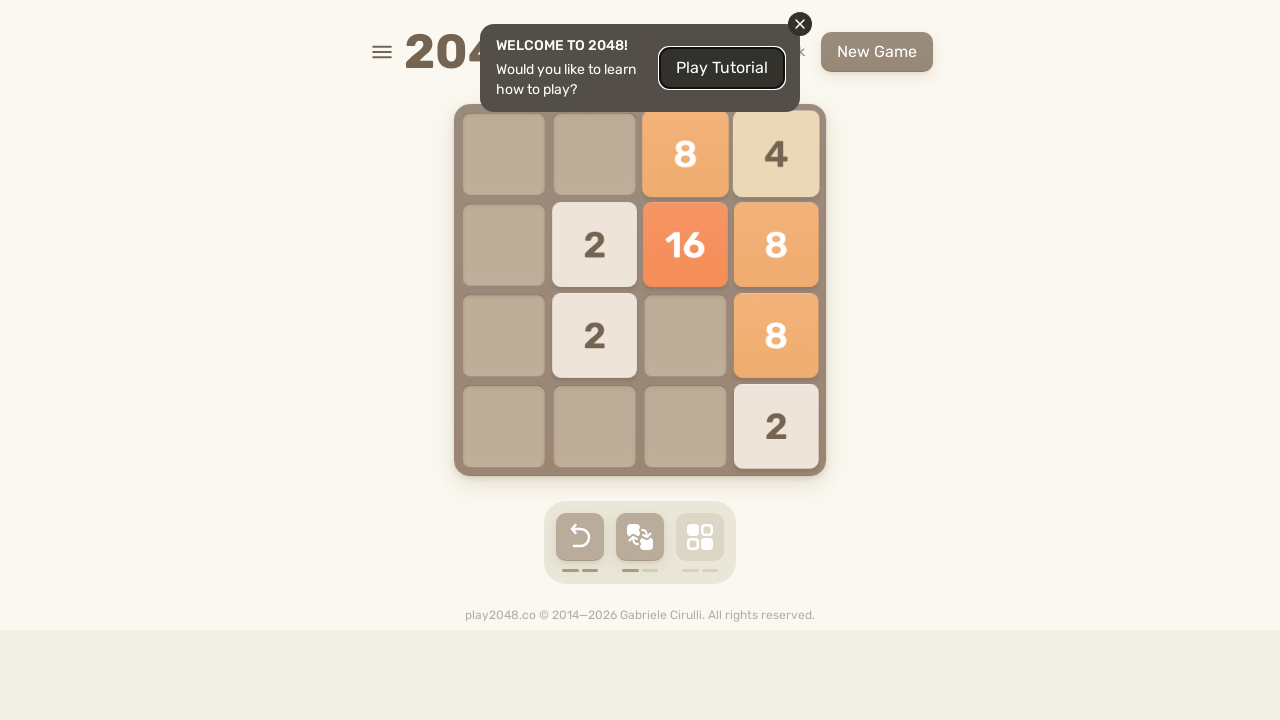

Pressed ArrowLeft key to move tiles left
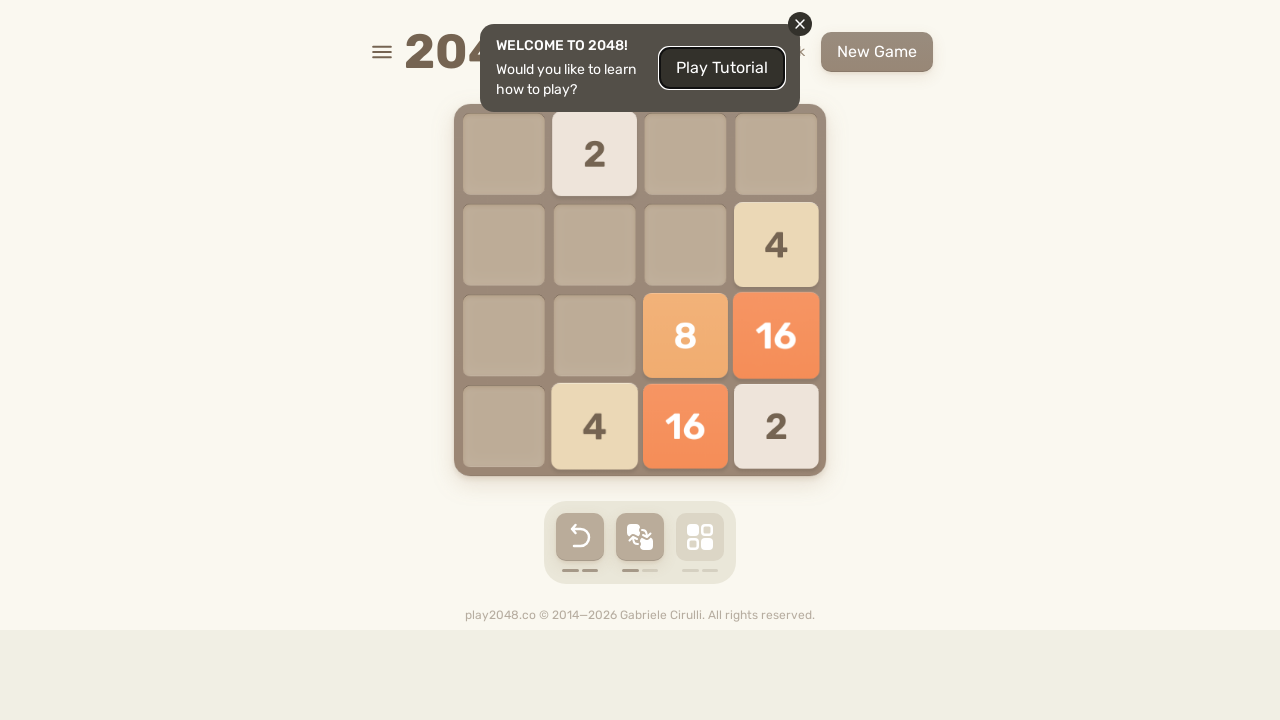

Pressed ArrowUp key to move tiles up
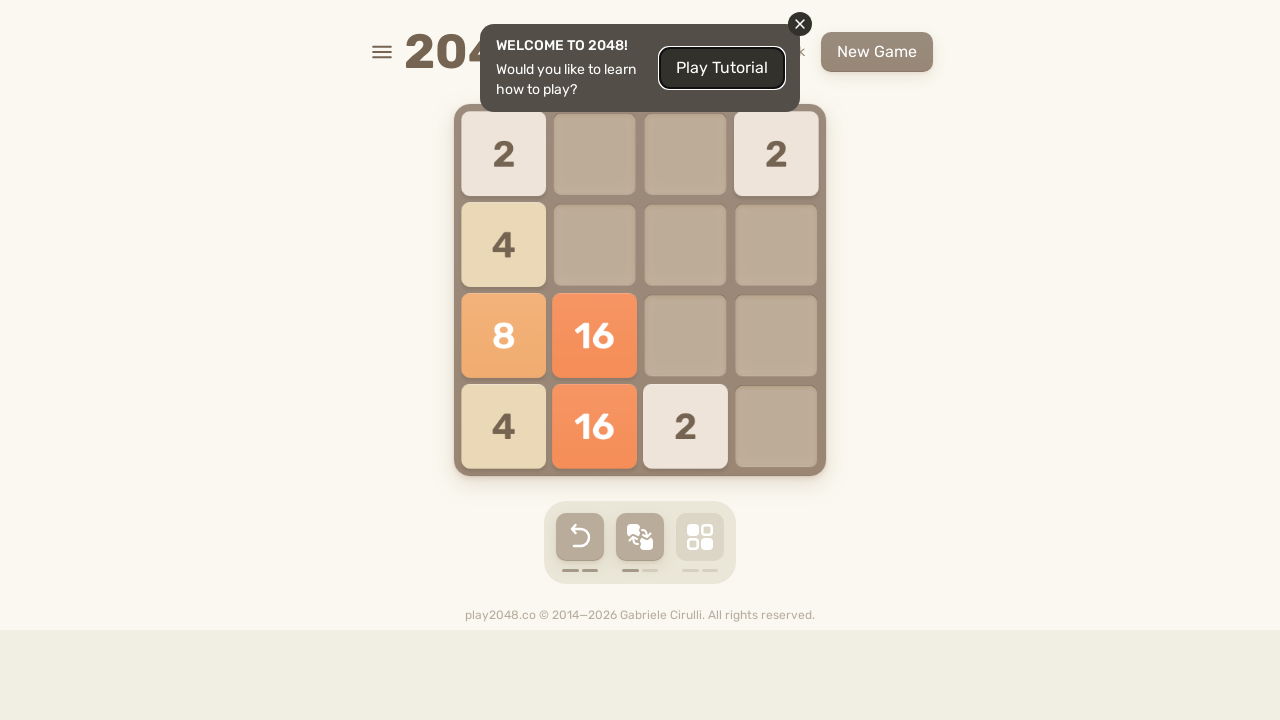

Pressed ArrowRight key to move tiles right
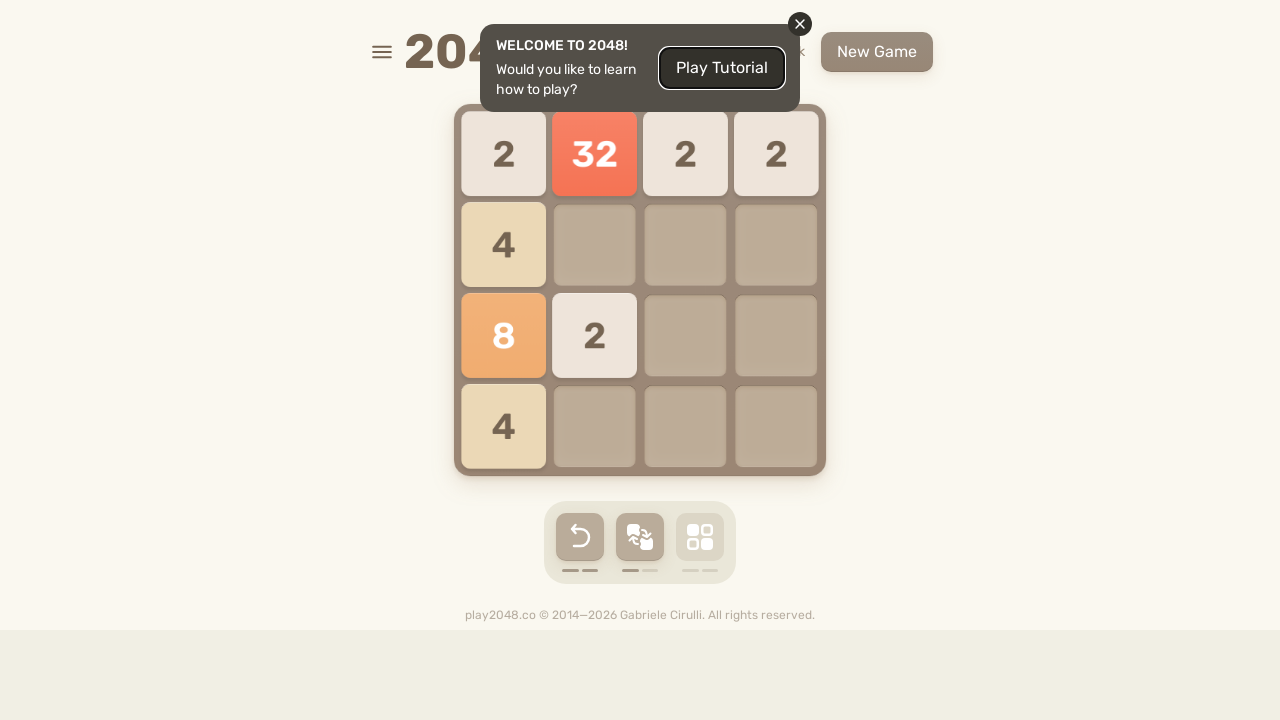

Pressed ArrowDown key to move tiles down
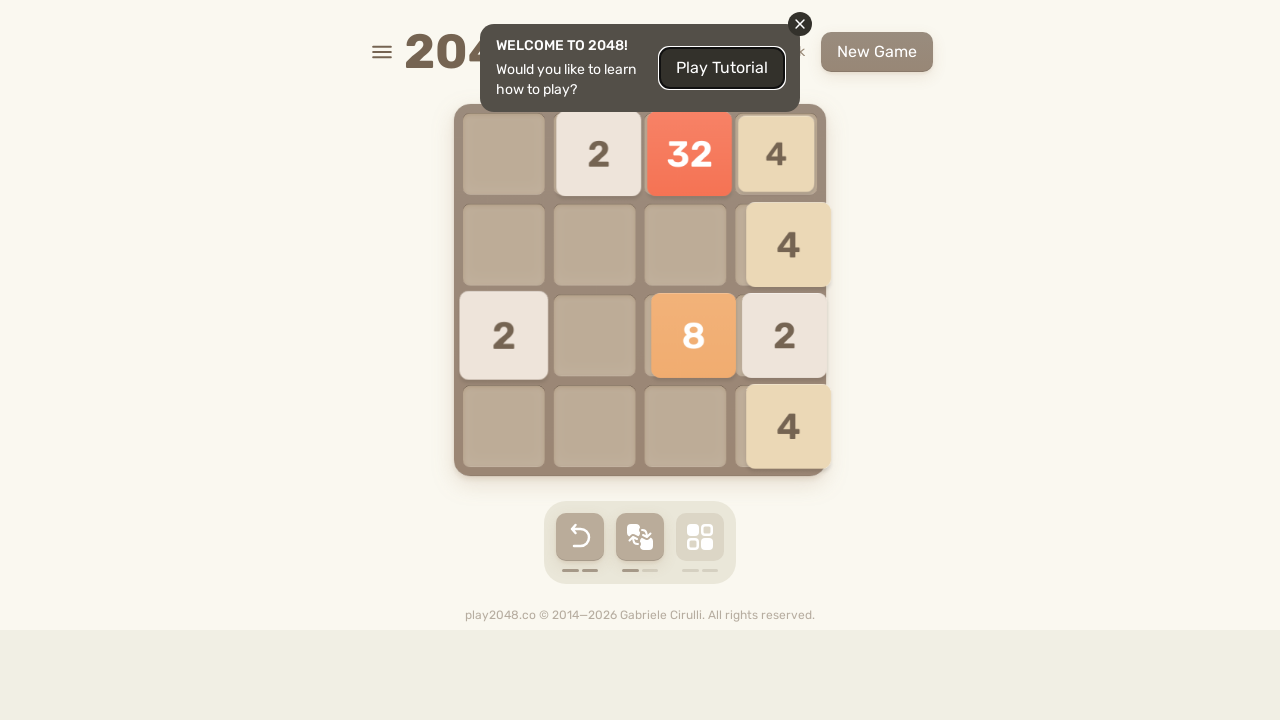

Pressed ArrowLeft key to move tiles left
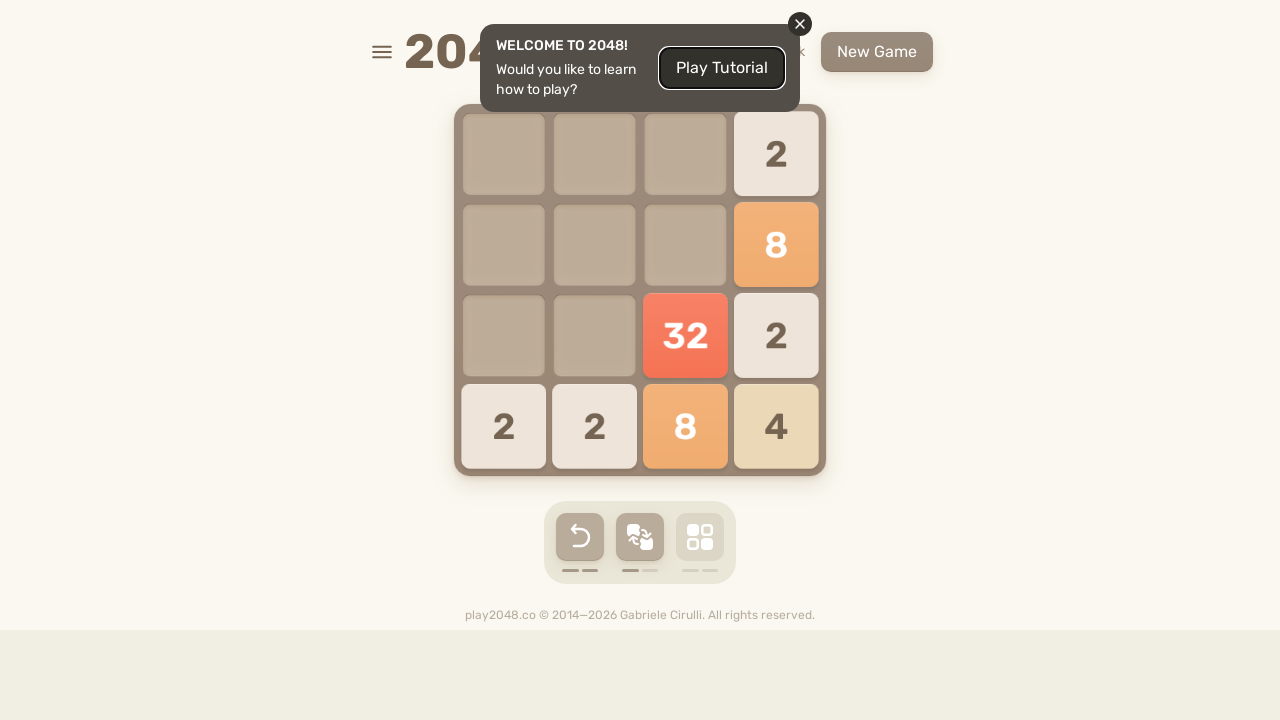

Pressed ArrowUp key to move tiles up
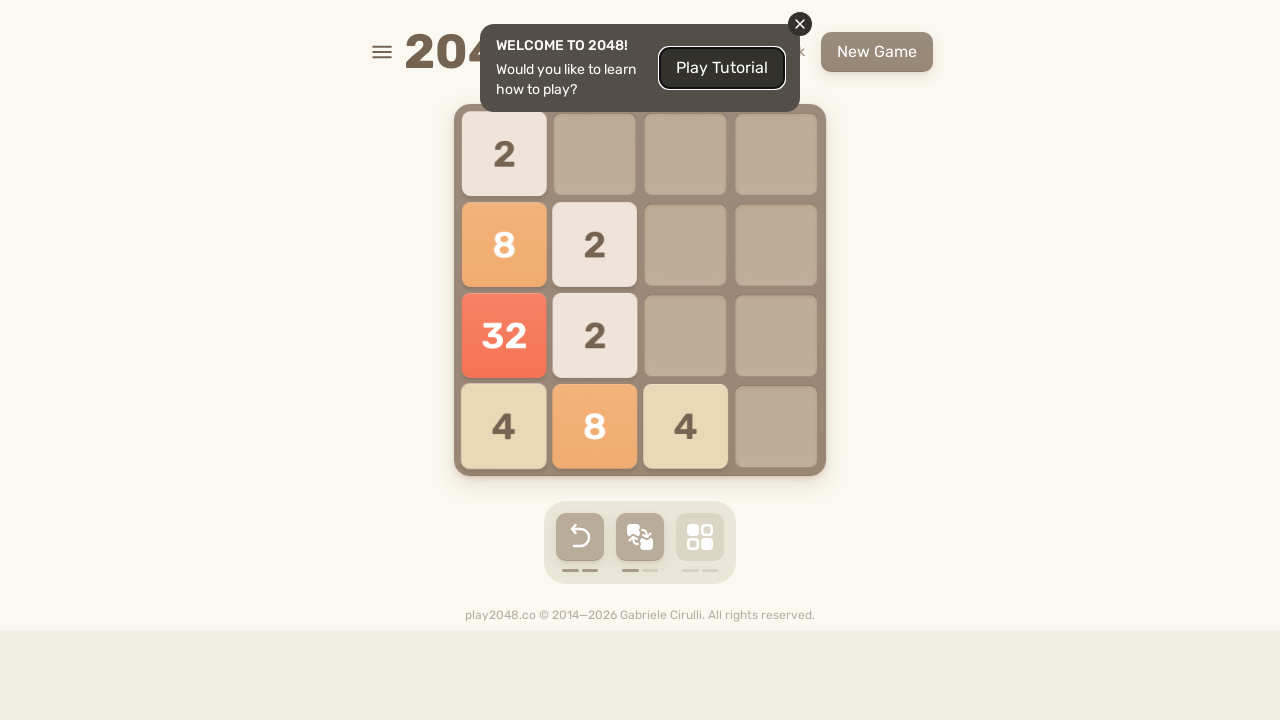

Pressed ArrowRight key to move tiles right
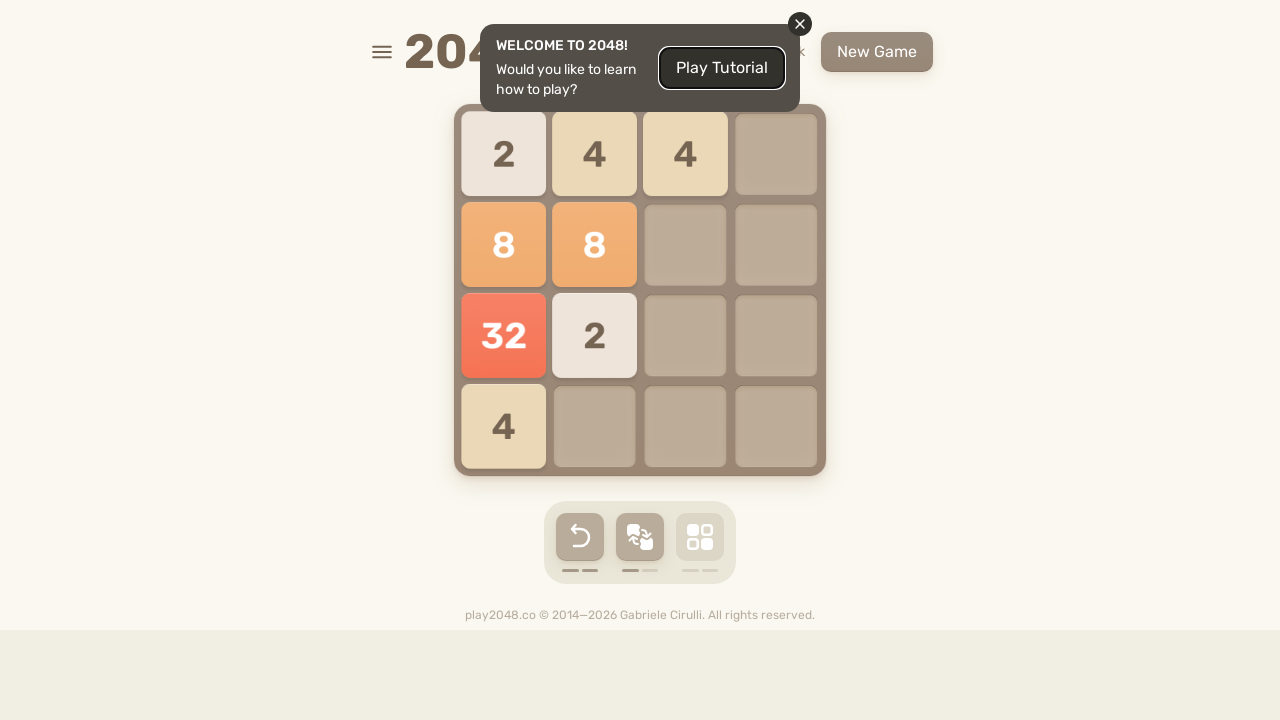

Pressed ArrowDown key to move tiles down
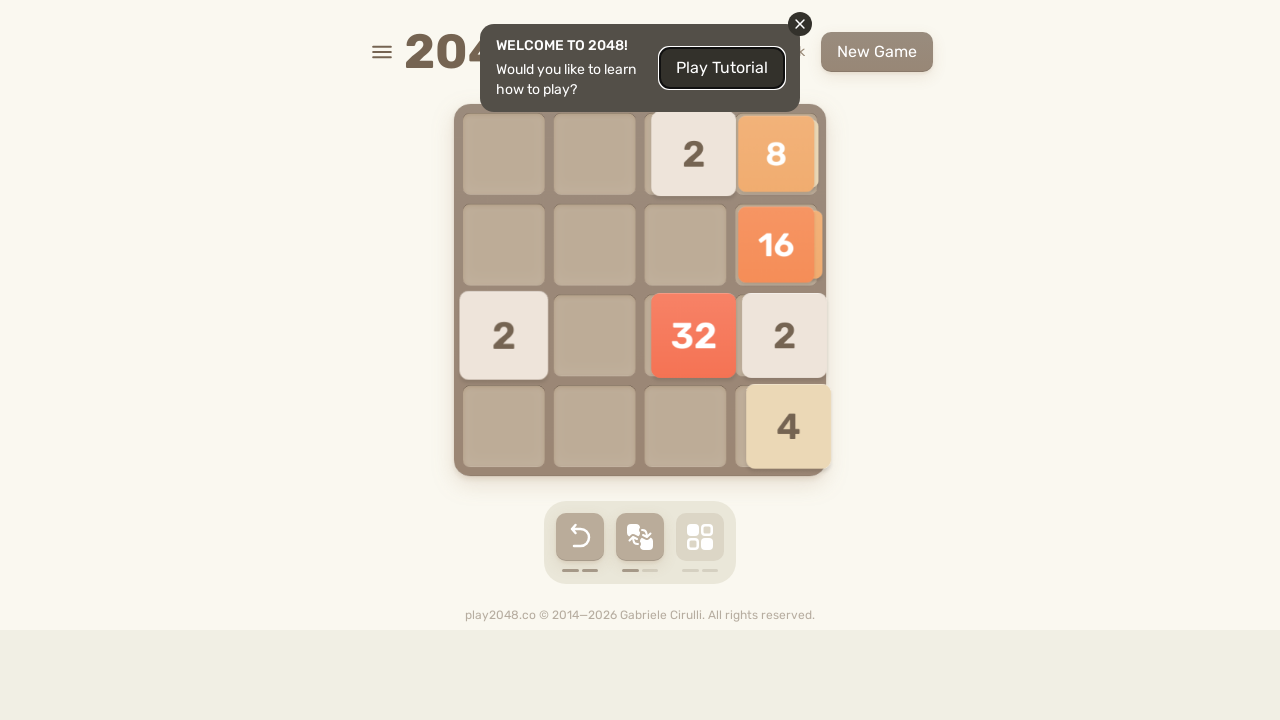

Pressed ArrowLeft key to move tiles left
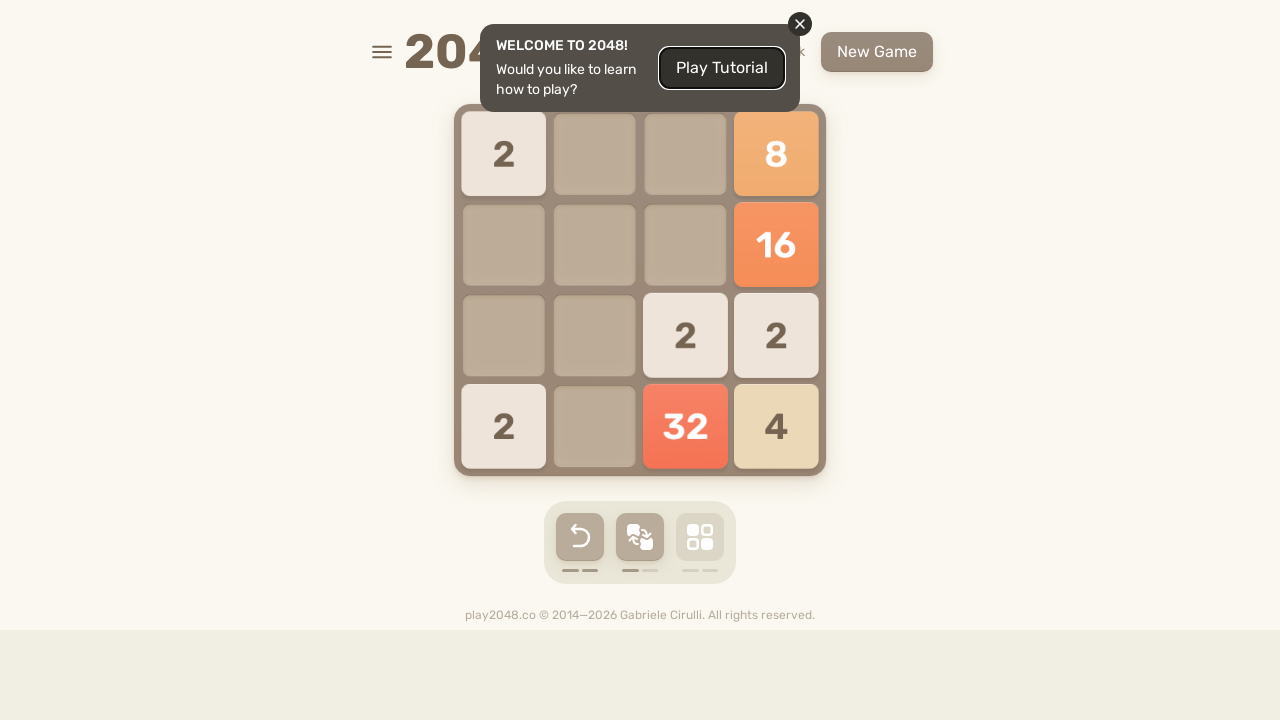

Pressed ArrowUp key to move tiles up
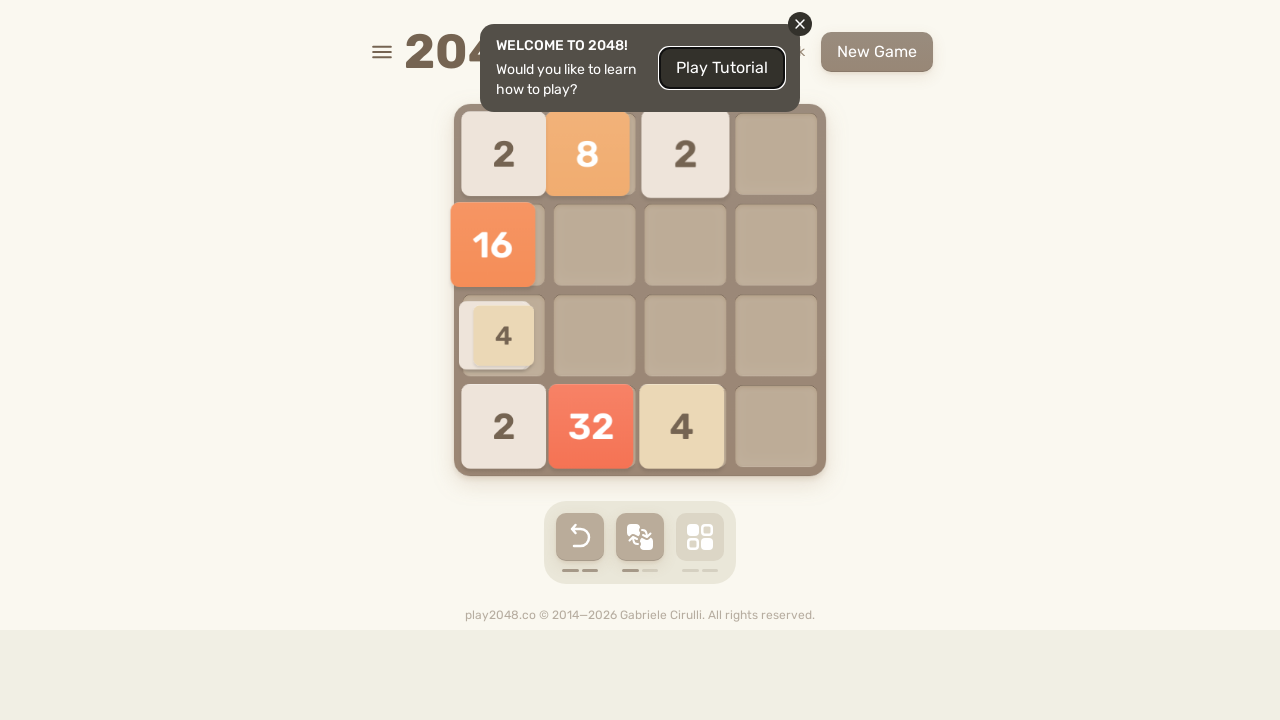

Pressed ArrowRight key to move tiles right
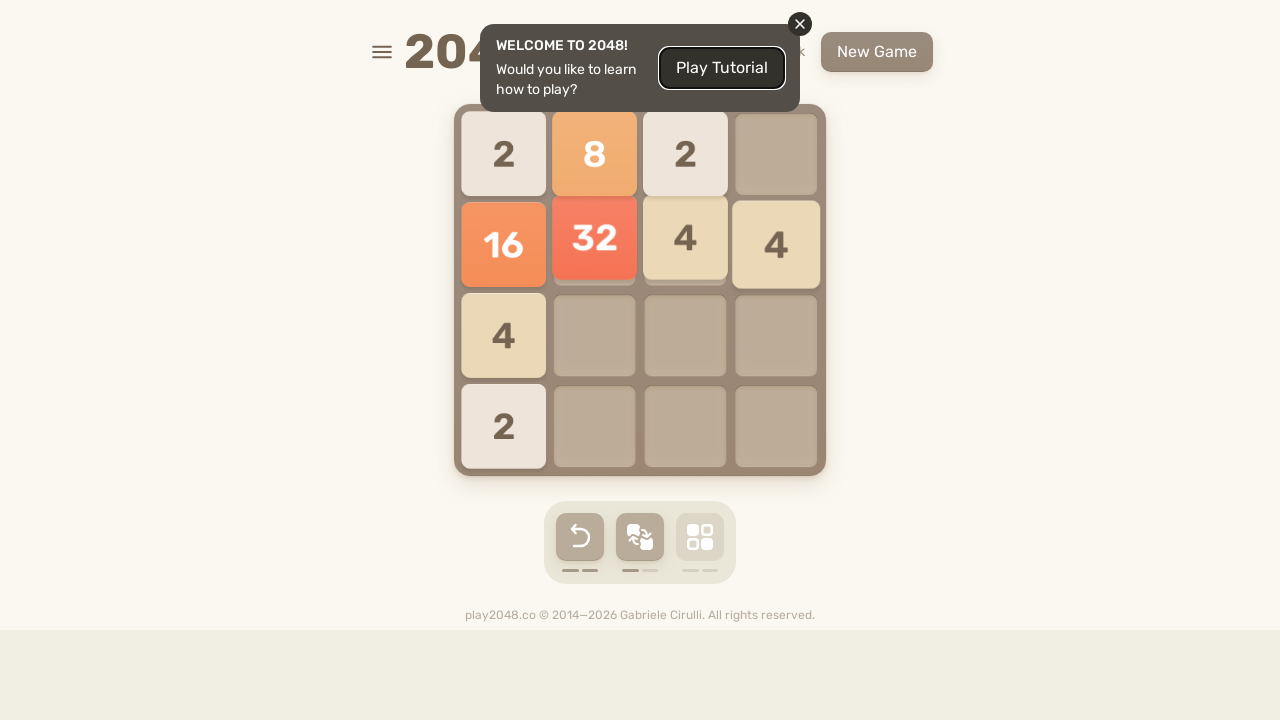

Pressed ArrowDown key to move tiles down
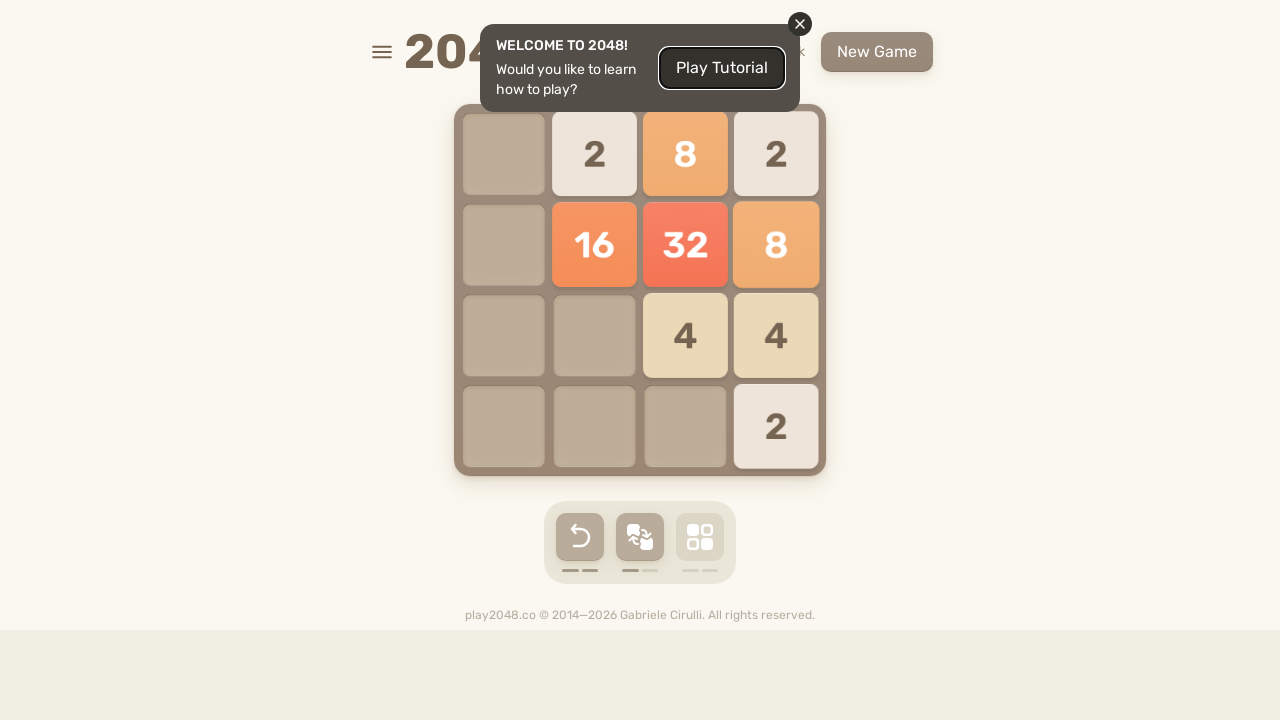

Pressed ArrowLeft key to move tiles left
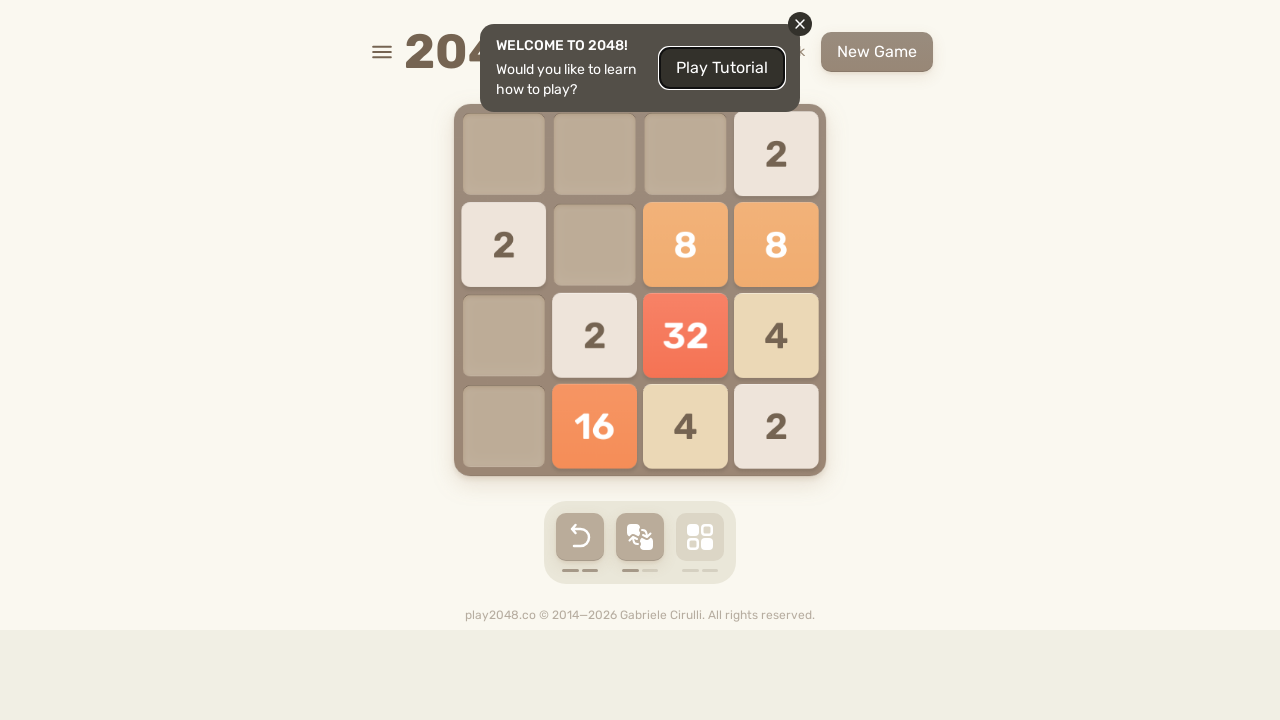

Pressed ArrowUp key to move tiles up
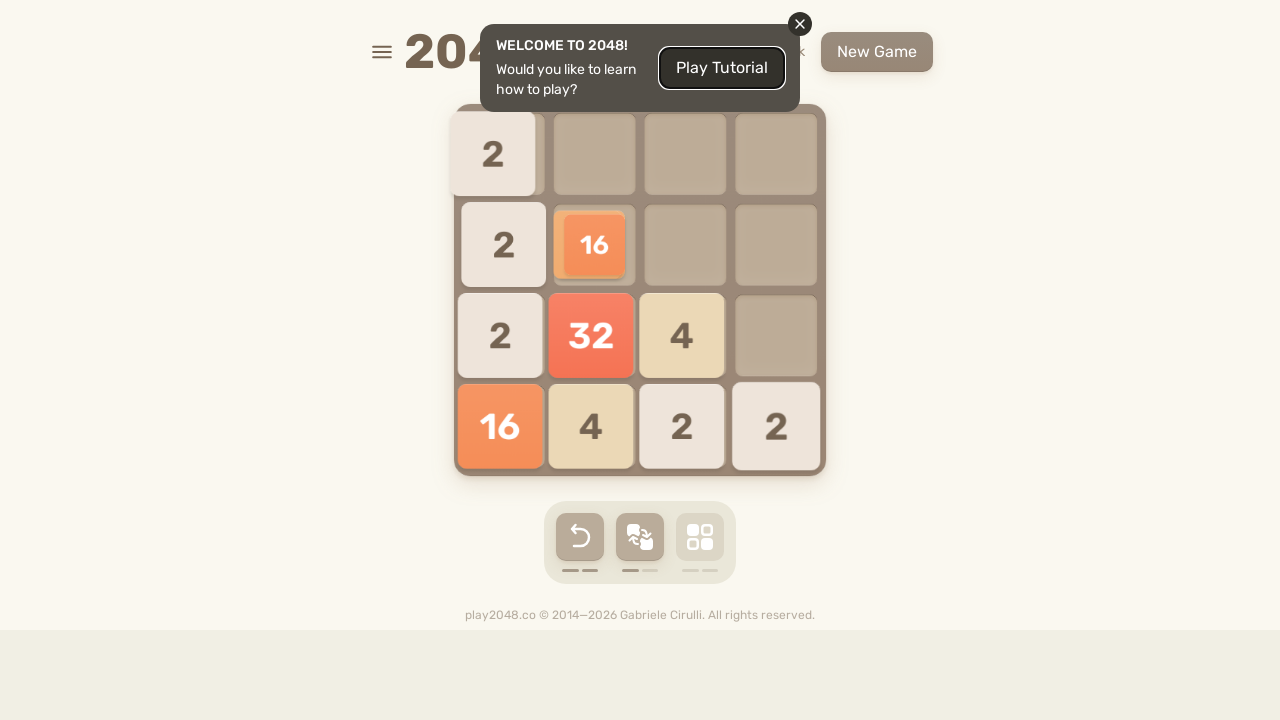

Pressed ArrowRight key to move tiles right
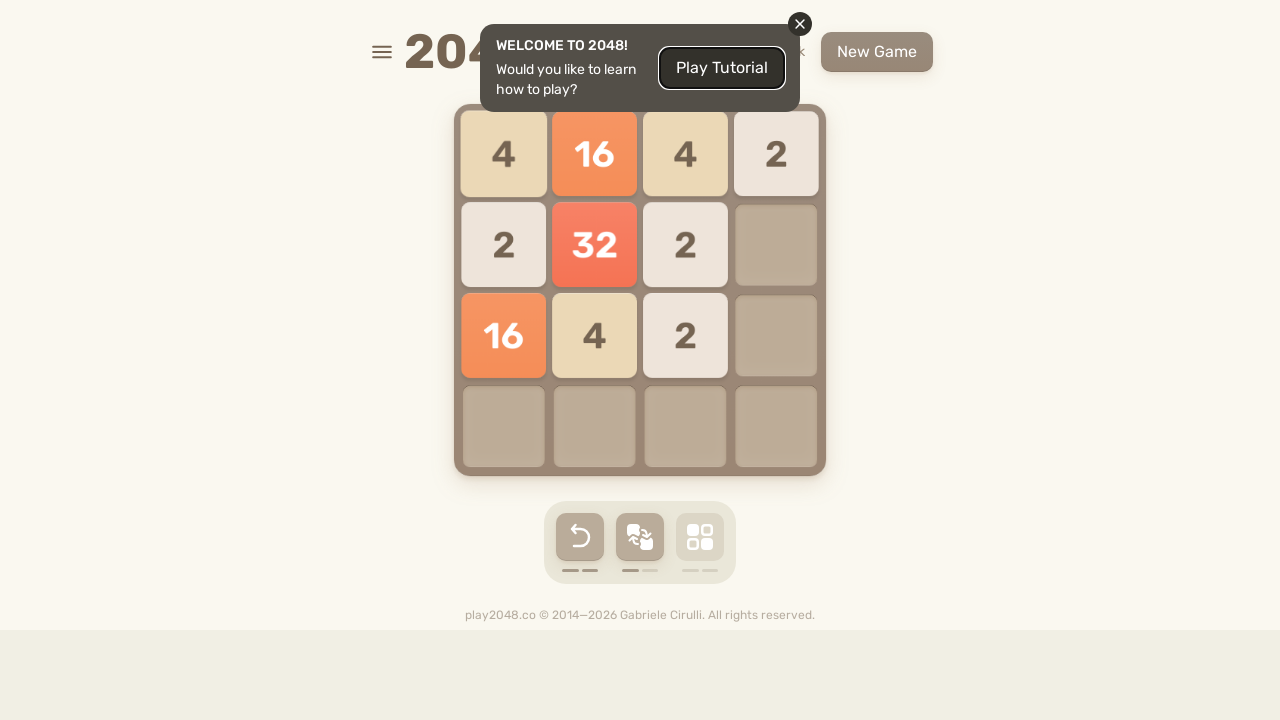

Pressed ArrowDown key to move tiles down
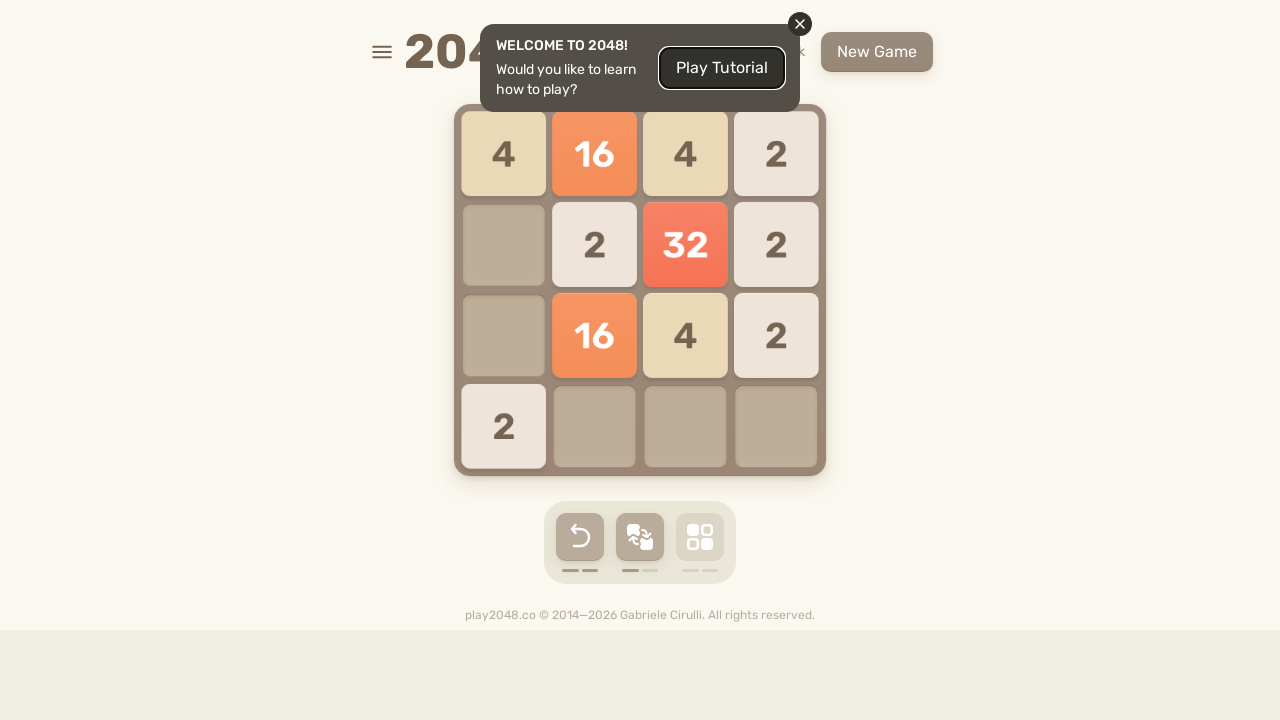

Pressed ArrowLeft key to move tiles left
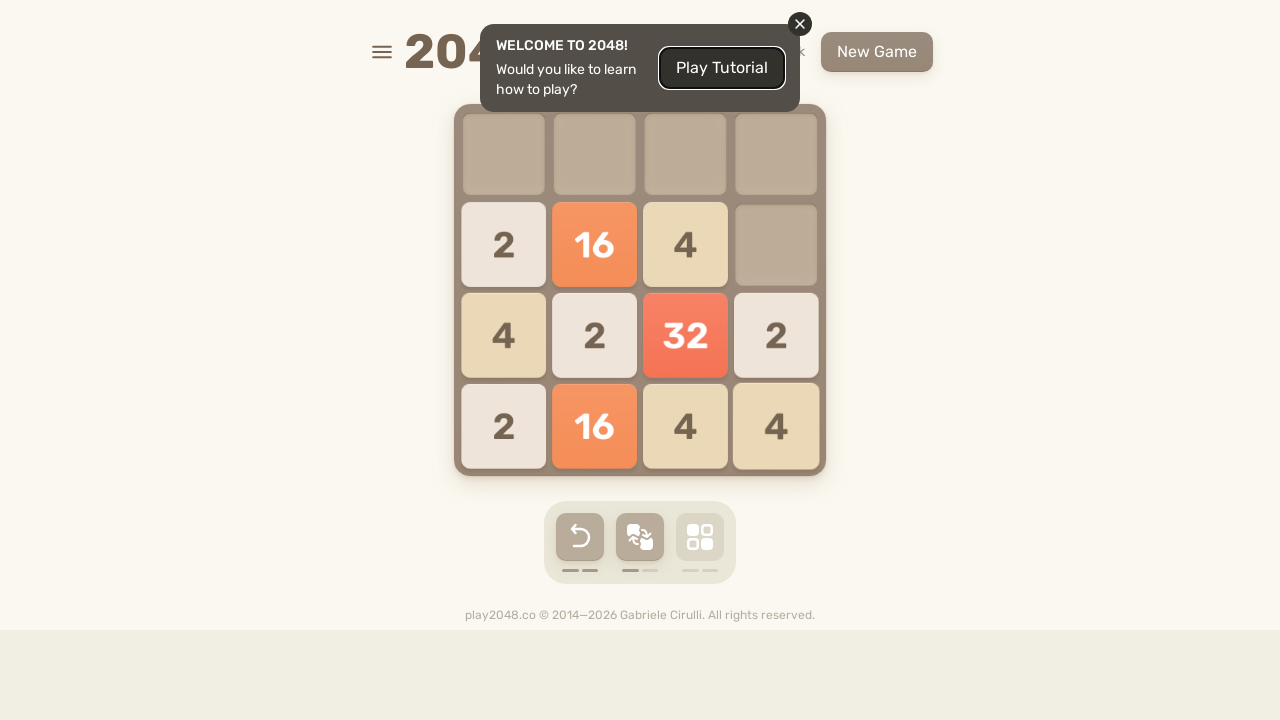

Pressed ArrowUp key to move tiles up
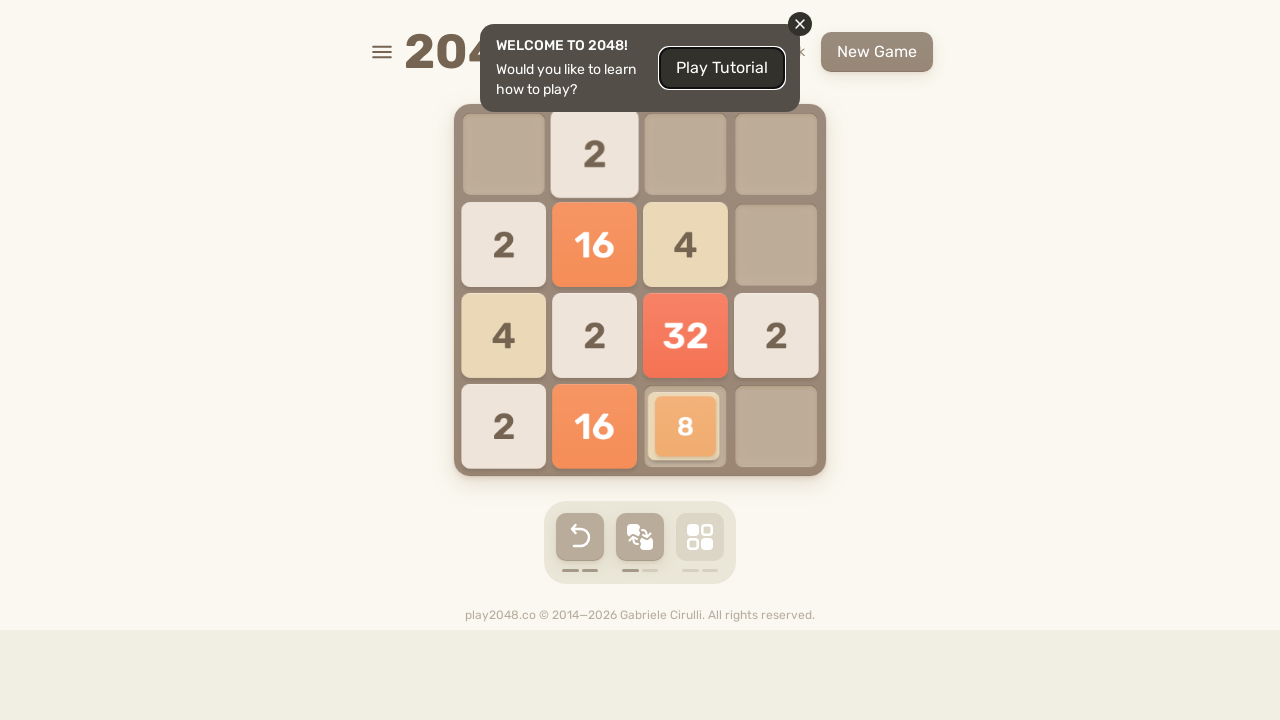

Pressed ArrowRight key to move tiles right
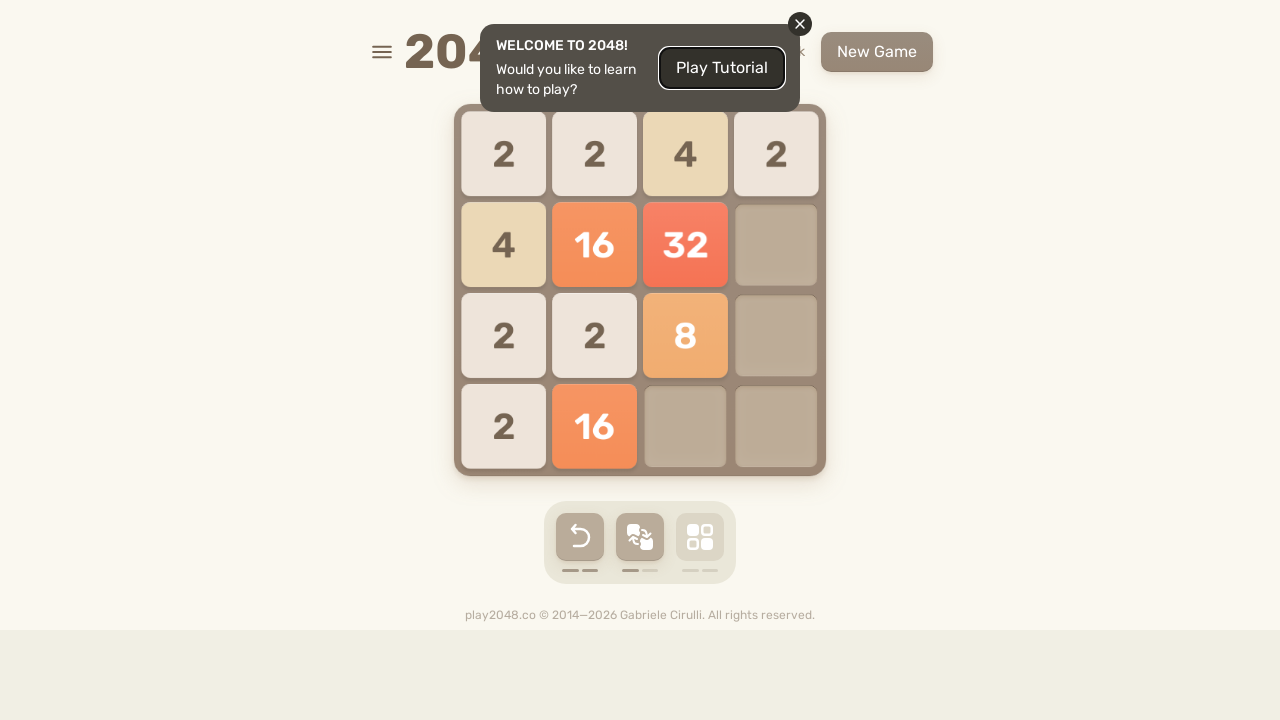

Pressed ArrowDown key to move tiles down
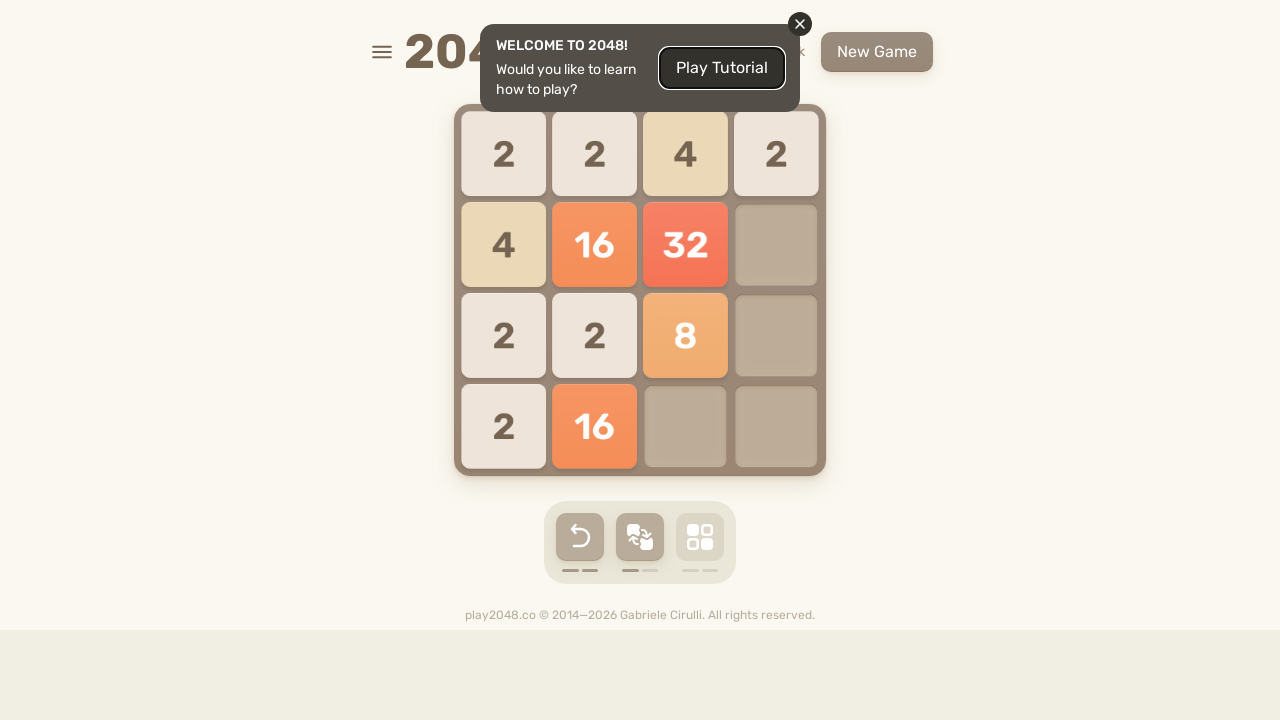

Pressed ArrowLeft key to move tiles left
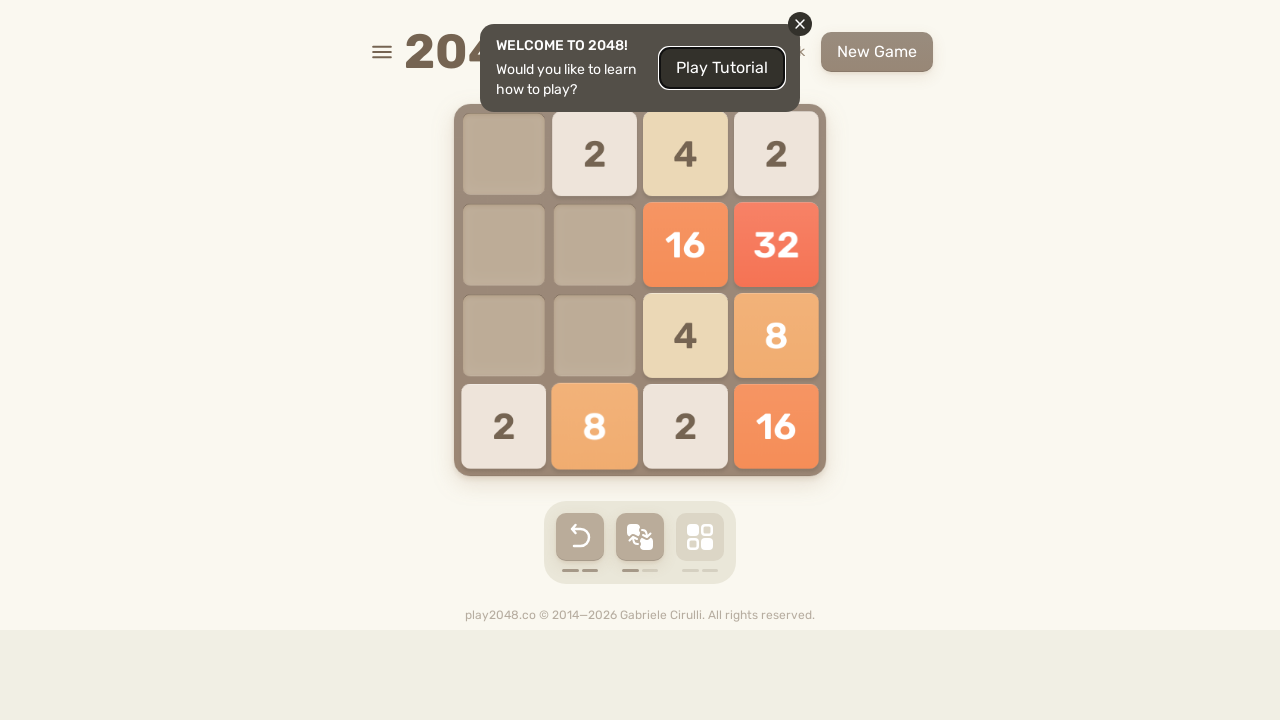

Pressed ArrowUp key to move tiles up
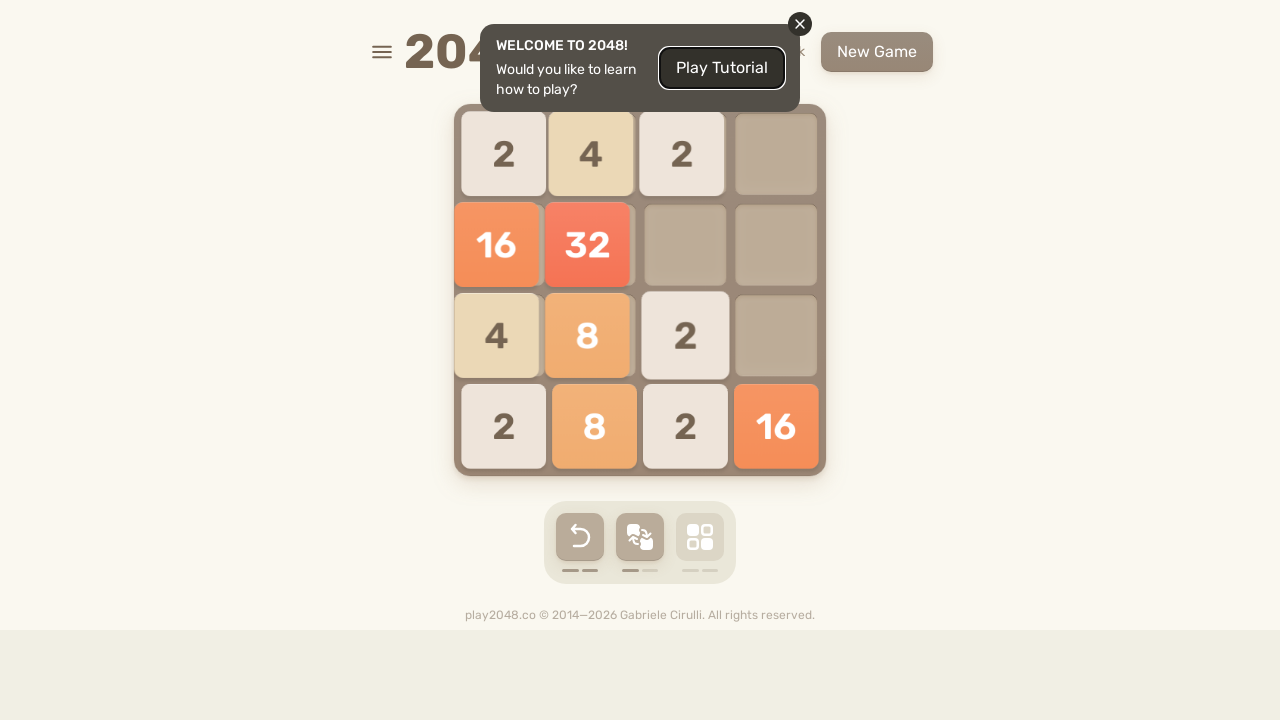

Pressed ArrowRight key to move tiles right
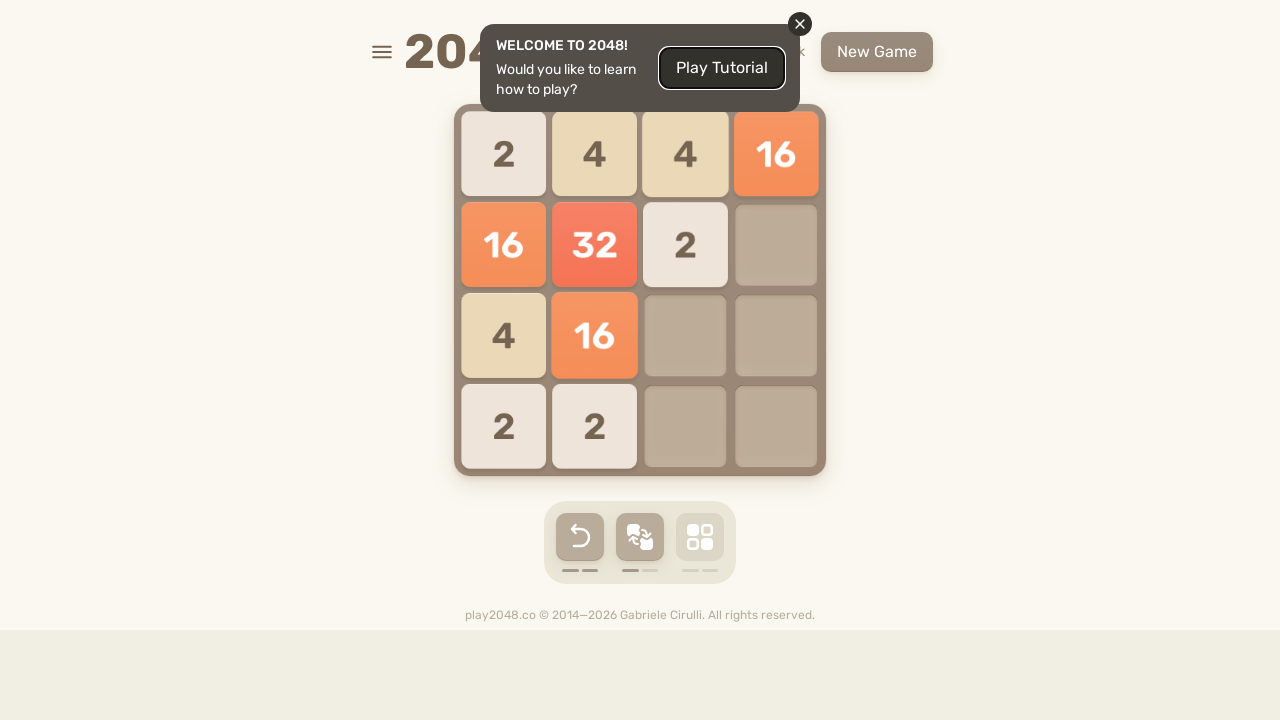

Pressed ArrowDown key to move tiles down
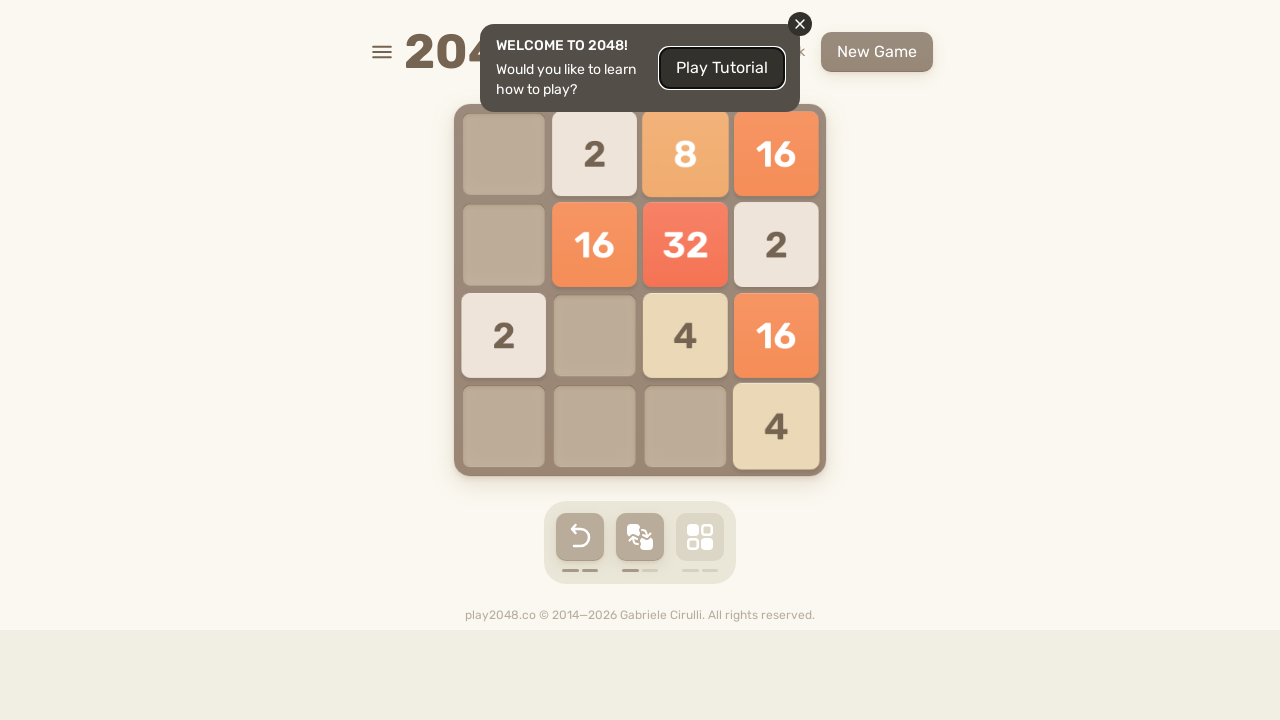

Pressed ArrowLeft key to move tiles left
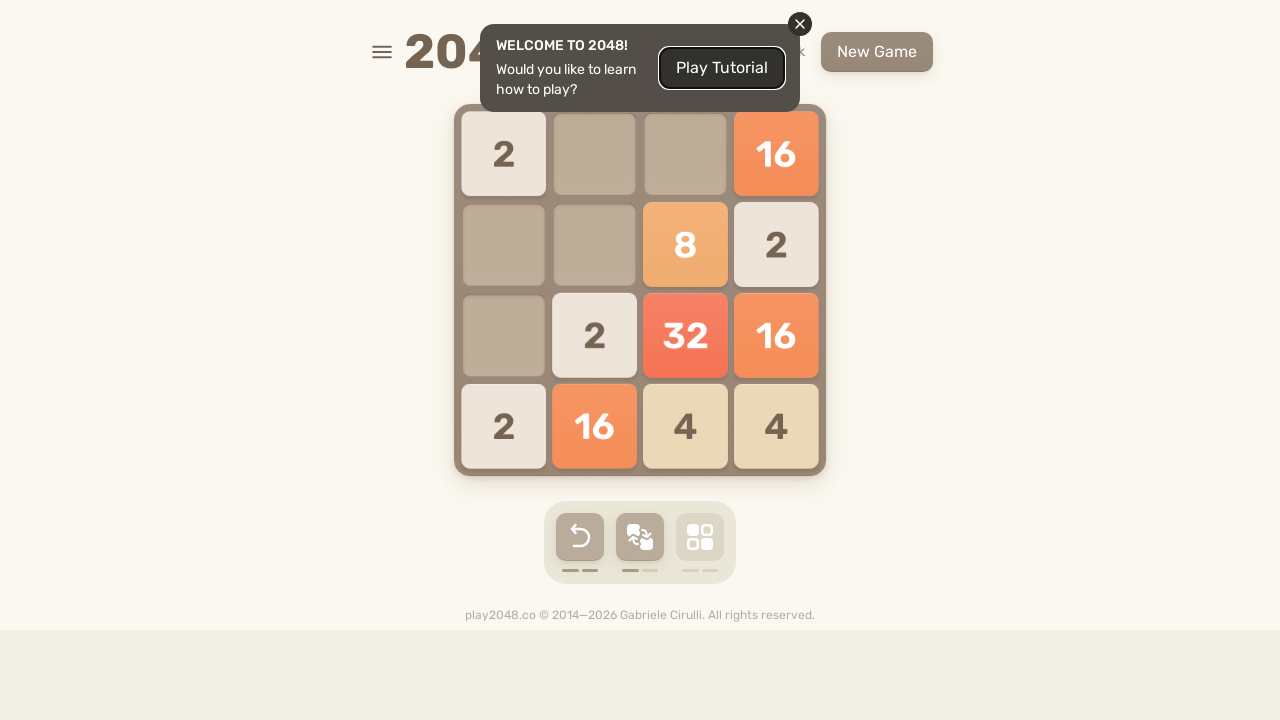

Pressed ArrowUp key to move tiles up
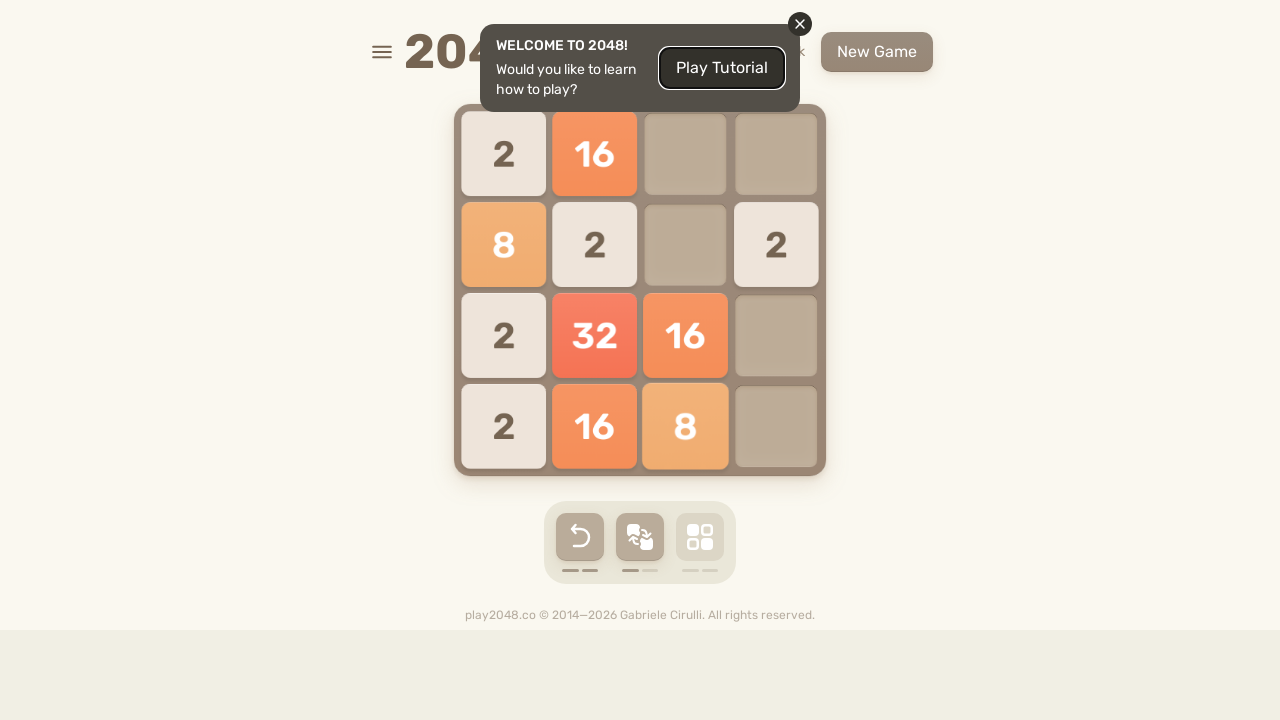

Pressed ArrowRight key to move tiles right
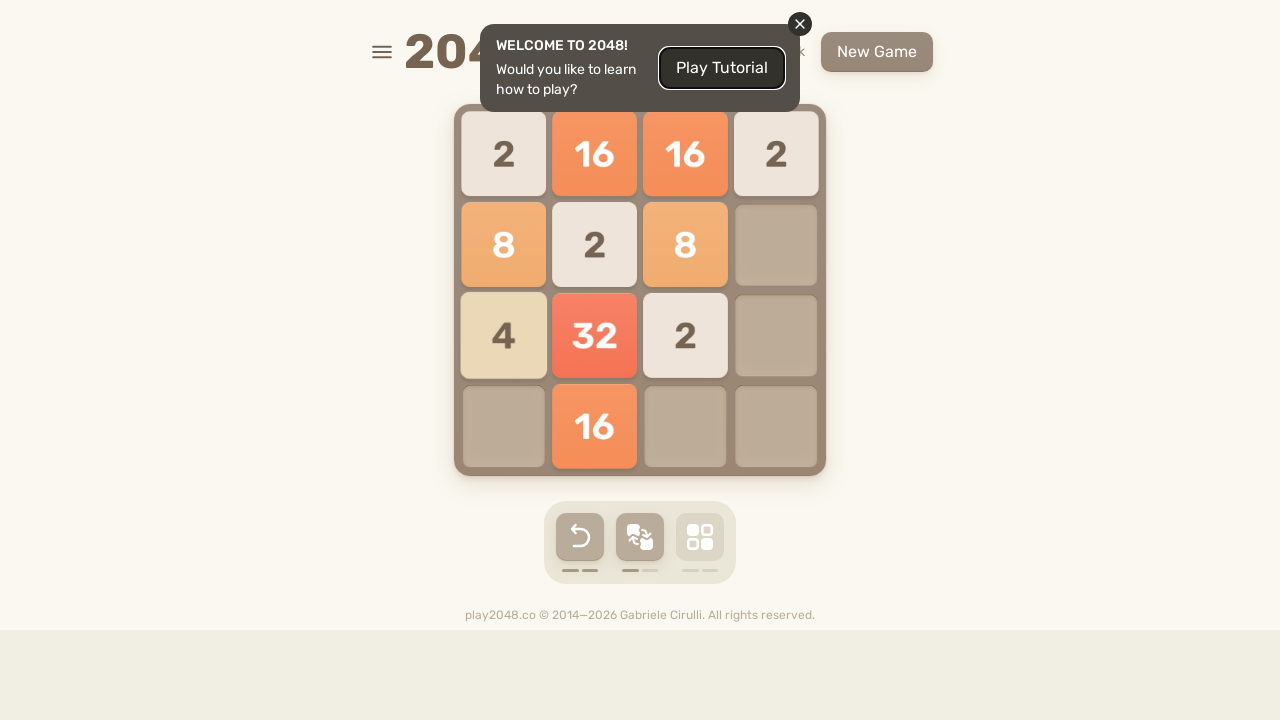

Pressed ArrowDown key to move tiles down
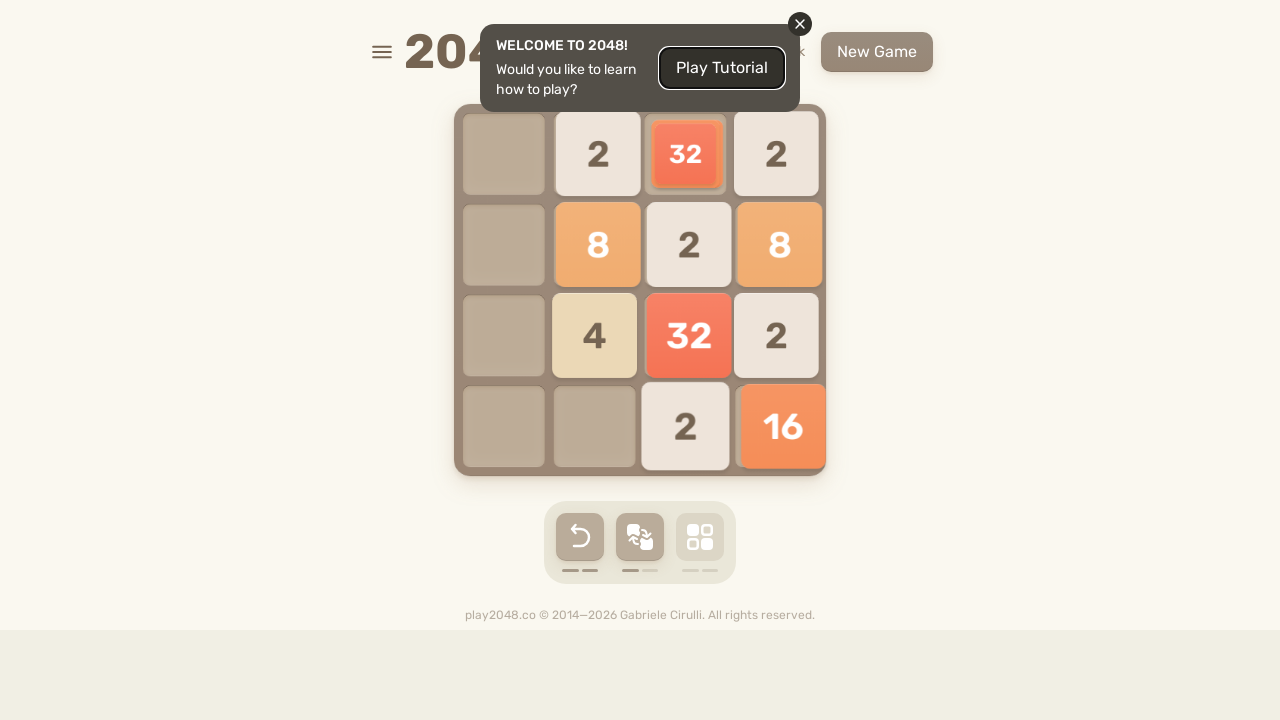

Pressed ArrowLeft key to move tiles left
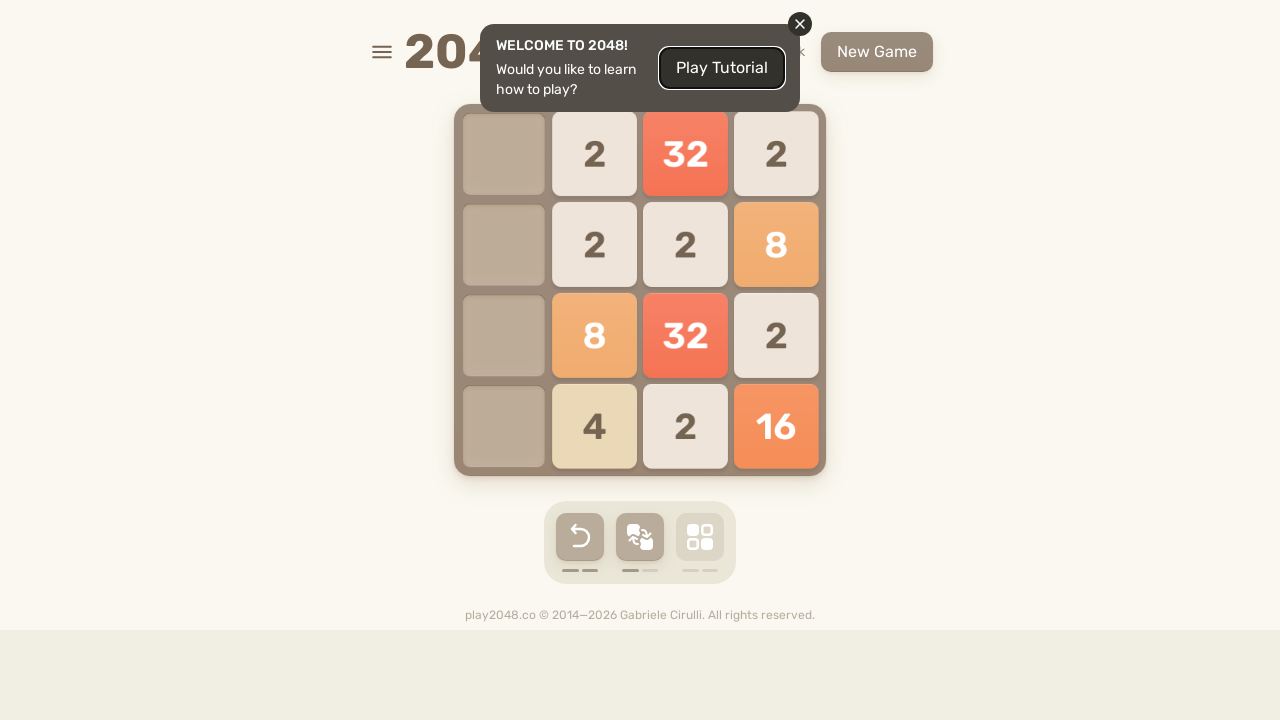

Pressed ArrowUp key to move tiles up
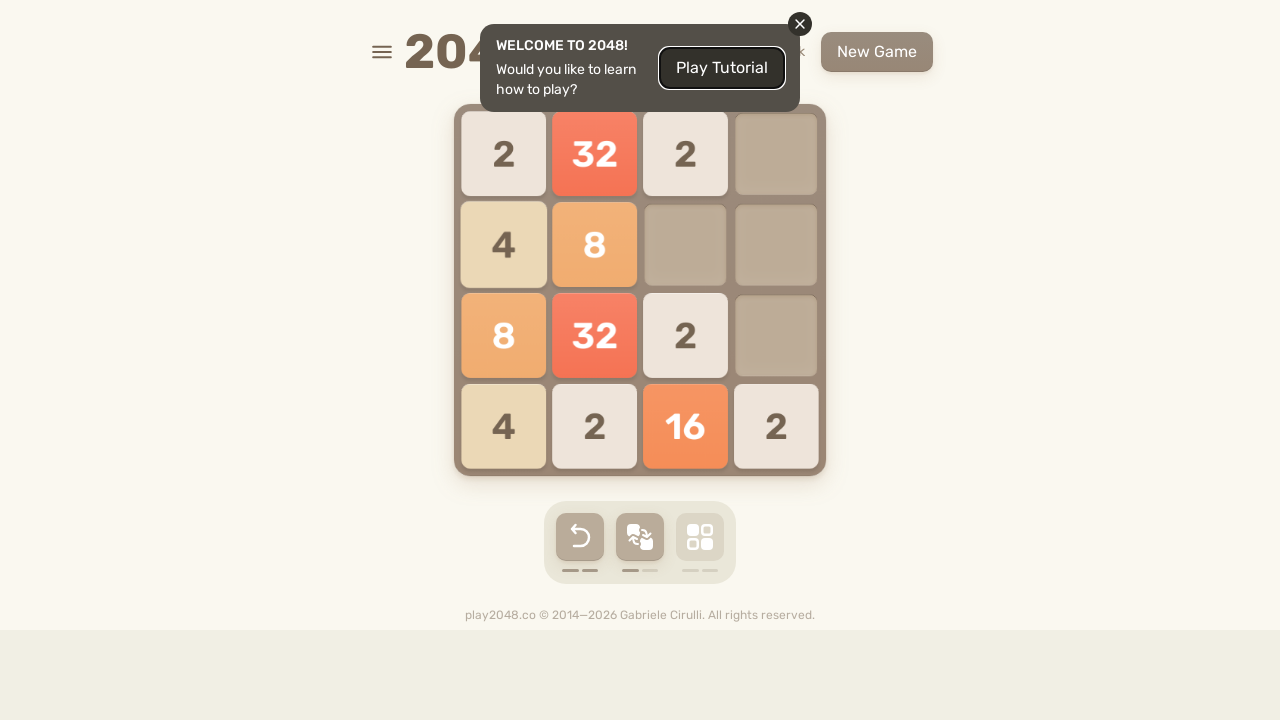

Pressed ArrowRight key to move tiles right
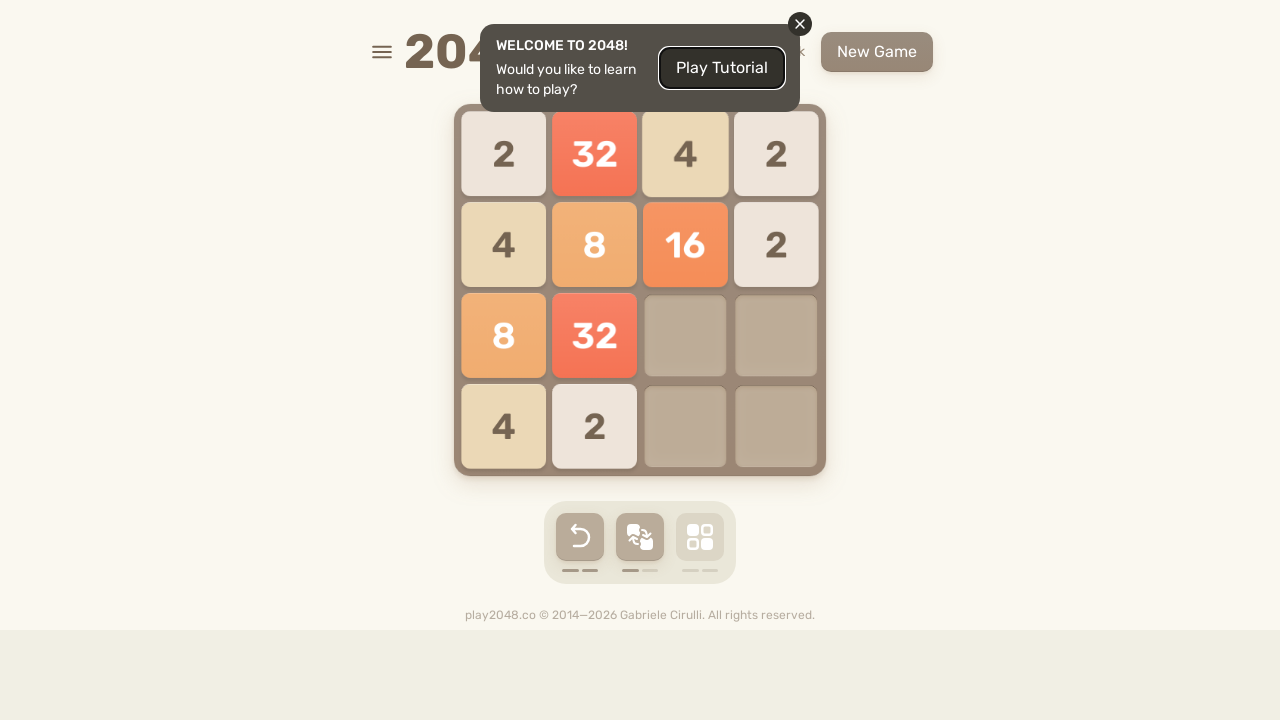

Pressed ArrowDown key to move tiles down
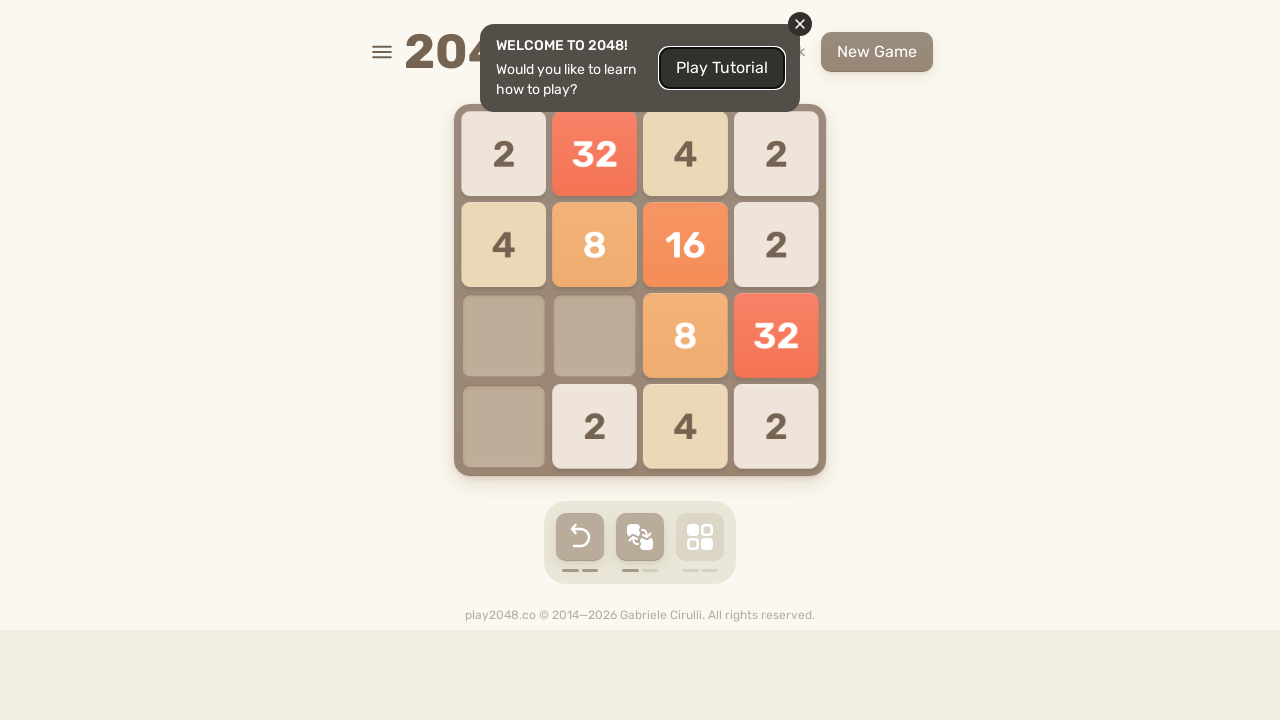

Pressed ArrowLeft key to move tiles left
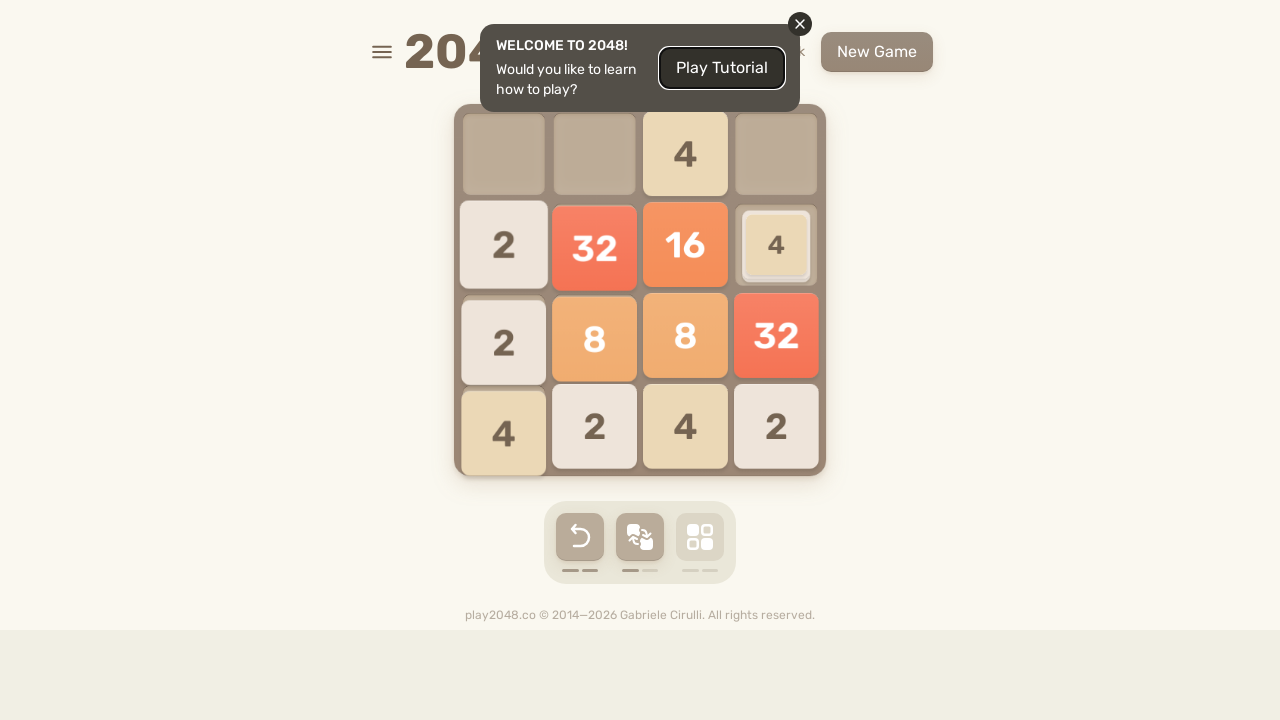

Pressed ArrowUp key to move tiles up
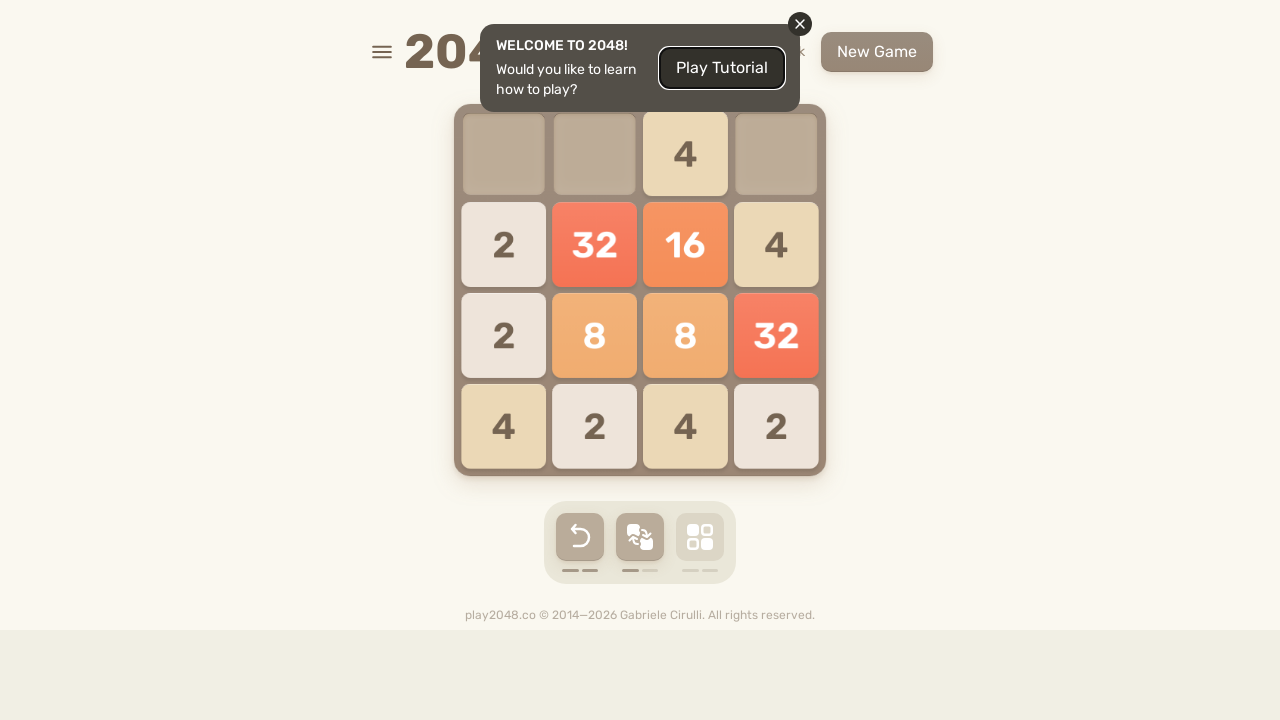

Pressed ArrowRight key to move tiles right
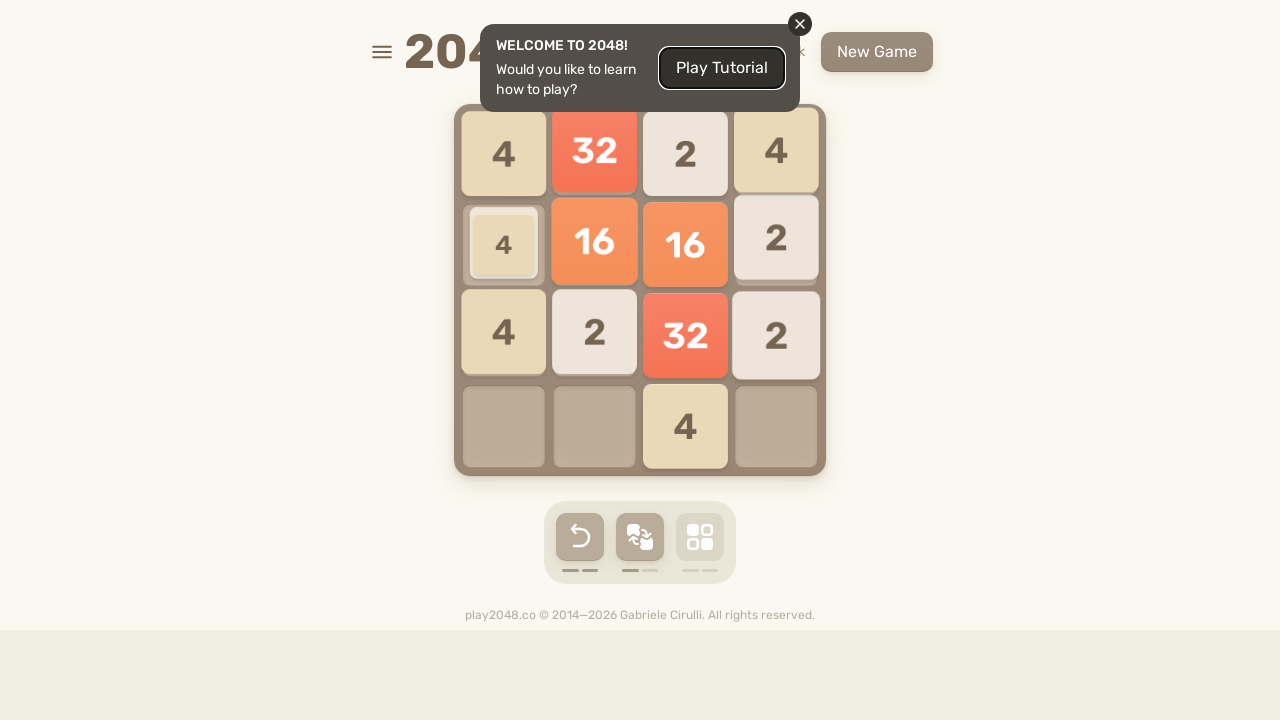

Pressed ArrowDown key to move tiles down
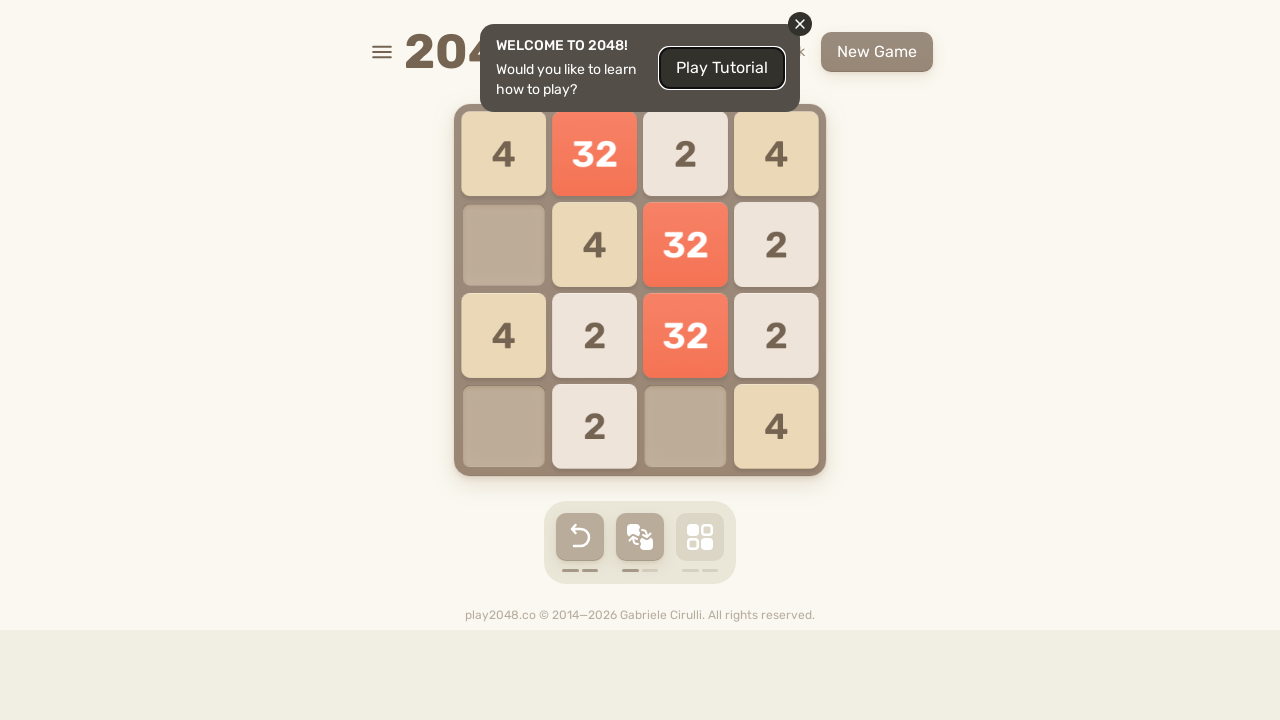

Pressed ArrowLeft key to move tiles left
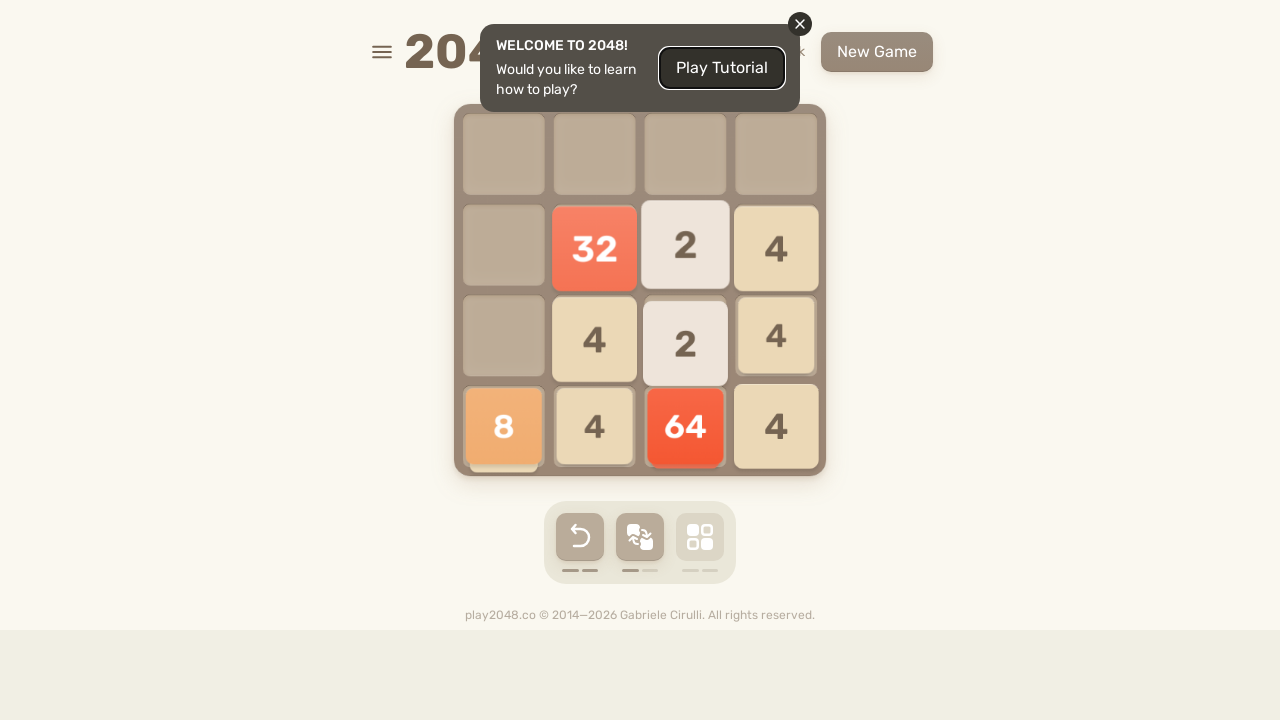

Pressed ArrowUp key to move tiles up
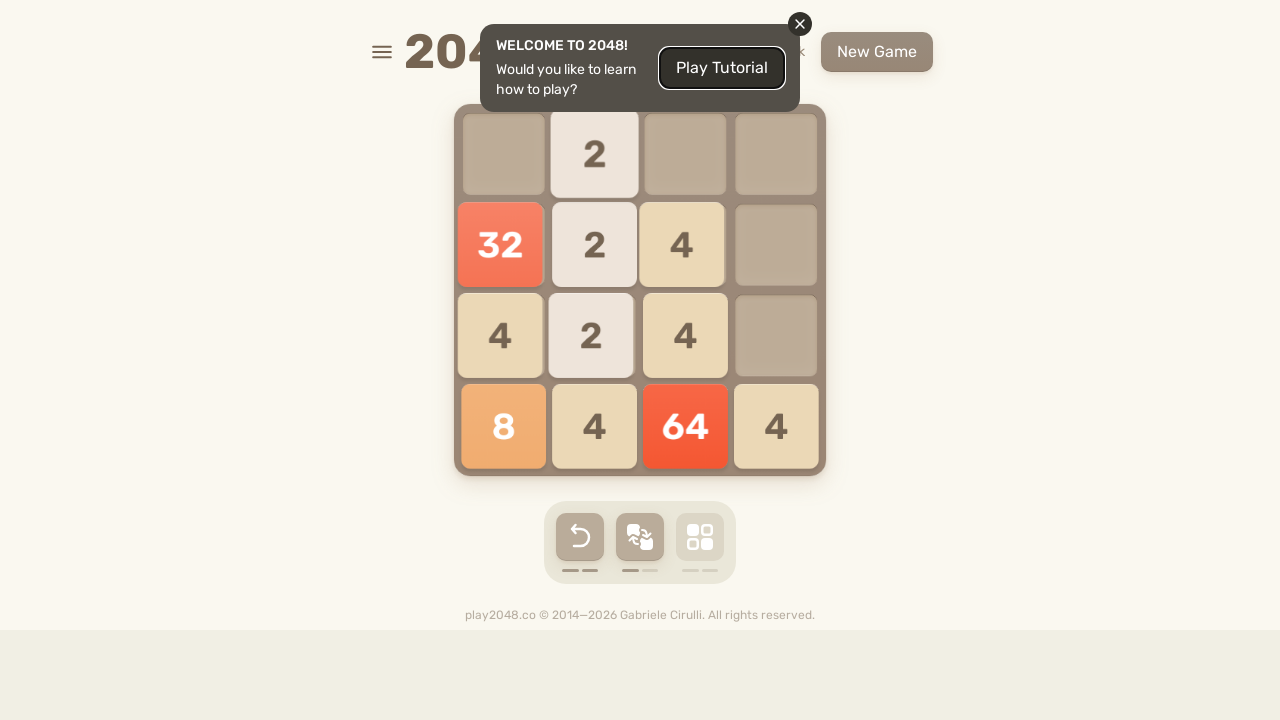

Pressed ArrowRight key to move tiles right
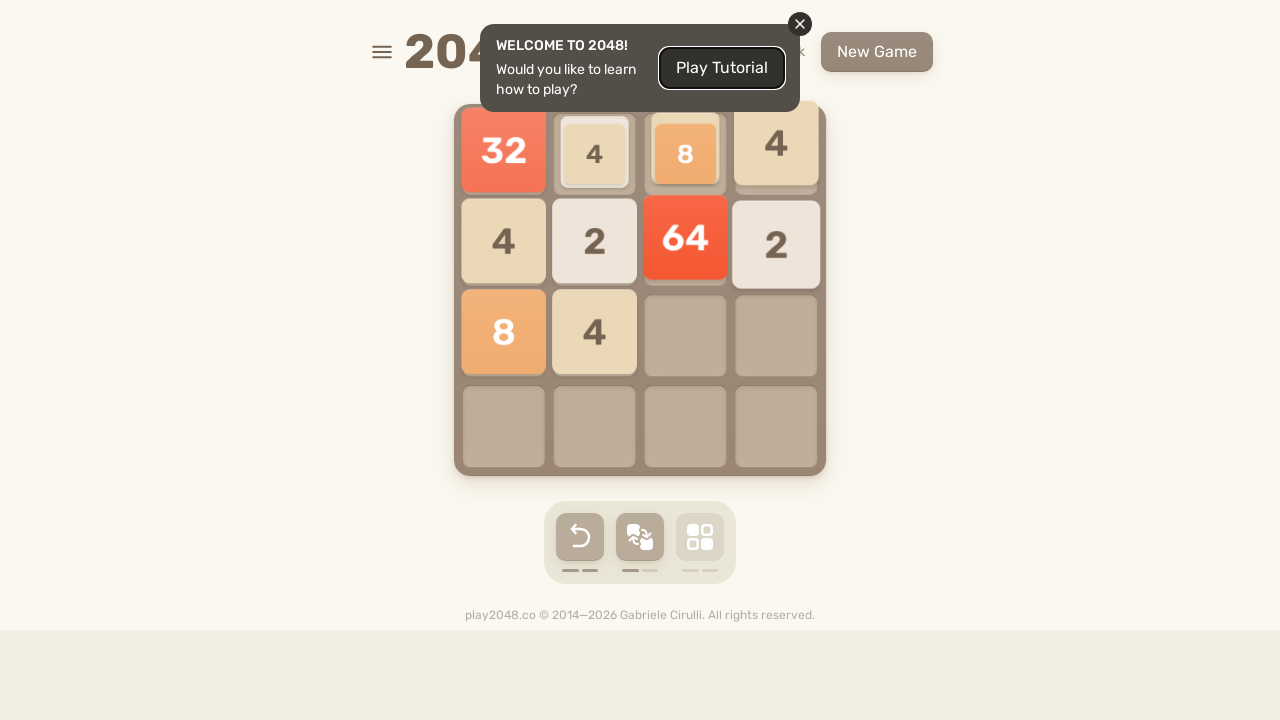

Pressed ArrowDown key to move tiles down
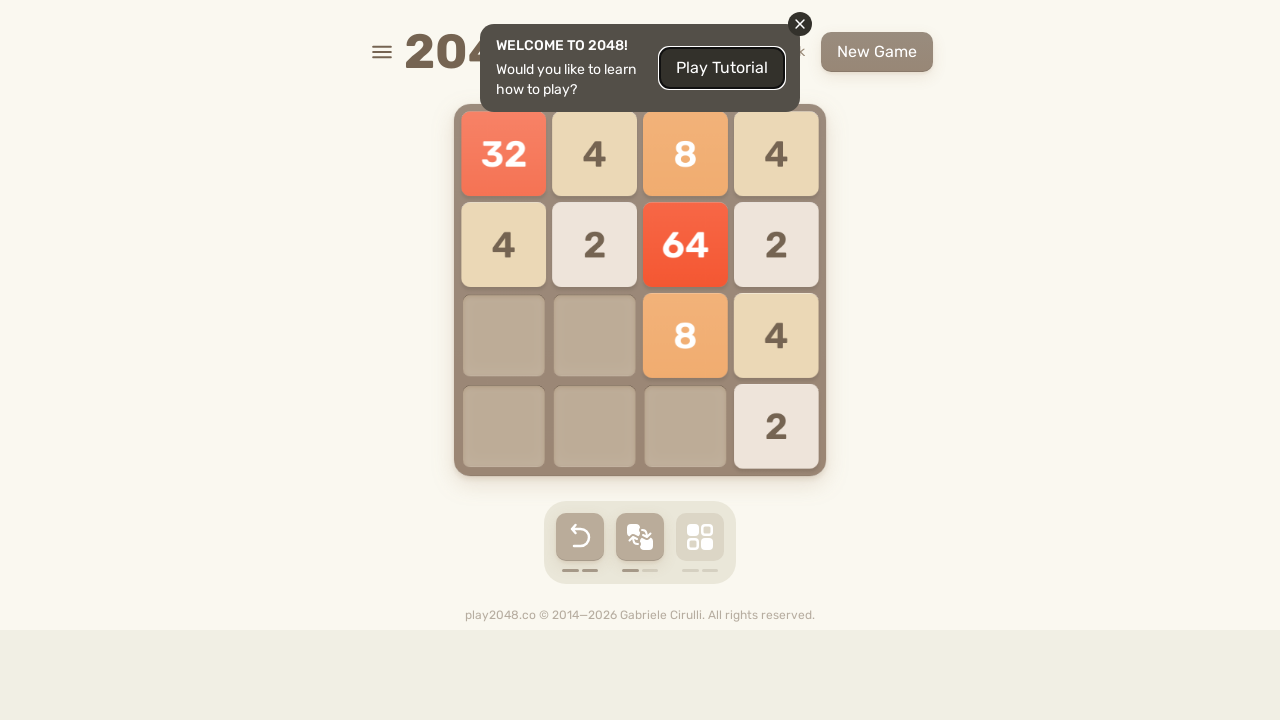

Pressed ArrowLeft key to move tiles left
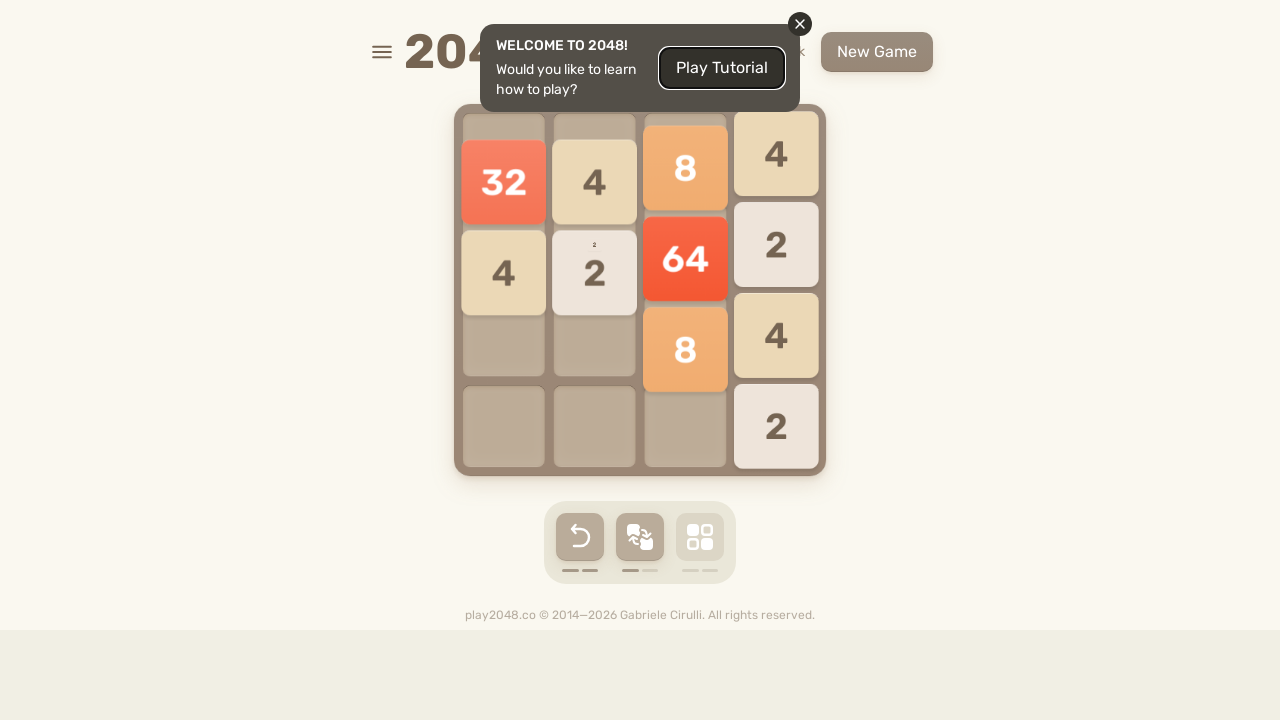

Pressed ArrowUp key to move tiles up
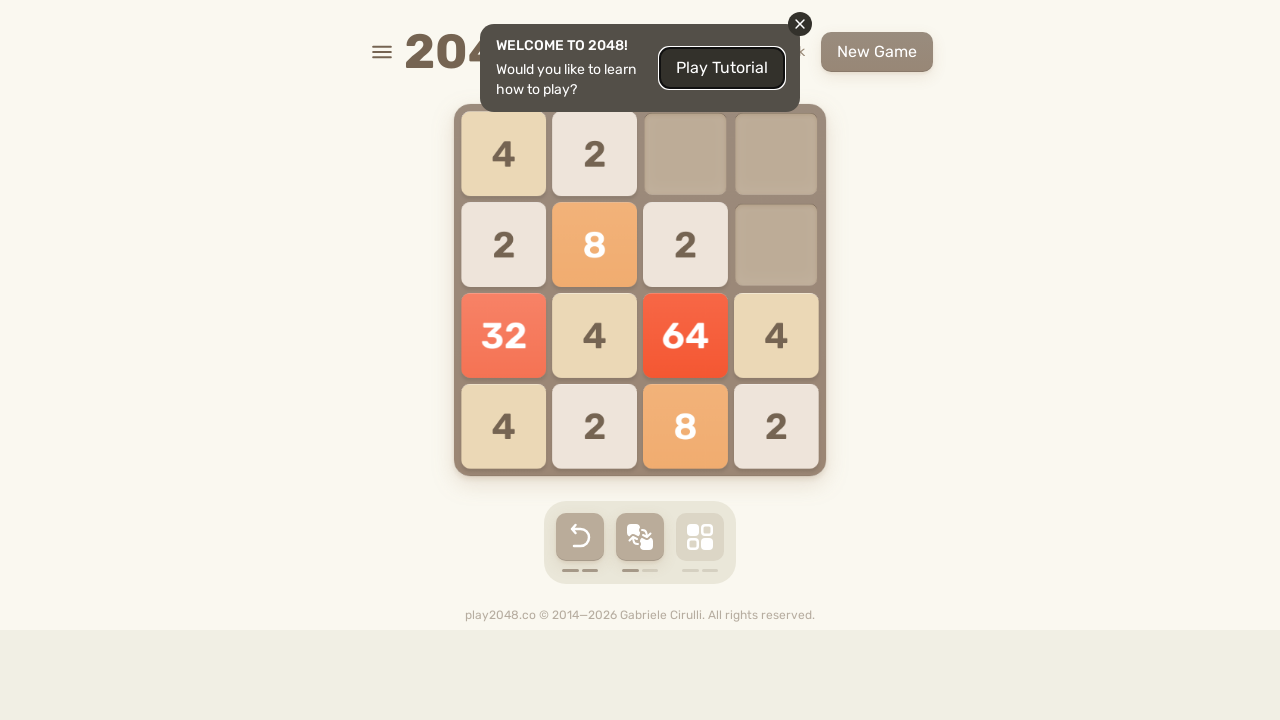

Pressed ArrowRight key to move tiles right
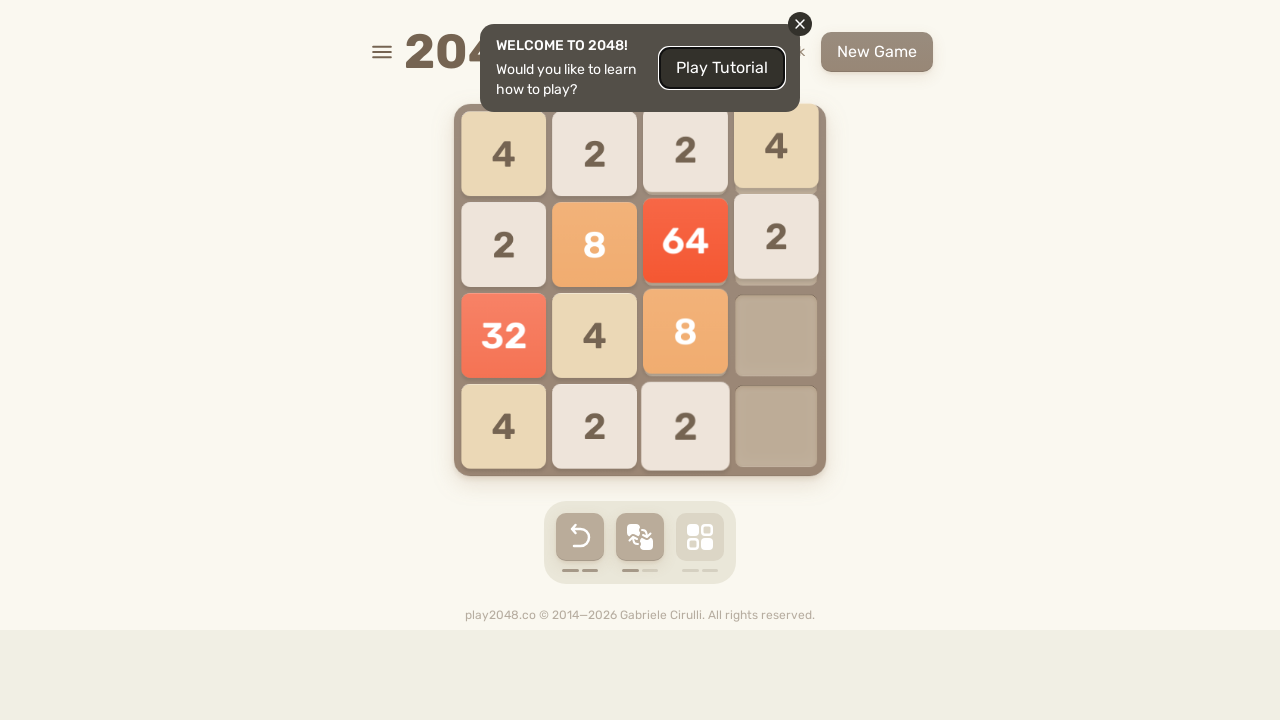

Pressed ArrowDown key to move tiles down
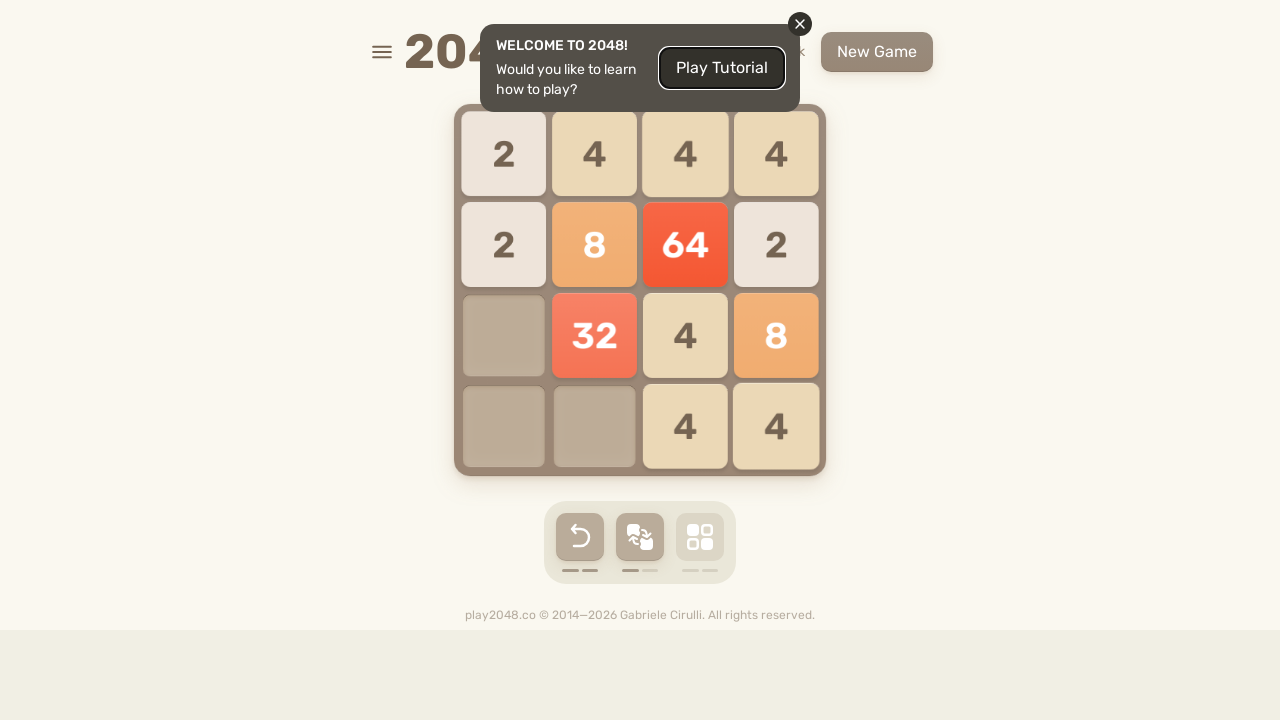

Pressed ArrowLeft key to move tiles left
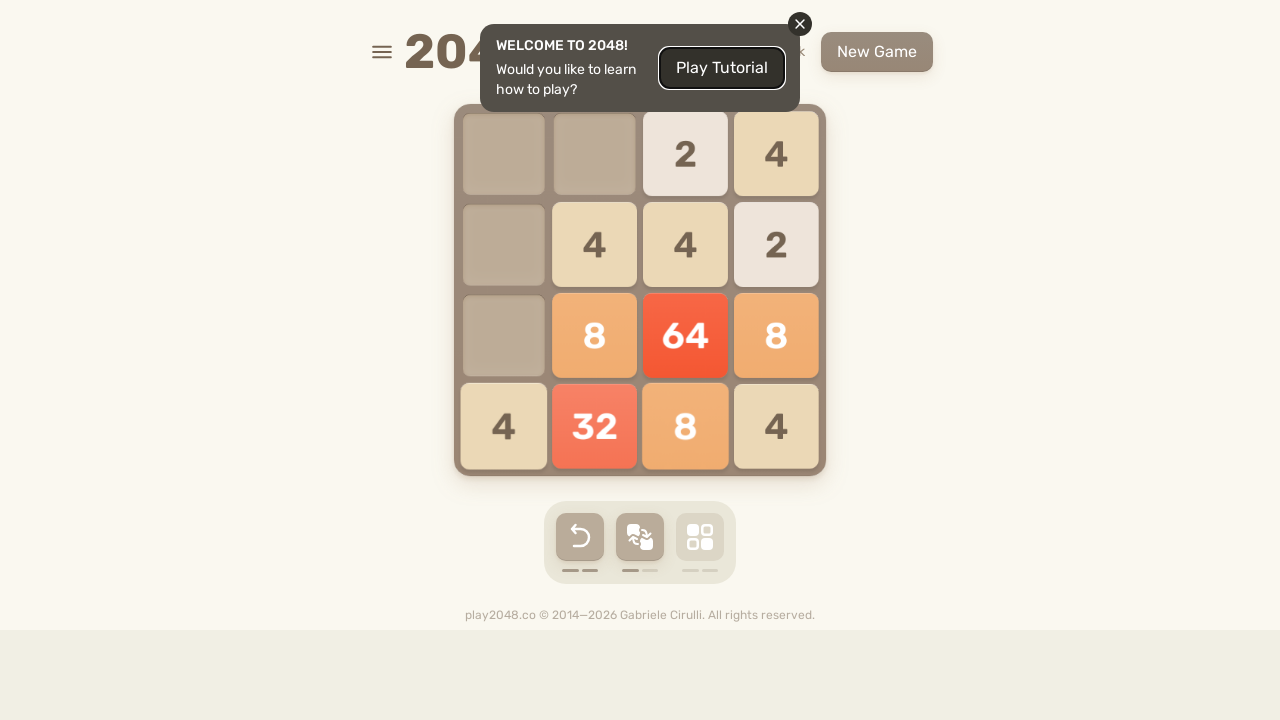

Pressed ArrowUp key to move tiles up
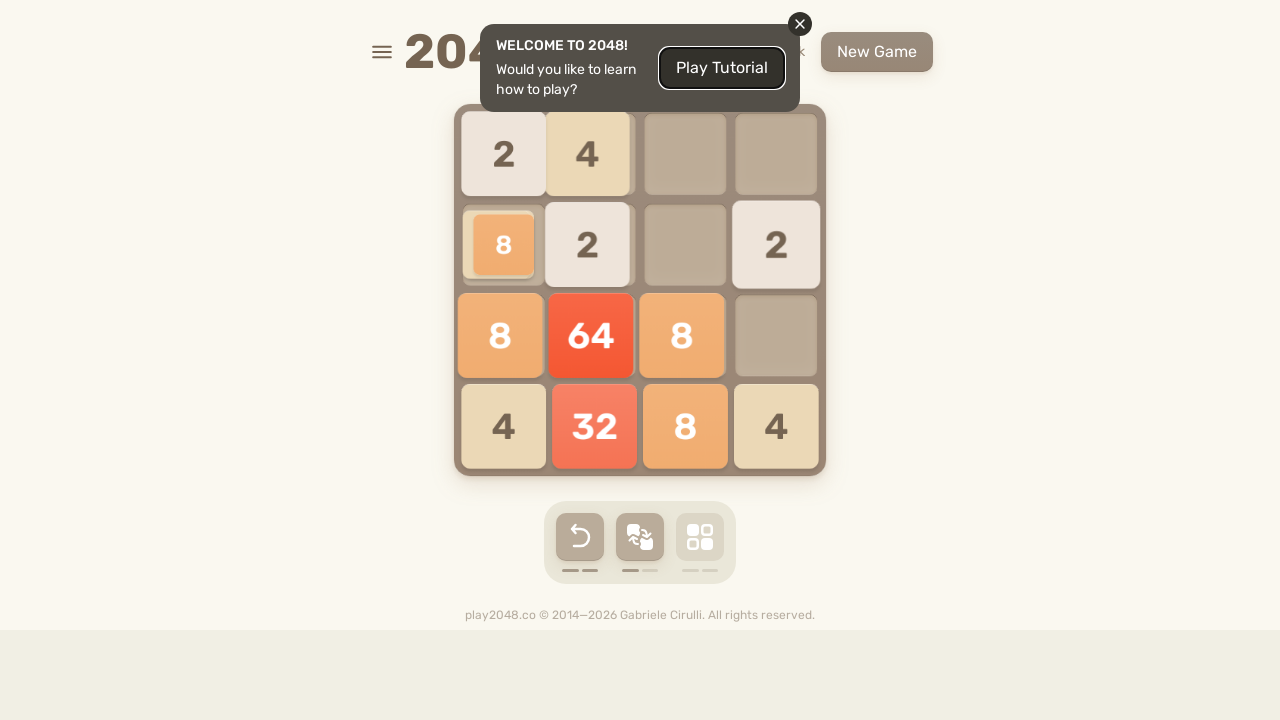

Pressed ArrowRight key to move tiles right
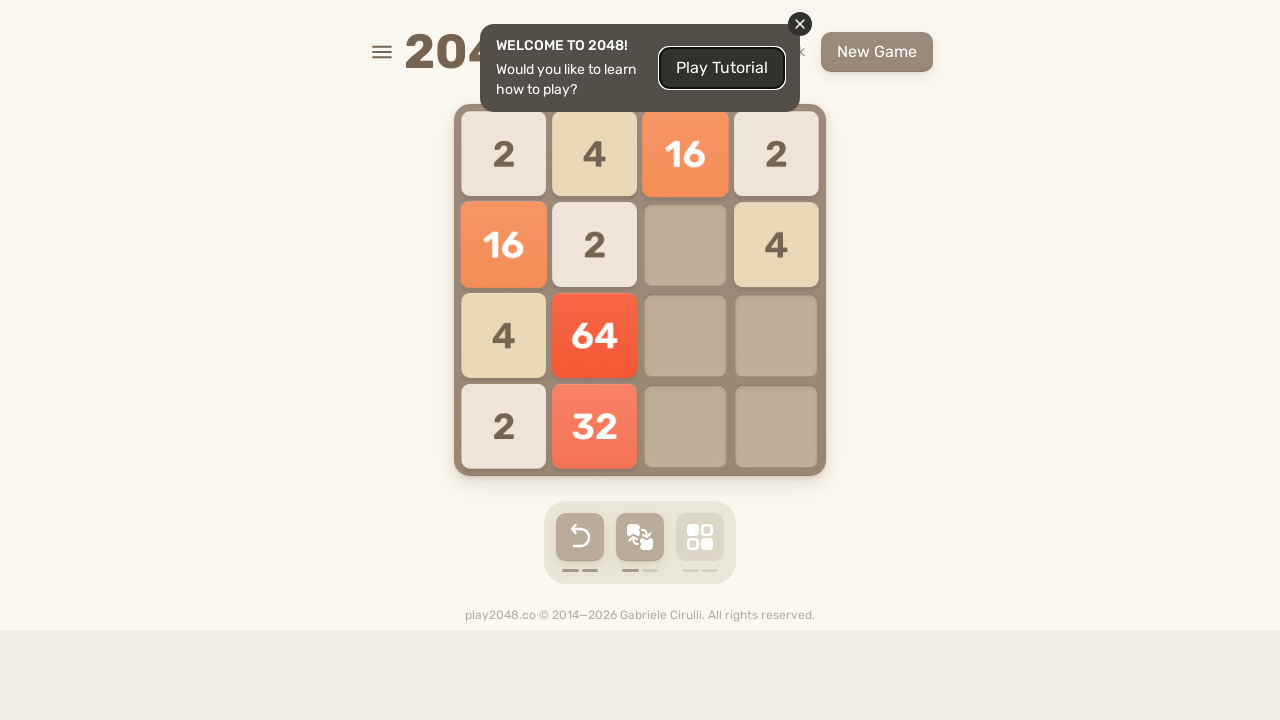

Pressed ArrowDown key to move tiles down
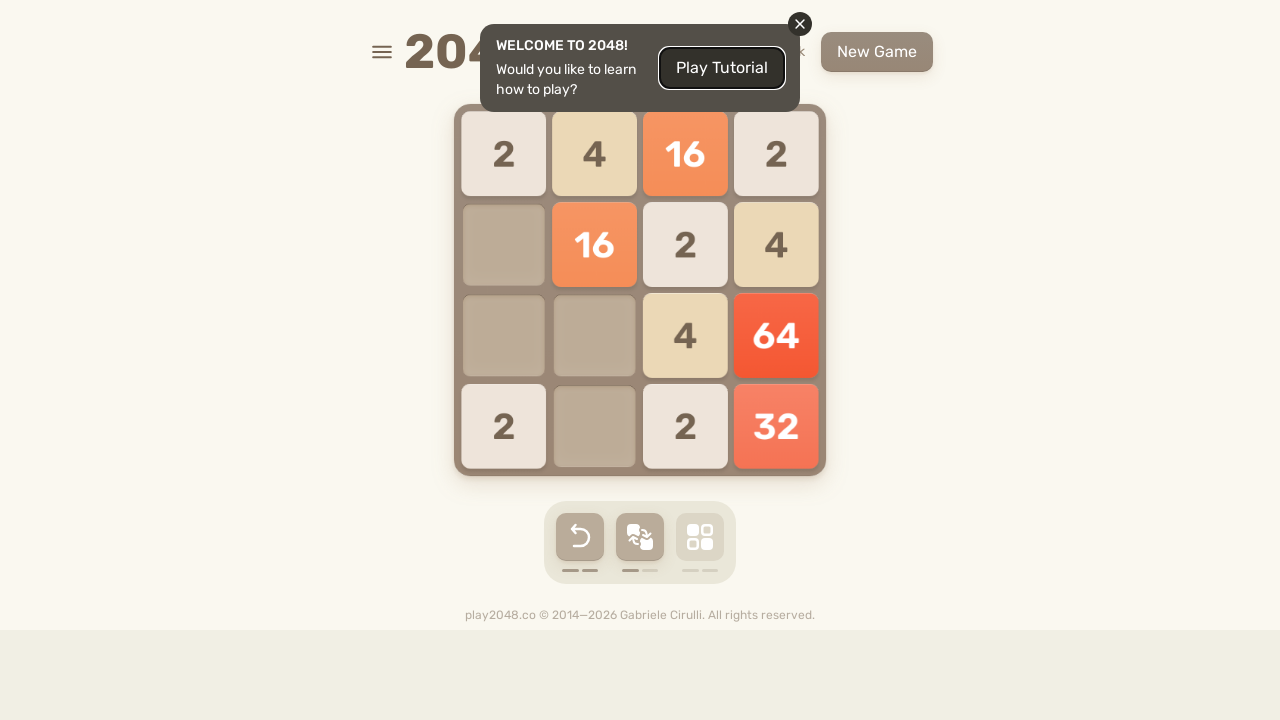

Pressed ArrowLeft key to move tiles left
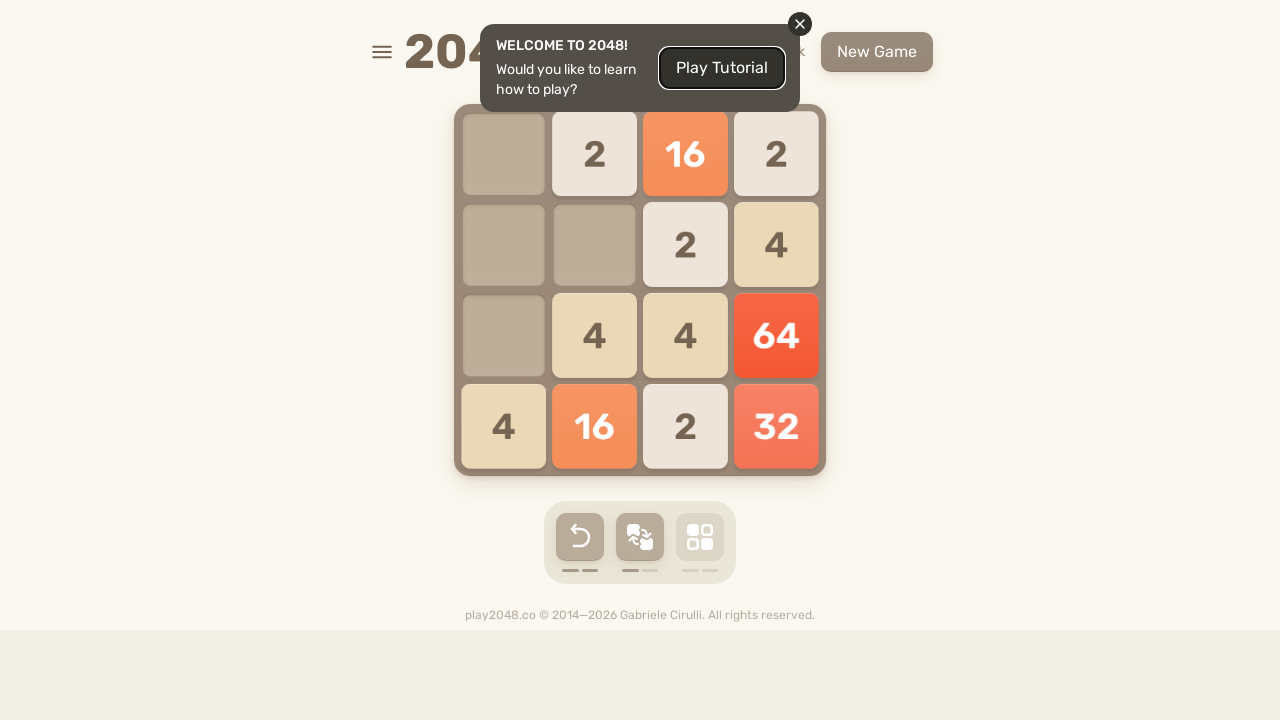

Pressed ArrowUp key to move tiles up
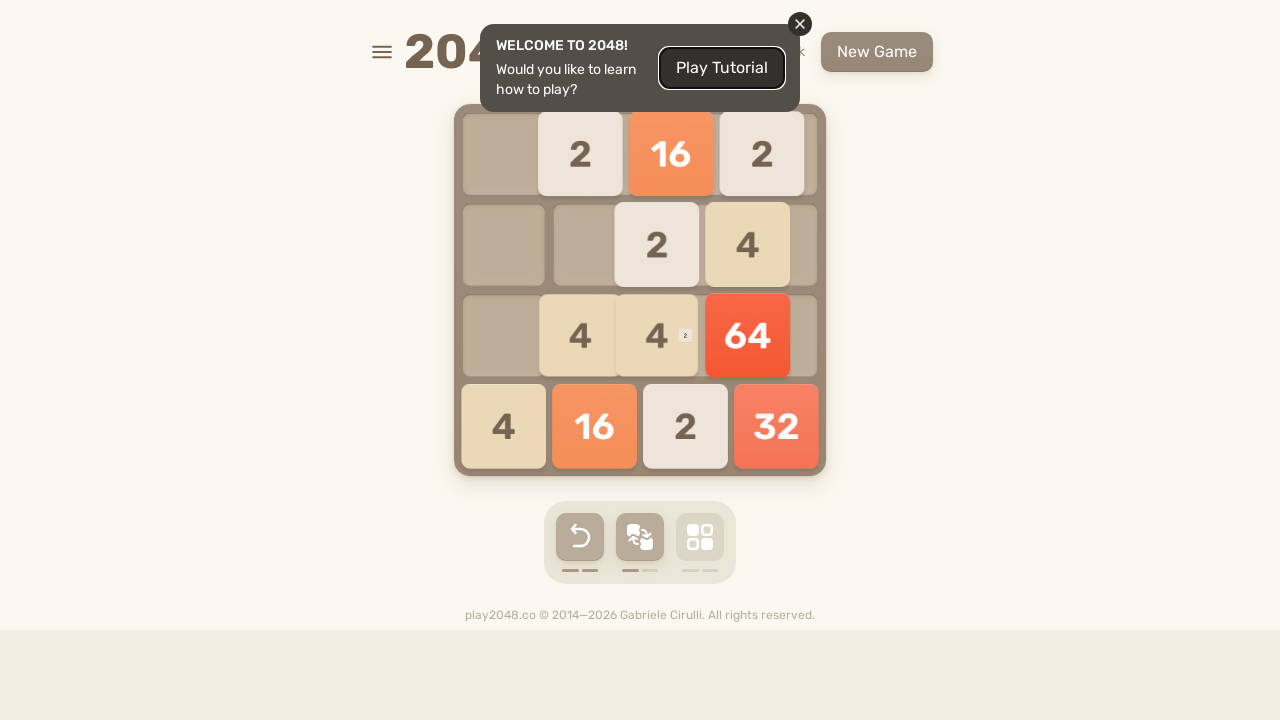

Pressed ArrowRight key to move tiles right
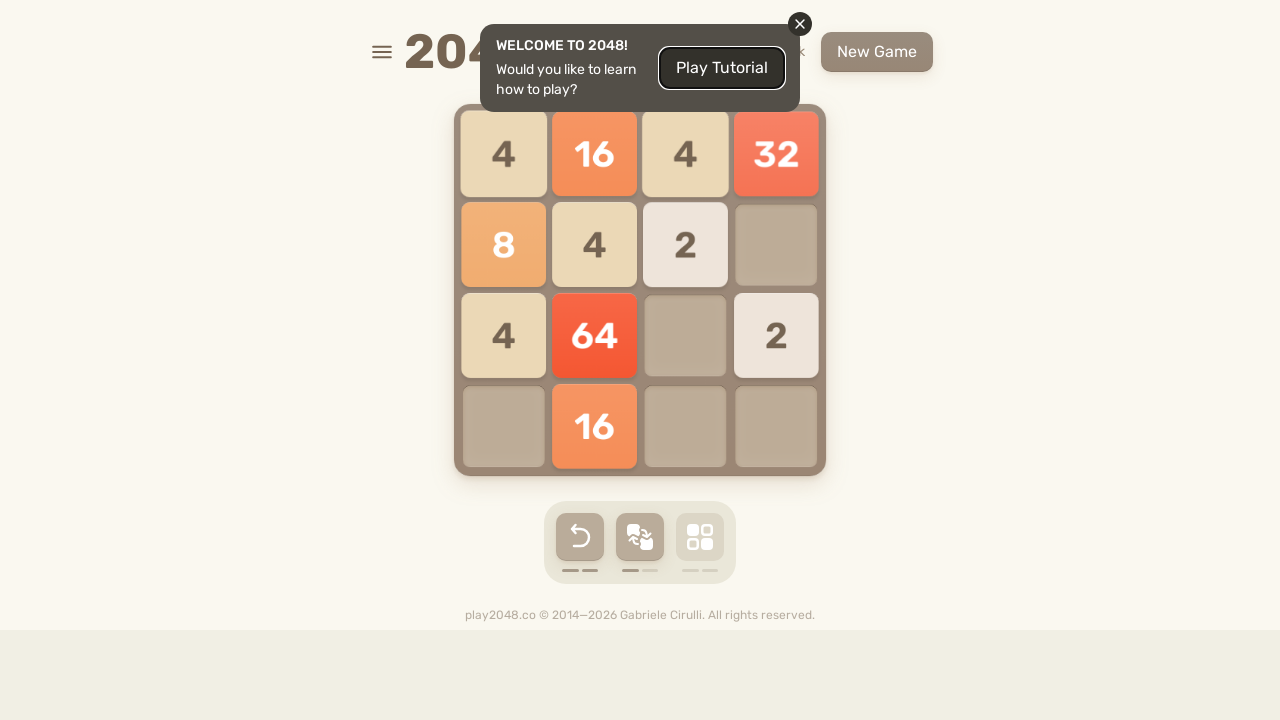

Pressed ArrowDown key to move tiles down
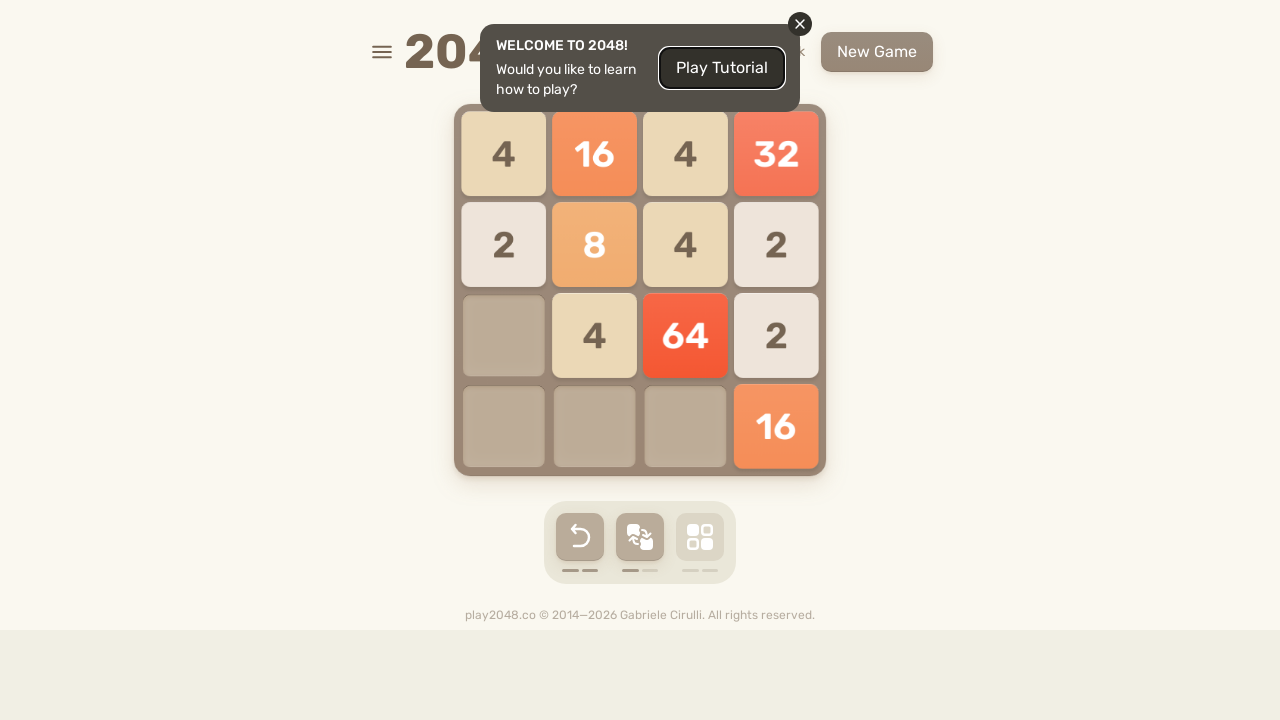

Pressed ArrowLeft key to move tiles left
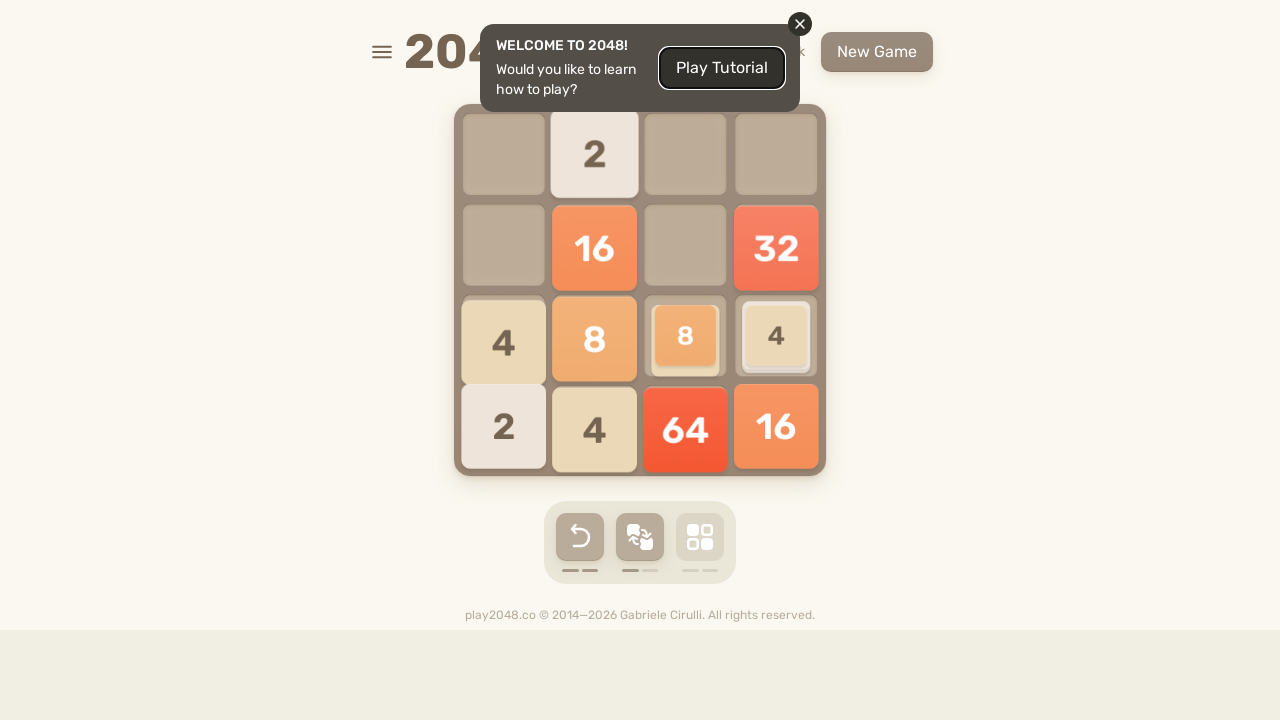

Pressed ArrowUp key to move tiles up
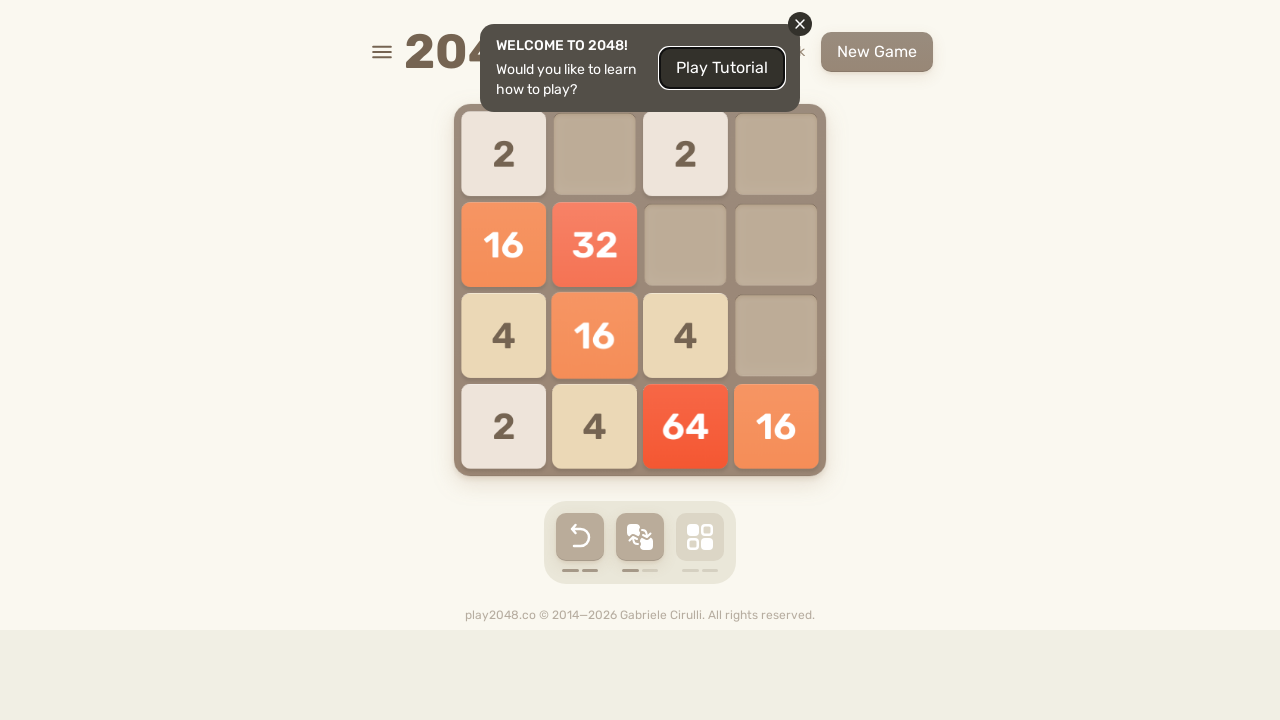

Pressed ArrowRight key to move tiles right
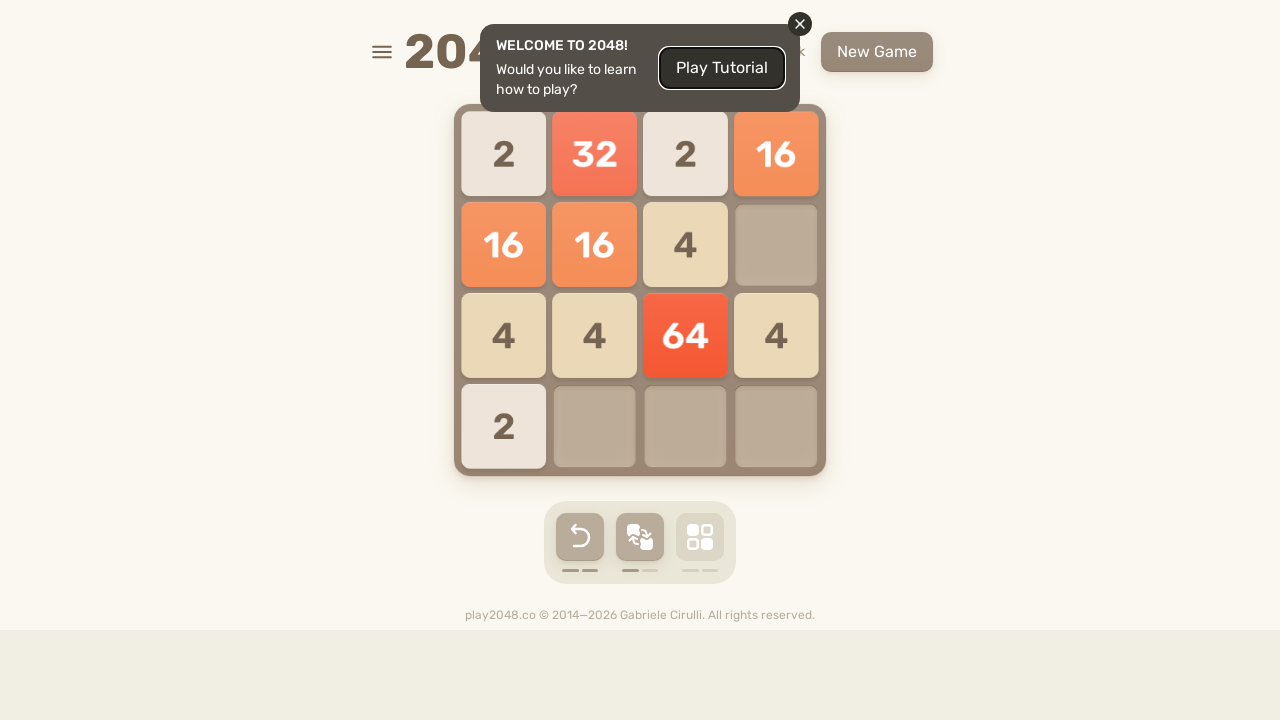

Pressed ArrowDown key to move tiles down
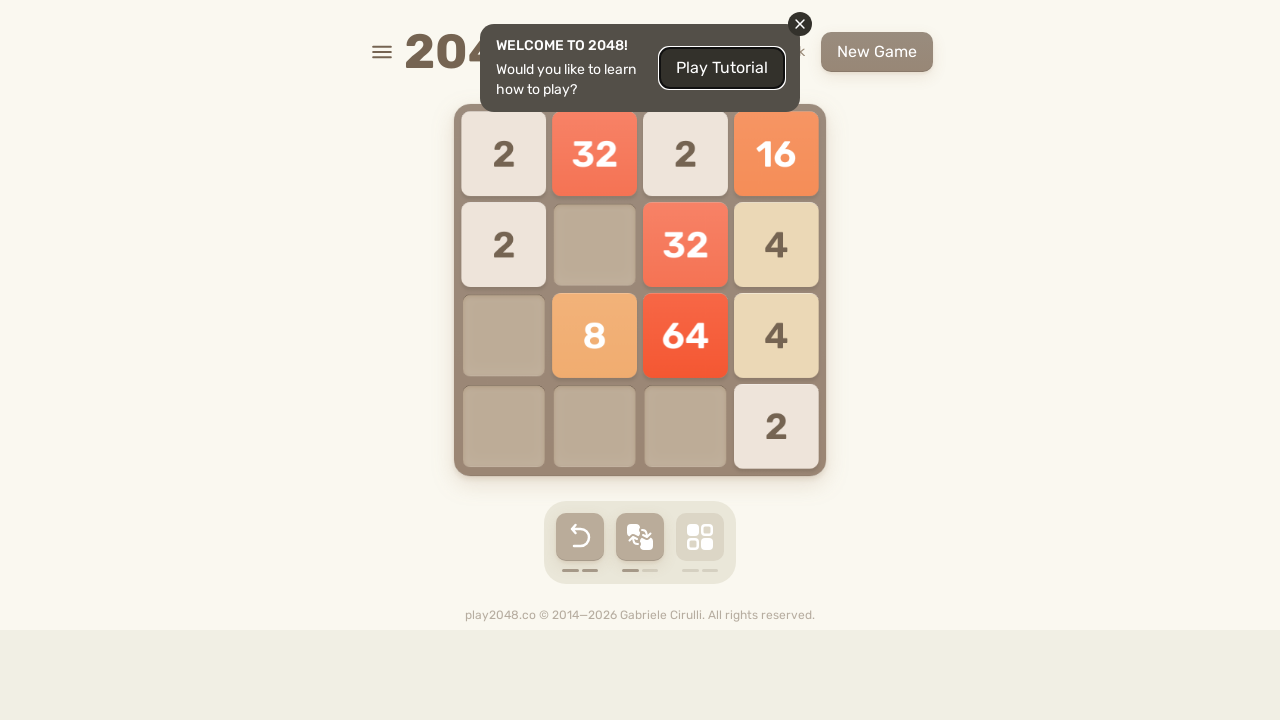

Pressed ArrowLeft key to move tiles left
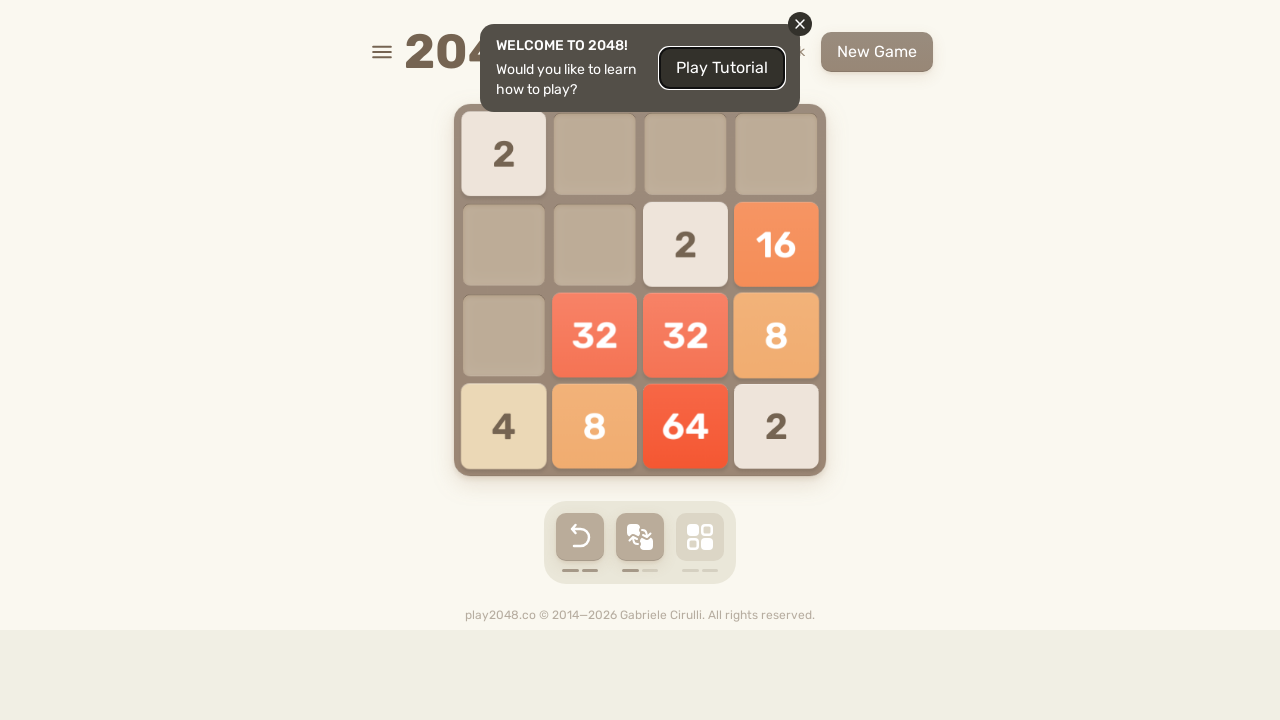

Pressed ArrowUp key to move tiles up
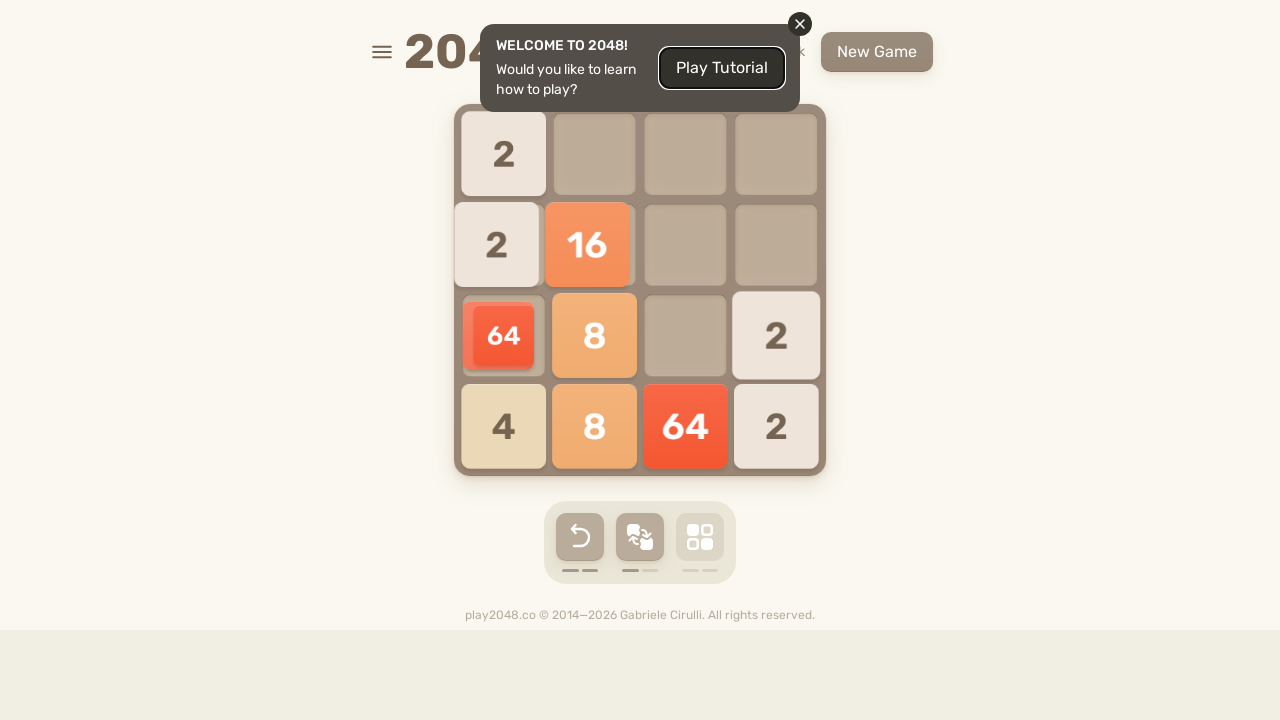

Pressed ArrowRight key to move tiles right
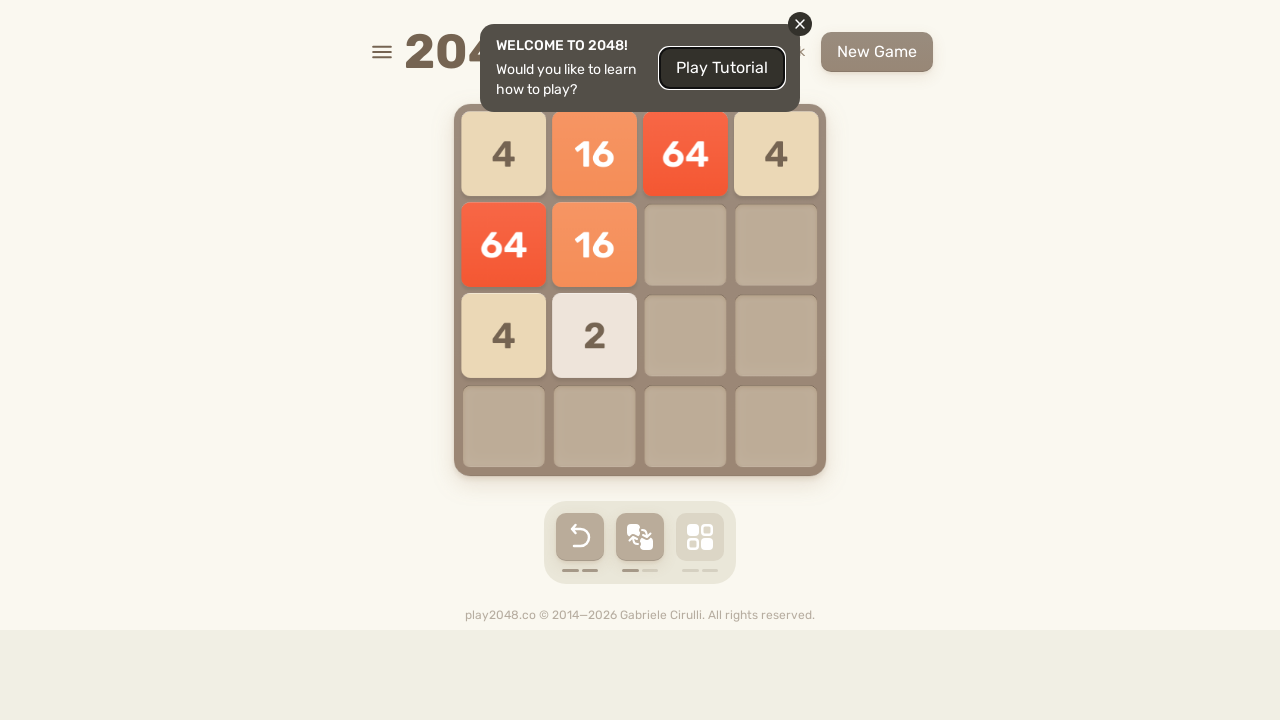

Pressed ArrowDown key to move tiles down
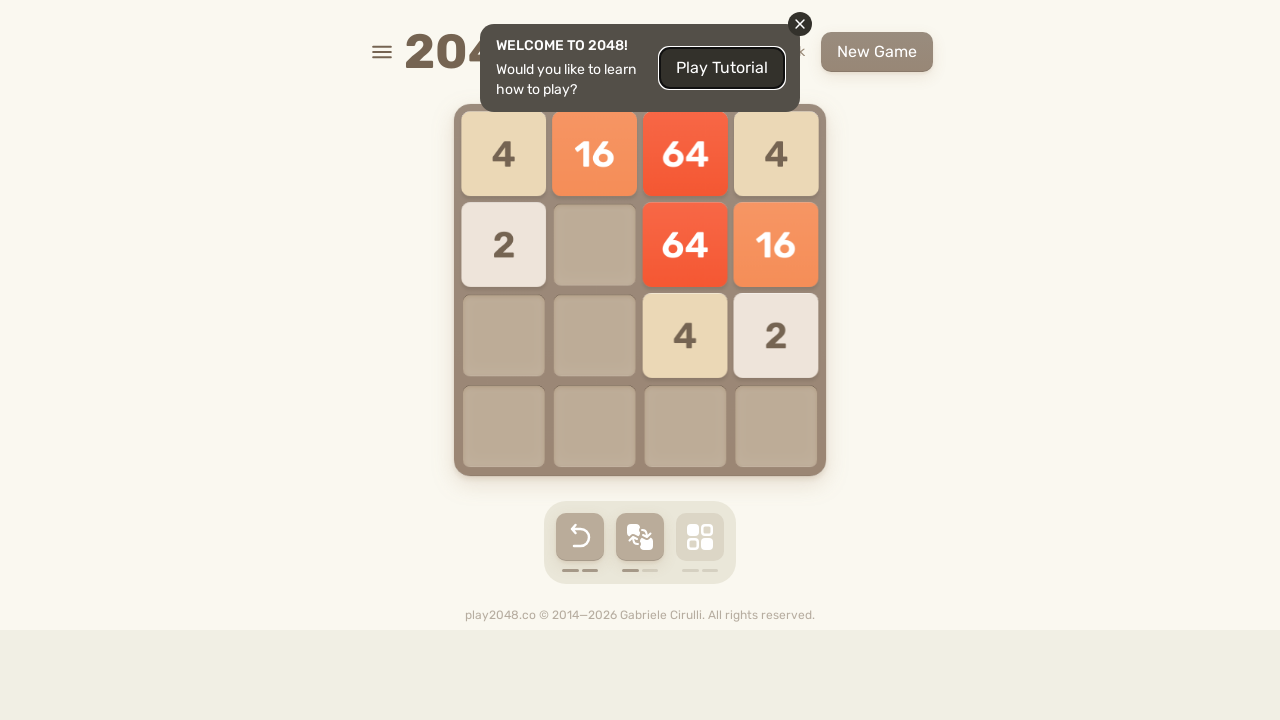

Pressed ArrowLeft key to move tiles left
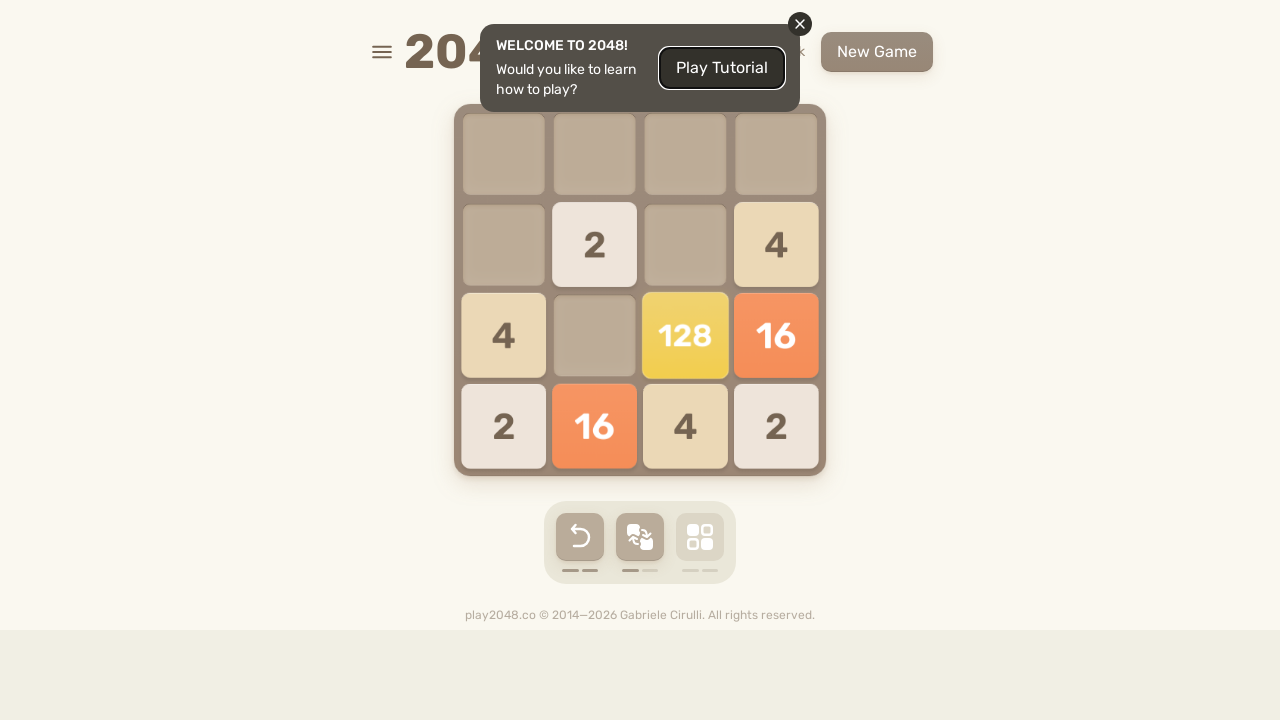

Pressed ArrowUp key to move tiles up
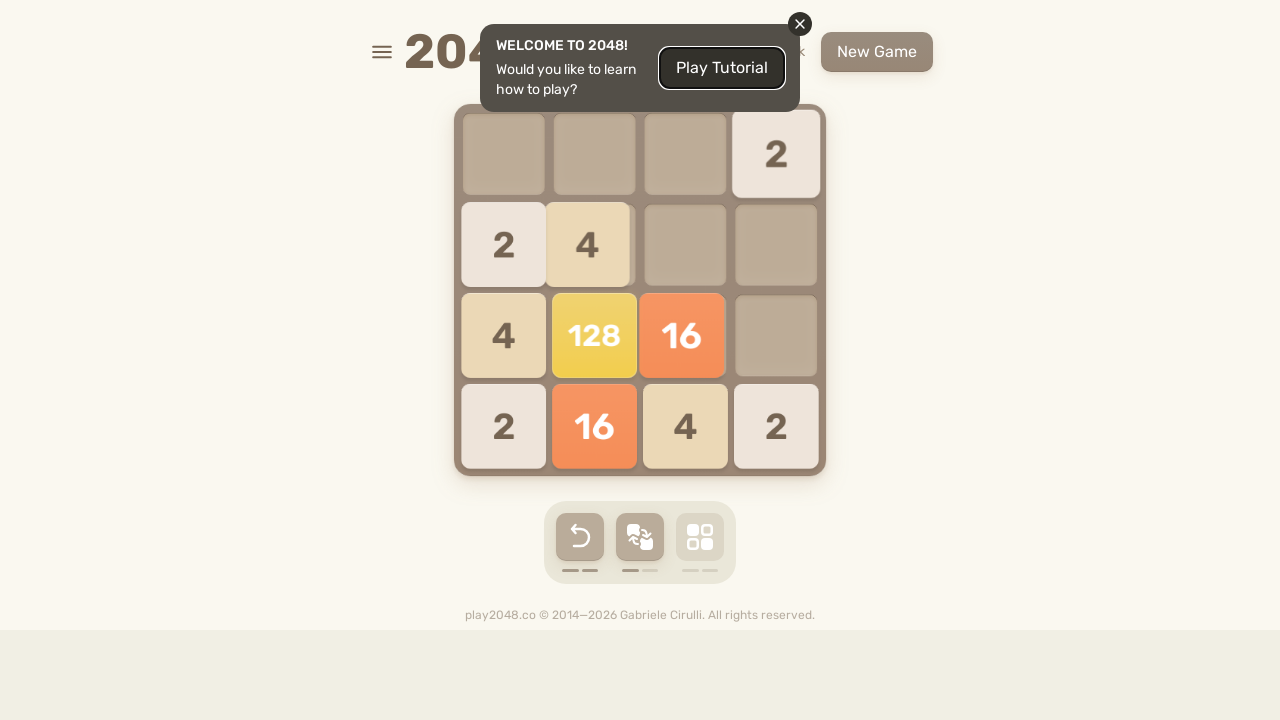

Pressed ArrowRight key to move tiles right
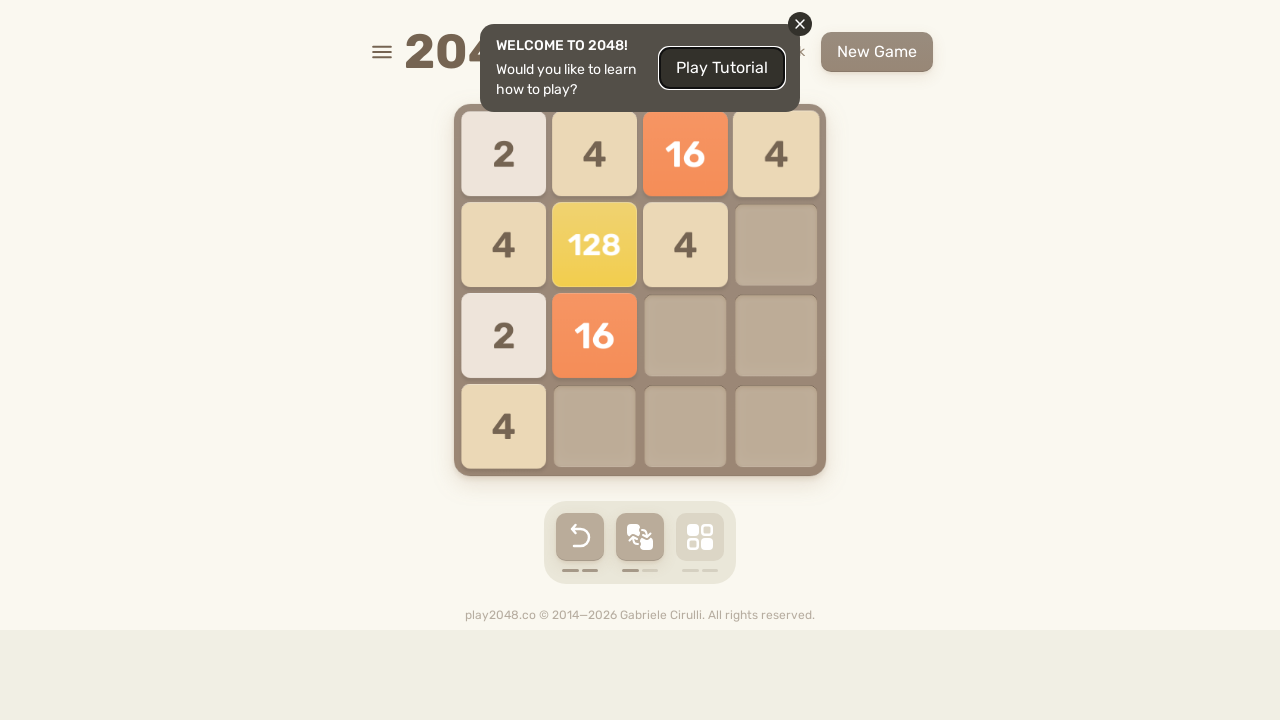

Pressed ArrowDown key to move tiles down
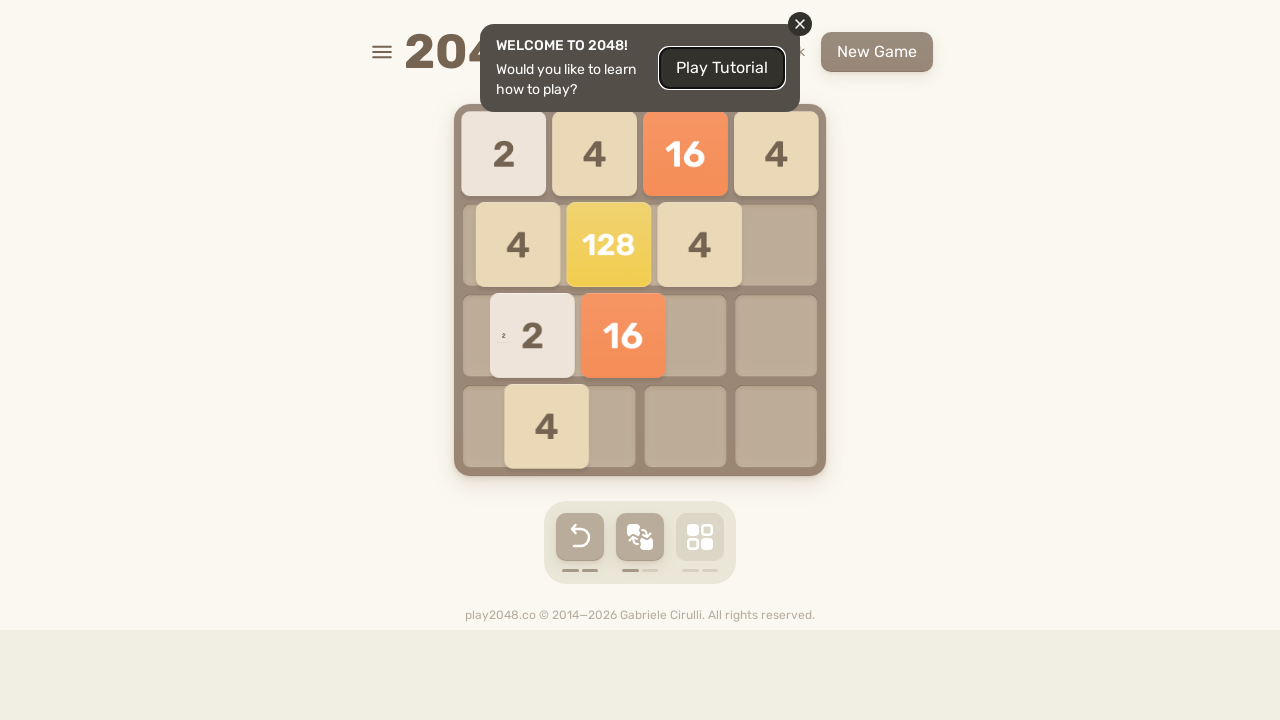

Pressed ArrowLeft key to move tiles left
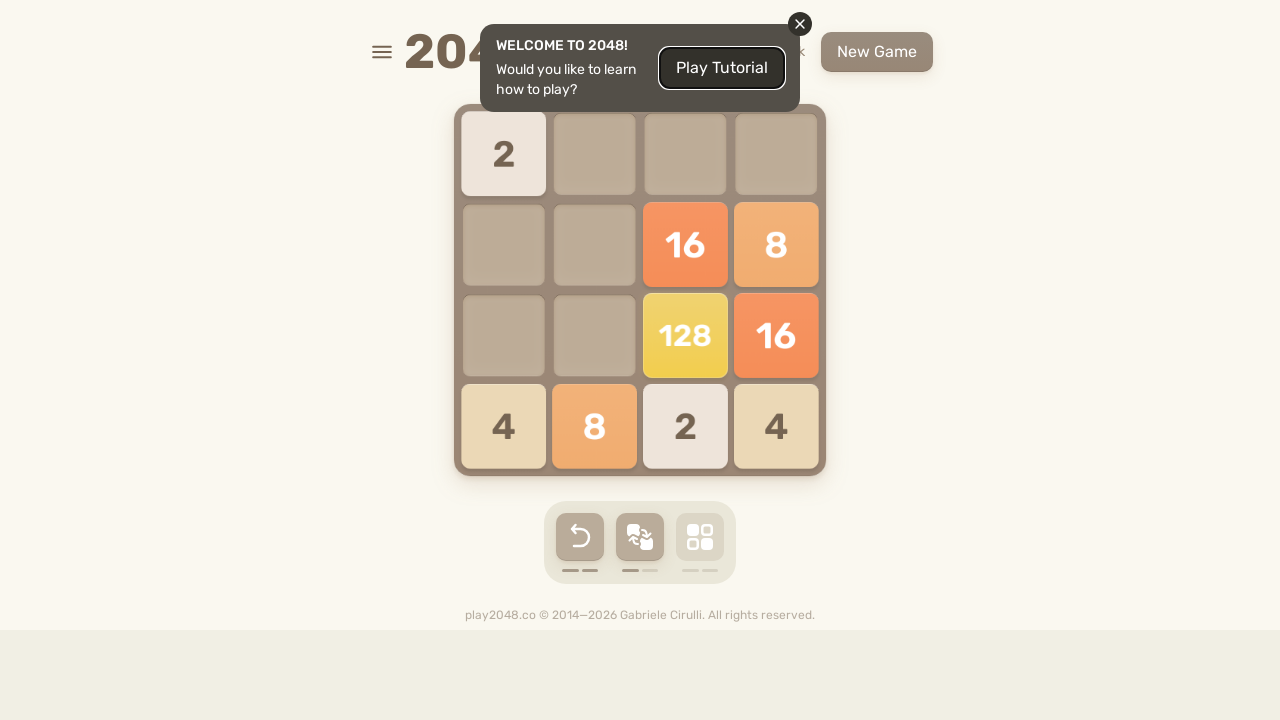

Pressed ArrowUp key to move tiles up
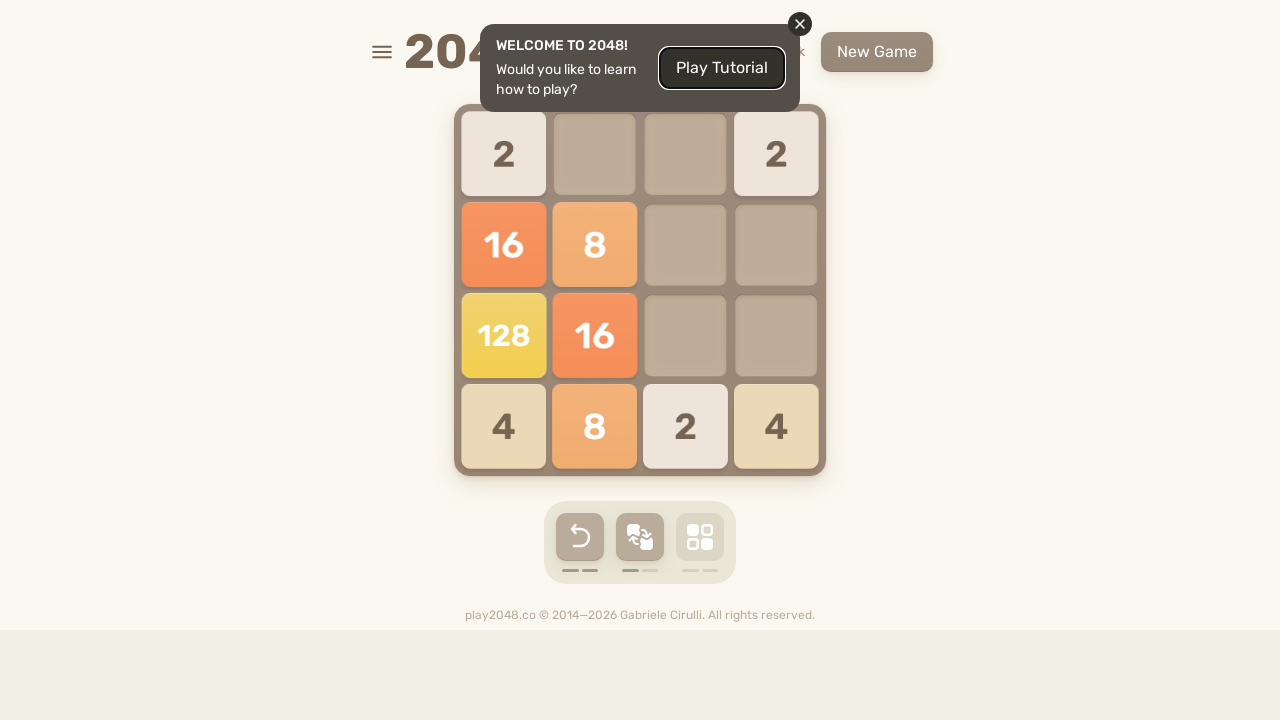

Pressed ArrowRight key to move tiles right
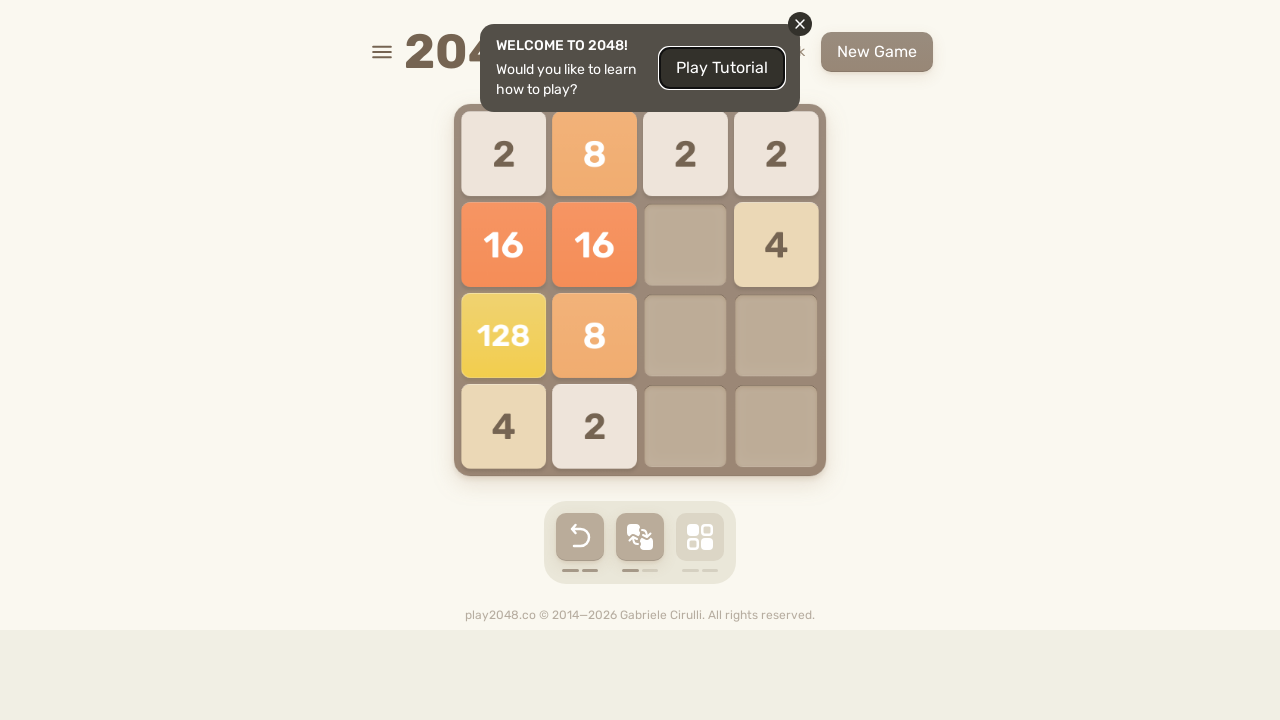

Pressed ArrowDown key to move tiles down
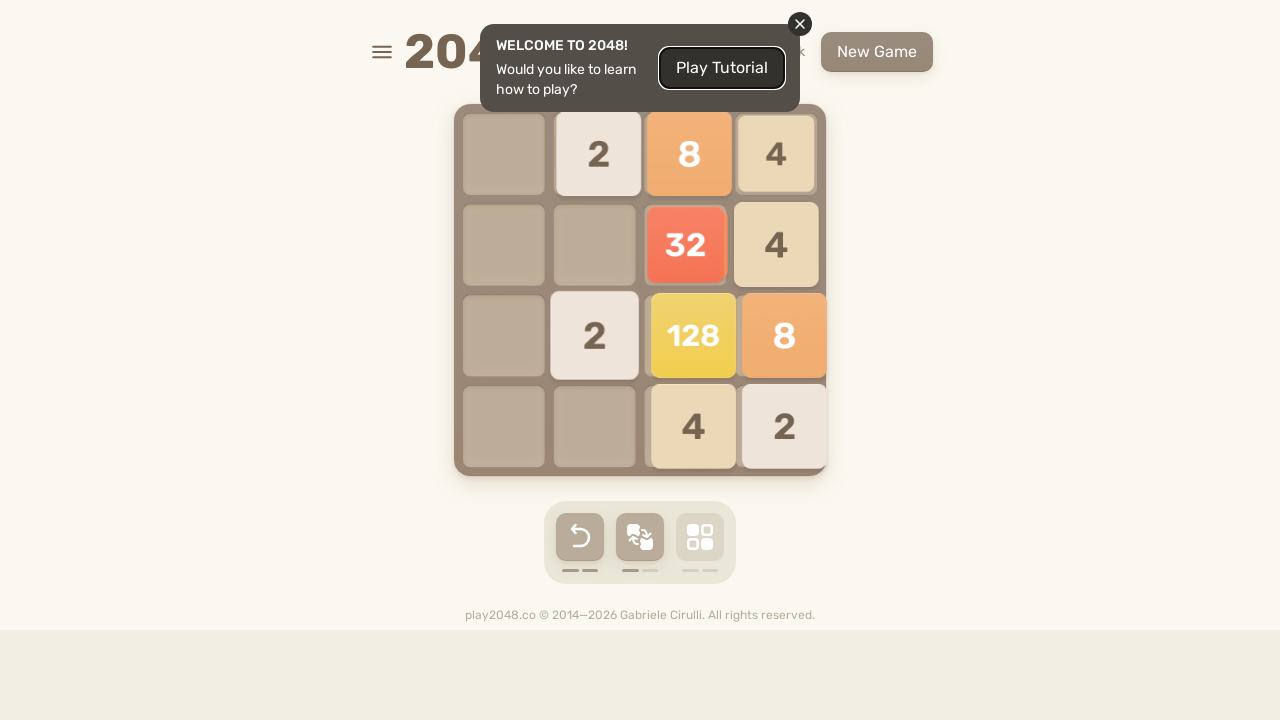

Pressed ArrowLeft key to move tiles left
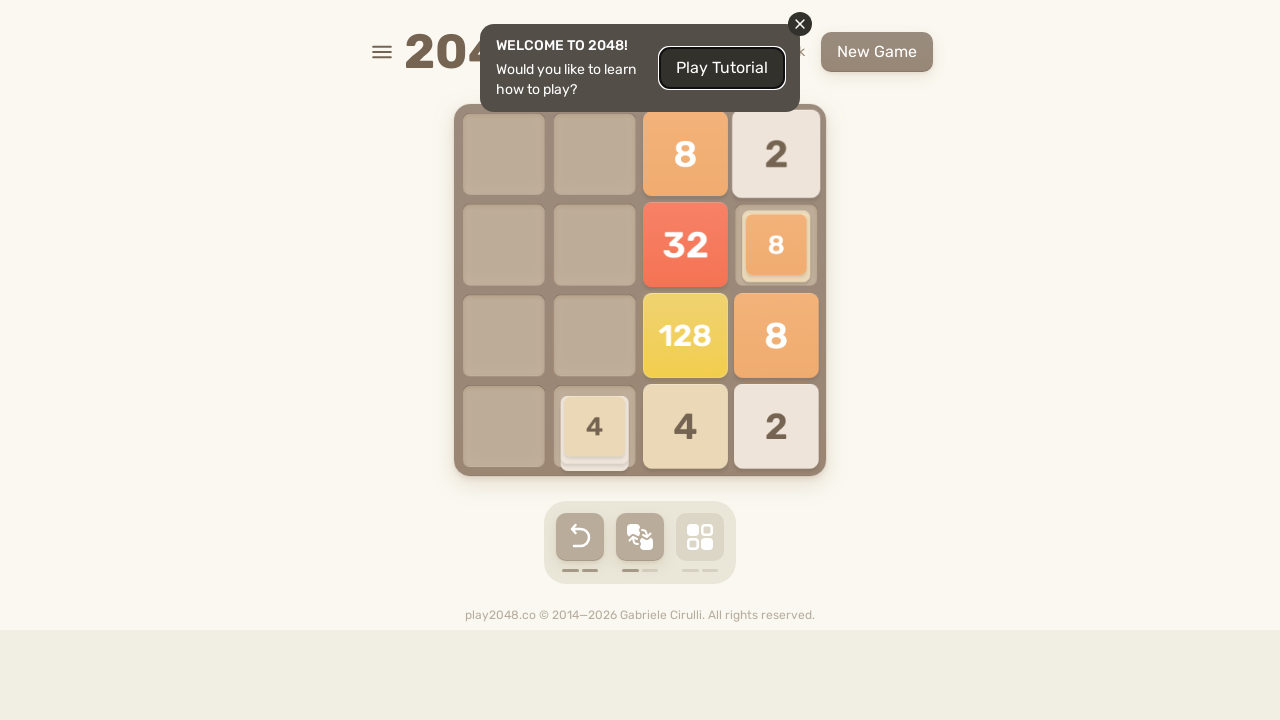

Pressed ArrowUp key to move tiles up
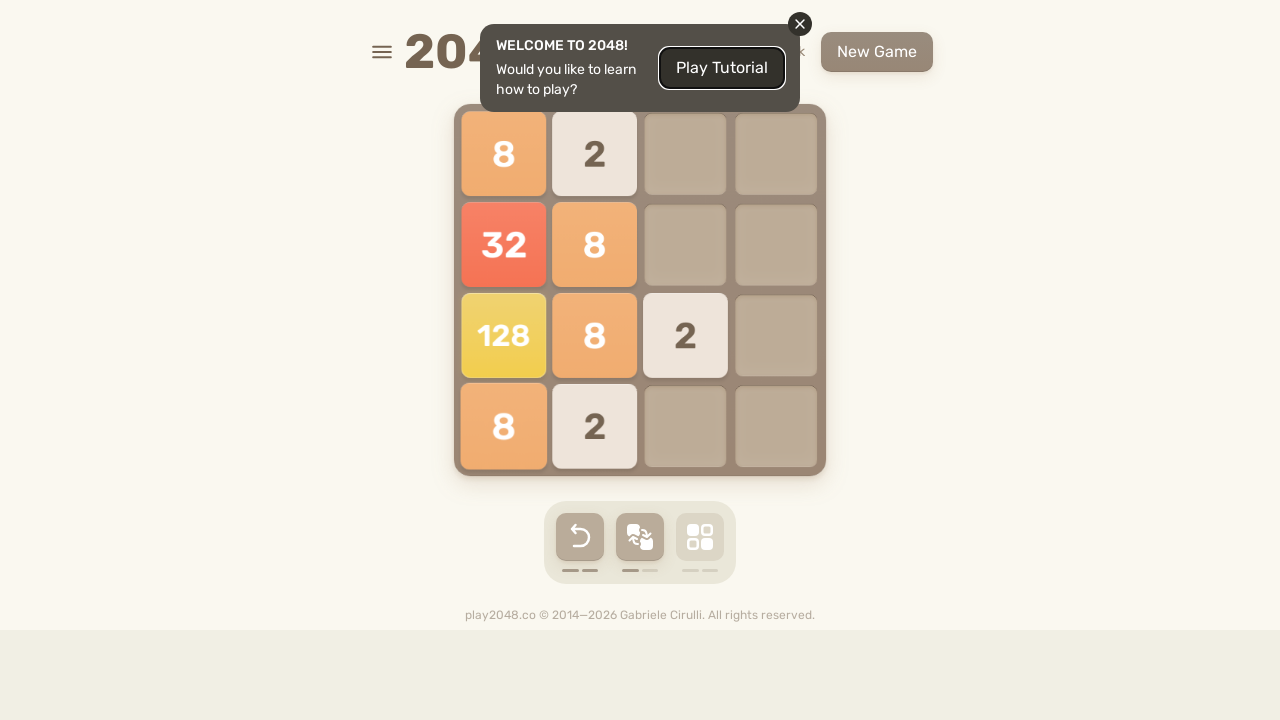

Pressed ArrowRight key to move tiles right
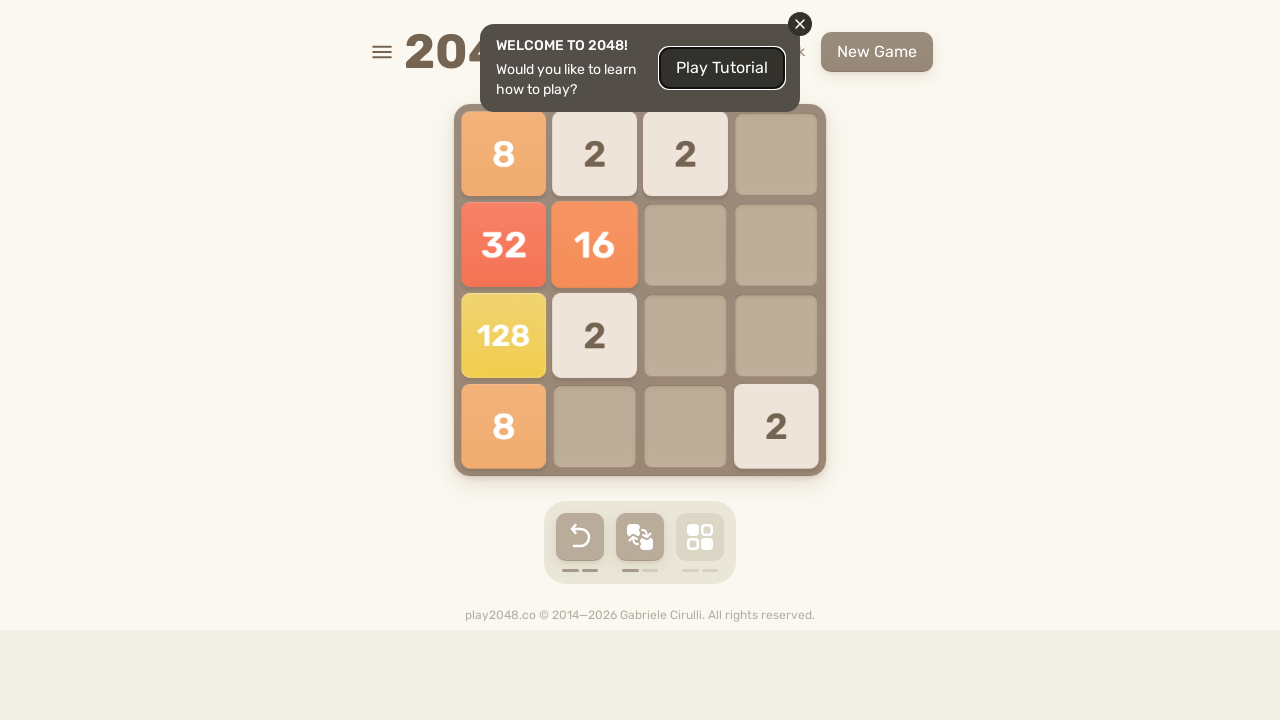

Pressed ArrowDown key to move tiles down
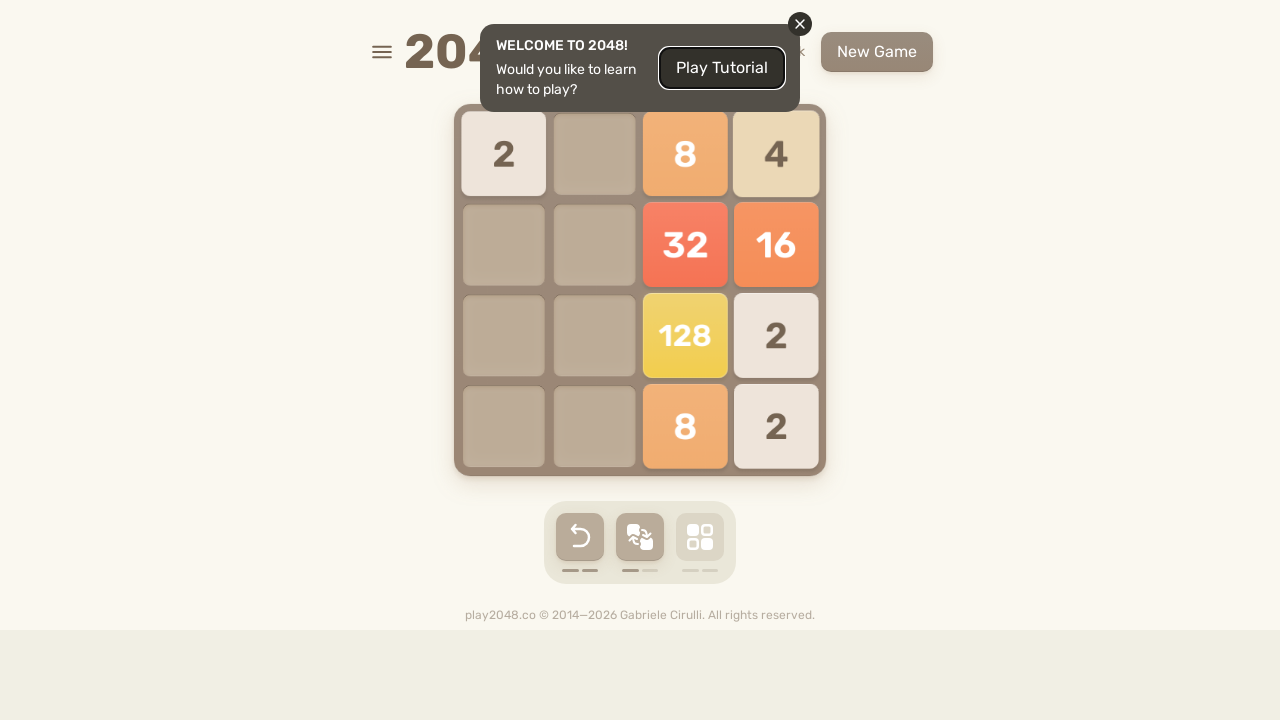

Pressed ArrowLeft key to move tiles left
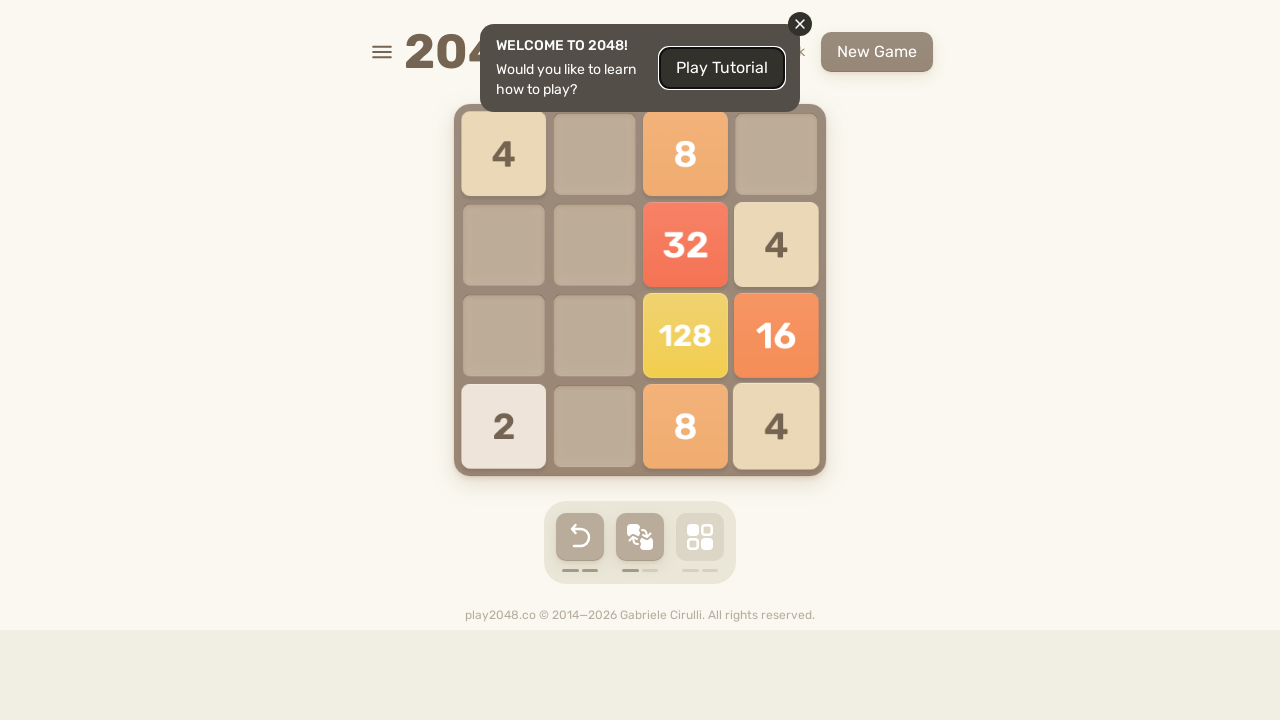

Pressed ArrowUp key to move tiles up
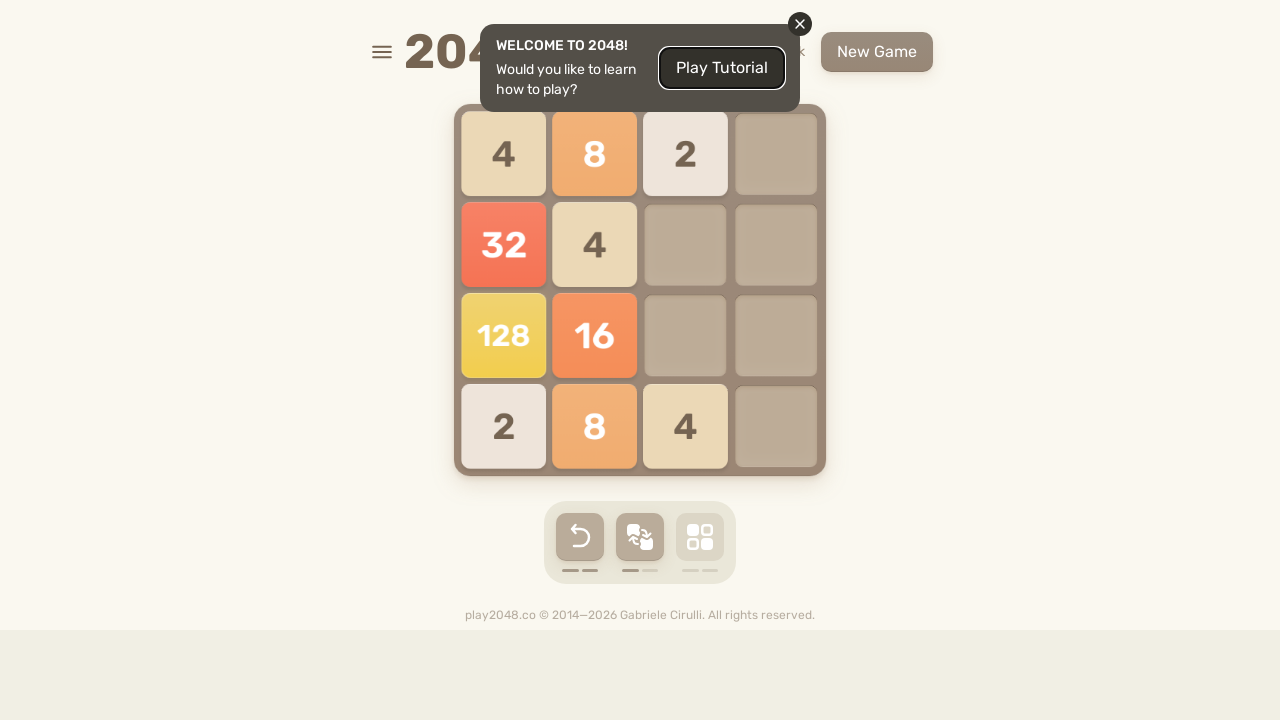

Pressed ArrowRight key to move tiles right
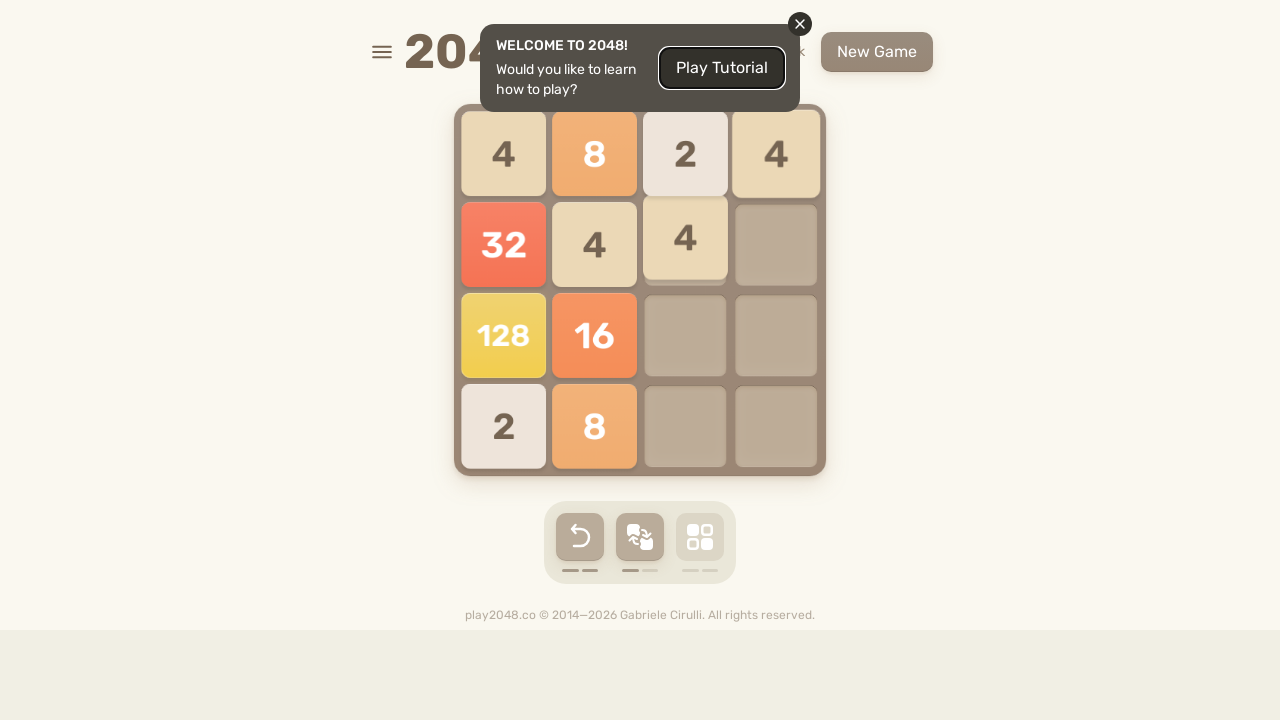

Pressed ArrowDown key to move tiles down
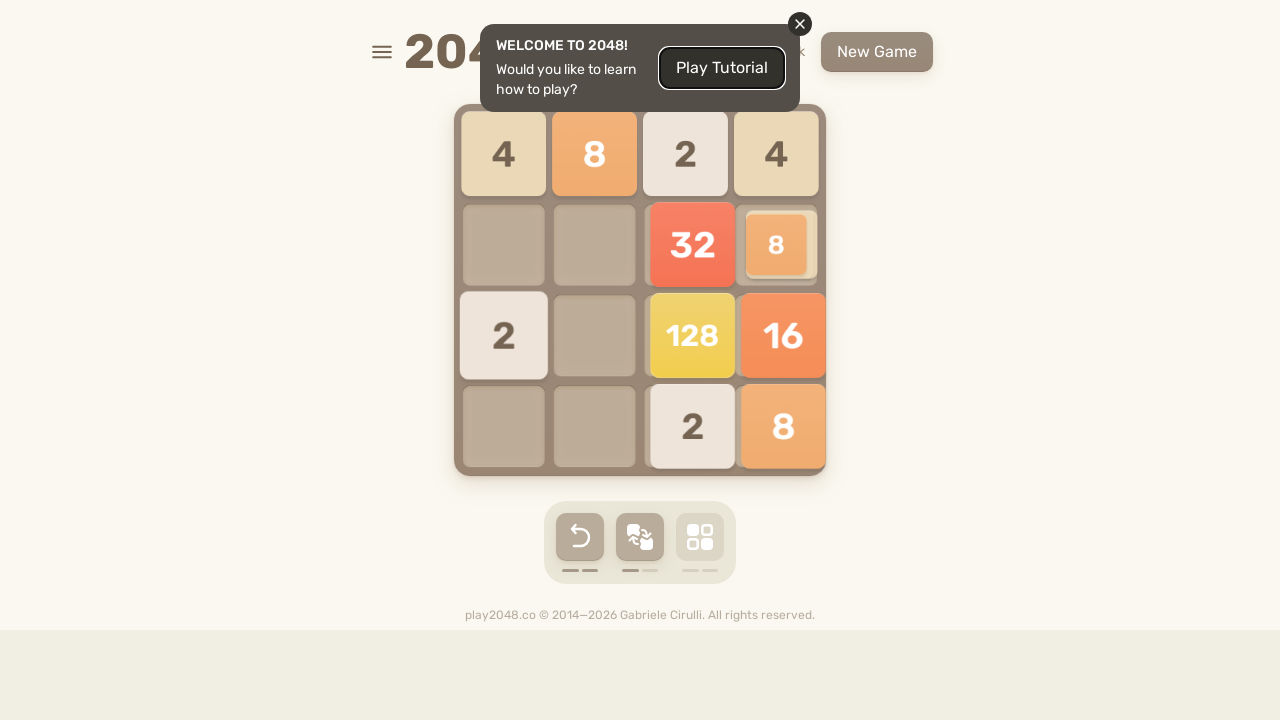

Pressed ArrowLeft key to move tiles left
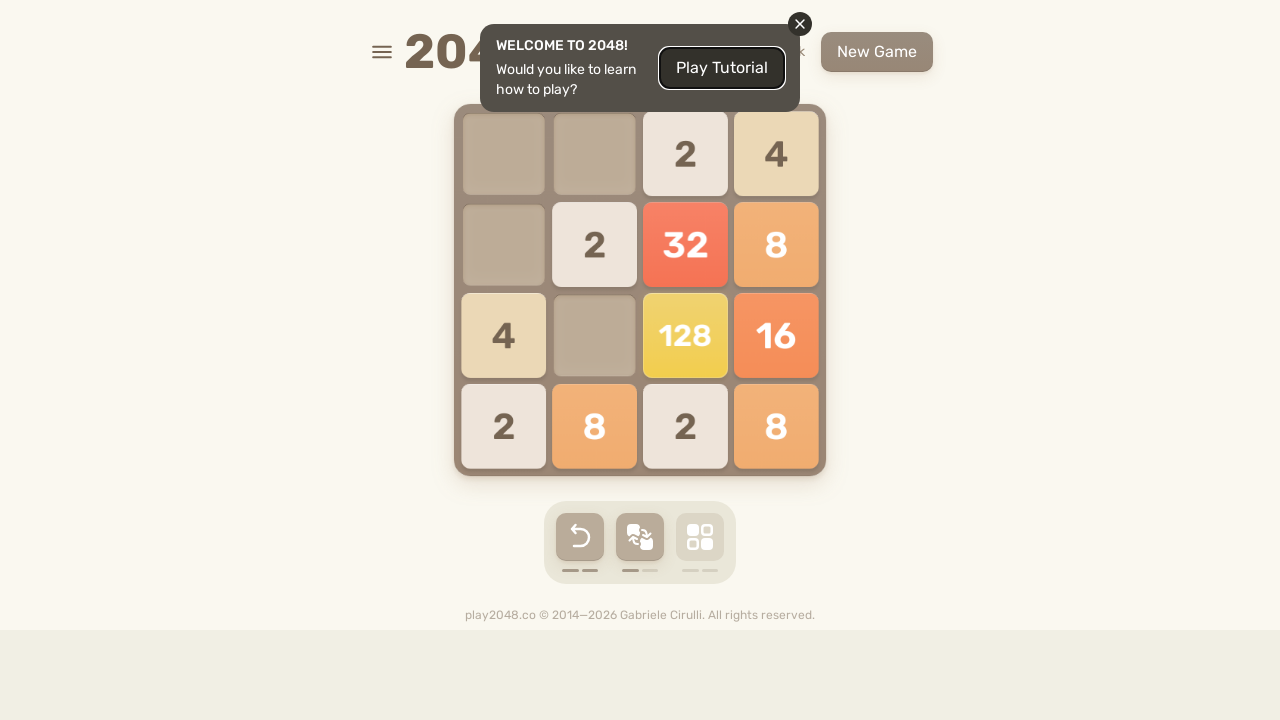

Pressed ArrowUp key to move tiles up
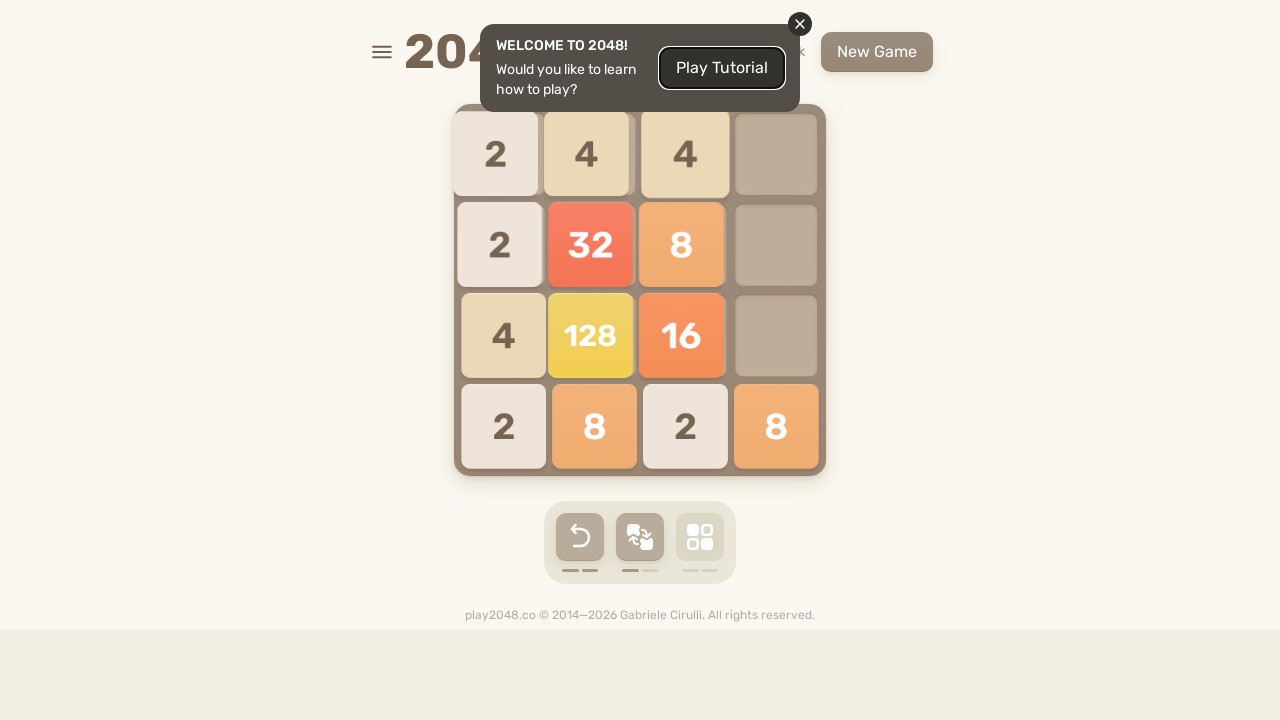

Pressed ArrowRight key to move tiles right
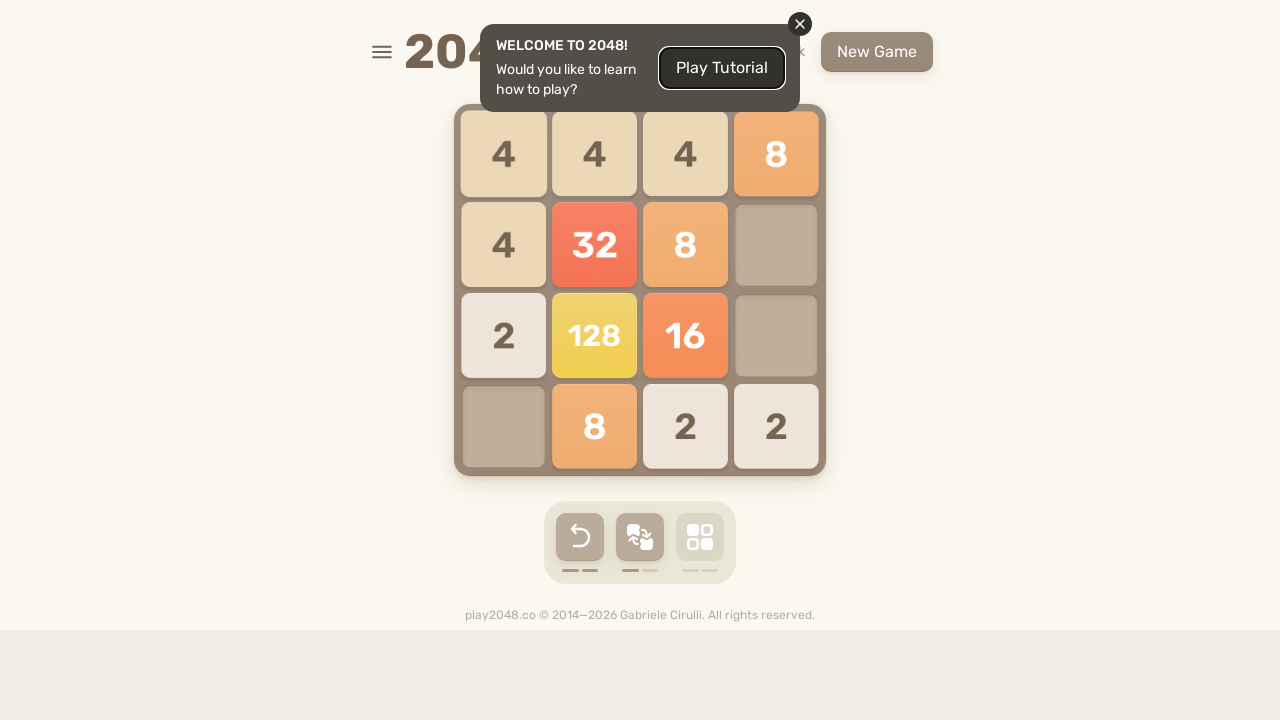

Pressed ArrowDown key to move tiles down
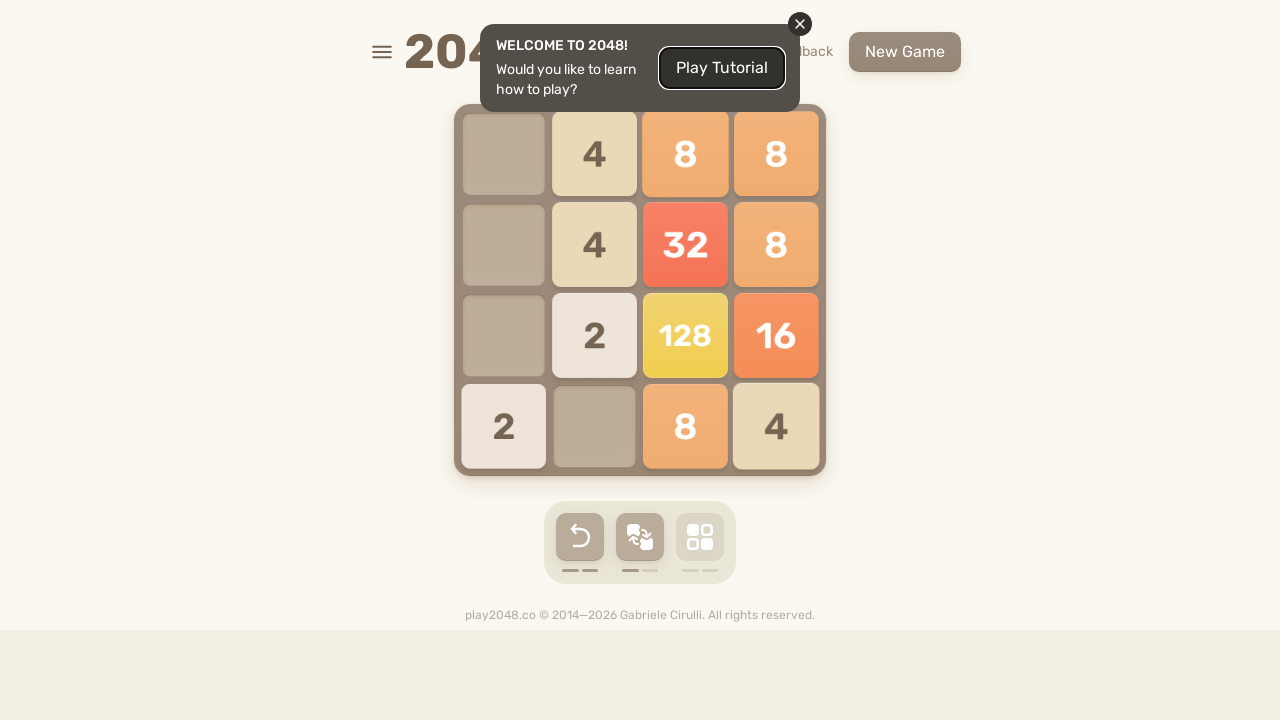

Pressed ArrowLeft key to move tiles left
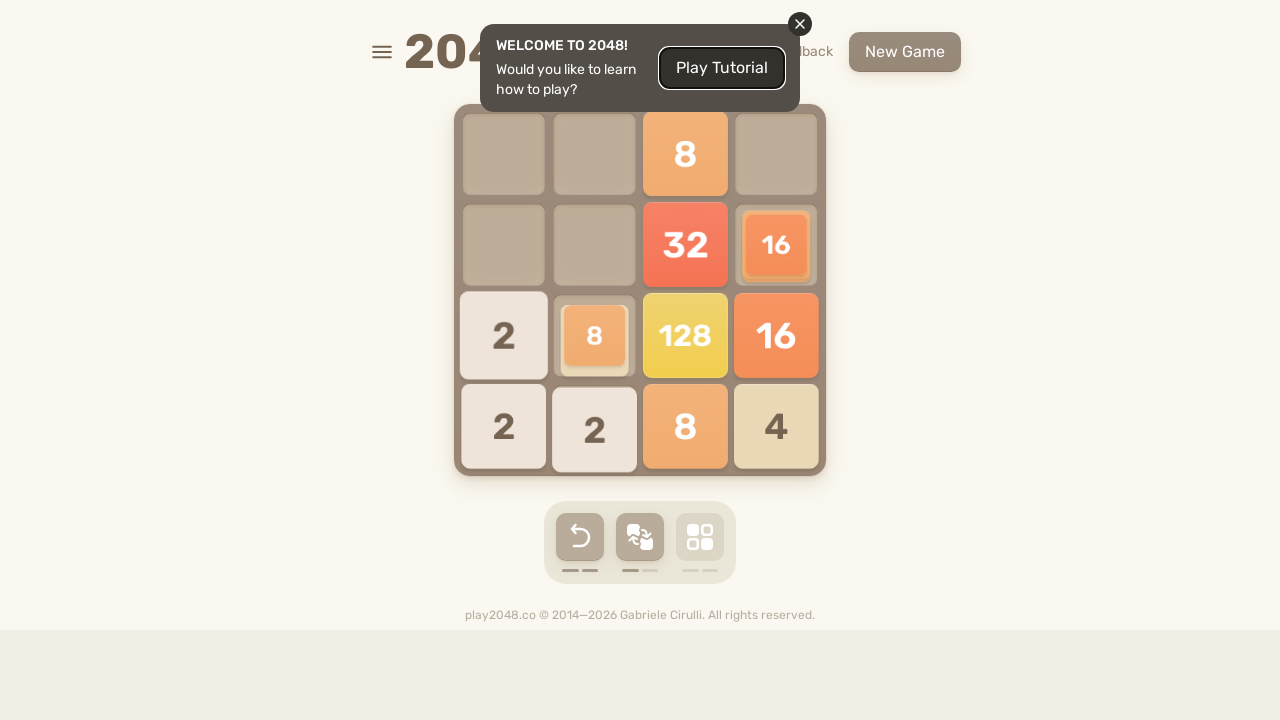

Pressed ArrowUp key to move tiles up
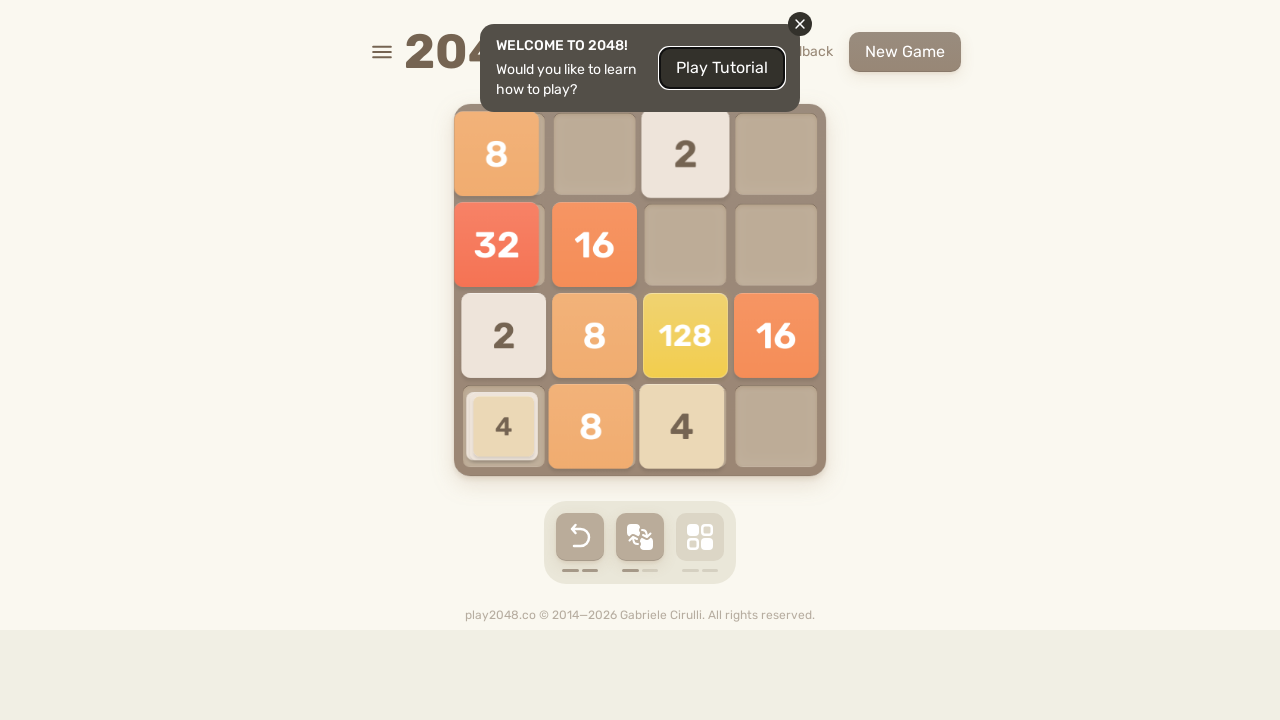

Pressed ArrowRight key to move tiles right
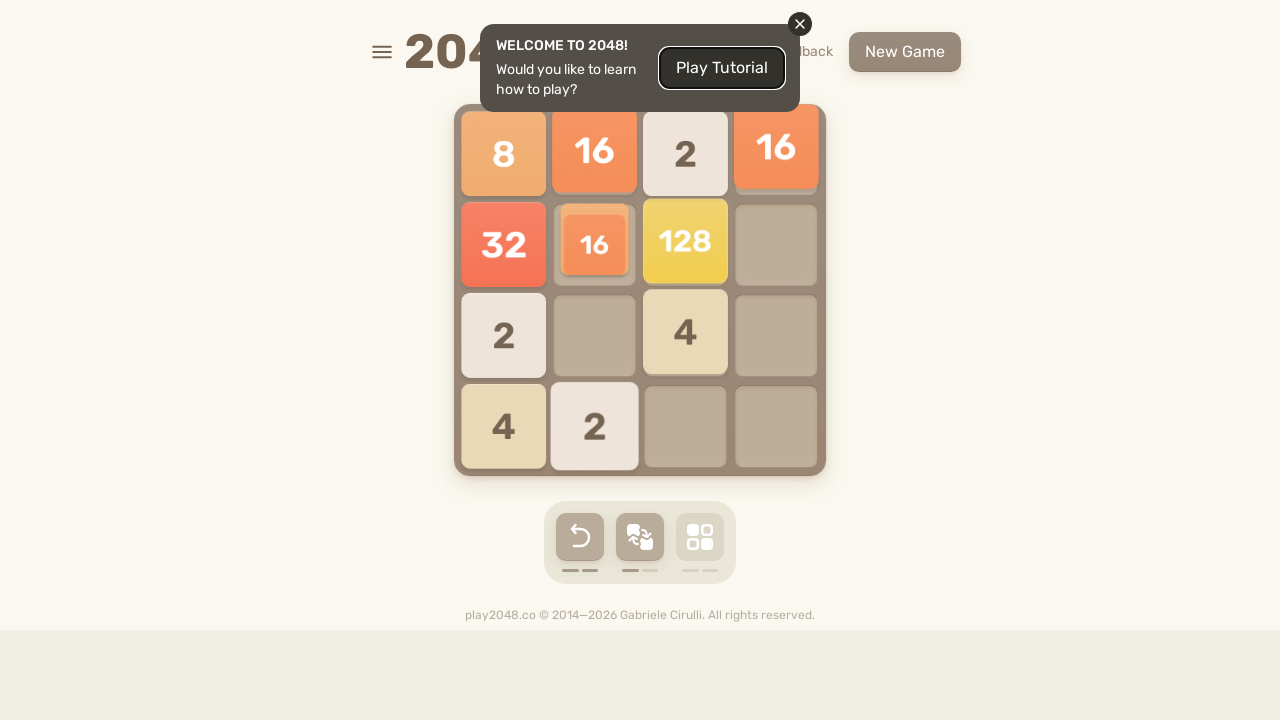

Pressed ArrowDown key to move tiles down
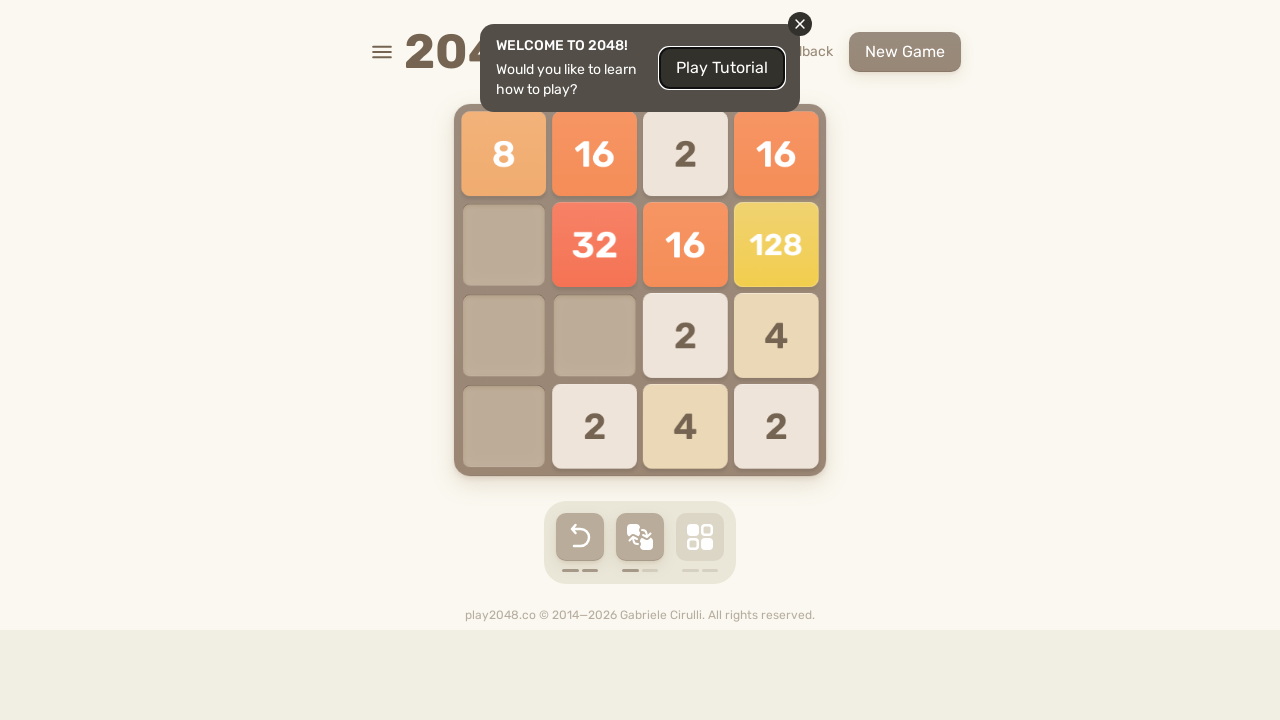

Pressed ArrowLeft key to move tiles left
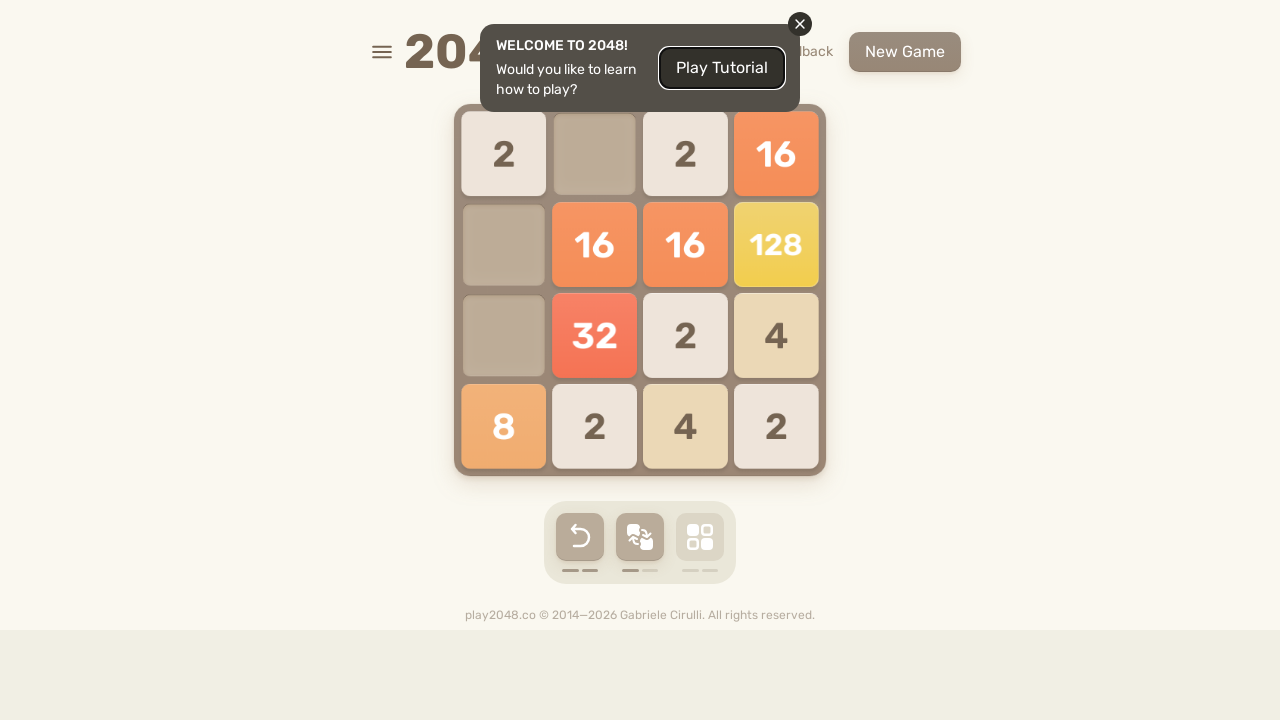

Pressed ArrowUp key to move tiles up
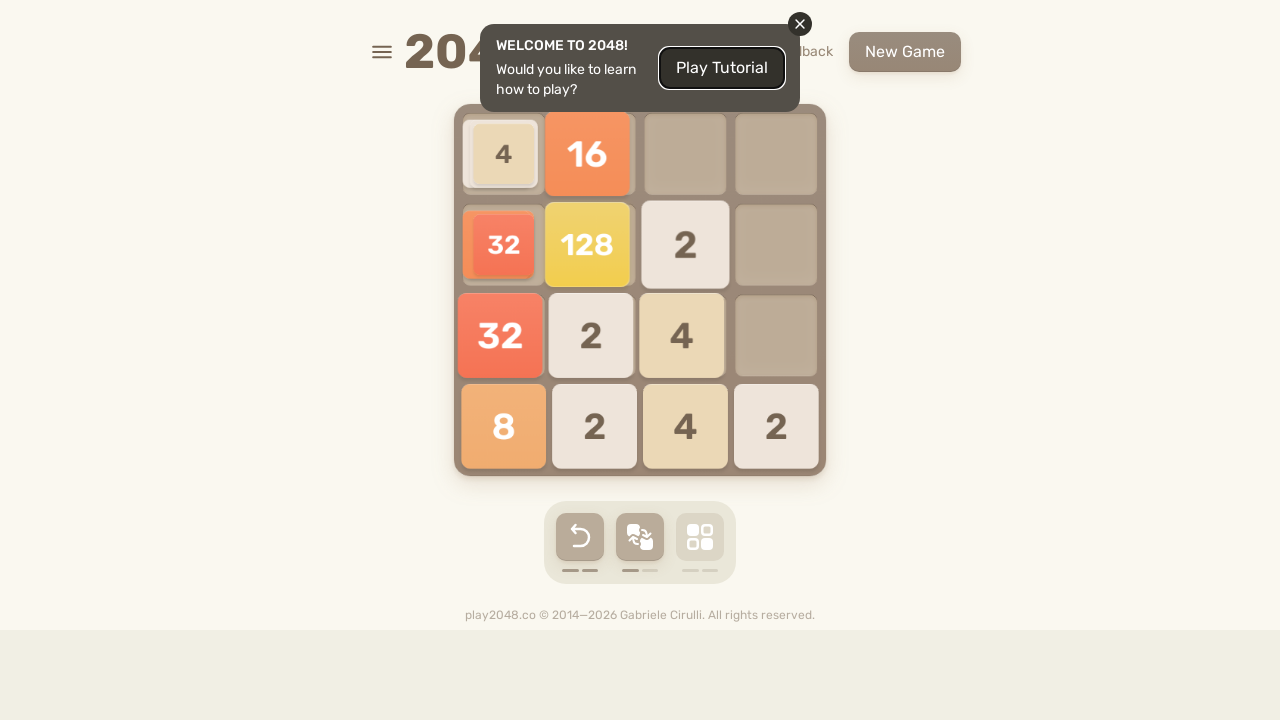

Pressed ArrowRight key to move tiles right
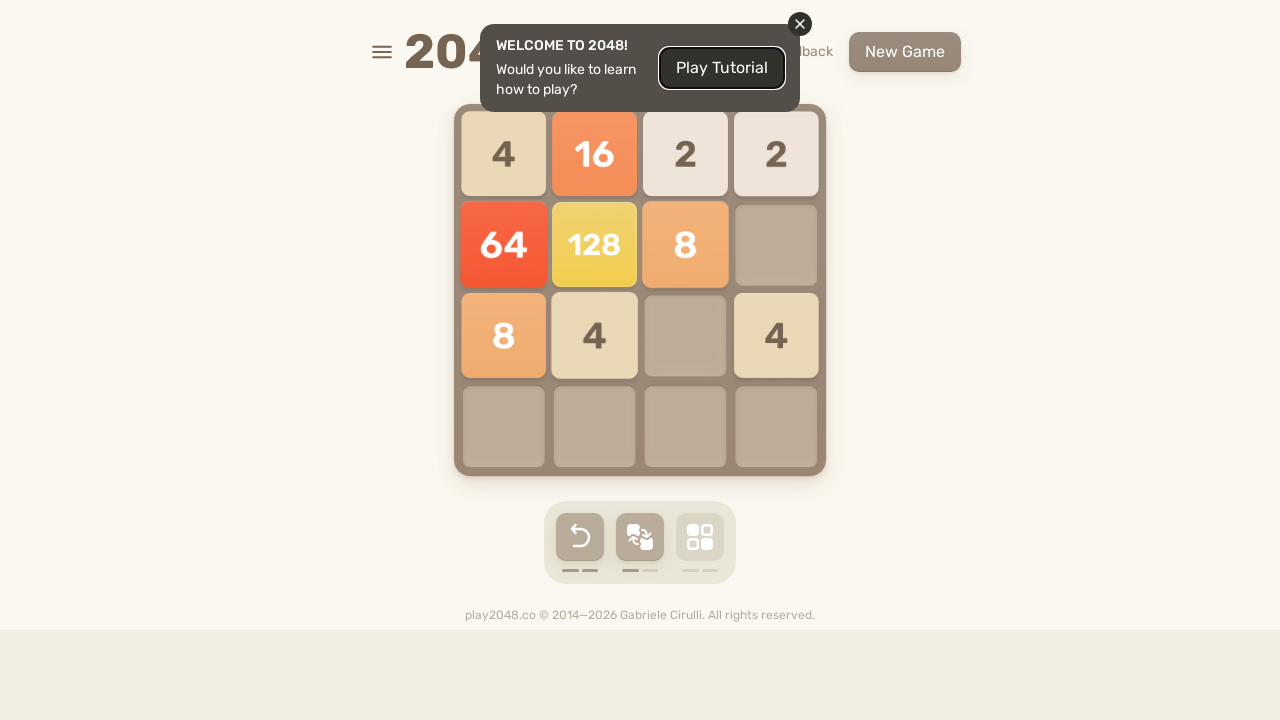

Pressed ArrowDown key to move tiles down
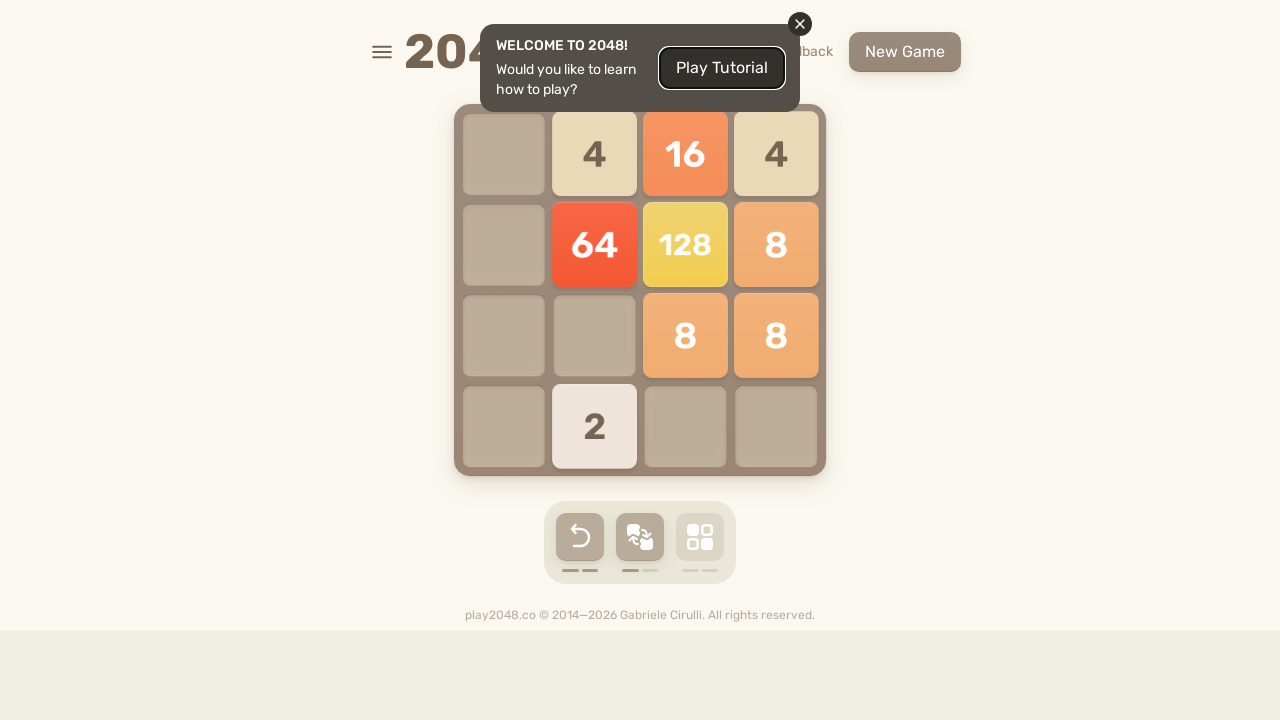

Pressed ArrowLeft key to move tiles left
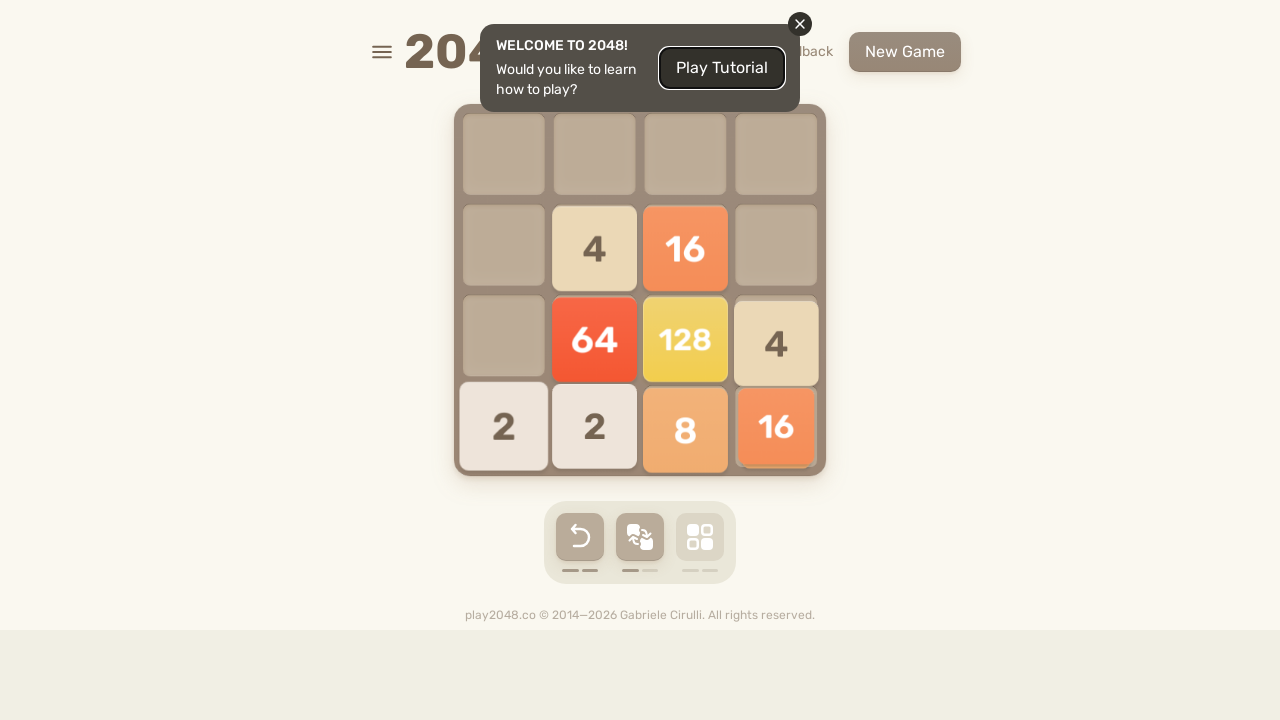

Pressed ArrowUp key to move tiles up
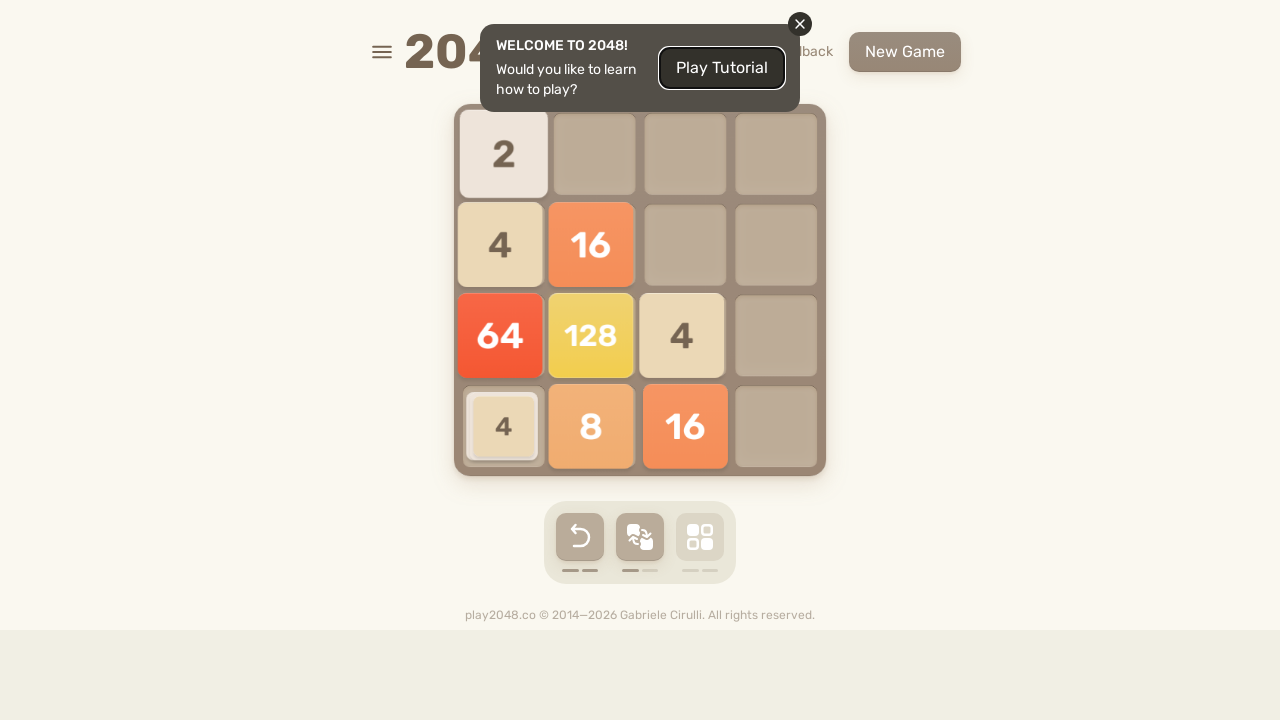

Pressed ArrowRight key to move tiles right
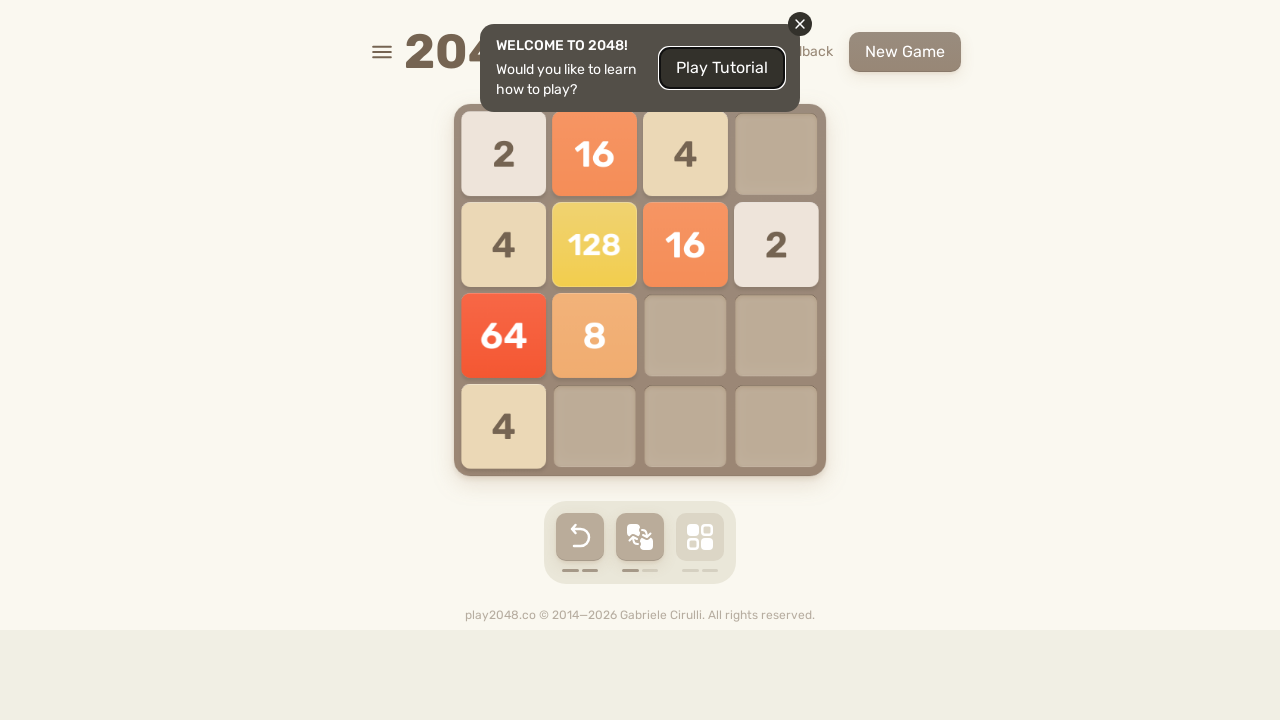

Pressed ArrowDown key to move tiles down
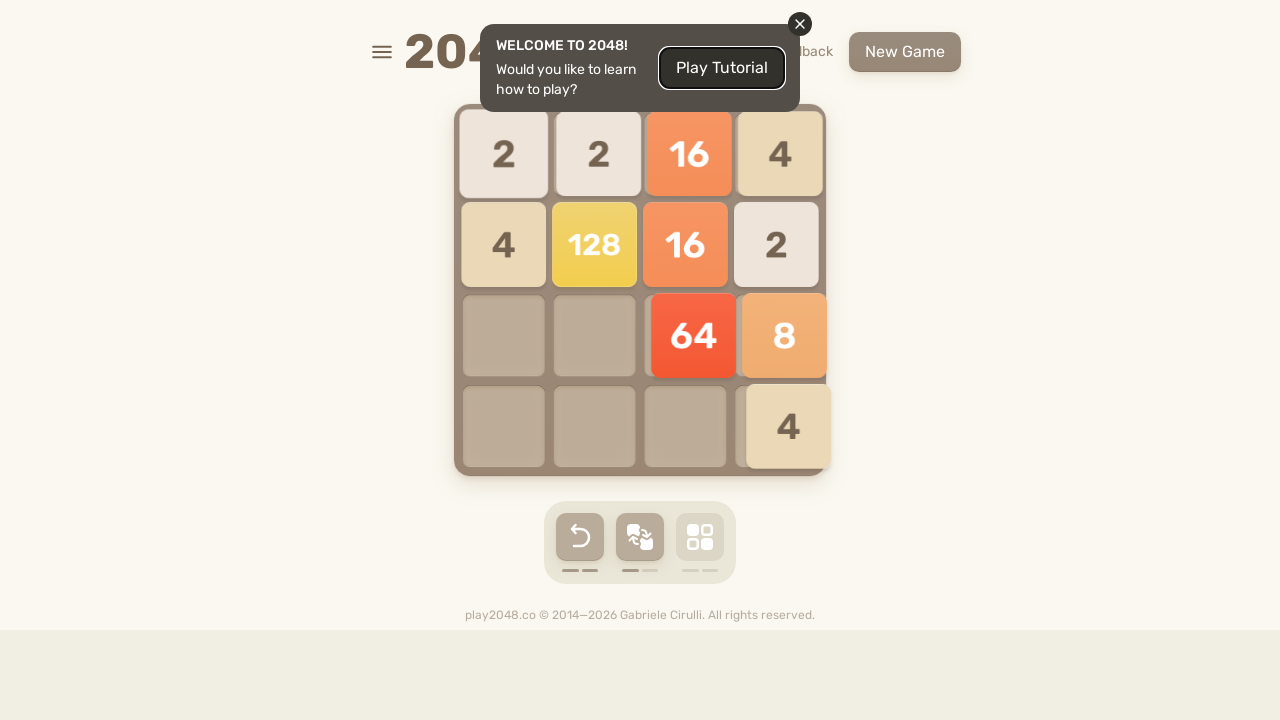

Pressed ArrowLeft key to move tiles left
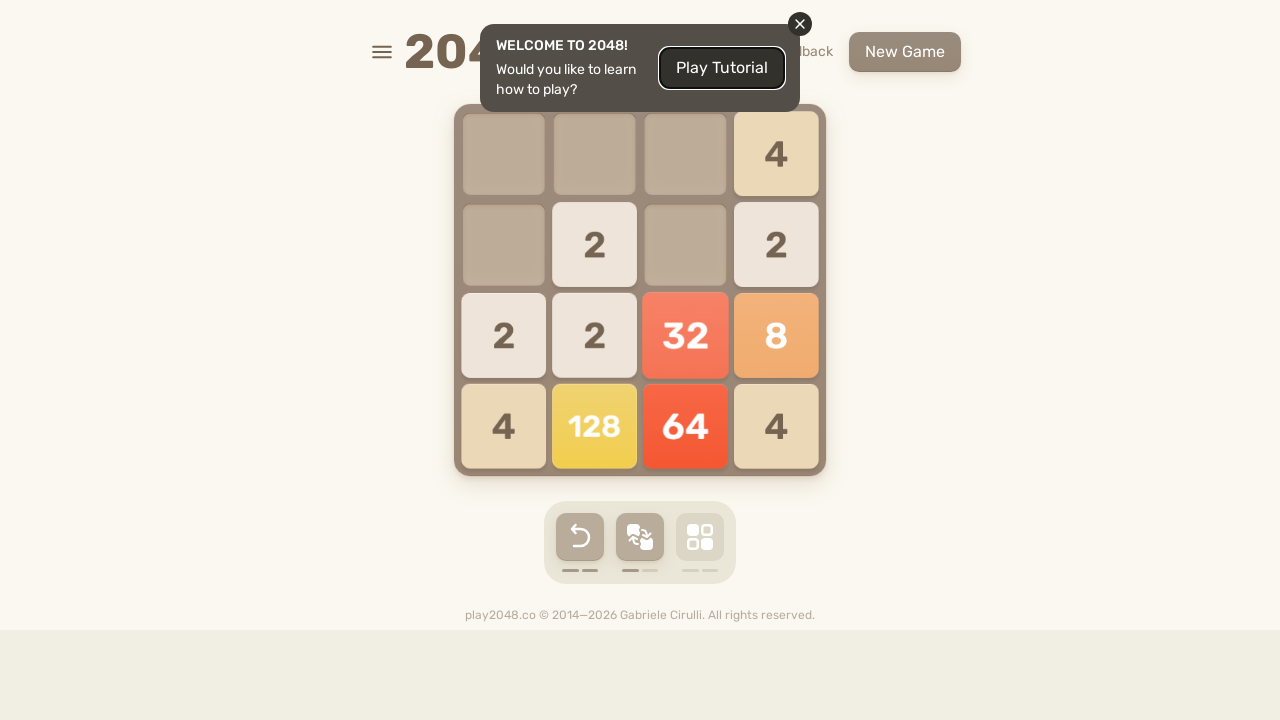

Pressed ArrowUp key to move tiles up
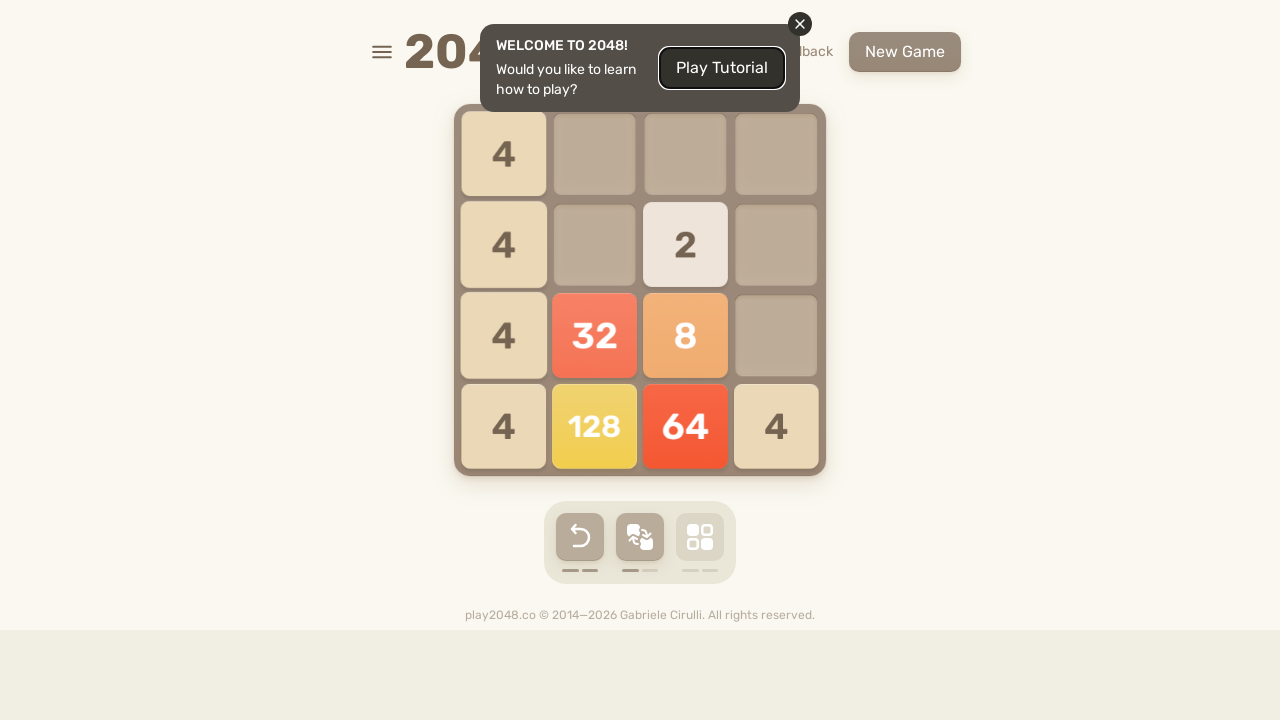

Pressed ArrowRight key to move tiles right
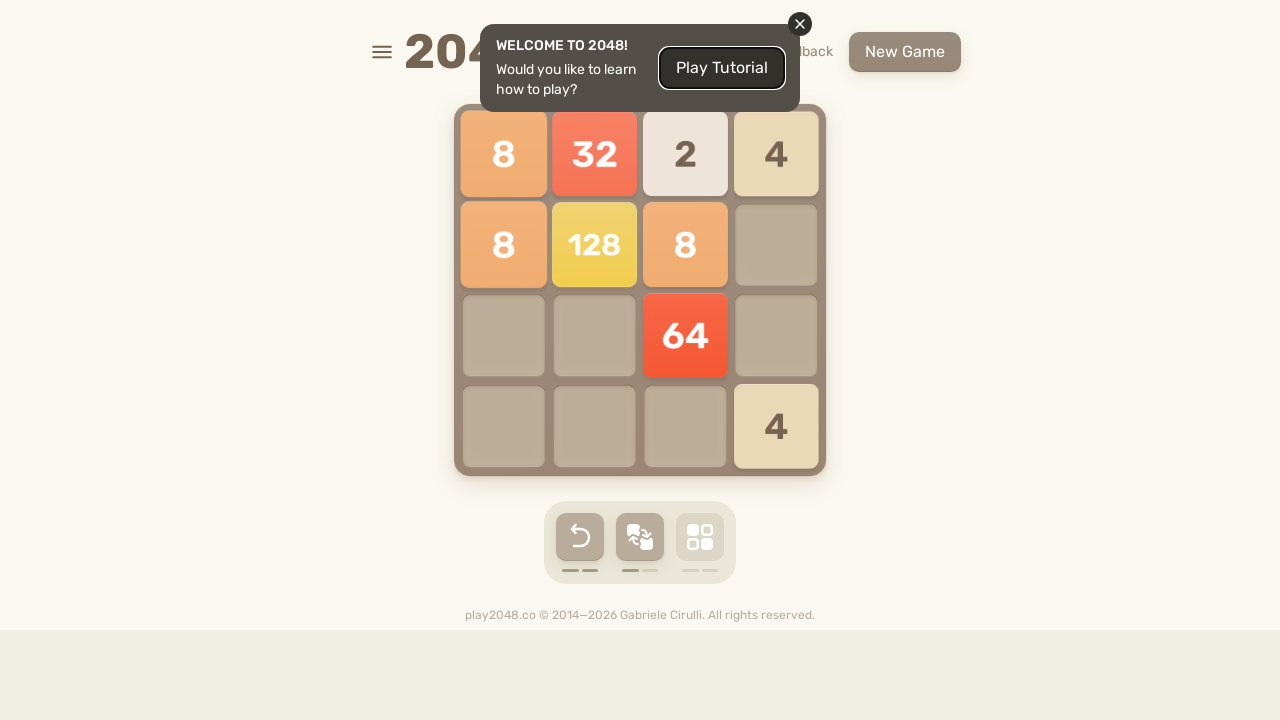

Pressed ArrowDown key to move tiles down
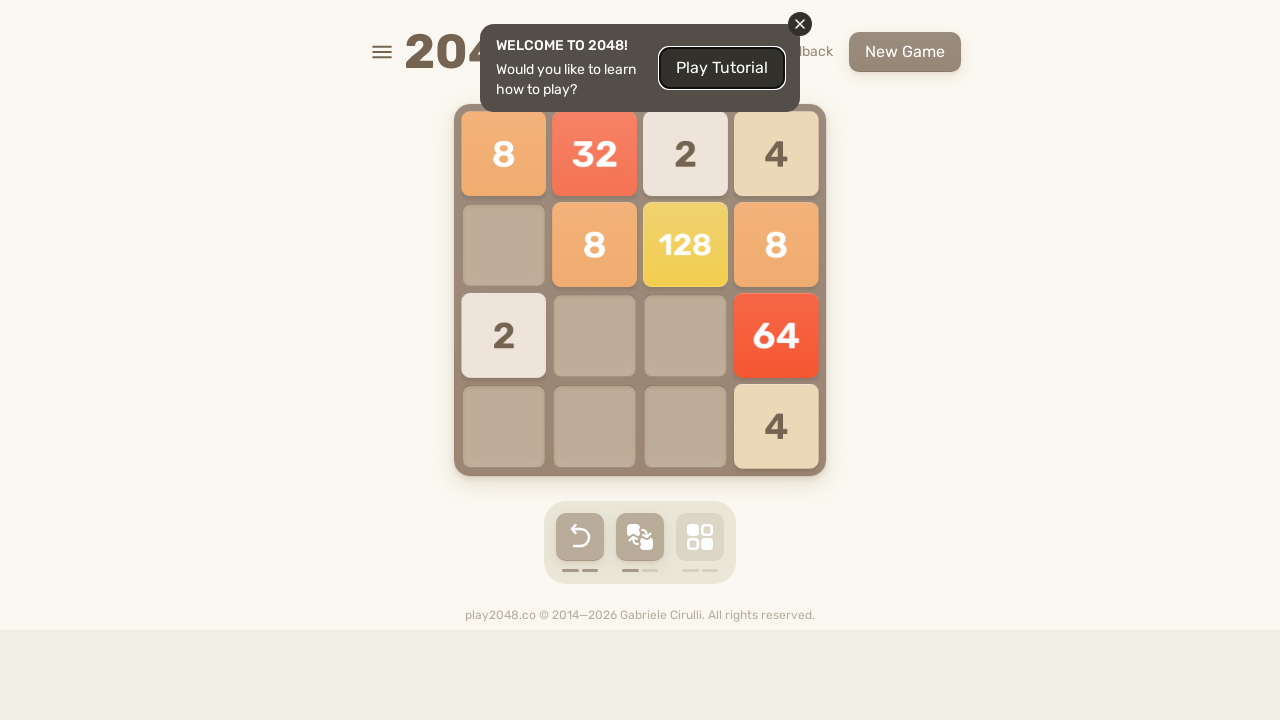

Pressed ArrowLeft key to move tiles left
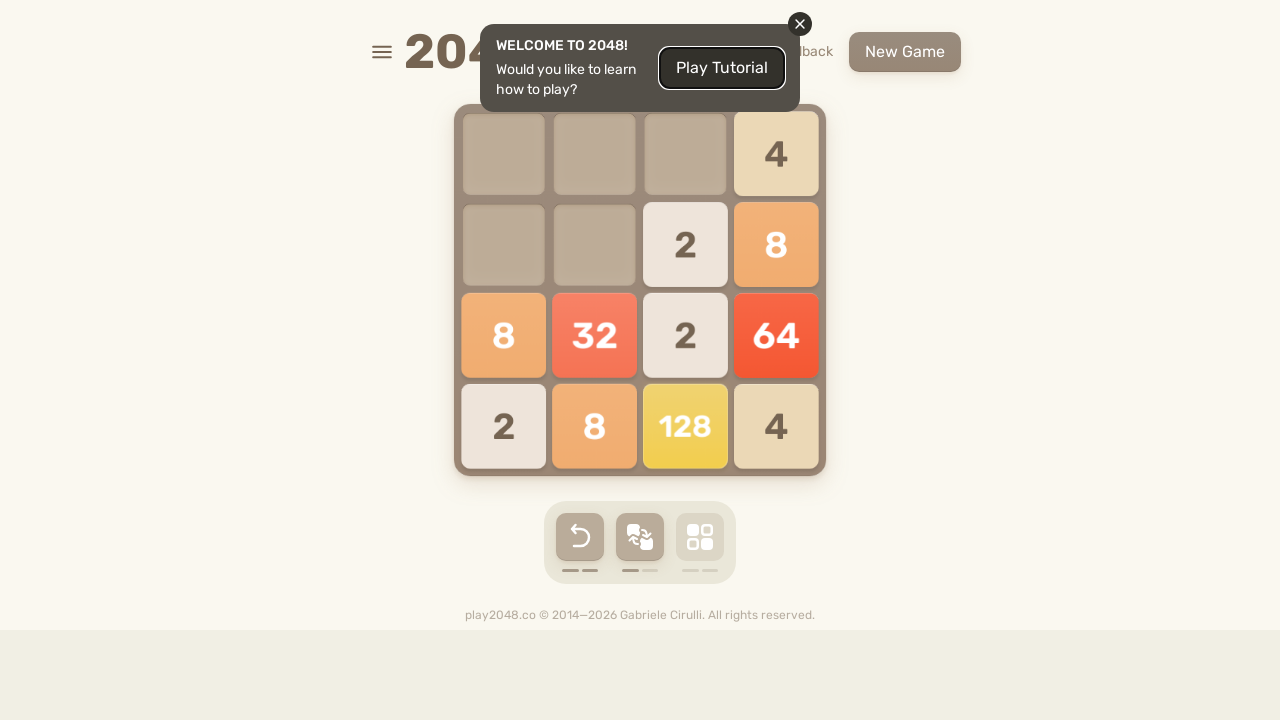

Pressed ArrowUp key to move tiles up
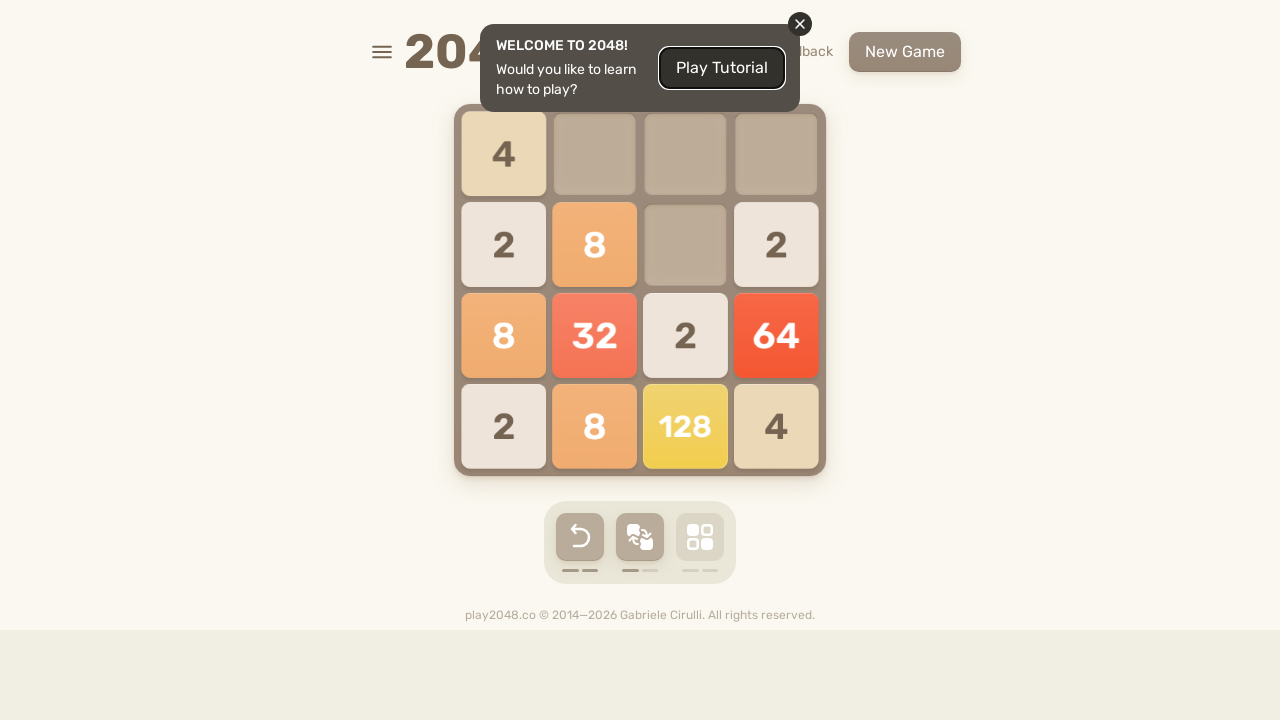

Pressed ArrowRight key to move tiles right
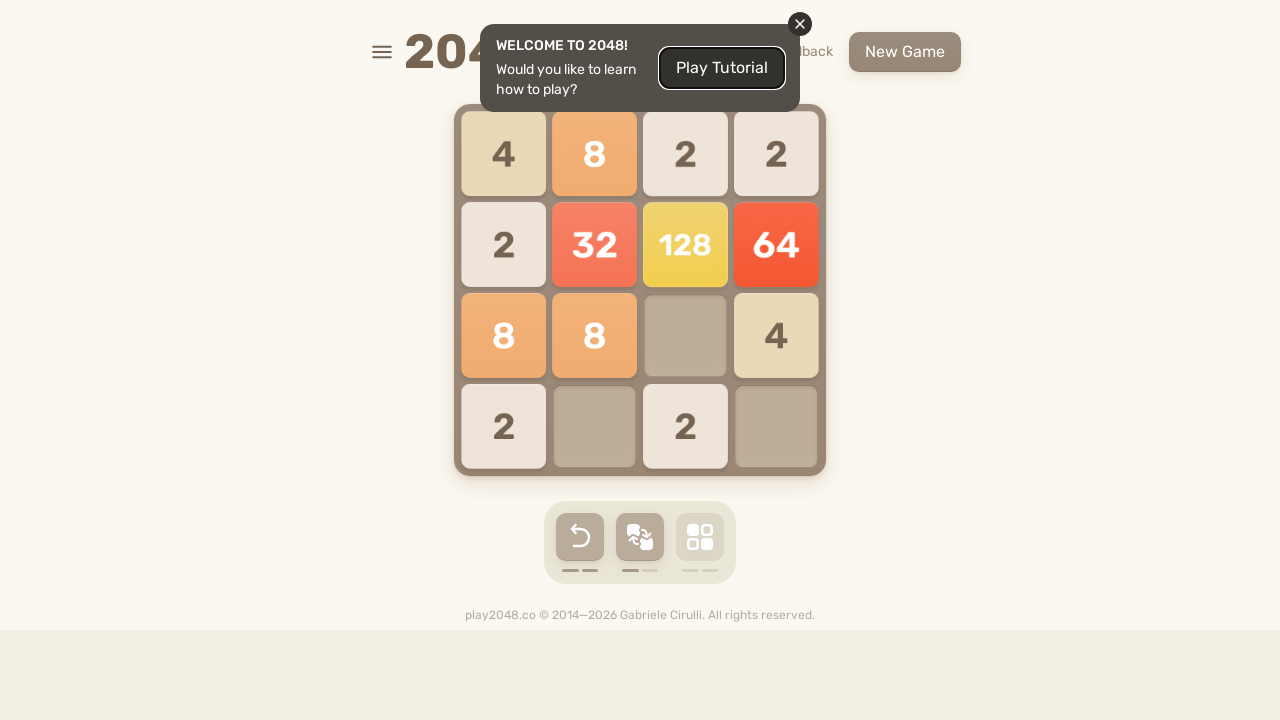

Pressed ArrowDown key to move tiles down
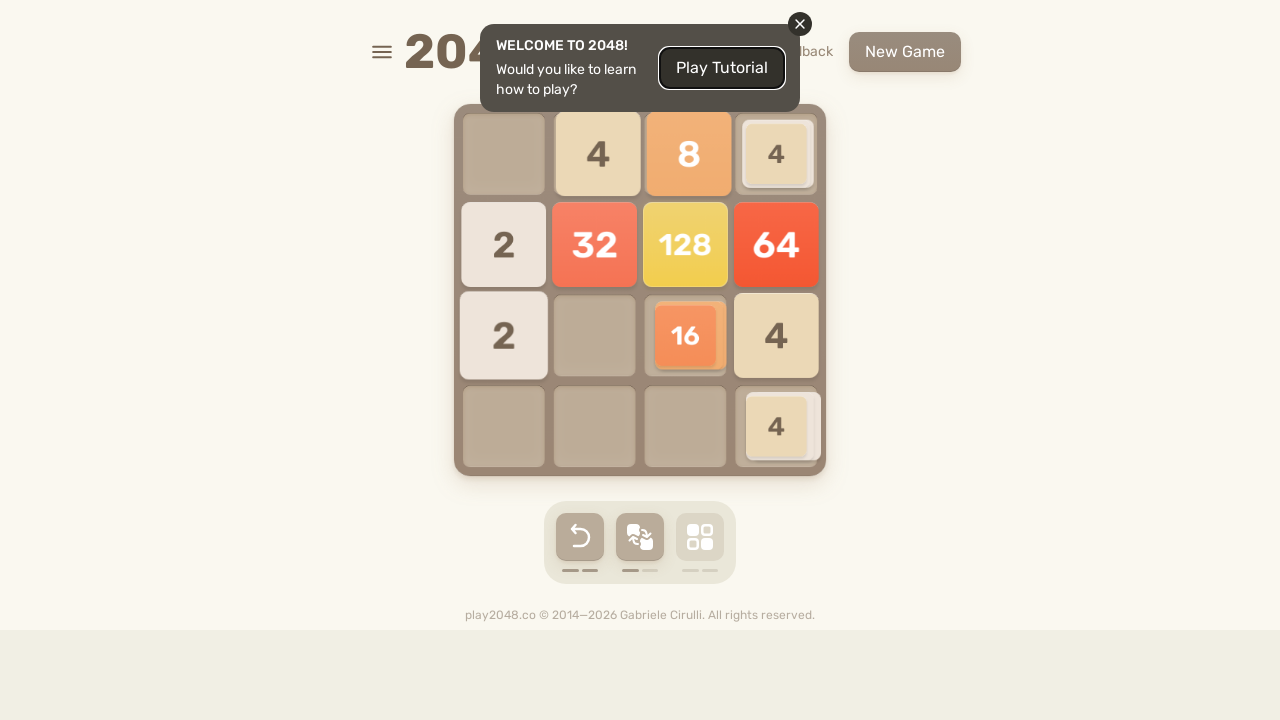

Pressed ArrowLeft key to move tiles left
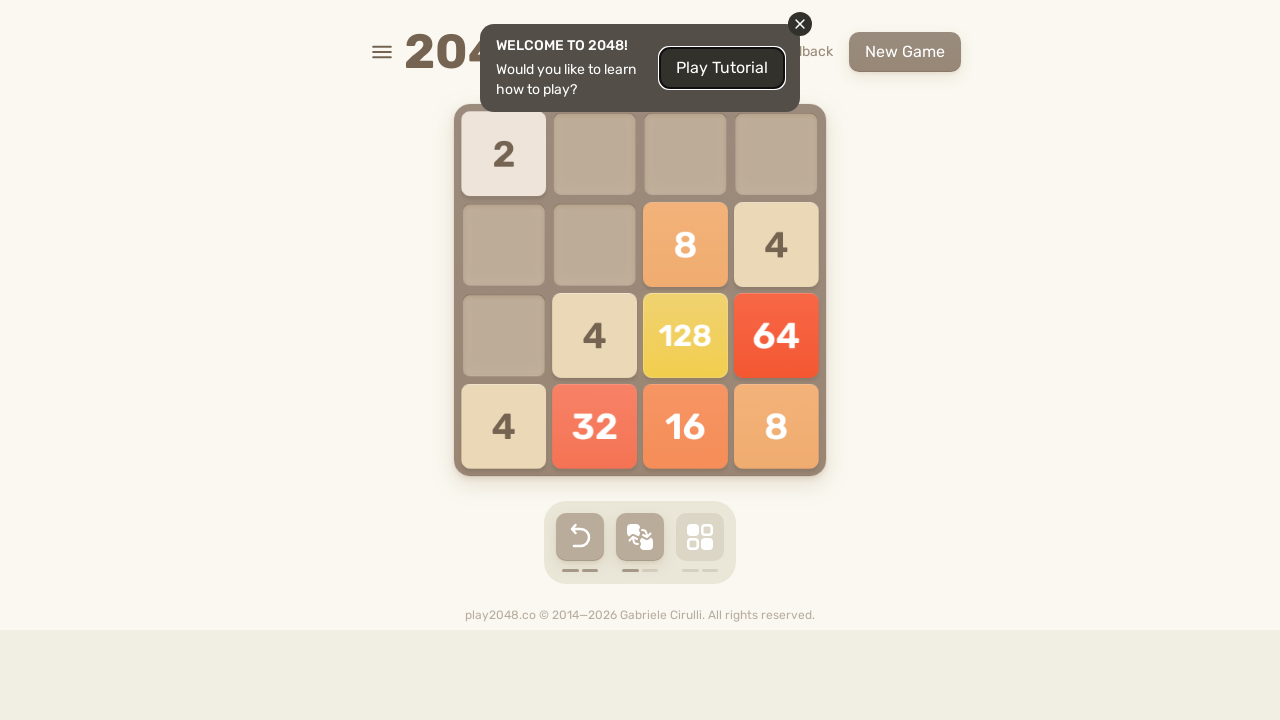

Pressed ArrowUp key to move tiles up
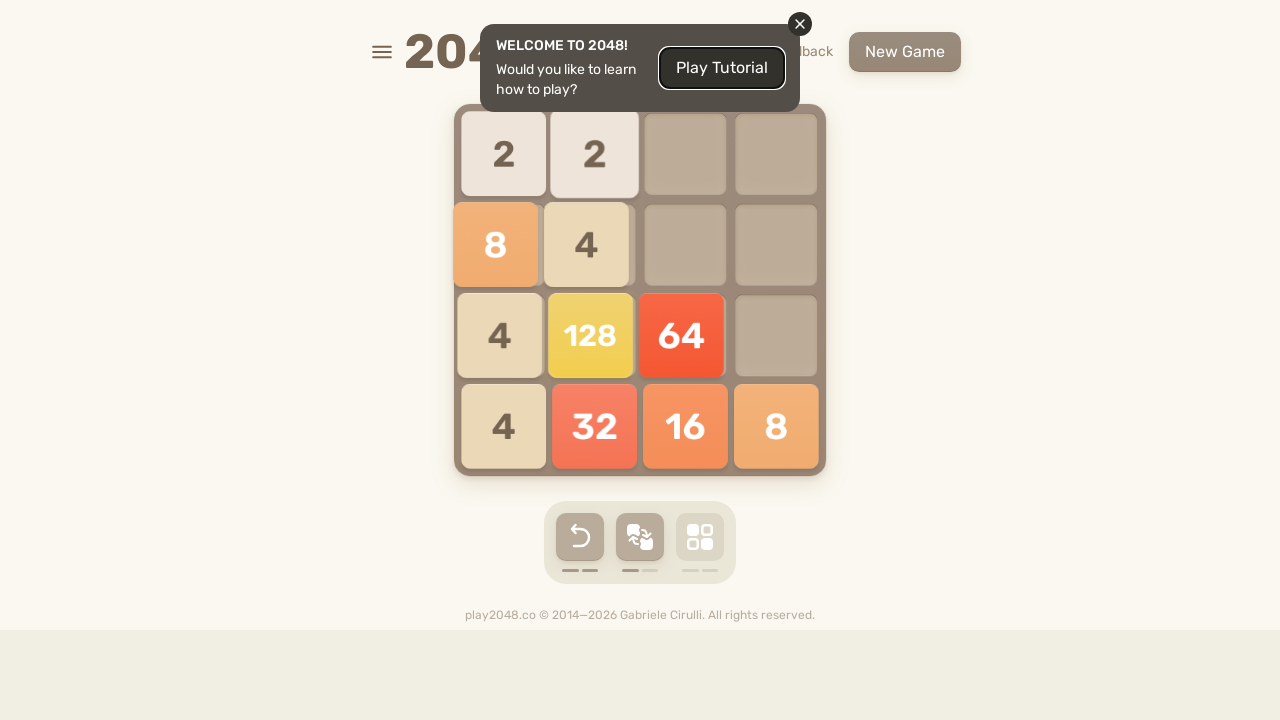

Pressed ArrowRight key to move tiles right
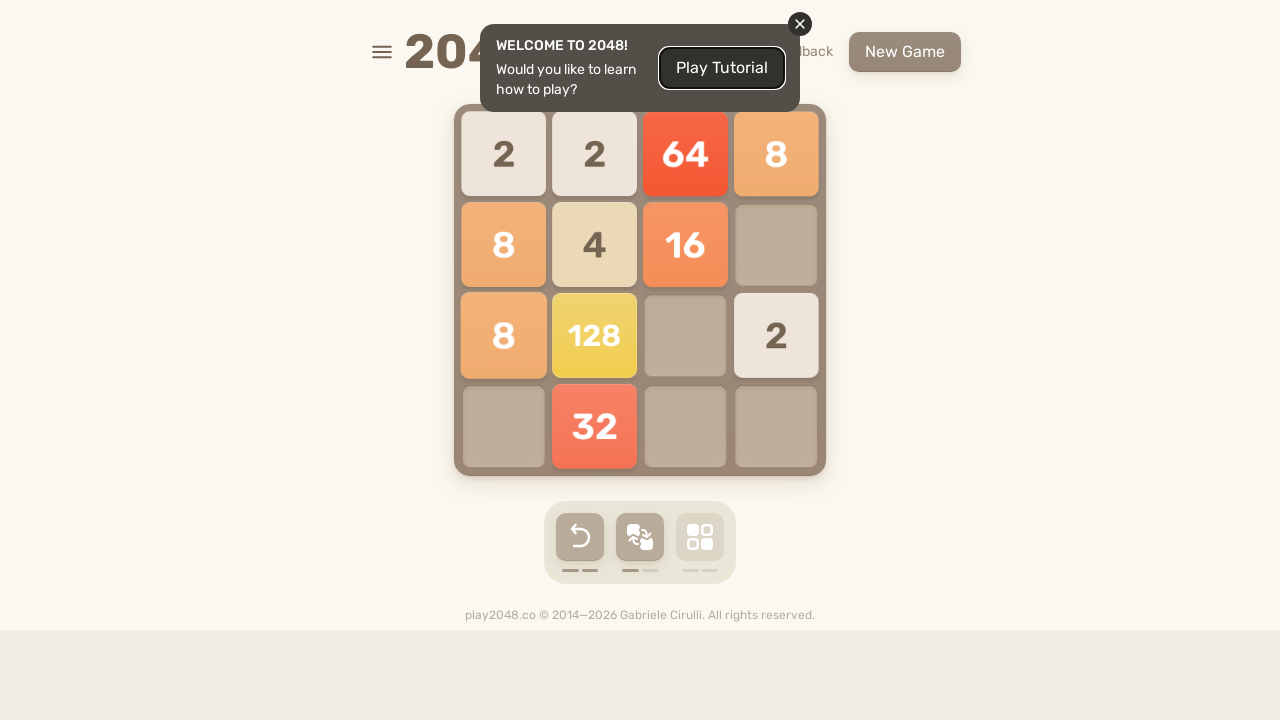

Pressed ArrowDown key to move tiles down
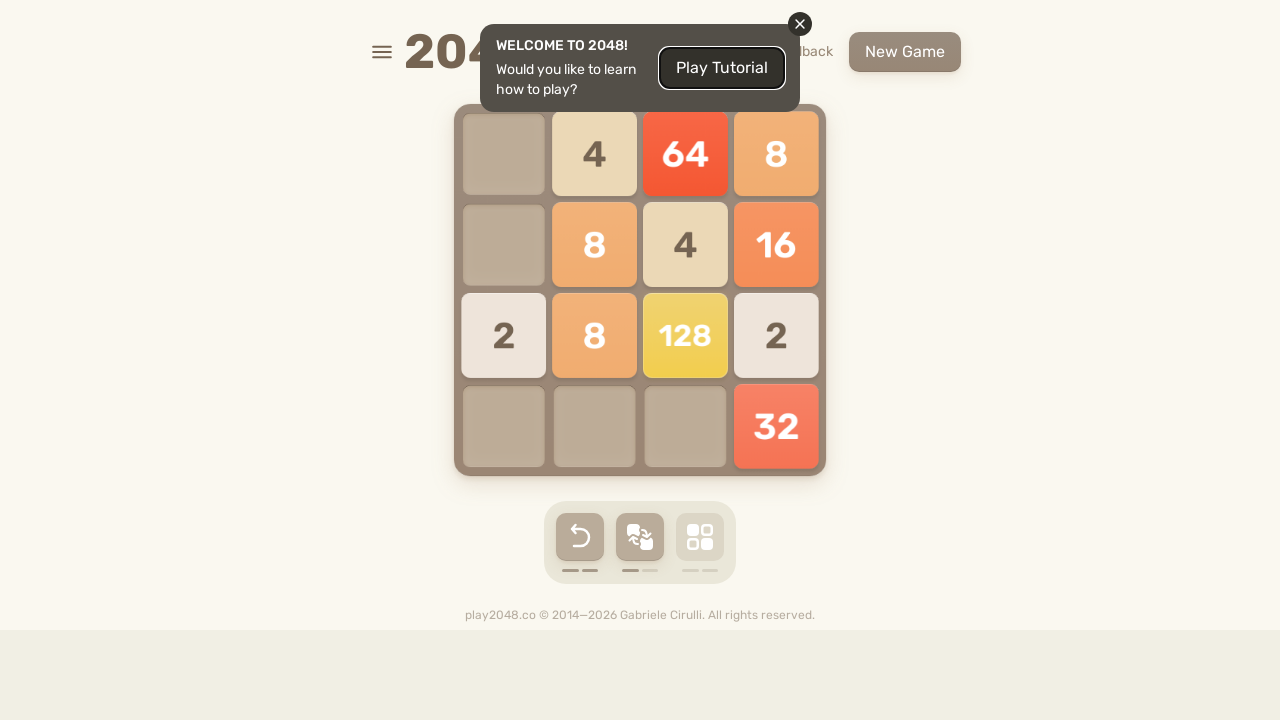

Pressed ArrowLeft key to move tiles left
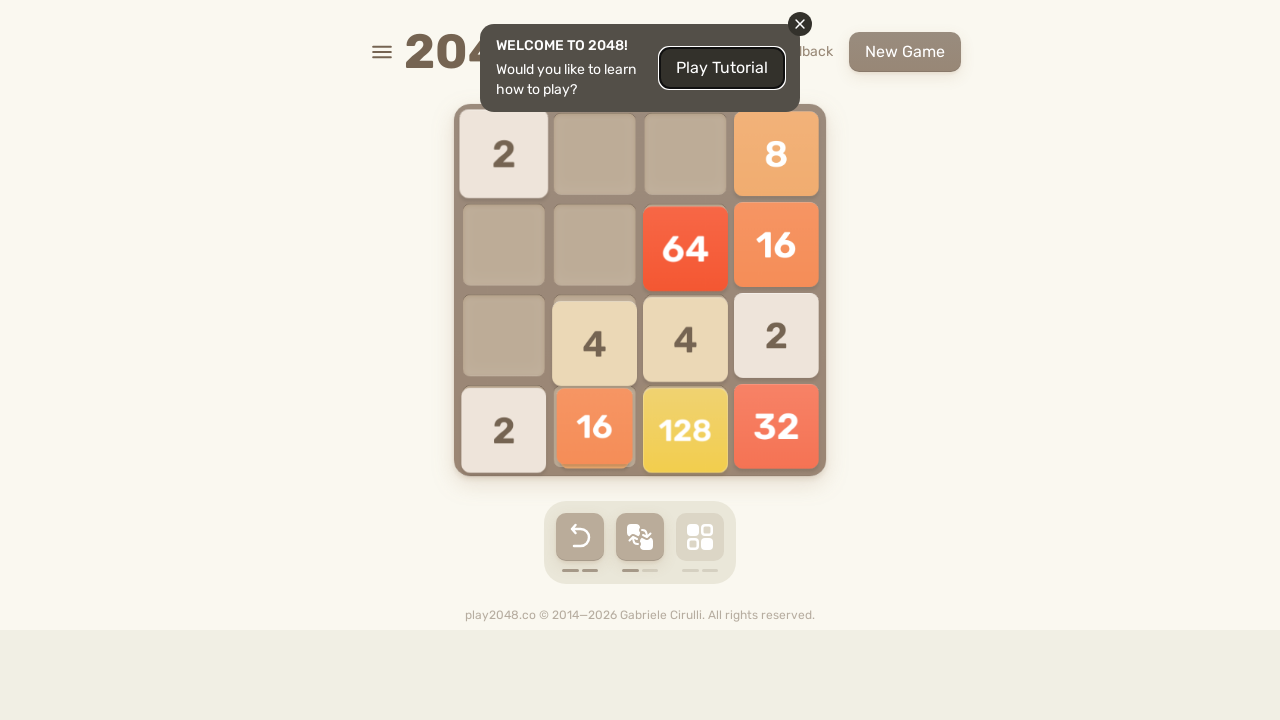

Pressed ArrowUp key to move tiles up
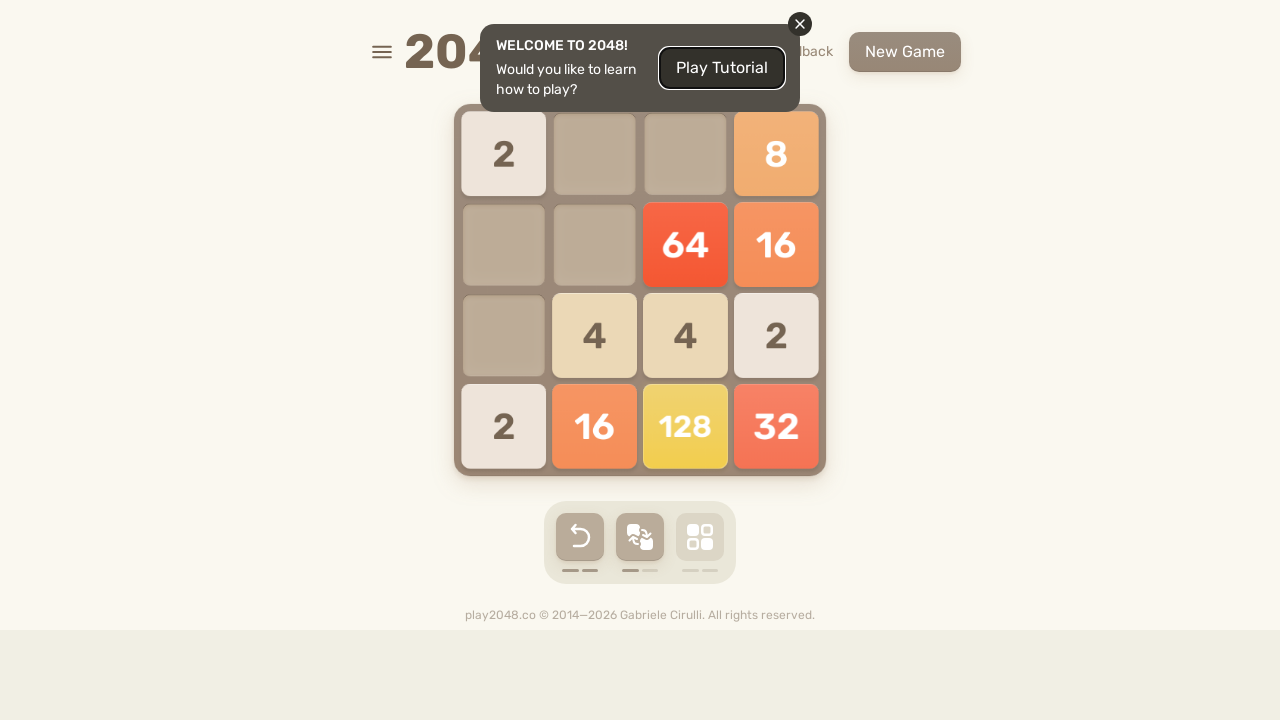

Pressed ArrowRight key to move tiles right
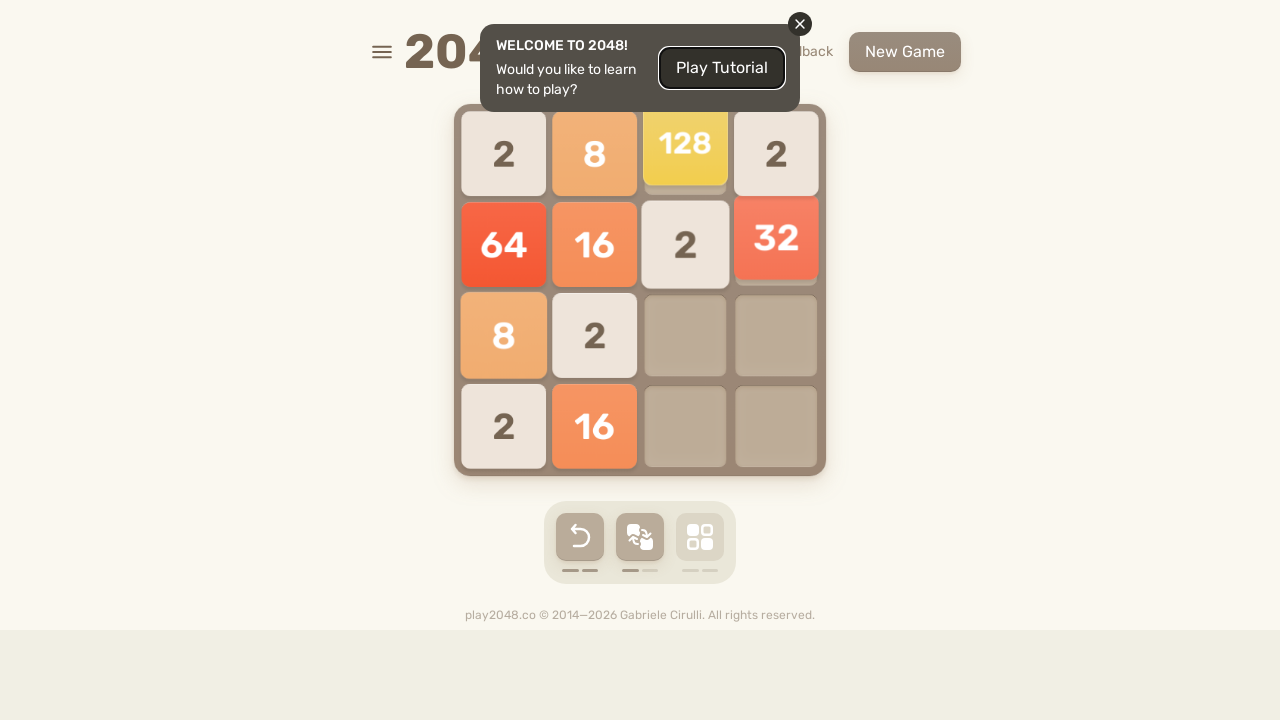

Pressed ArrowDown key to move tiles down
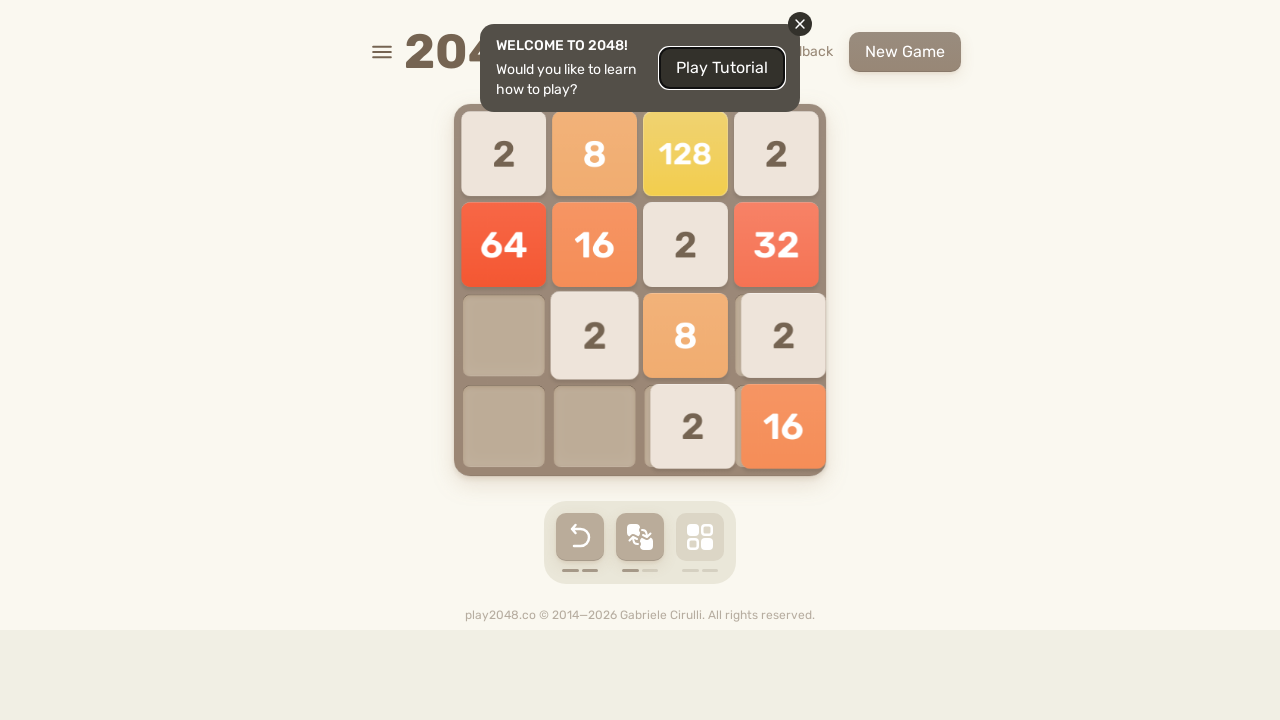

Pressed ArrowLeft key to move tiles left
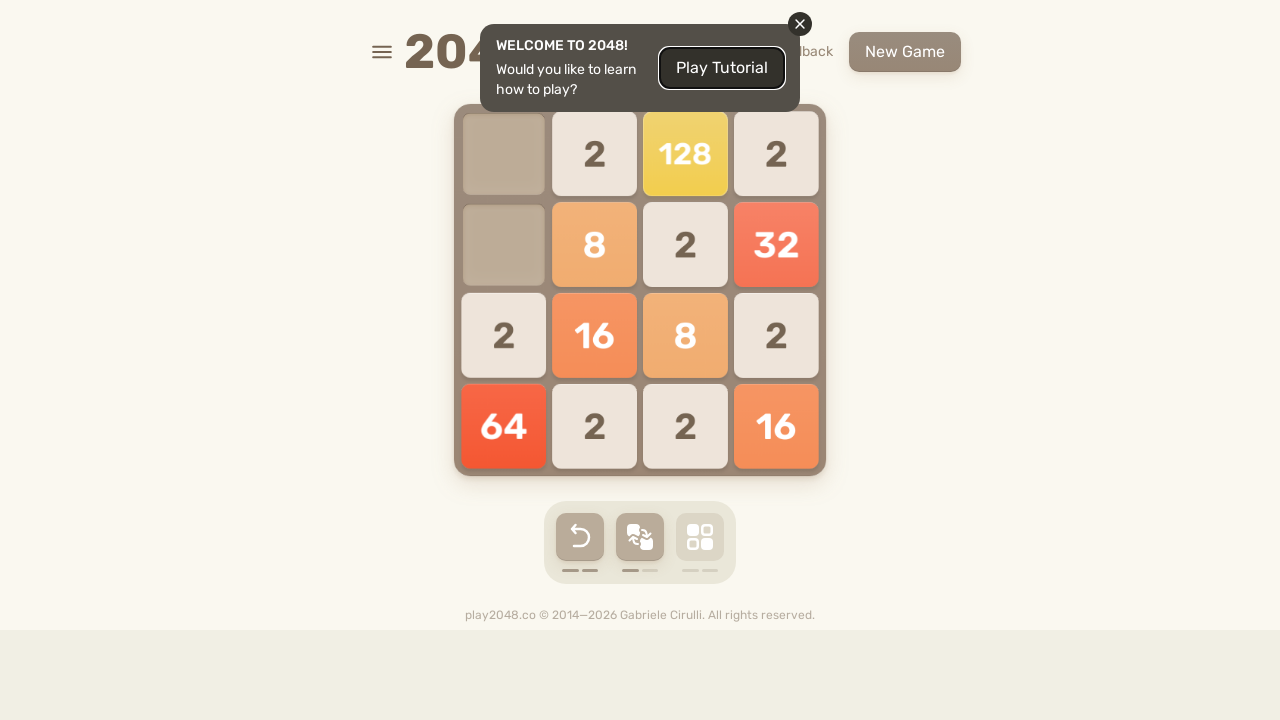

Pressed ArrowUp key to move tiles up
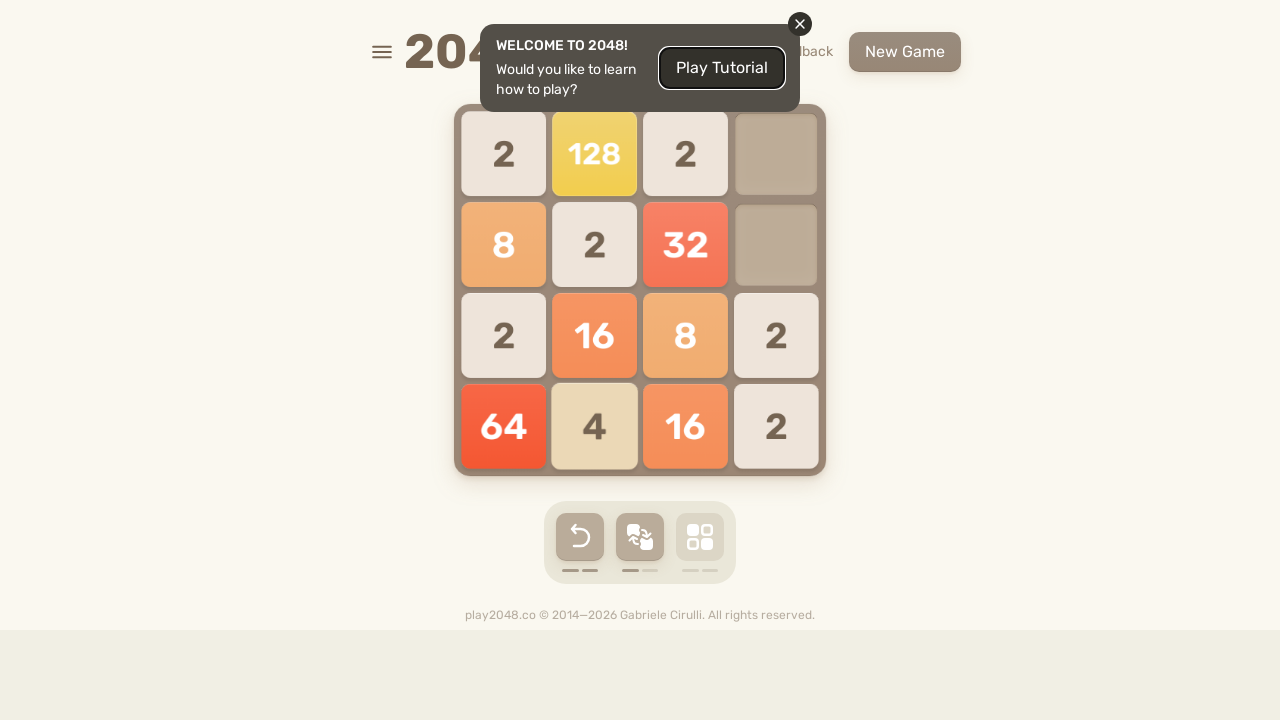

Pressed ArrowRight key to move tiles right
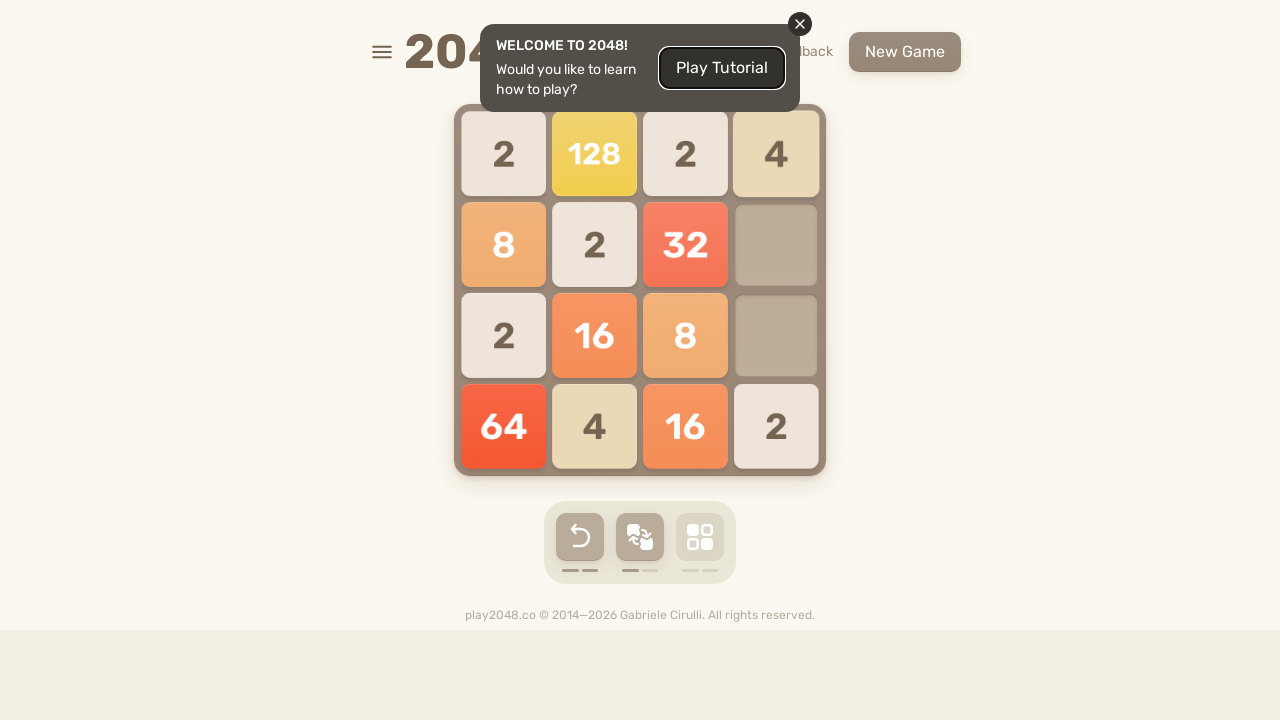

Pressed ArrowDown key to move tiles down
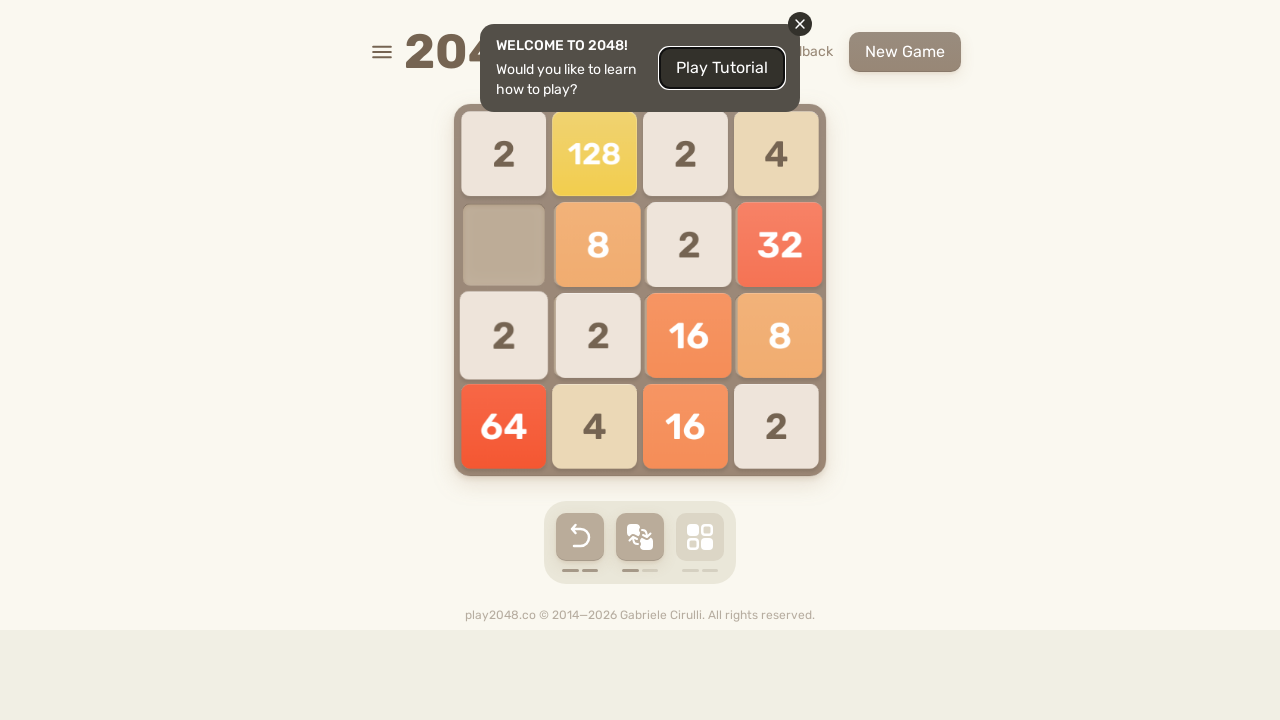

Pressed ArrowLeft key to move tiles left
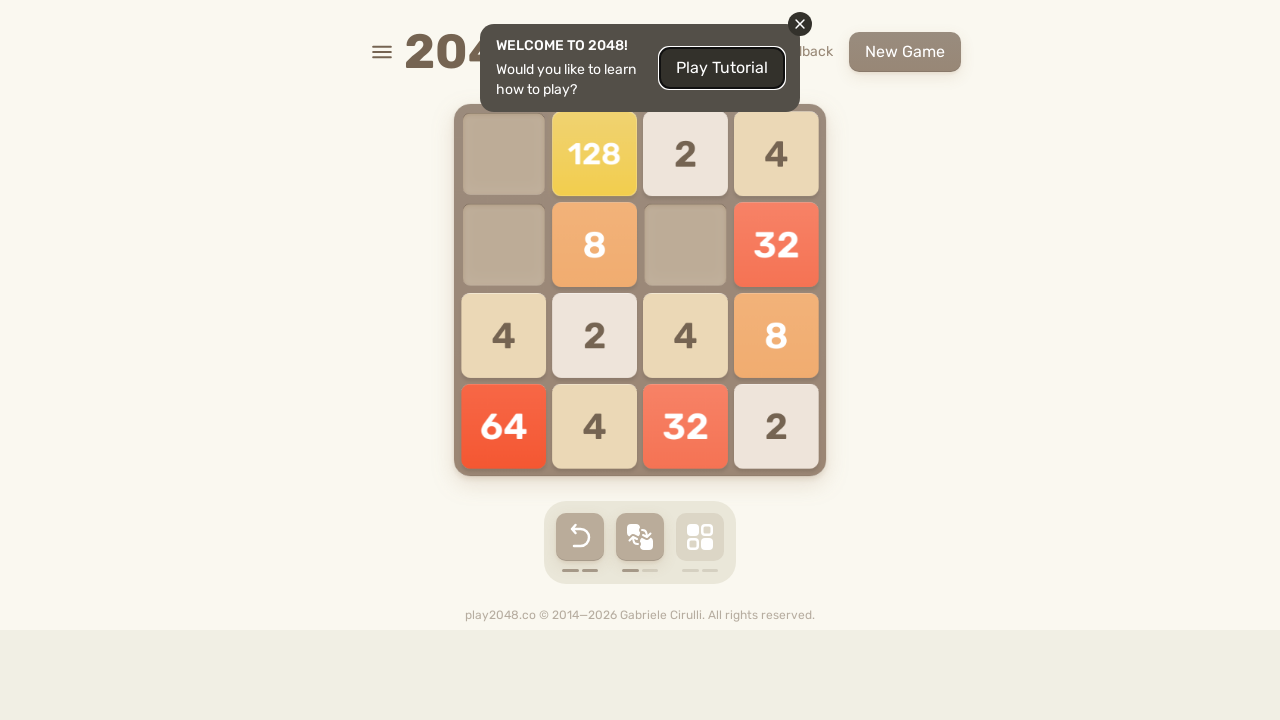

Pressed ArrowUp key to move tiles up
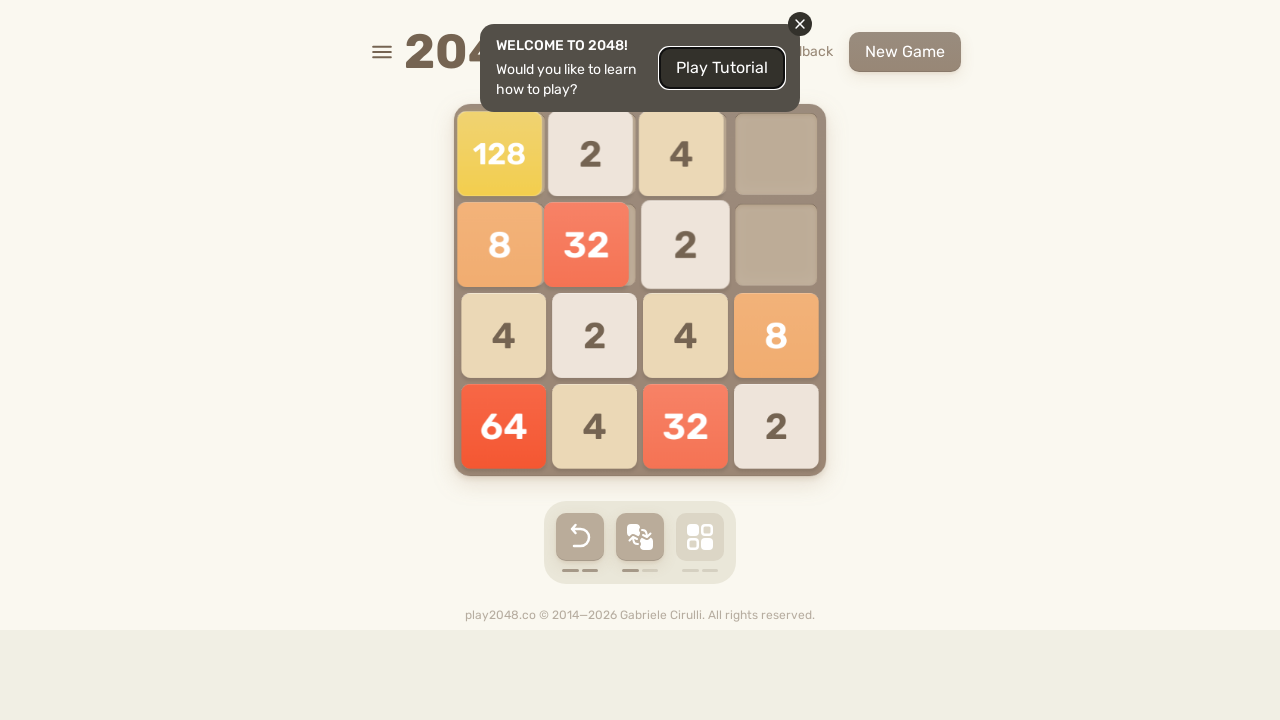

Pressed ArrowRight key to move tiles right
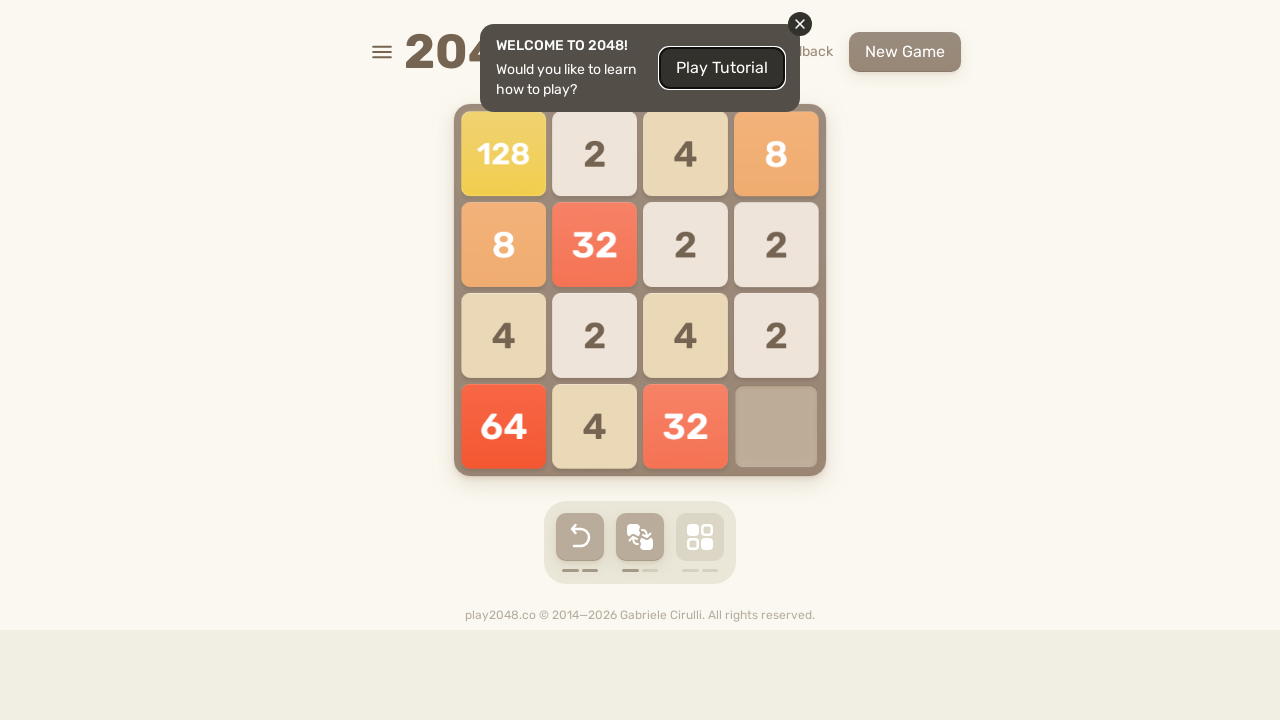

Pressed ArrowDown key to move tiles down
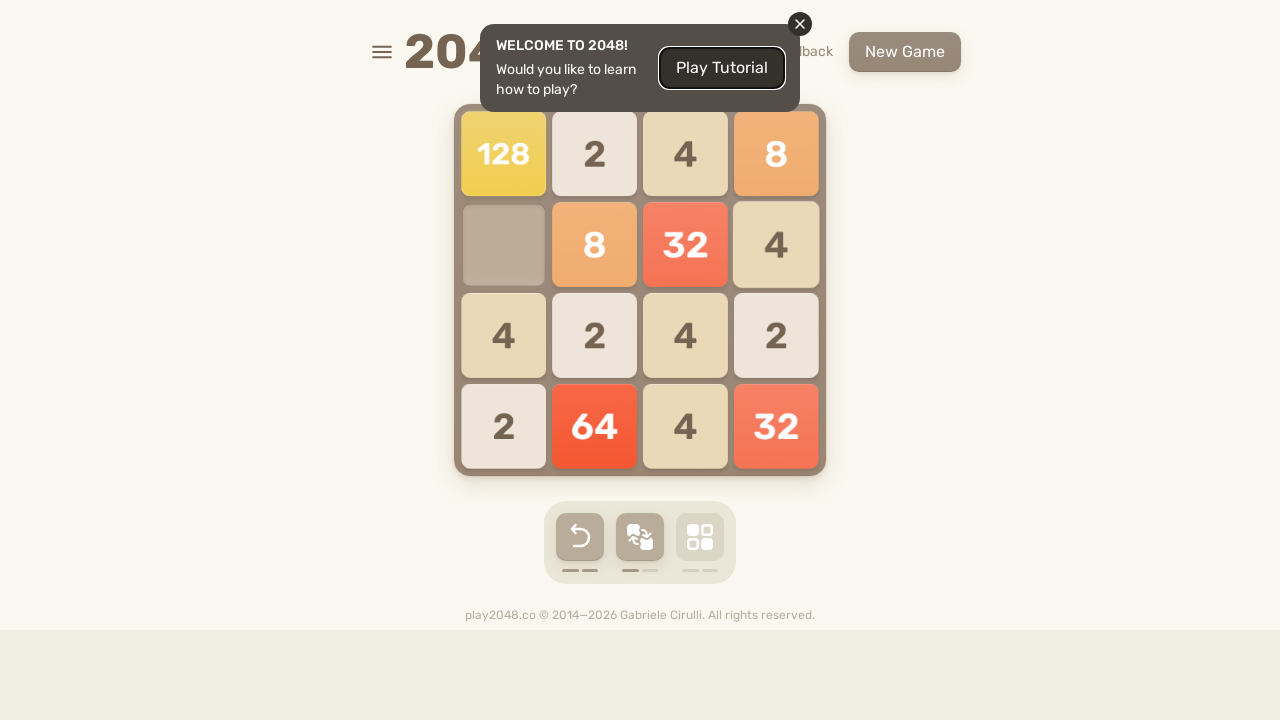

Pressed ArrowLeft key to move tiles left
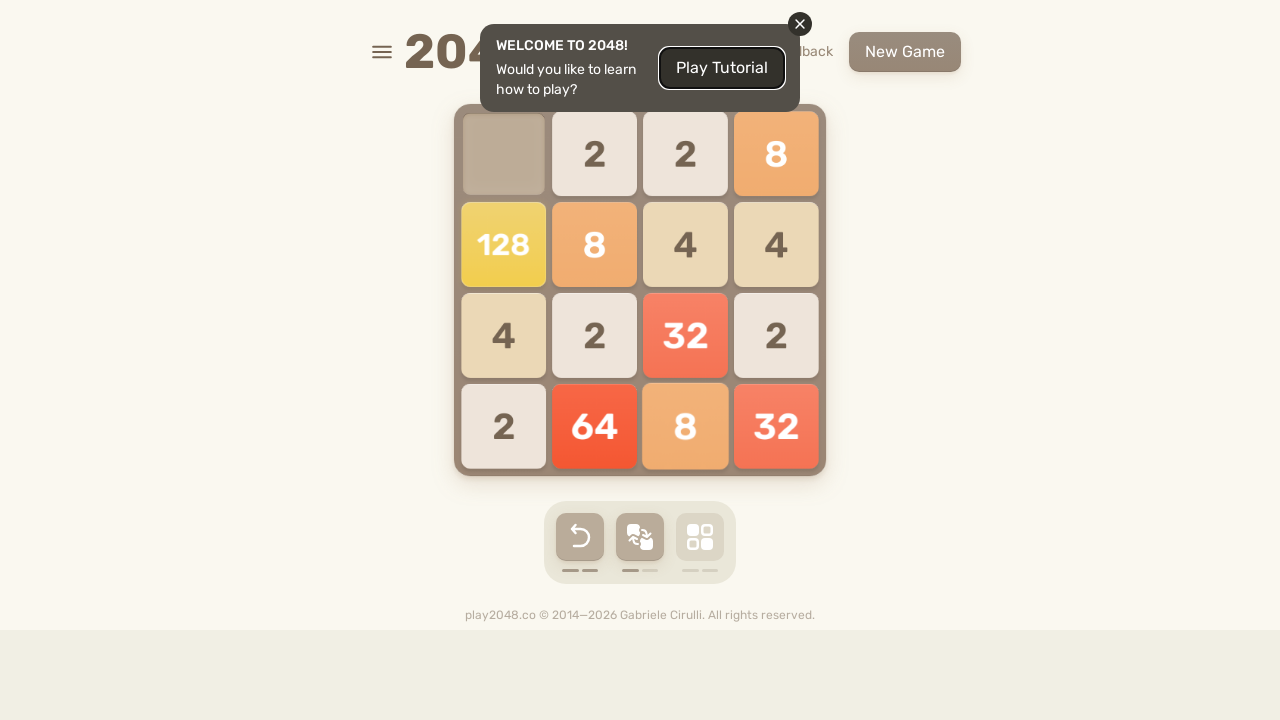

Pressed ArrowUp key to move tiles up
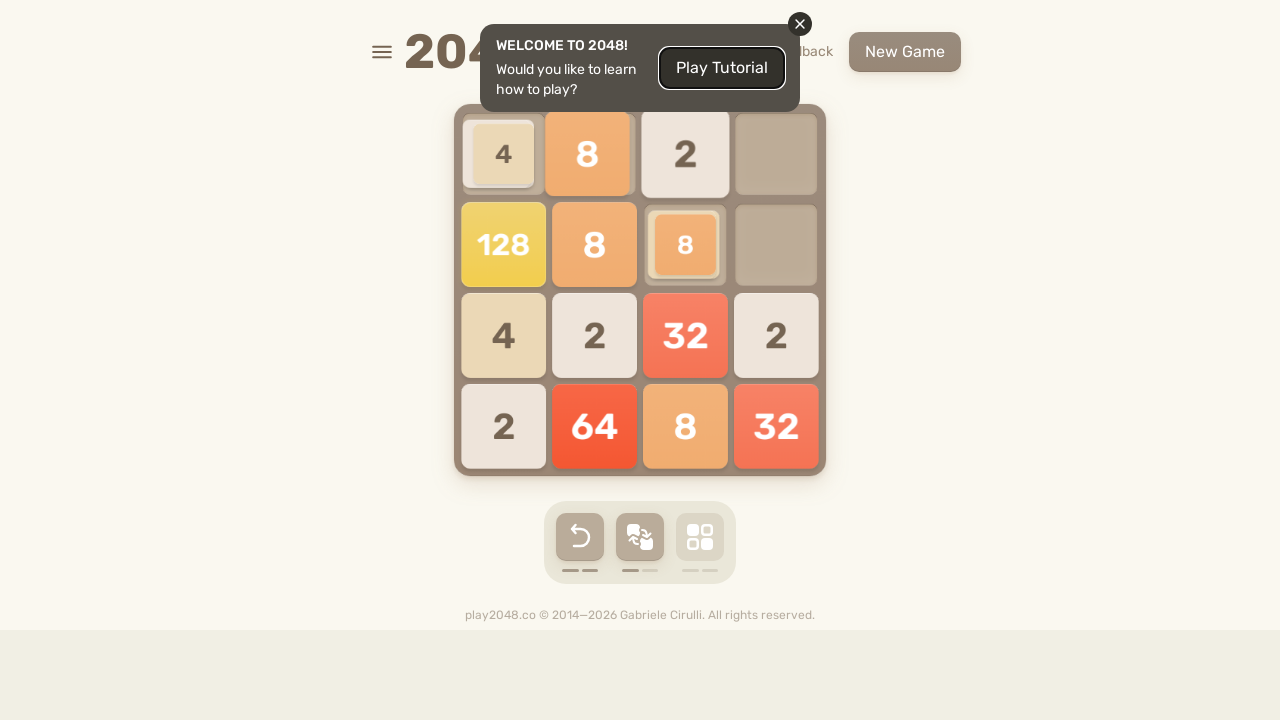

Pressed ArrowRight key to move tiles right
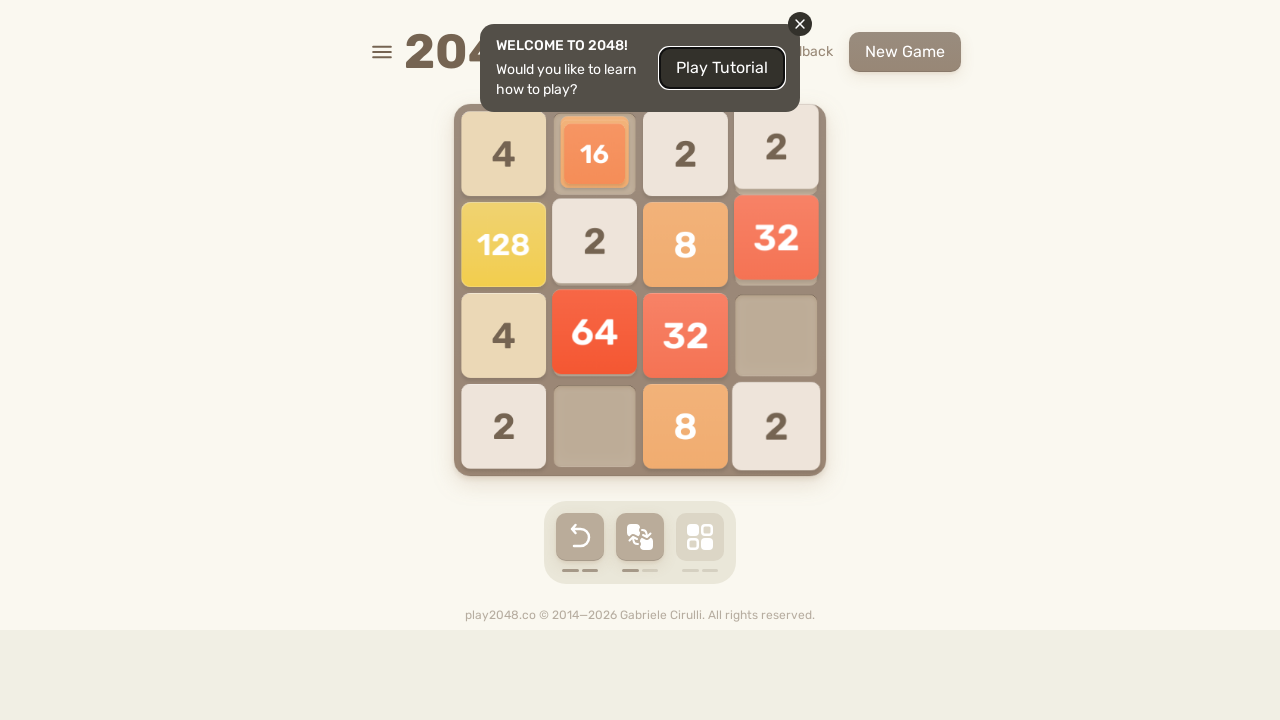

Pressed ArrowDown key to move tiles down
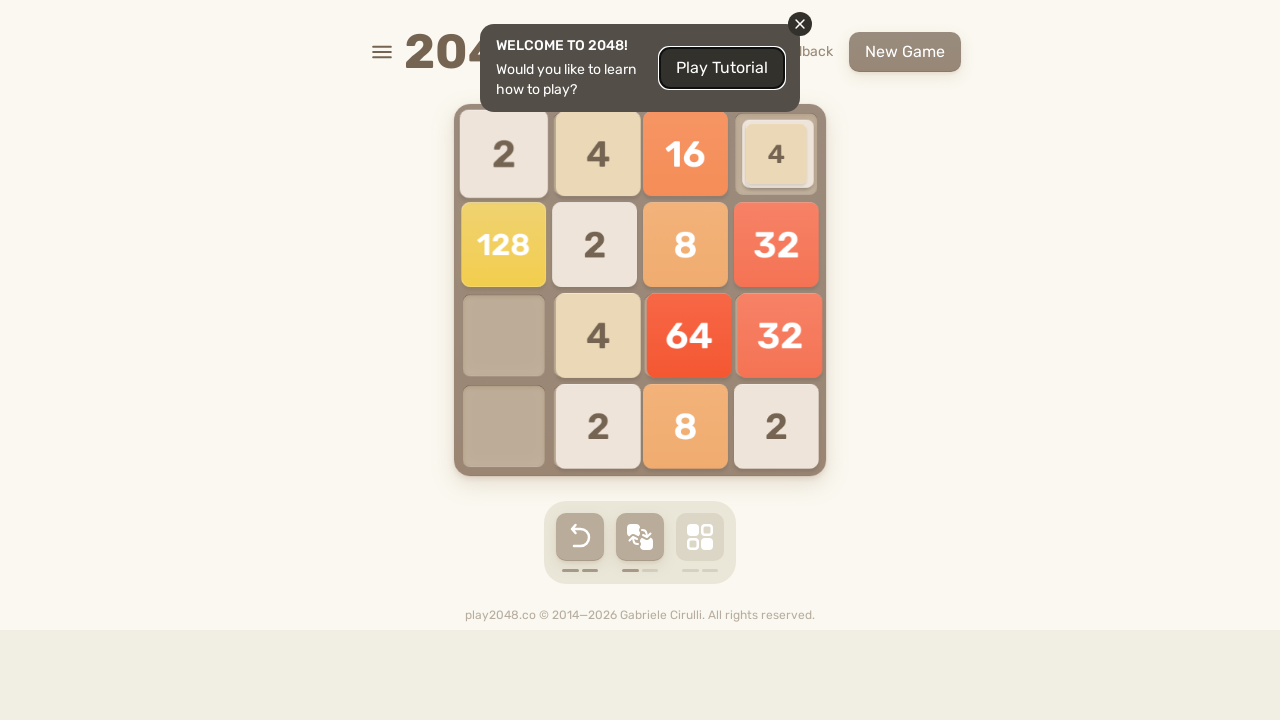

Pressed ArrowLeft key to move tiles left
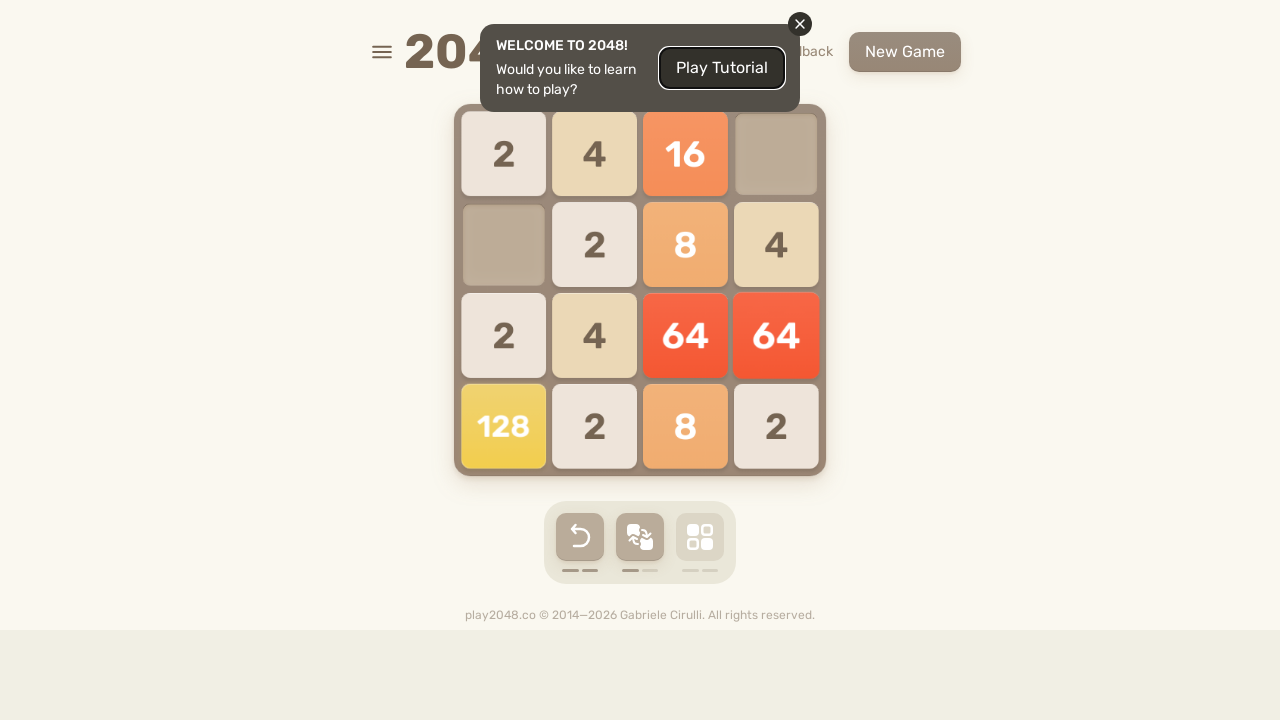

Pressed ArrowUp key to move tiles up
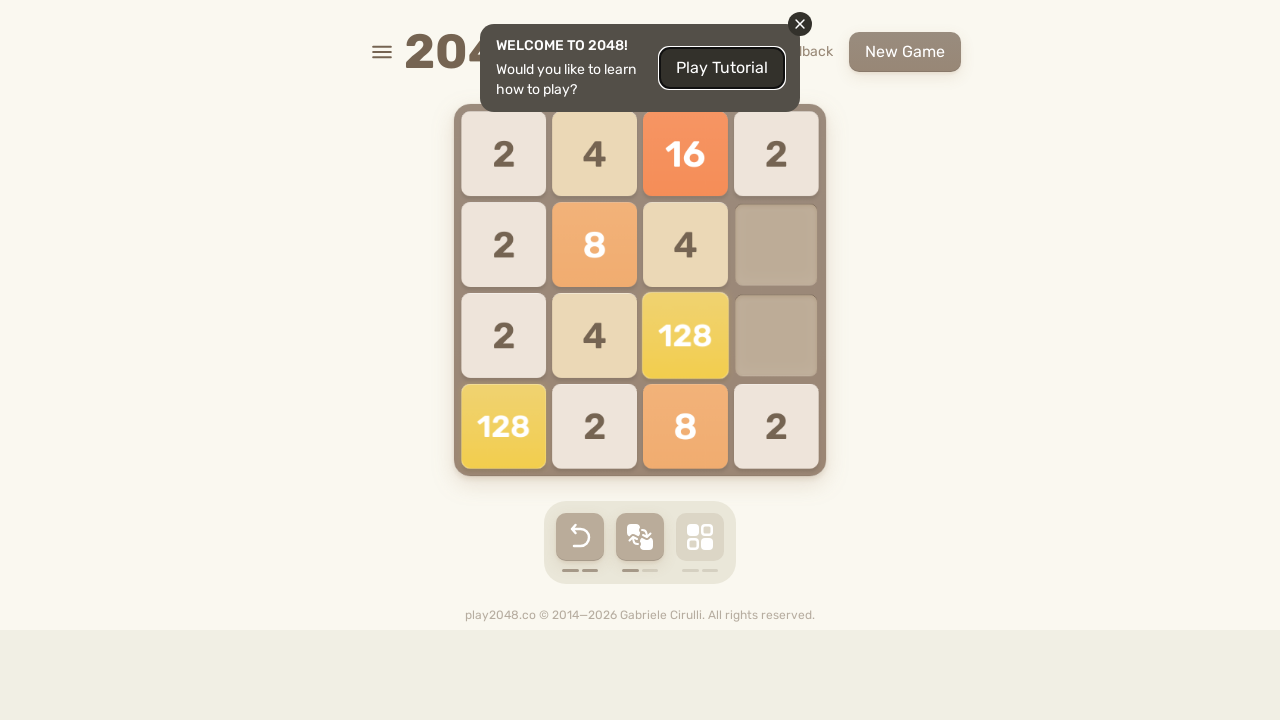

Pressed ArrowRight key to move tiles right
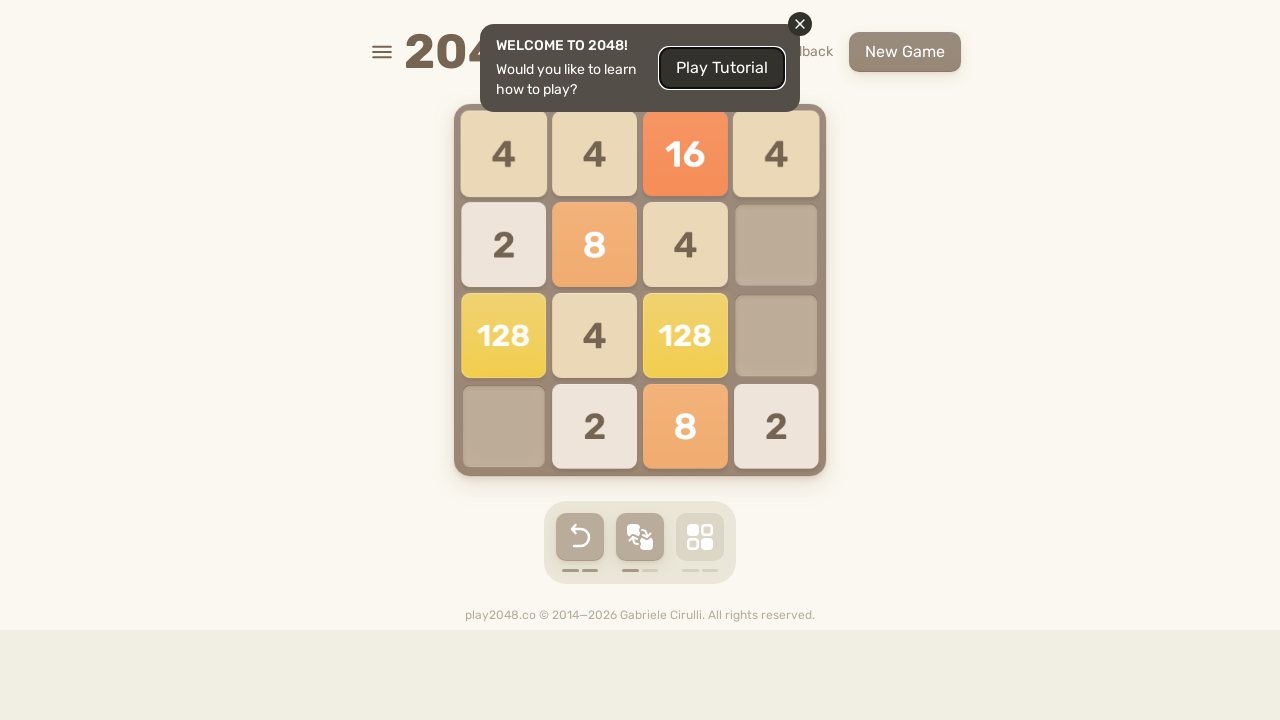

Pressed ArrowDown key to move tiles down
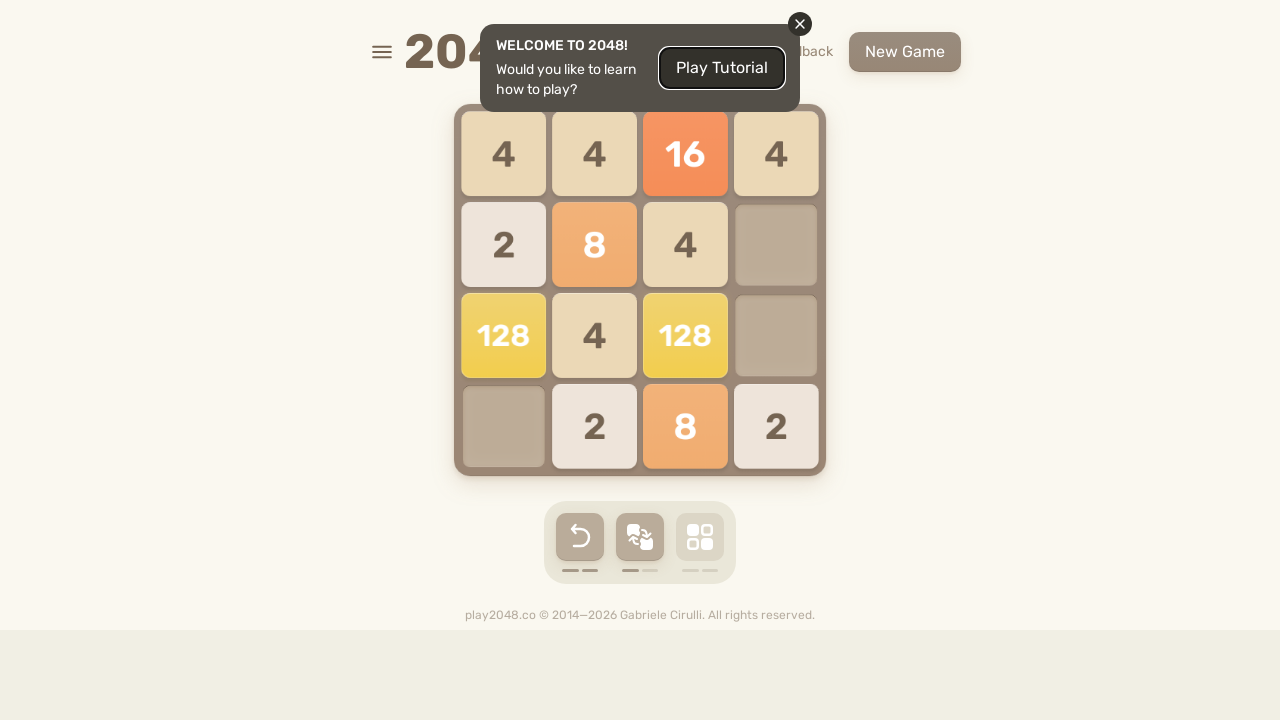

Pressed ArrowLeft key to move tiles left
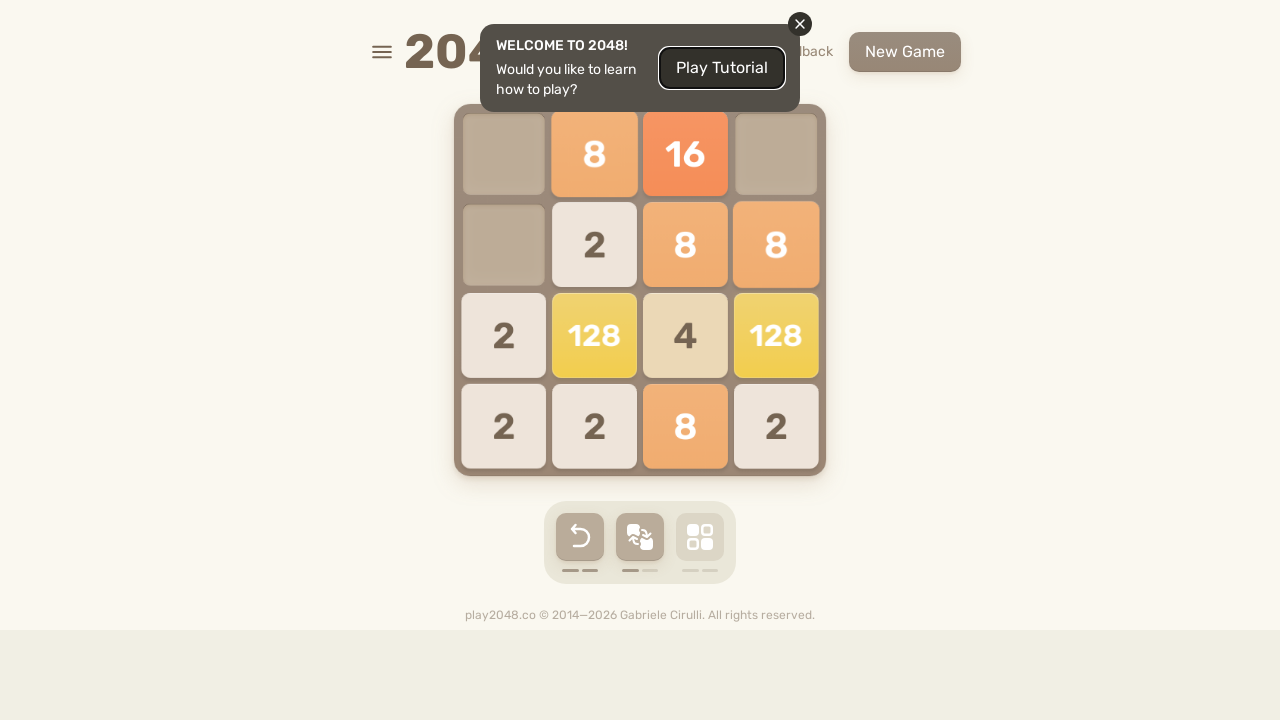

Pressed ArrowUp key to move tiles up
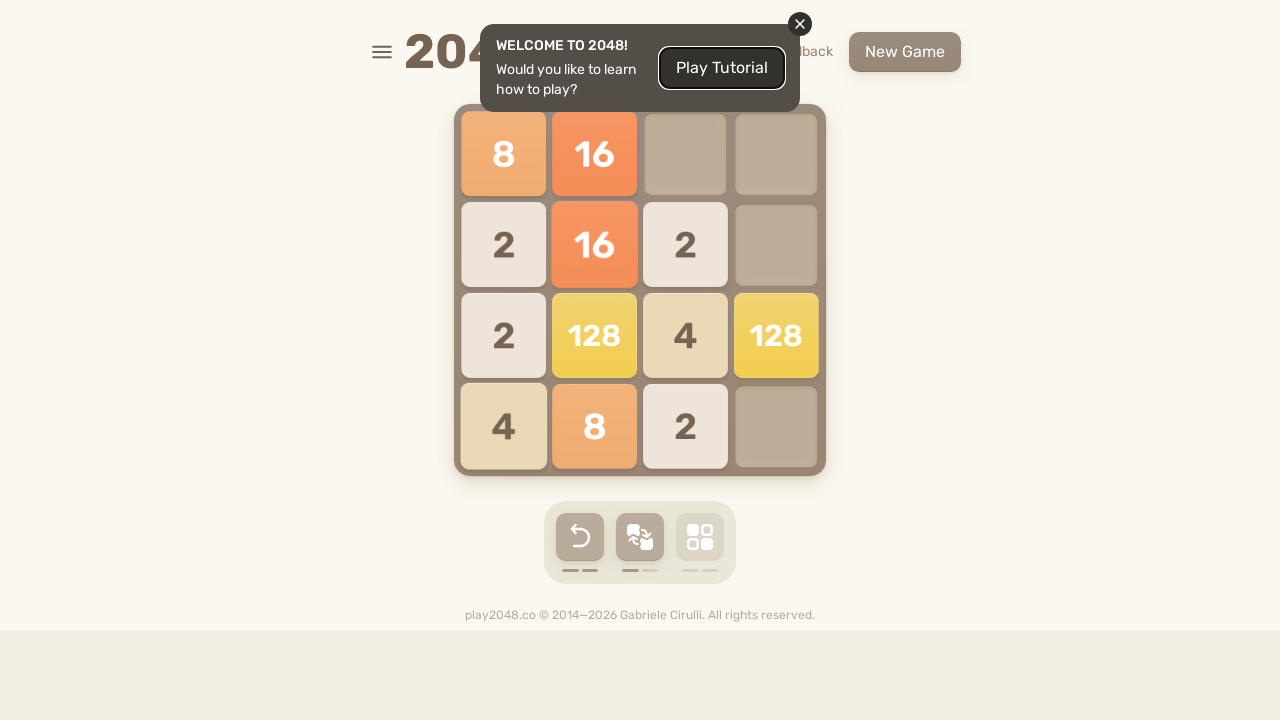

Pressed ArrowRight key to move tiles right
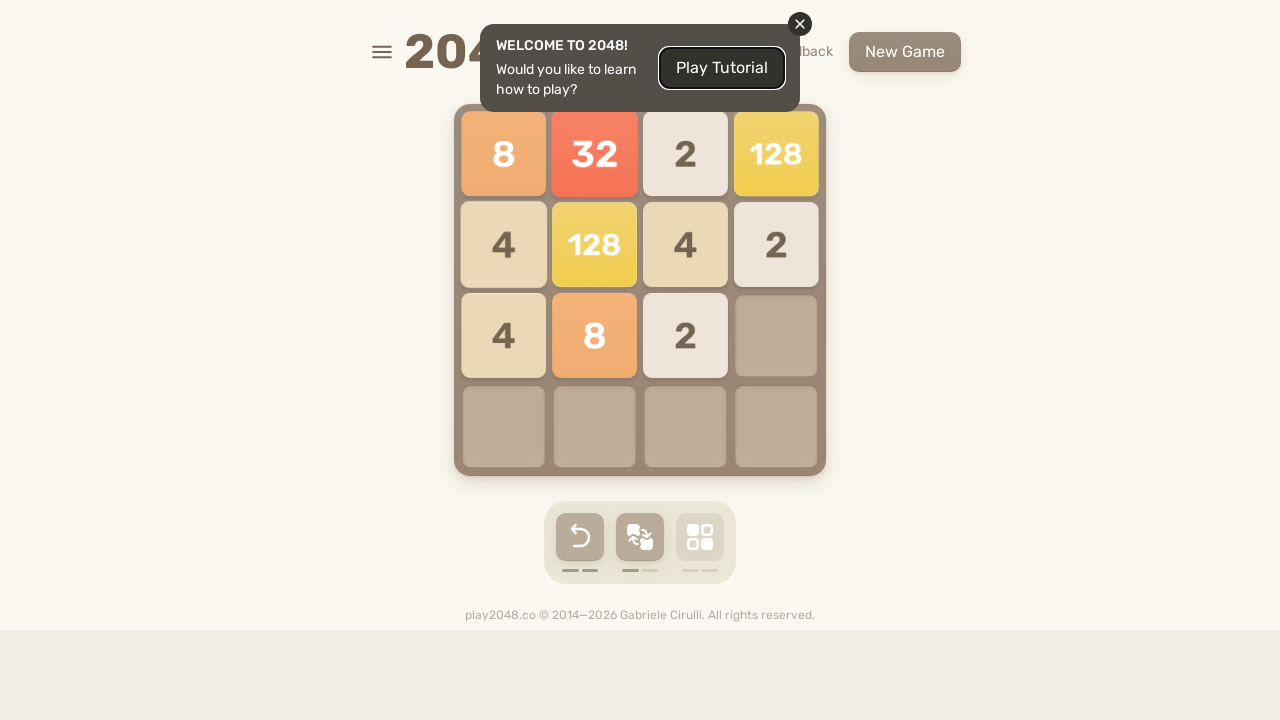

Pressed ArrowDown key to move tiles down
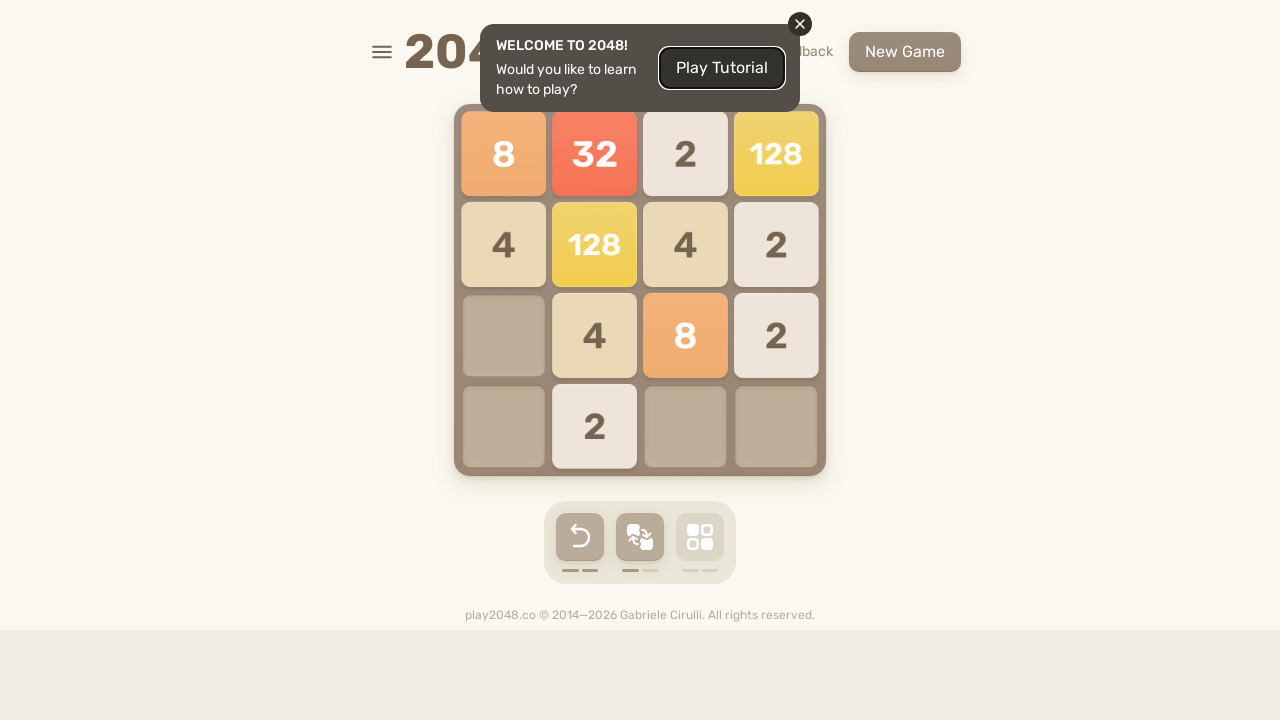

Pressed ArrowLeft key to move tiles left
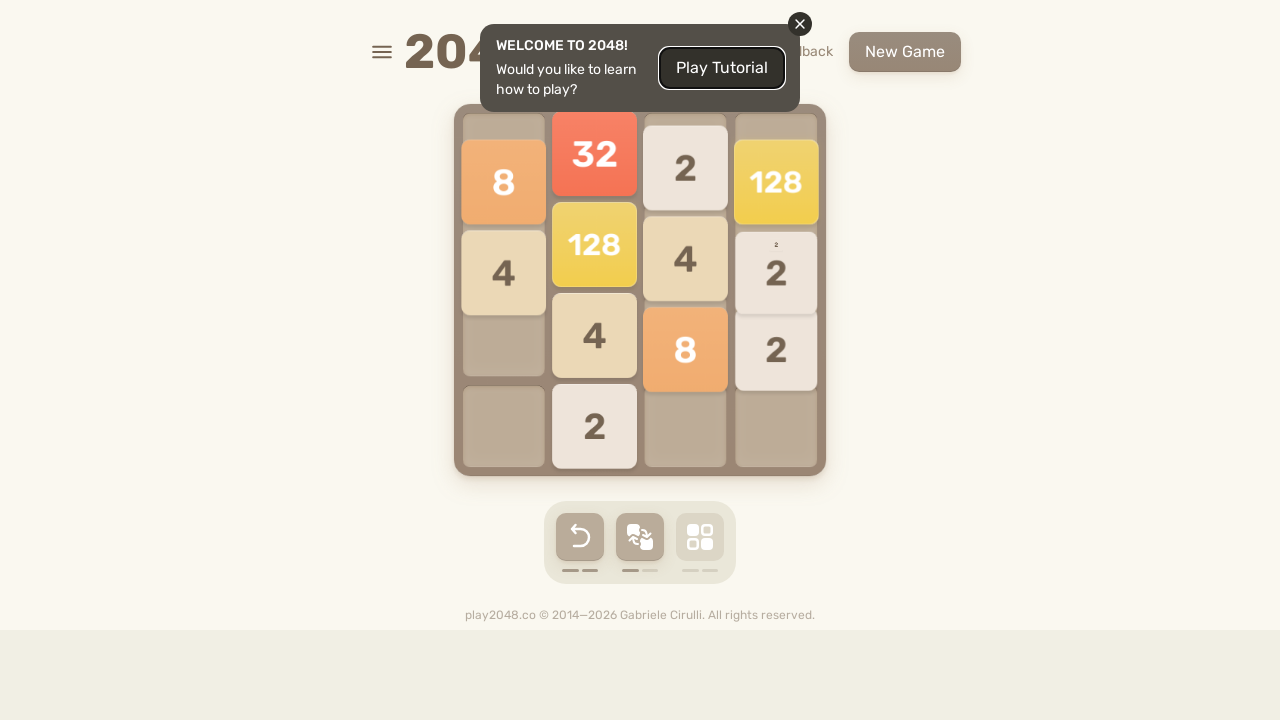

Pressed ArrowUp key to move tiles up
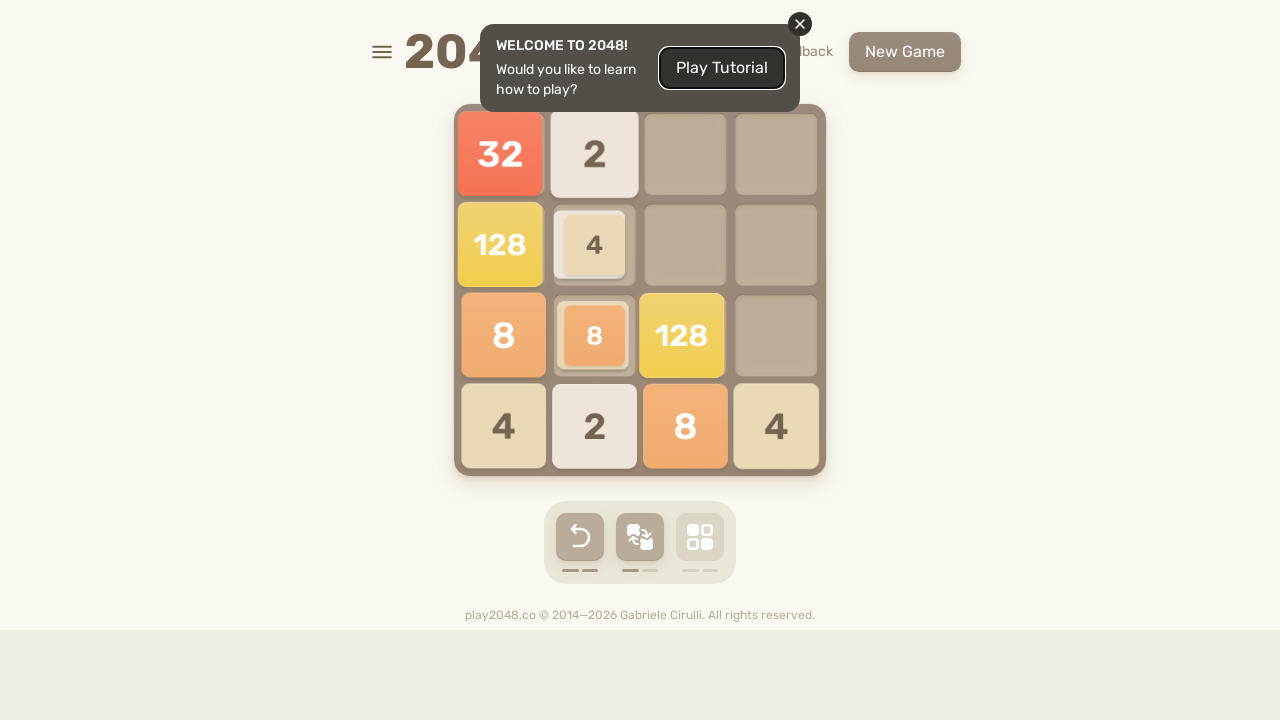

Pressed ArrowRight key to move tiles right
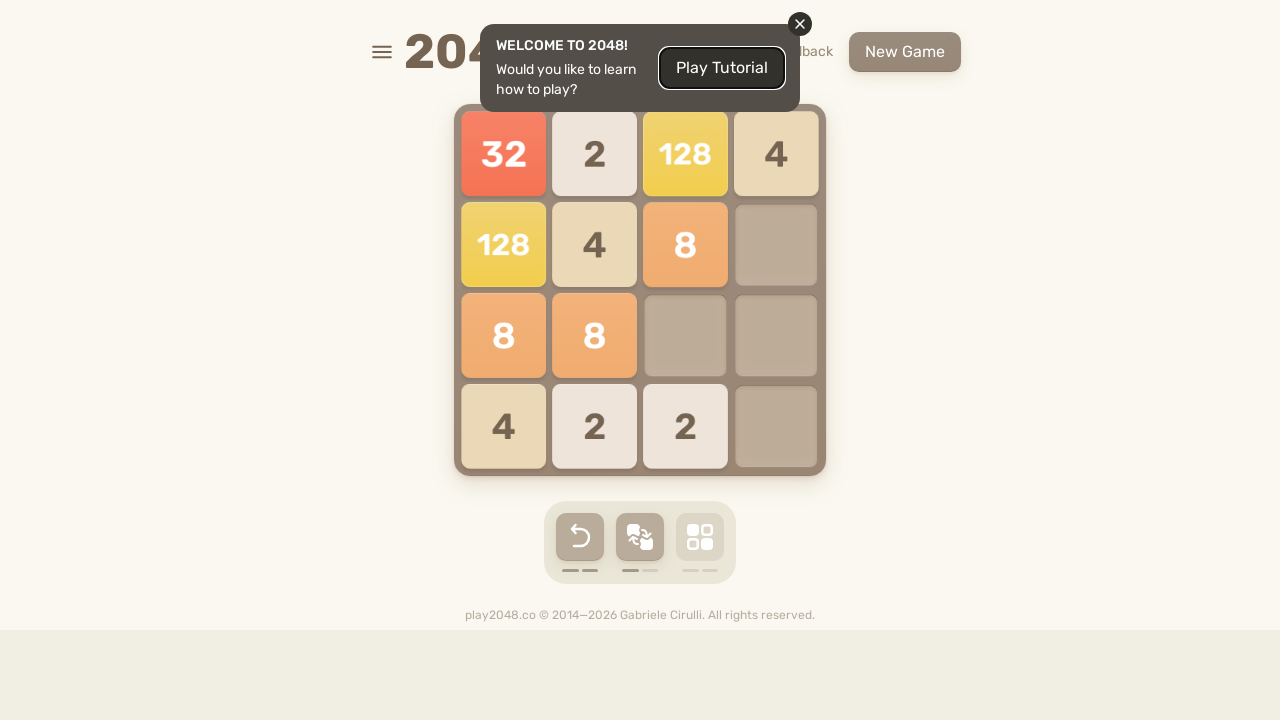

Pressed ArrowDown key to move tiles down
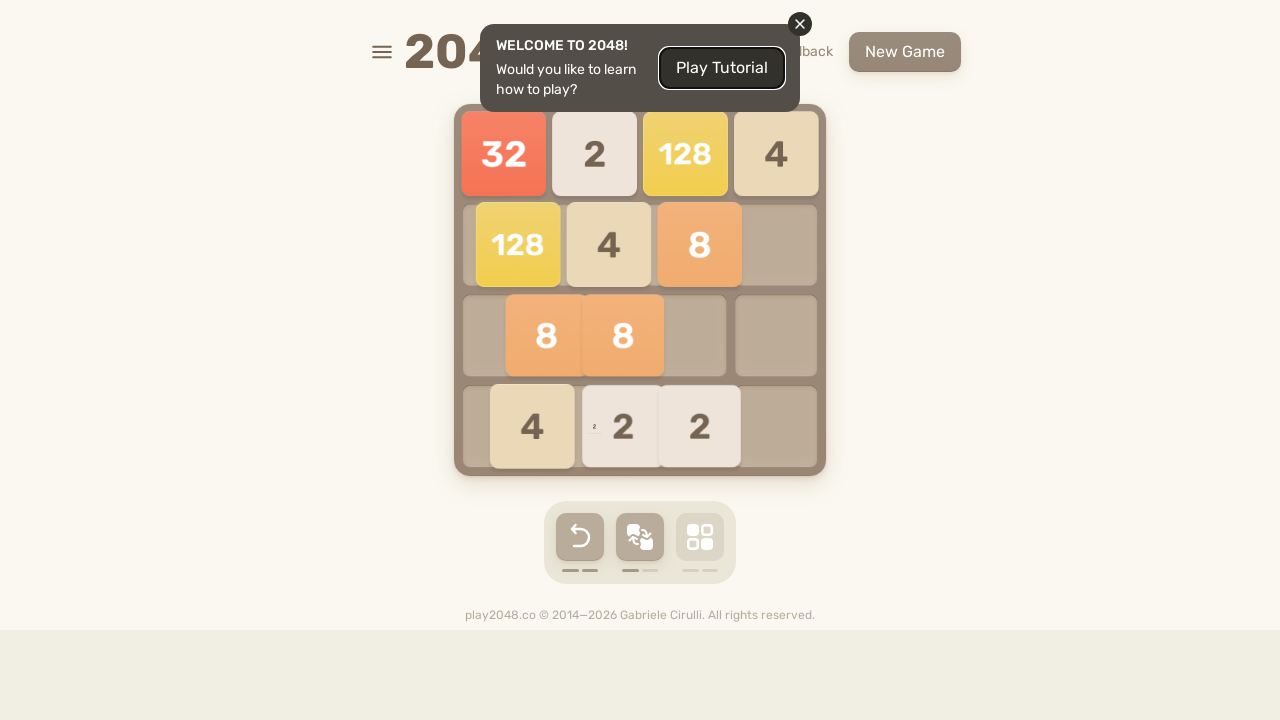

Pressed ArrowLeft key to move tiles left
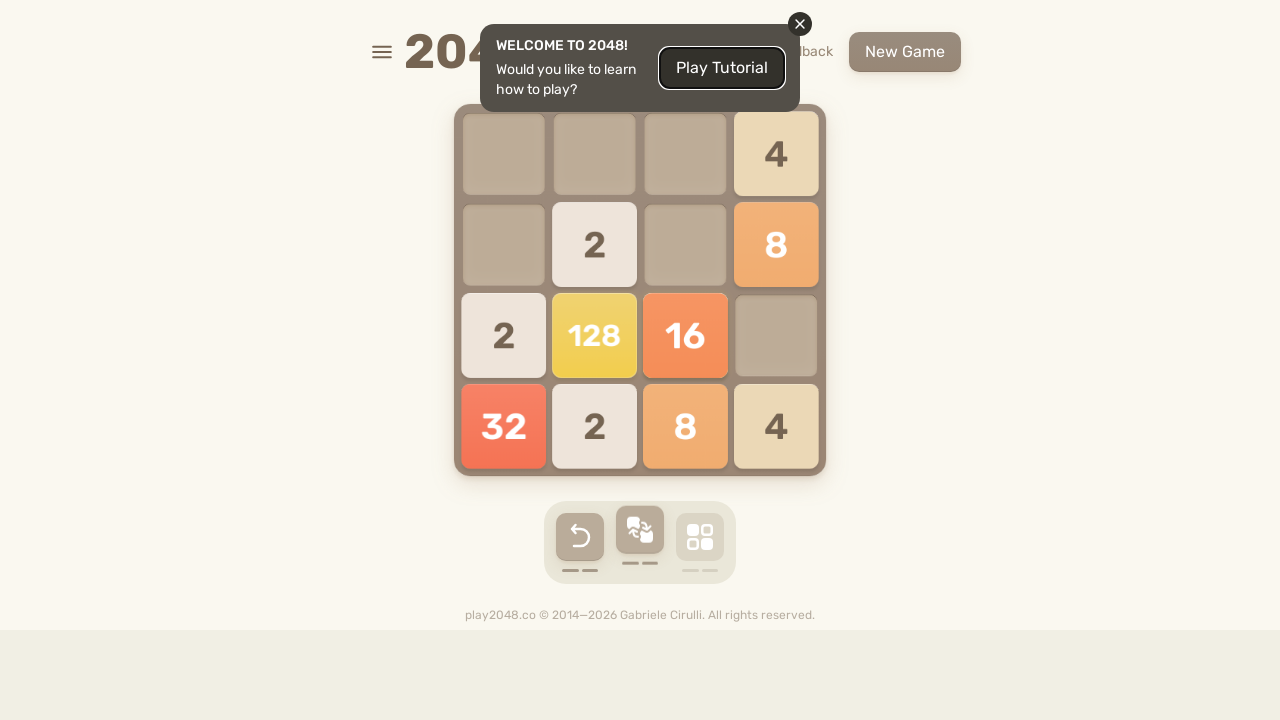

Pressed ArrowUp key to move tiles up
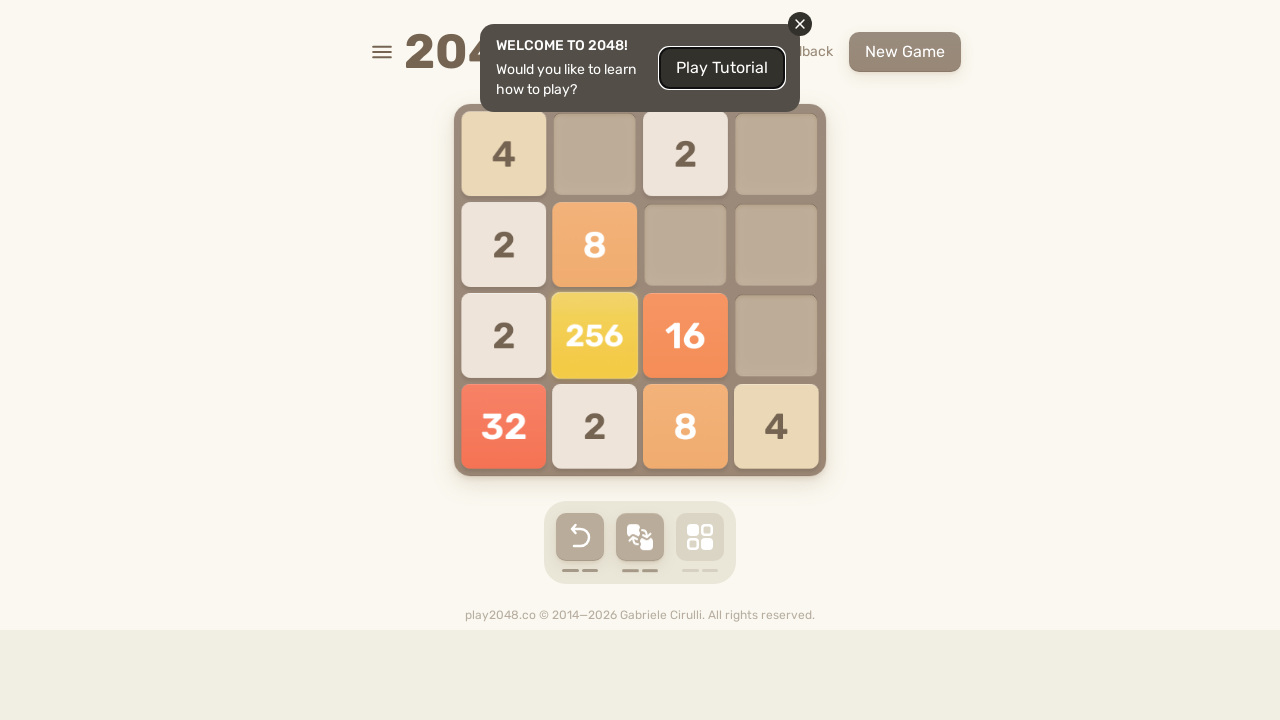

Pressed ArrowRight key to move tiles right
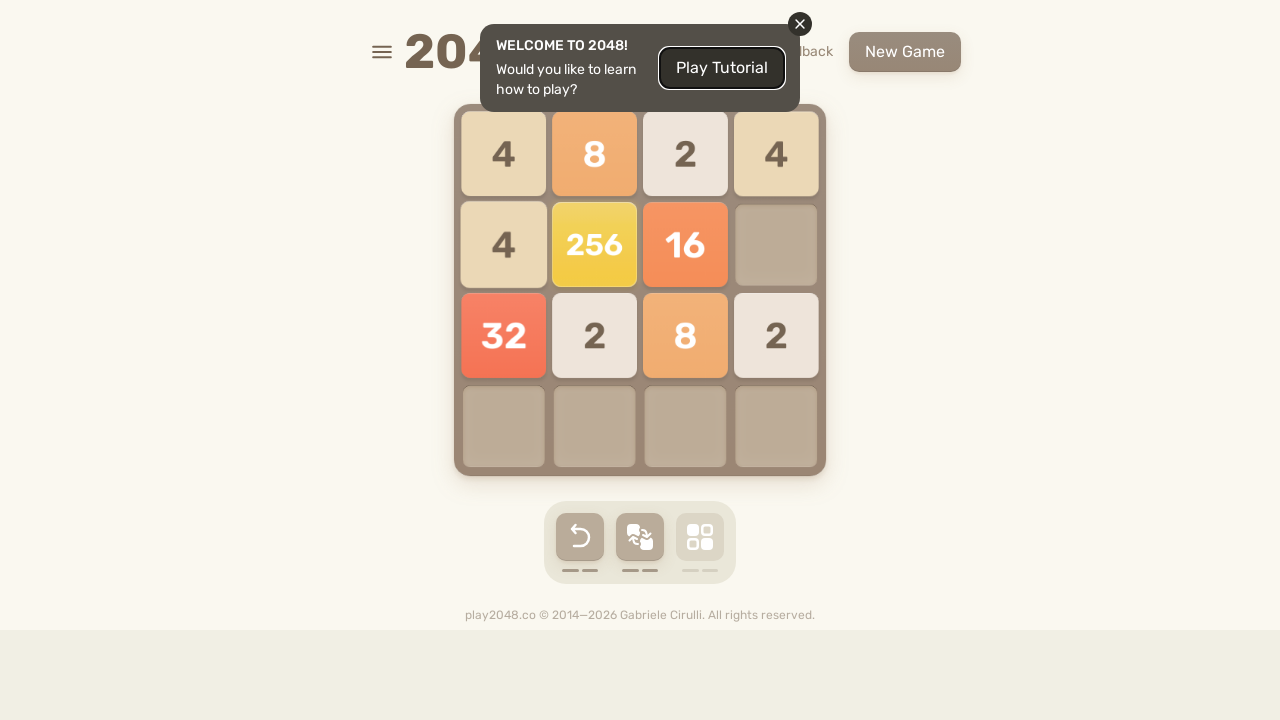

Pressed ArrowDown key to move tiles down
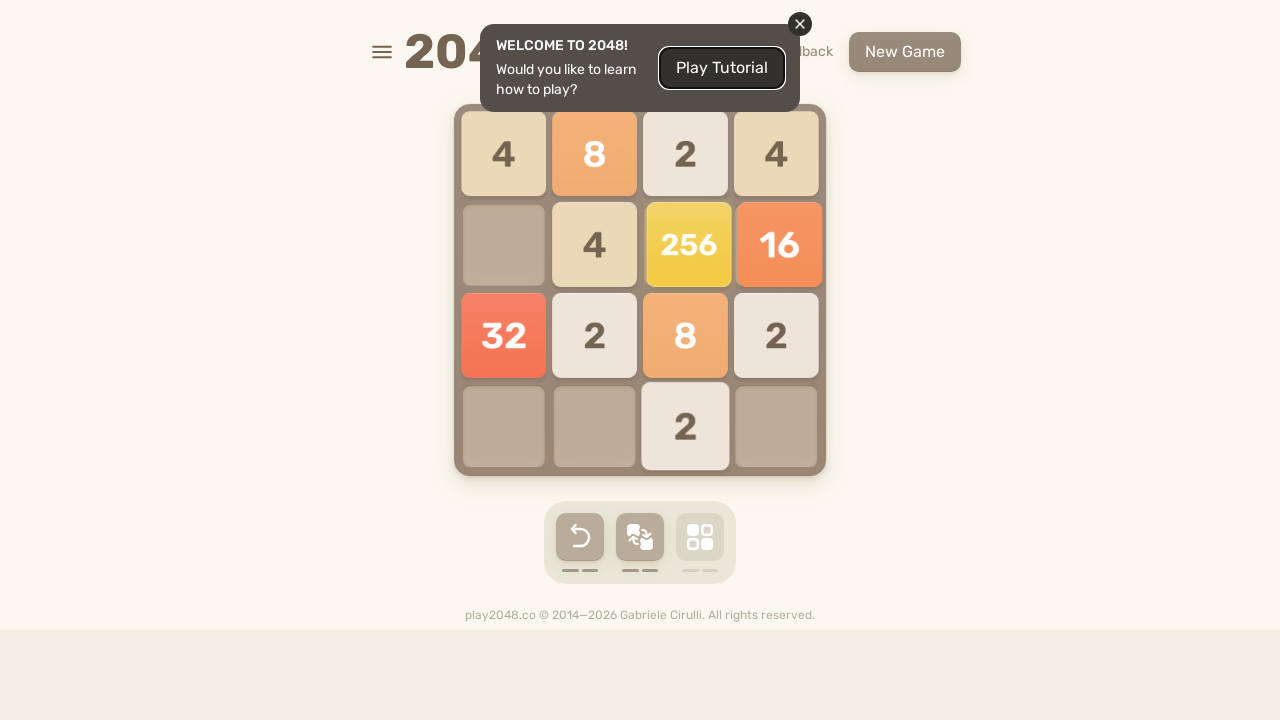

Pressed ArrowLeft key to move tiles left
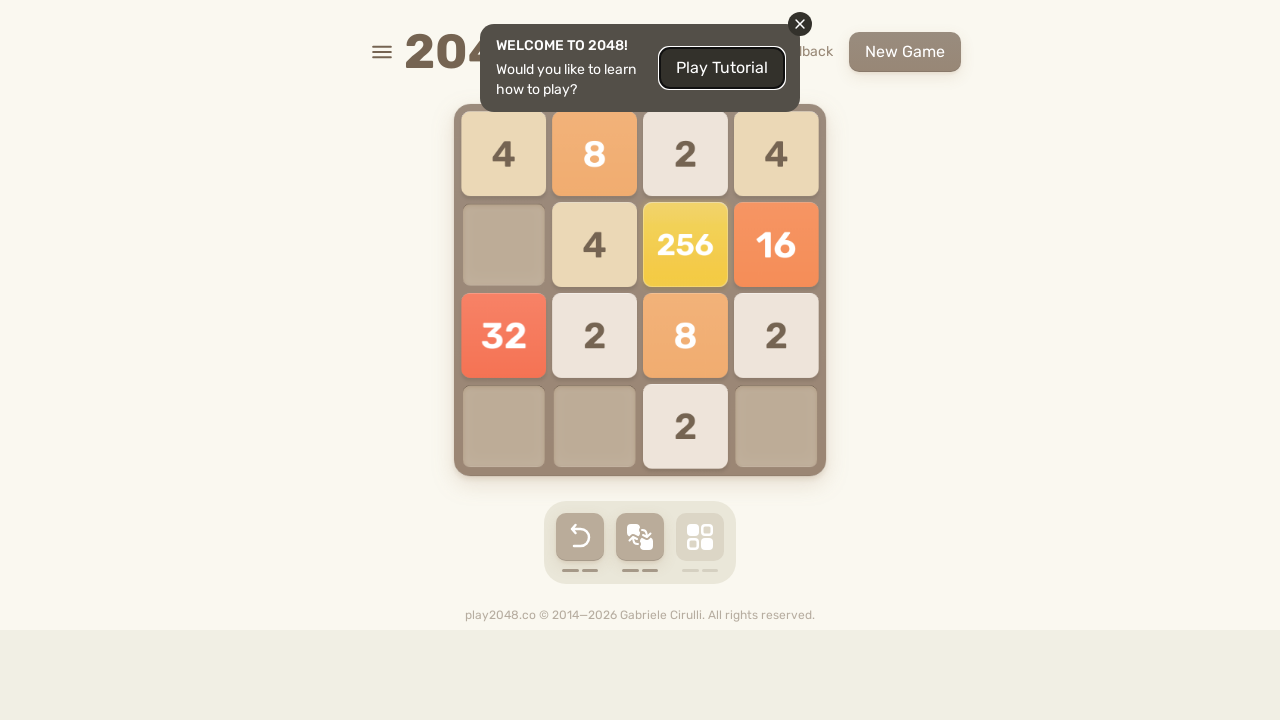

Pressed ArrowUp key to move tiles up
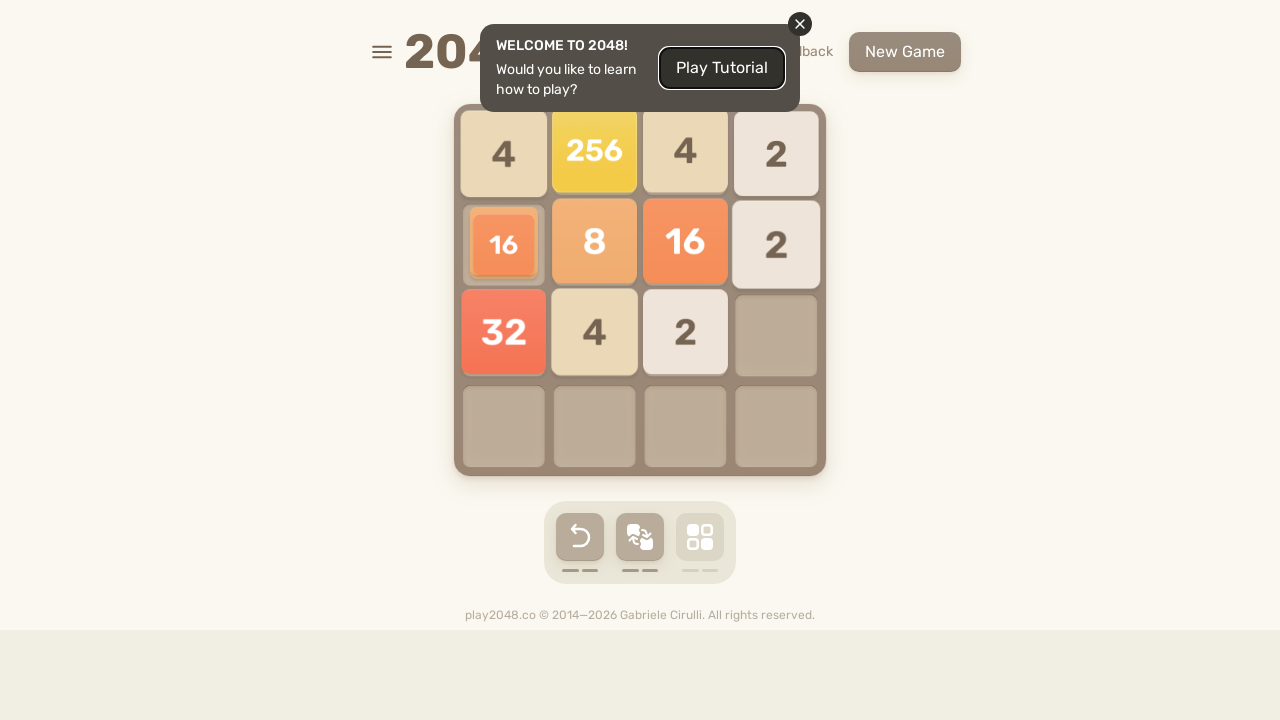

Pressed ArrowRight key to move tiles right
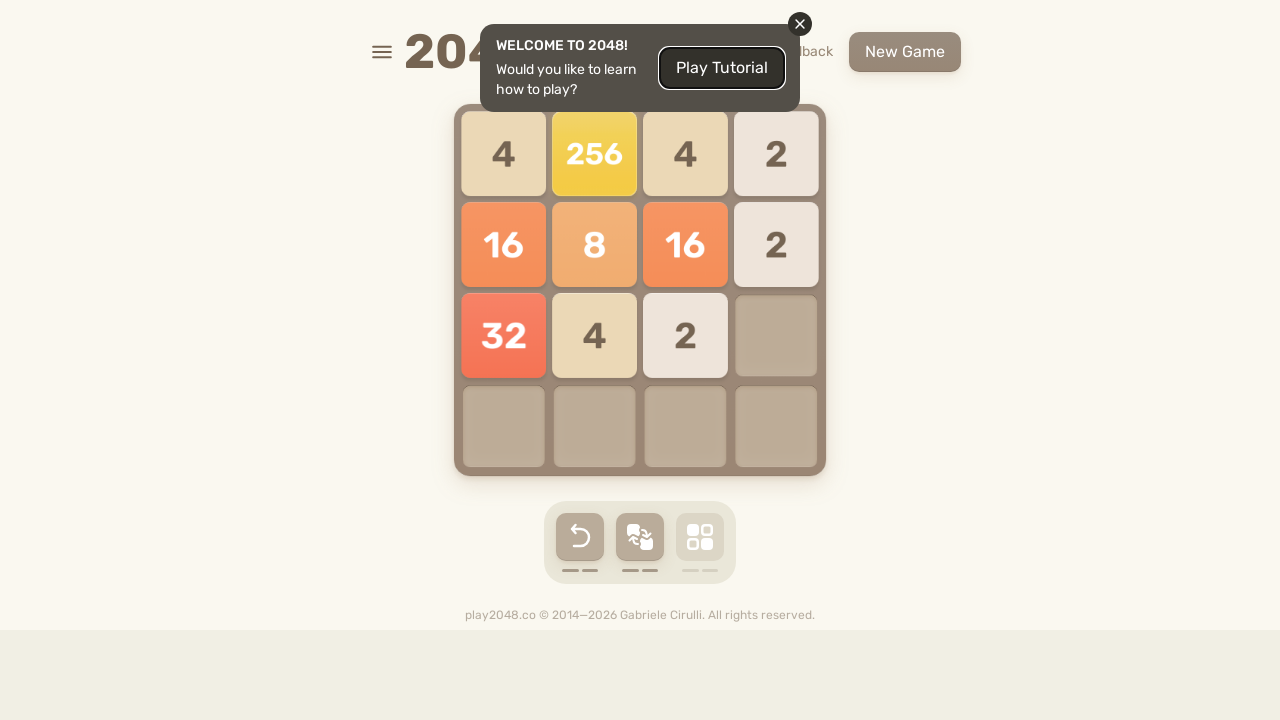

Pressed ArrowDown key to move tiles down
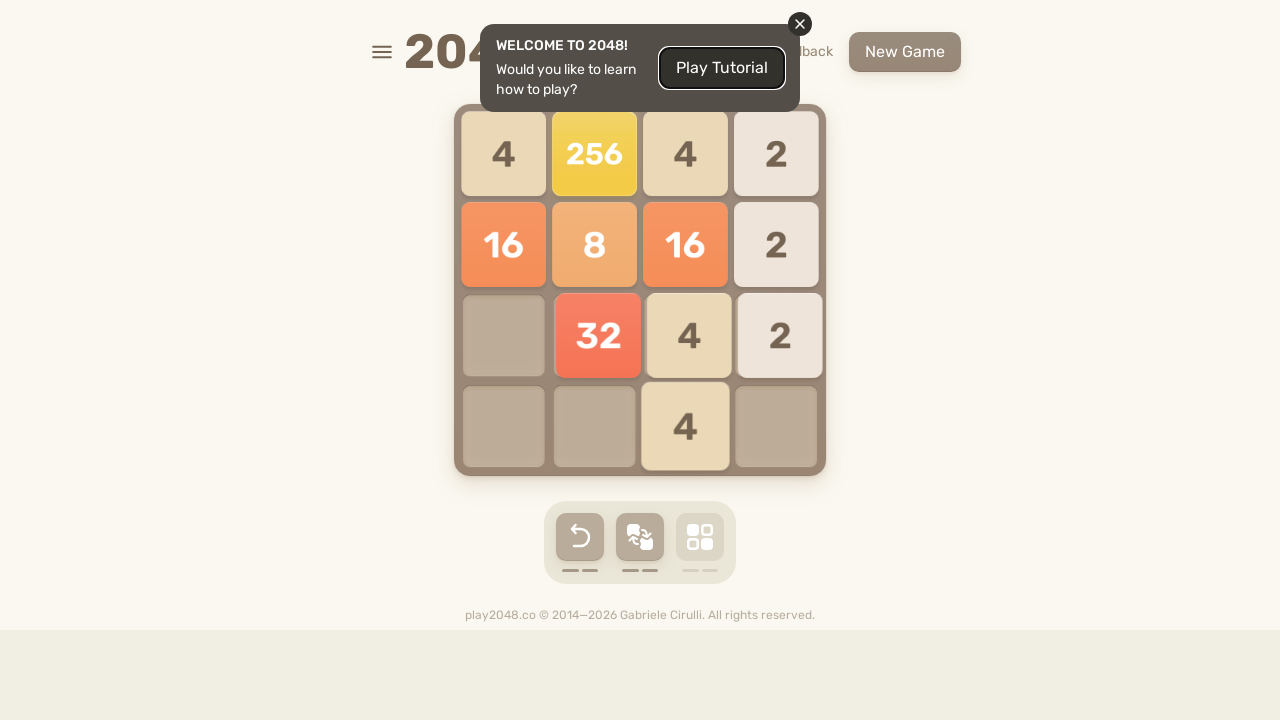

Pressed ArrowLeft key to move tiles left
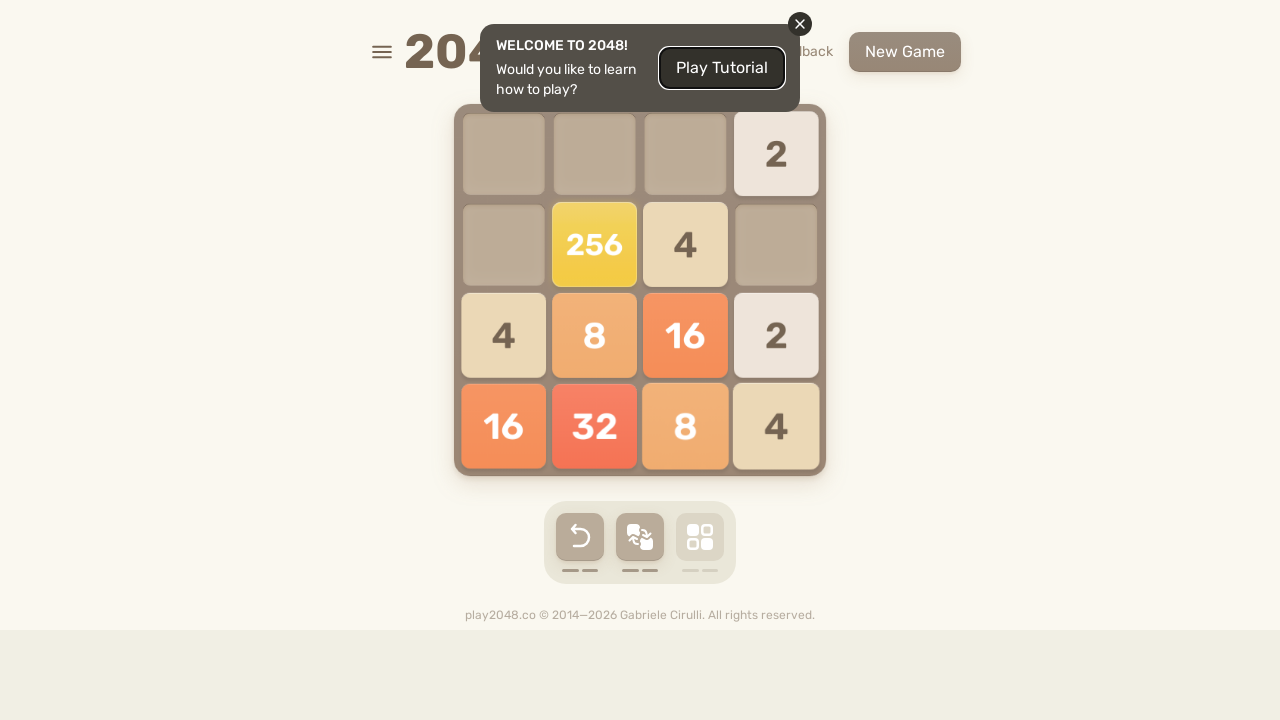

Pressed ArrowUp key to move tiles up
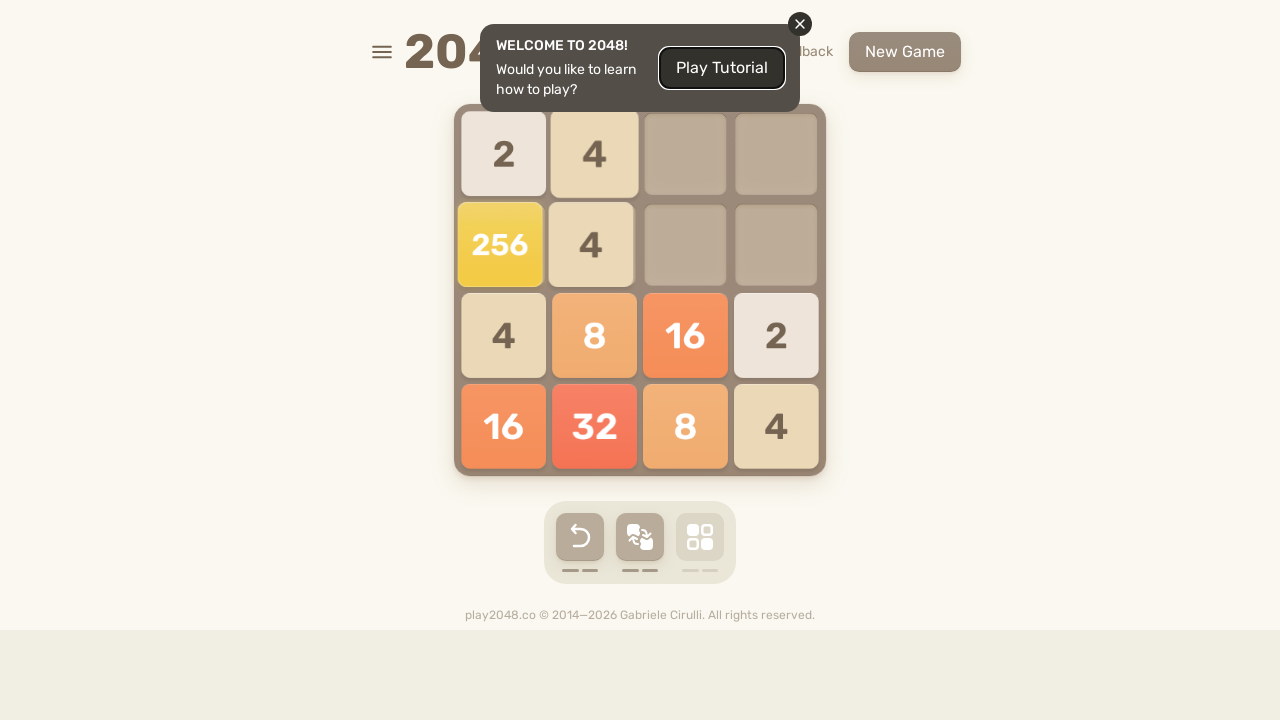

Pressed ArrowRight key to move tiles right
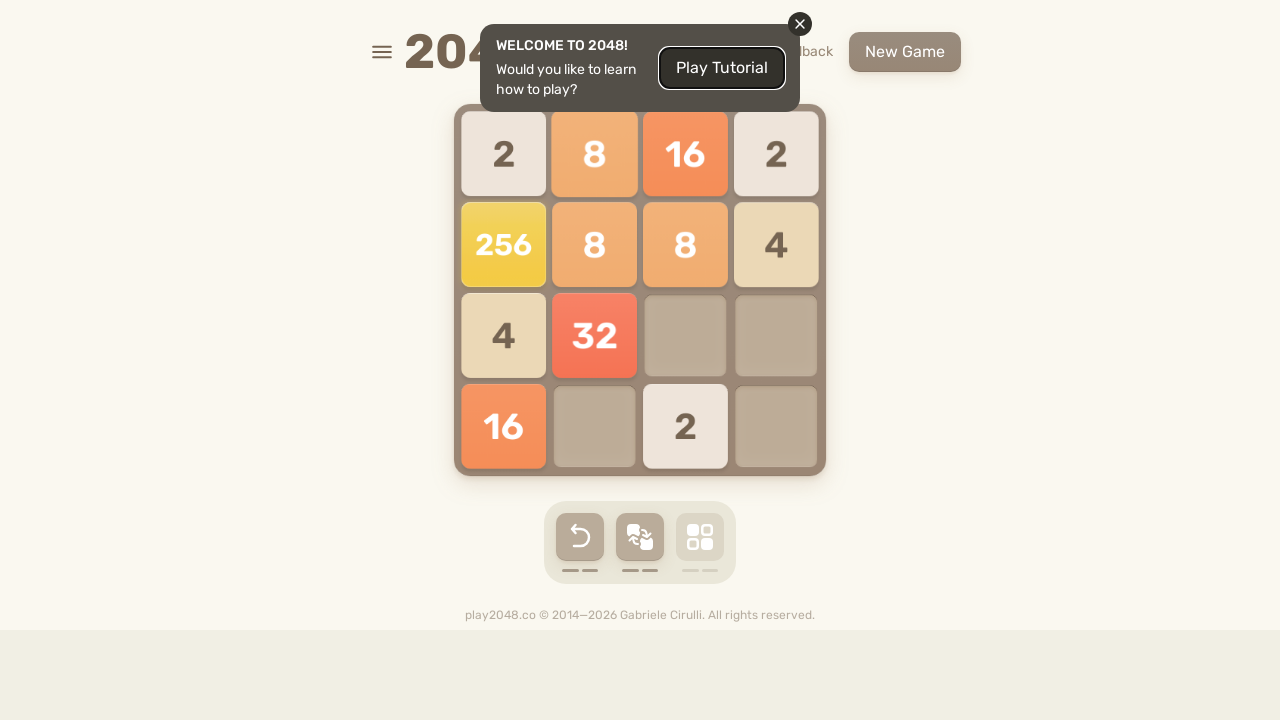

Pressed ArrowDown key to move tiles down
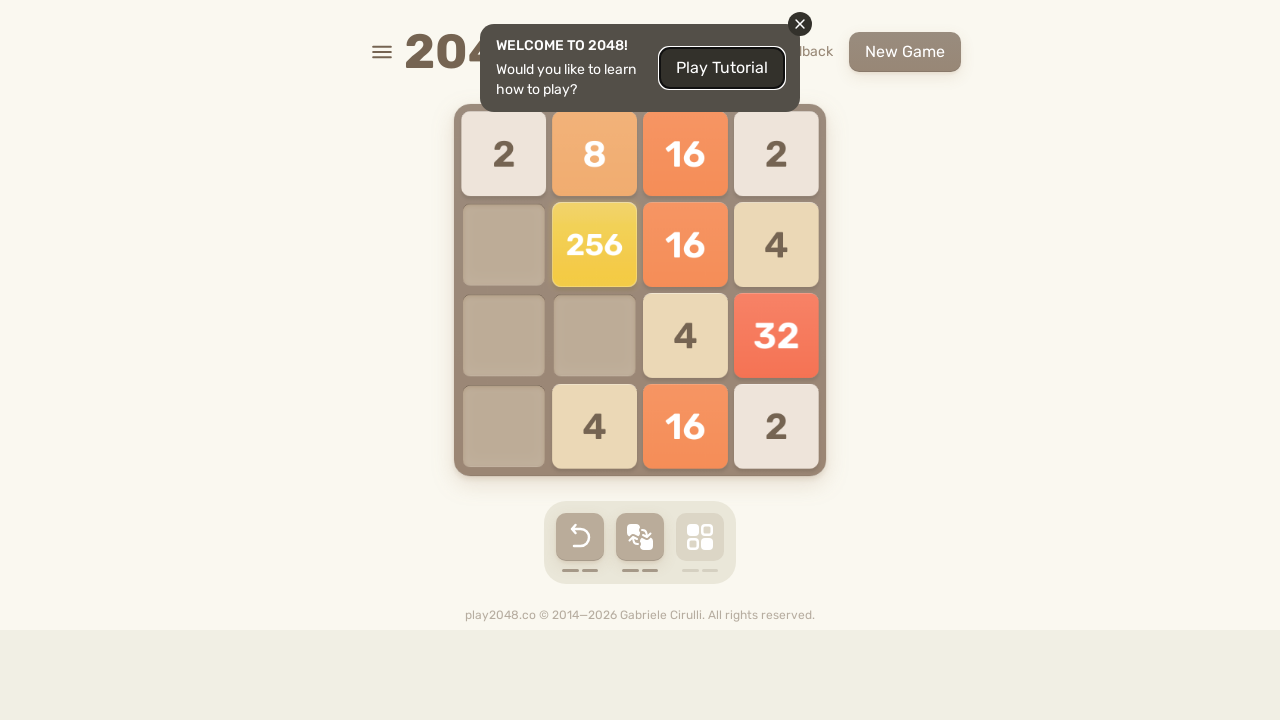

Pressed ArrowLeft key to move tiles left
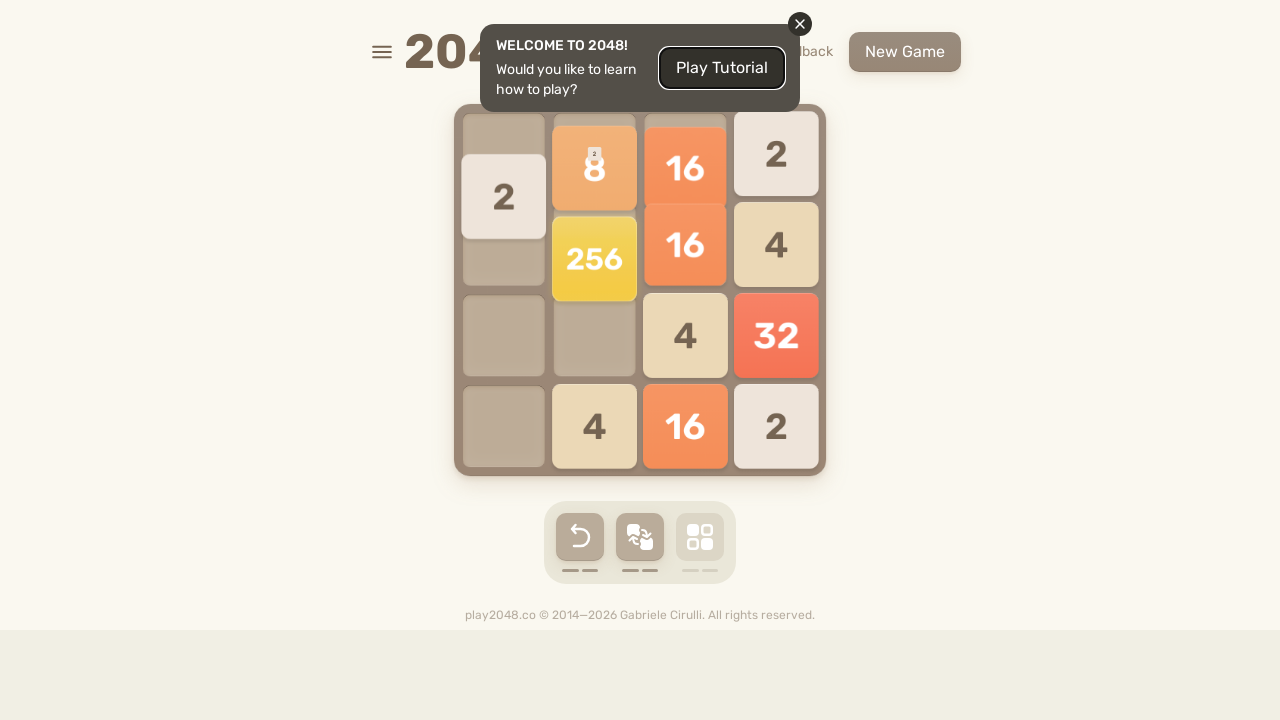

Pressed ArrowUp key to move tiles up
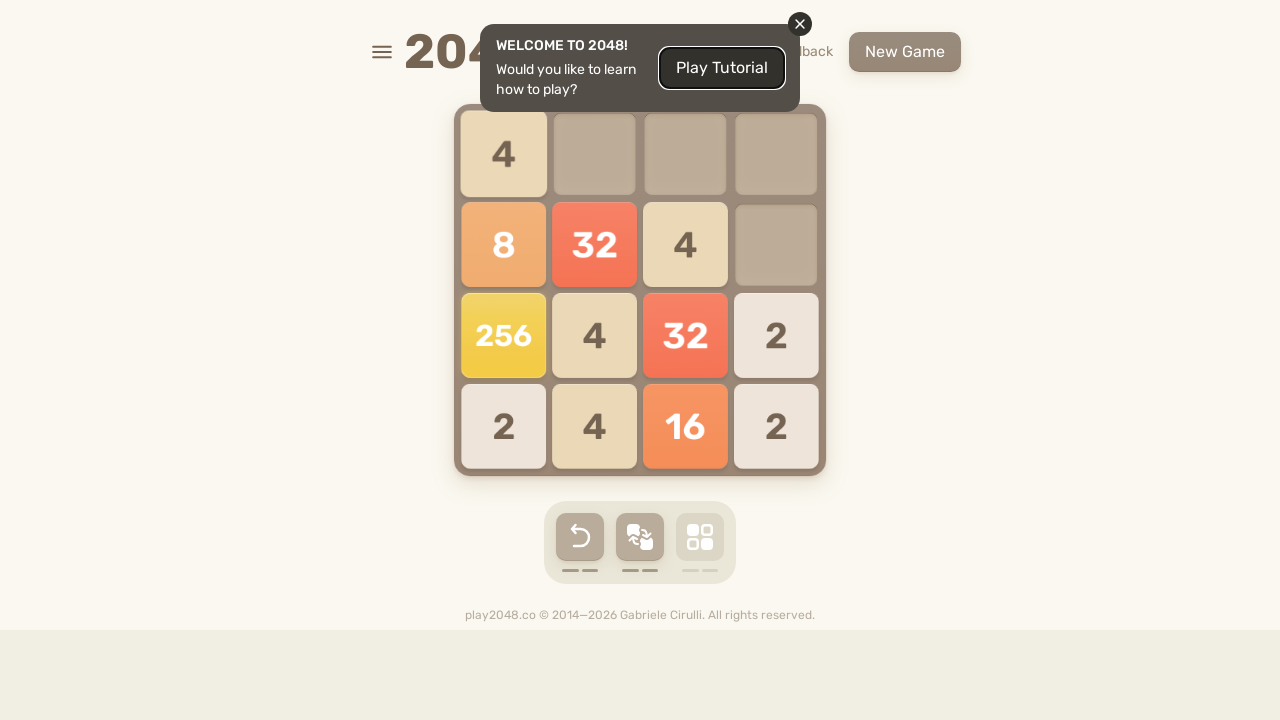

Pressed ArrowRight key to move tiles right
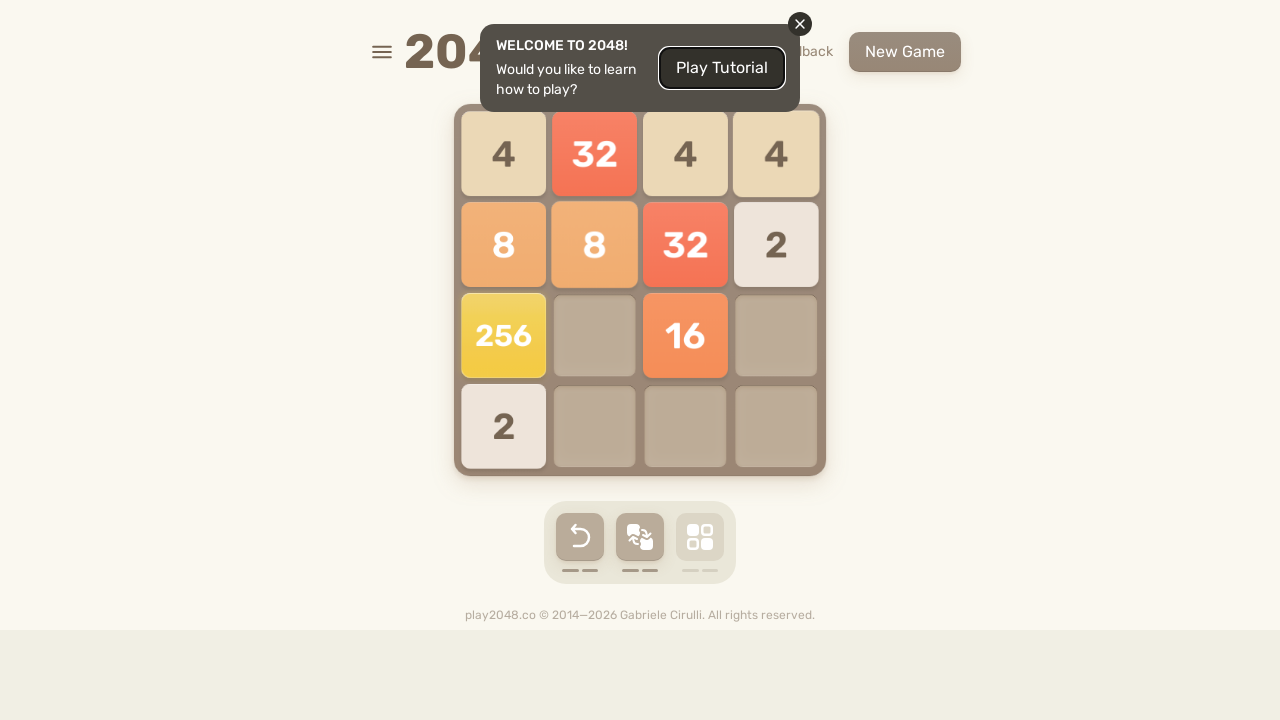

Pressed ArrowDown key to move tiles down
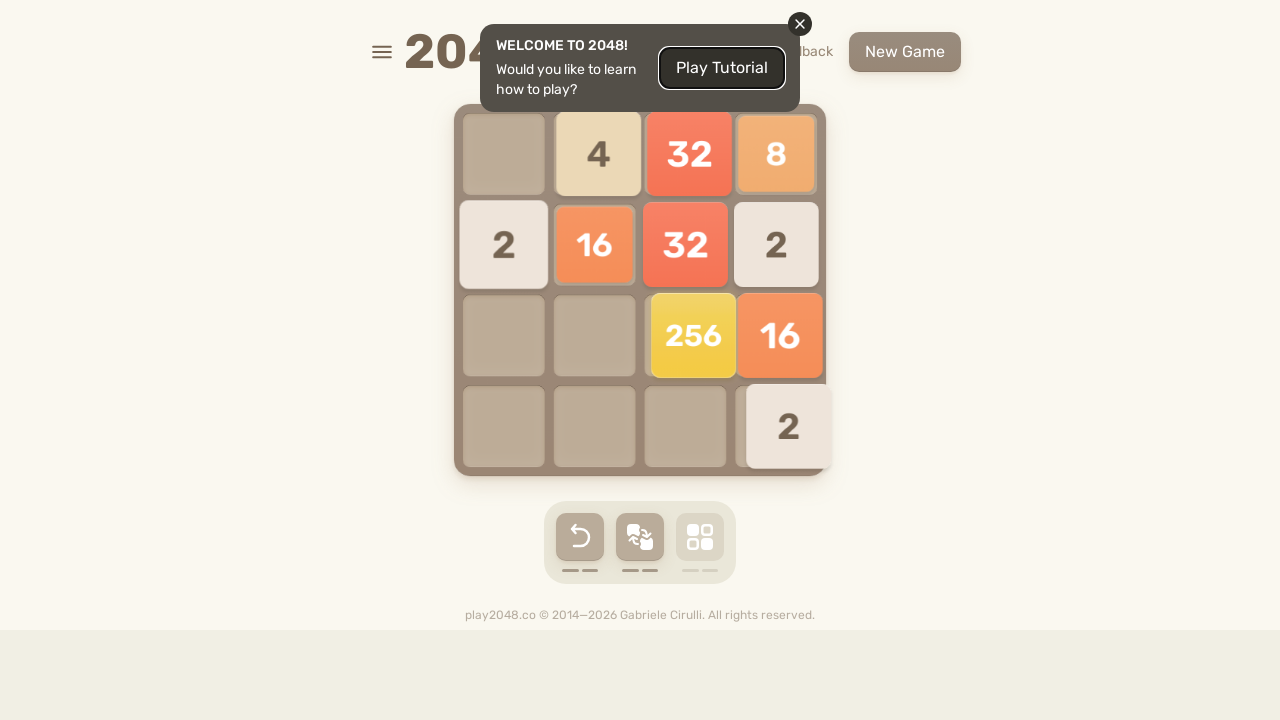

Pressed ArrowLeft key to move tiles left
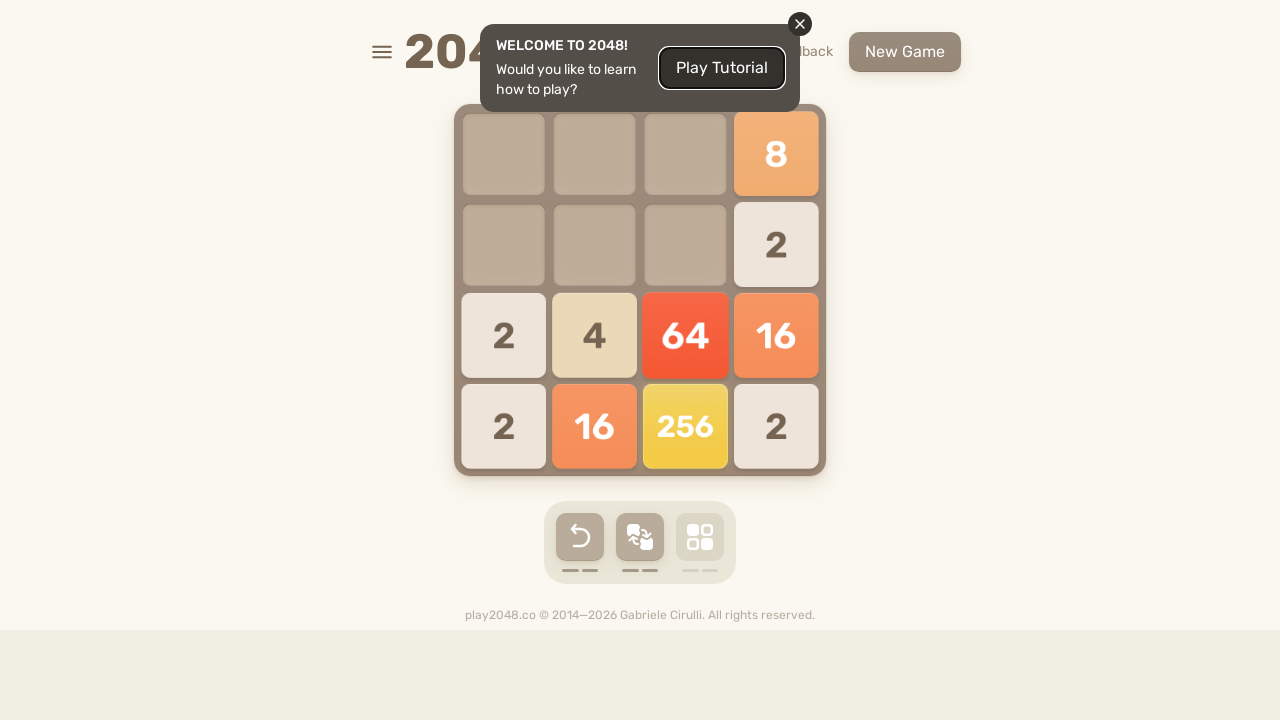

Pressed ArrowUp key to move tiles up
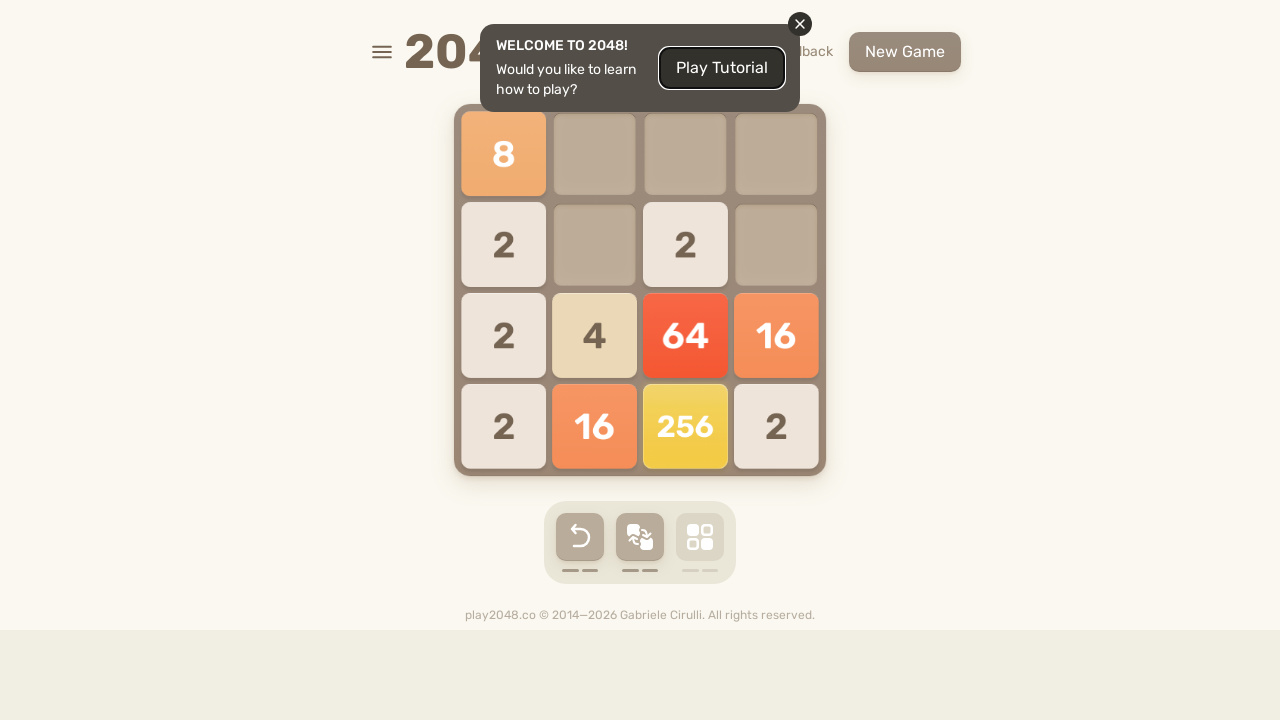

Pressed ArrowRight key to move tiles right
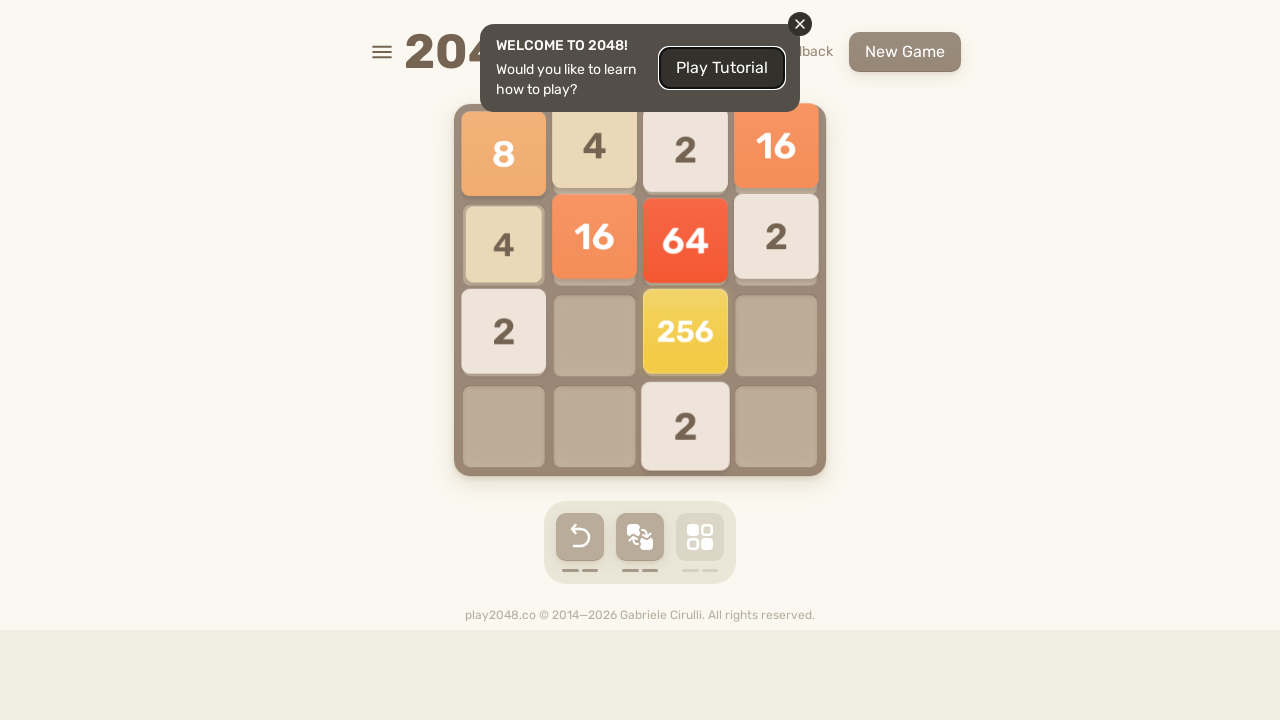

Pressed ArrowDown key to move tiles down
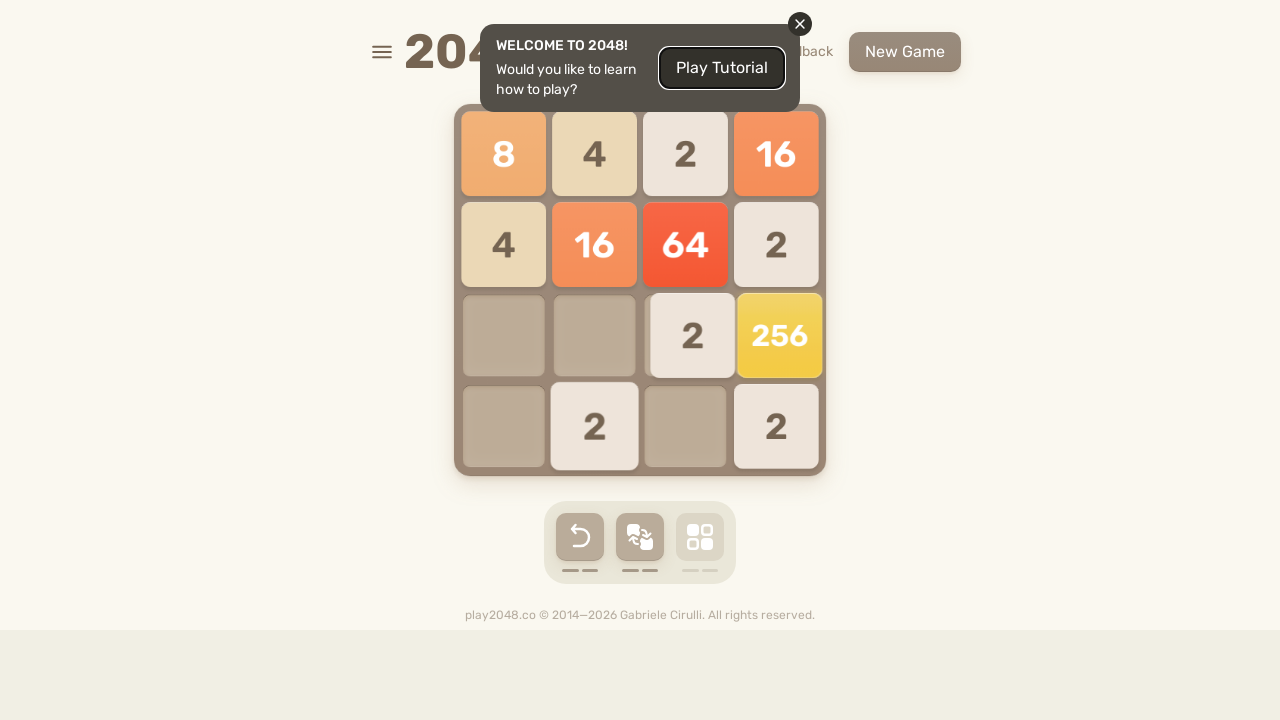

Pressed ArrowLeft key to move tiles left
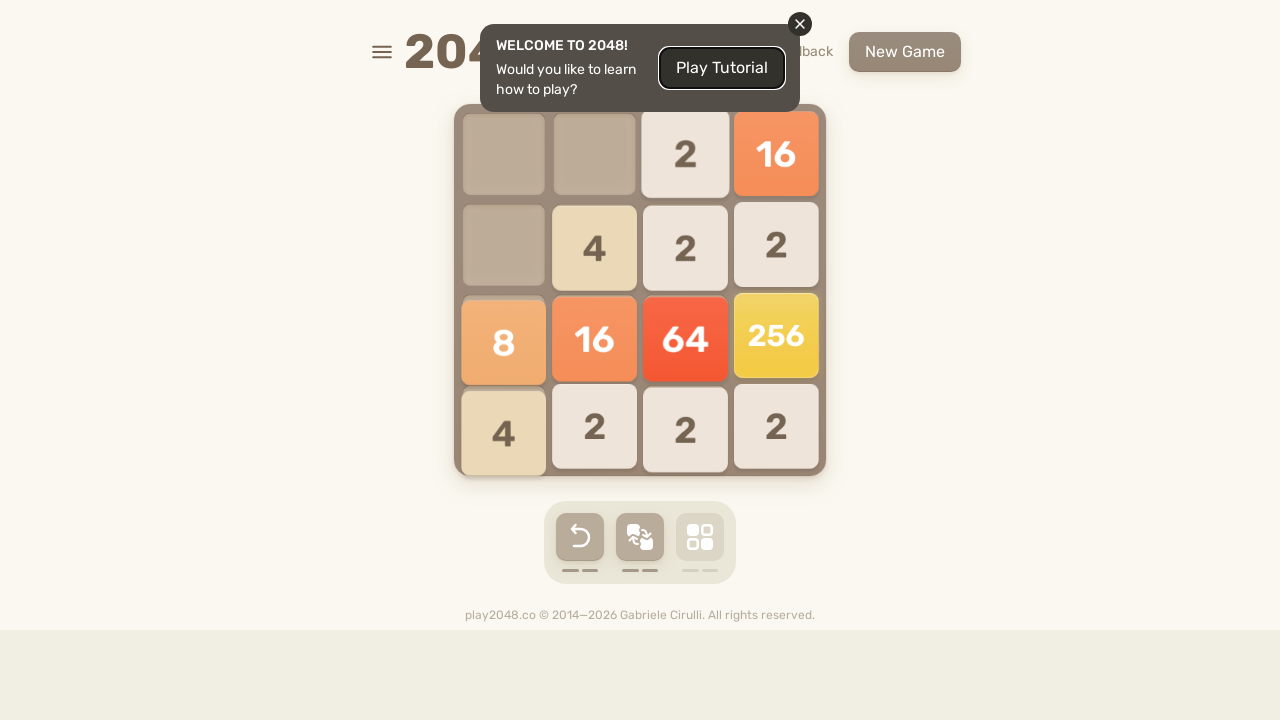

Pressed ArrowUp key to move tiles up
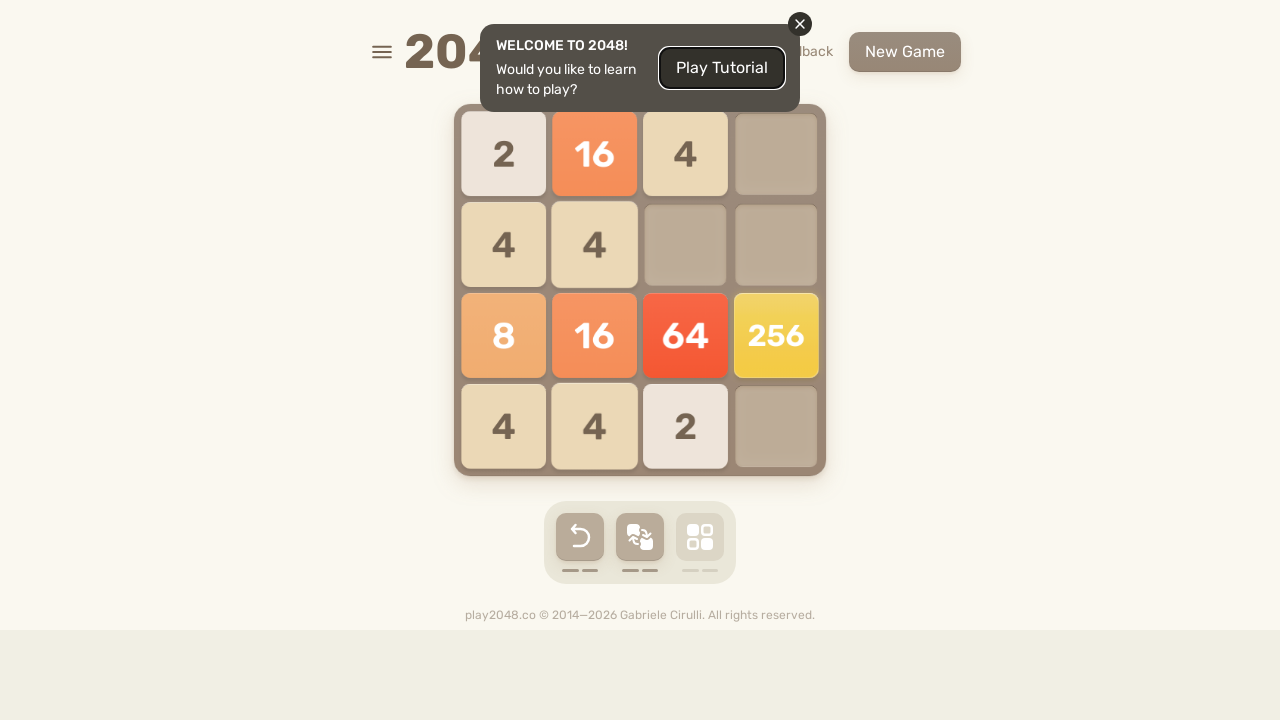

Pressed ArrowRight key to move tiles right
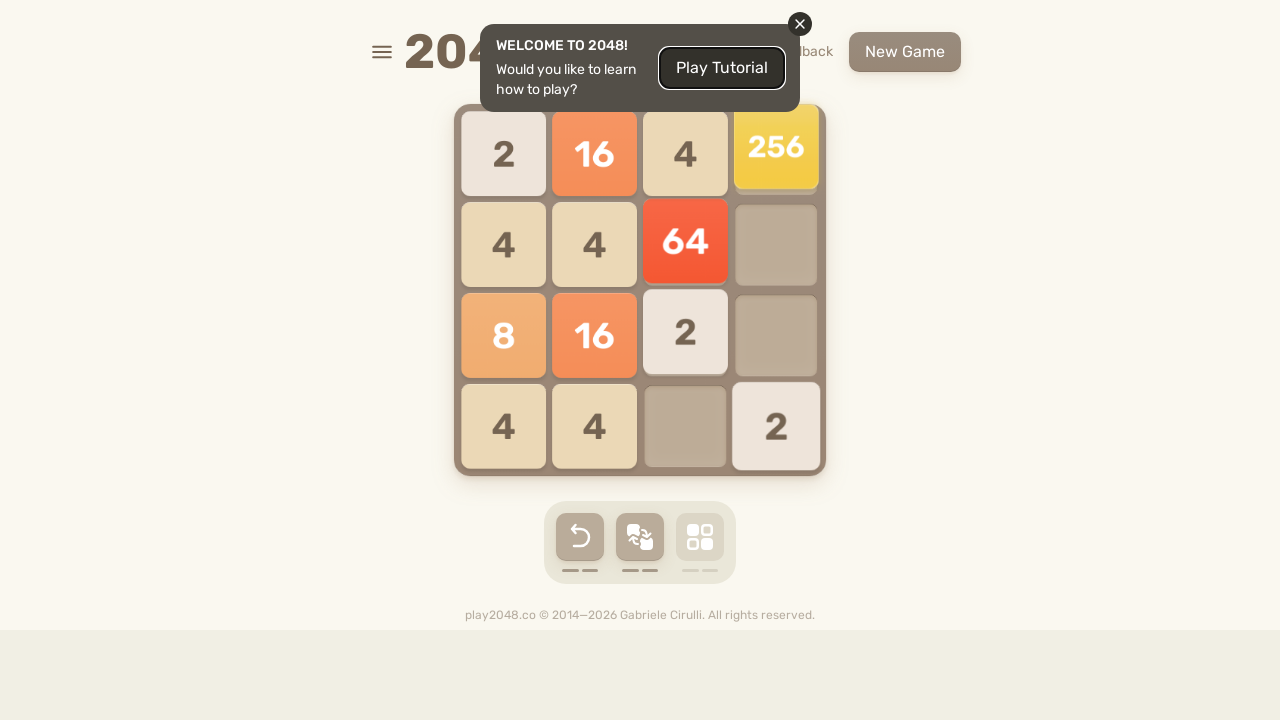

Pressed ArrowDown key to move tiles down
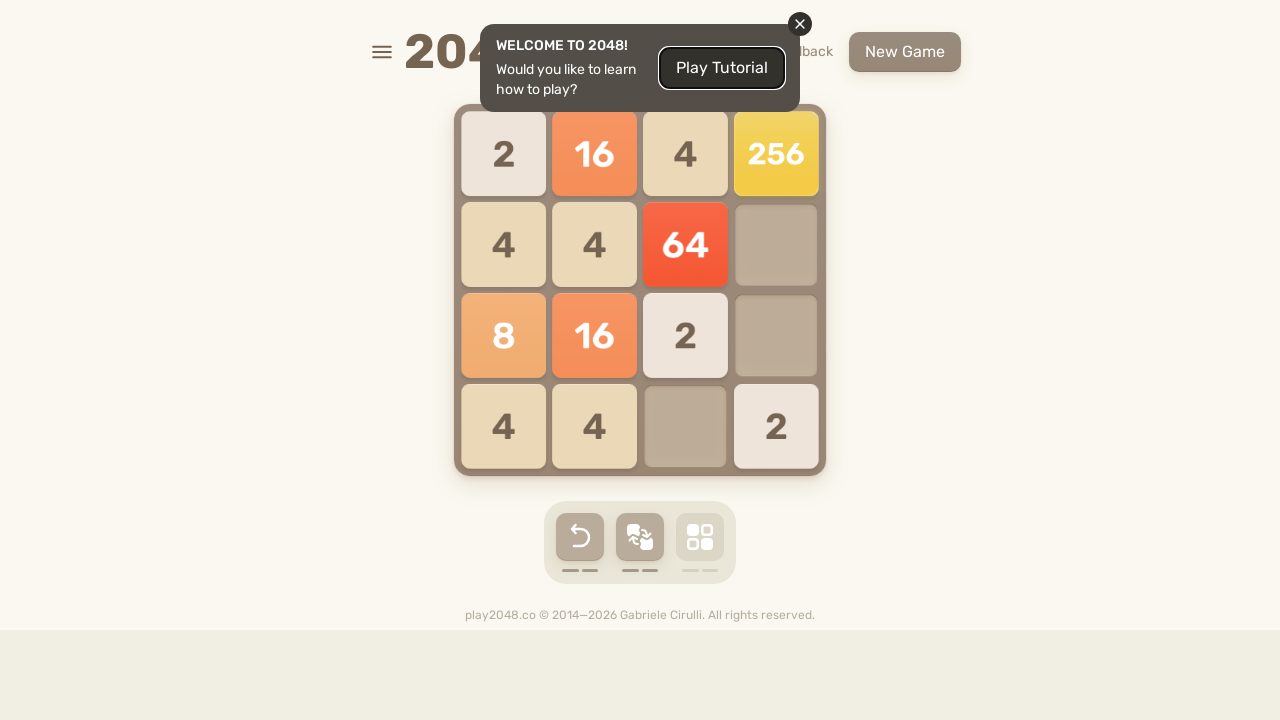

Pressed ArrowLeft key to move tiles left
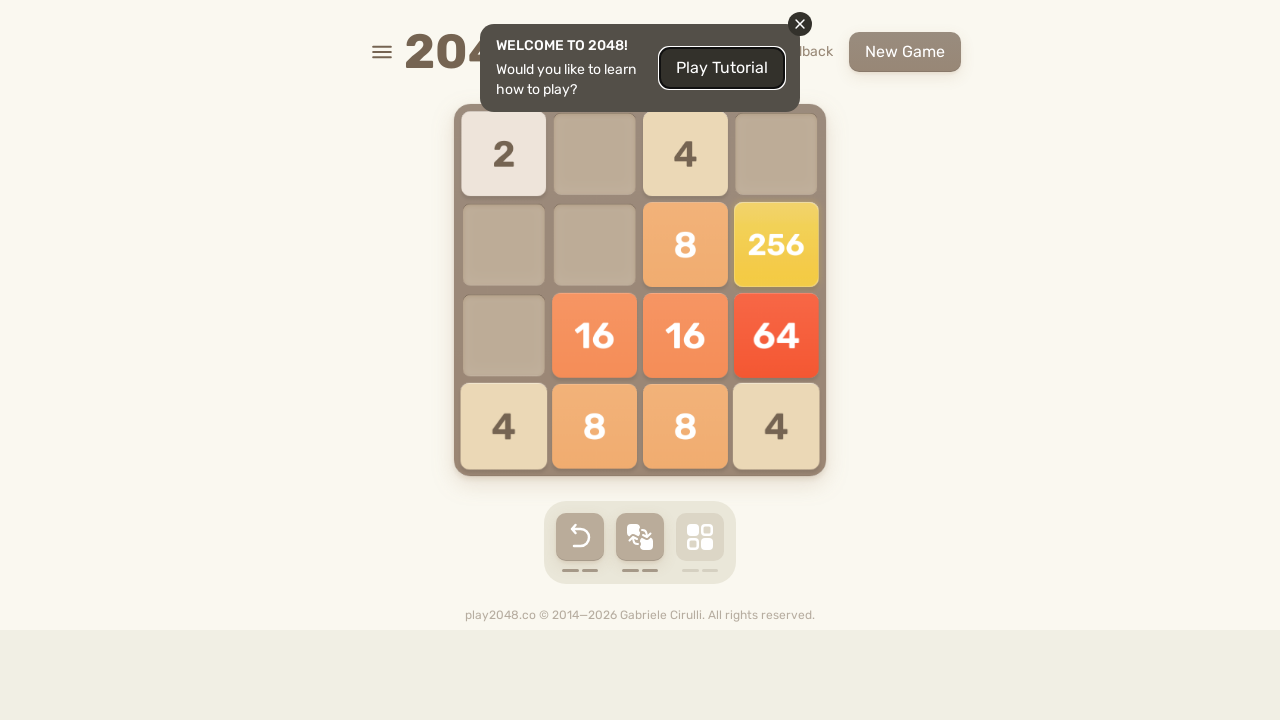

Pressed ArrowUp key to move tiles up
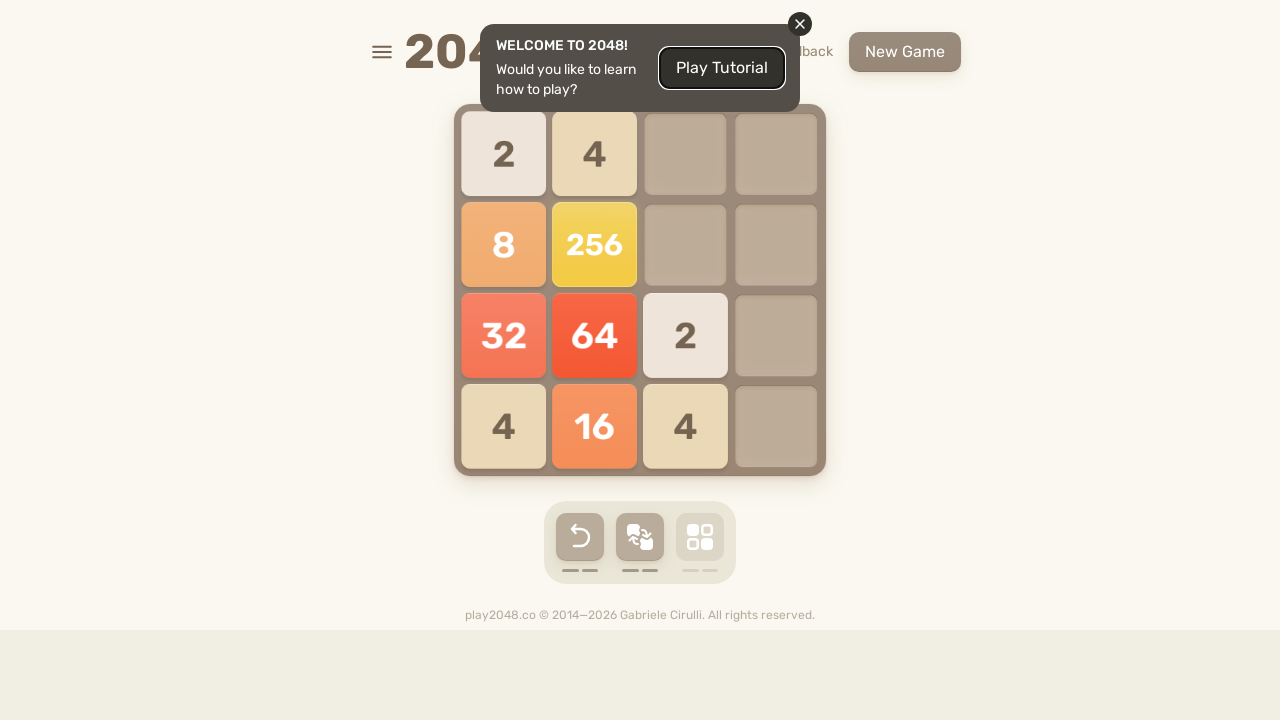

Pressed ArrowRight key to move tiles right
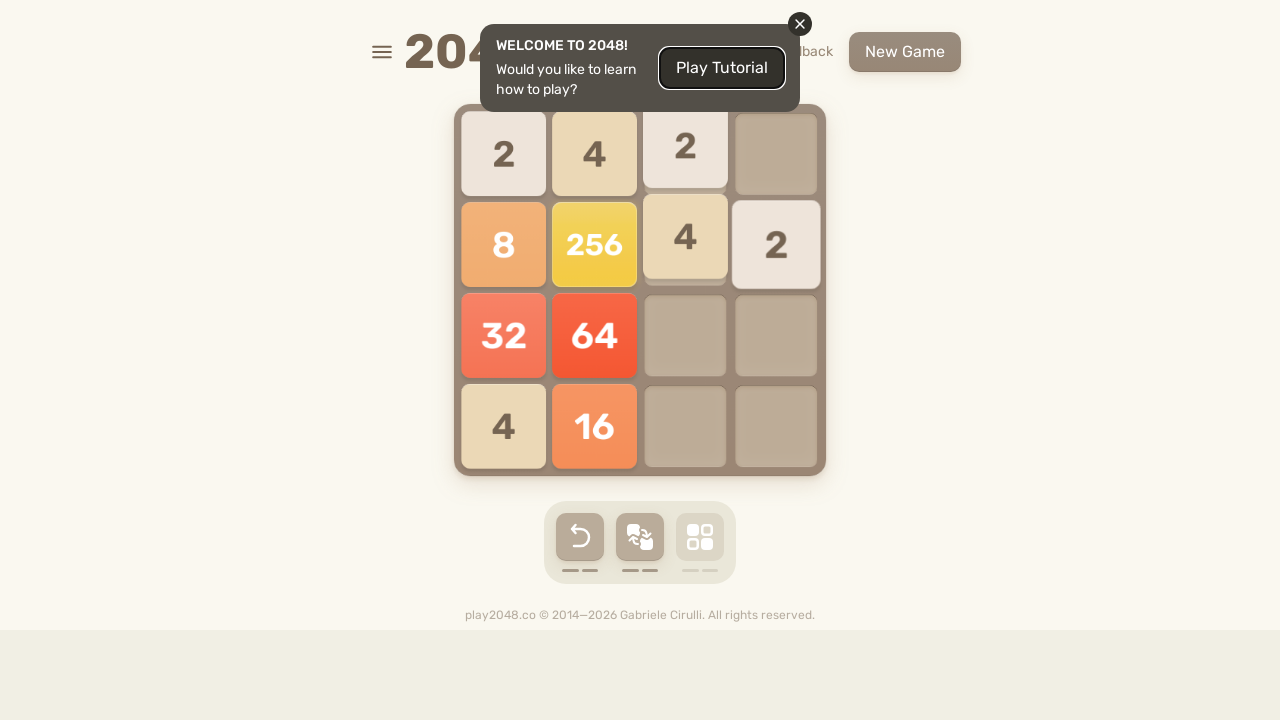

Pressed ArrowDown key to move tiles down
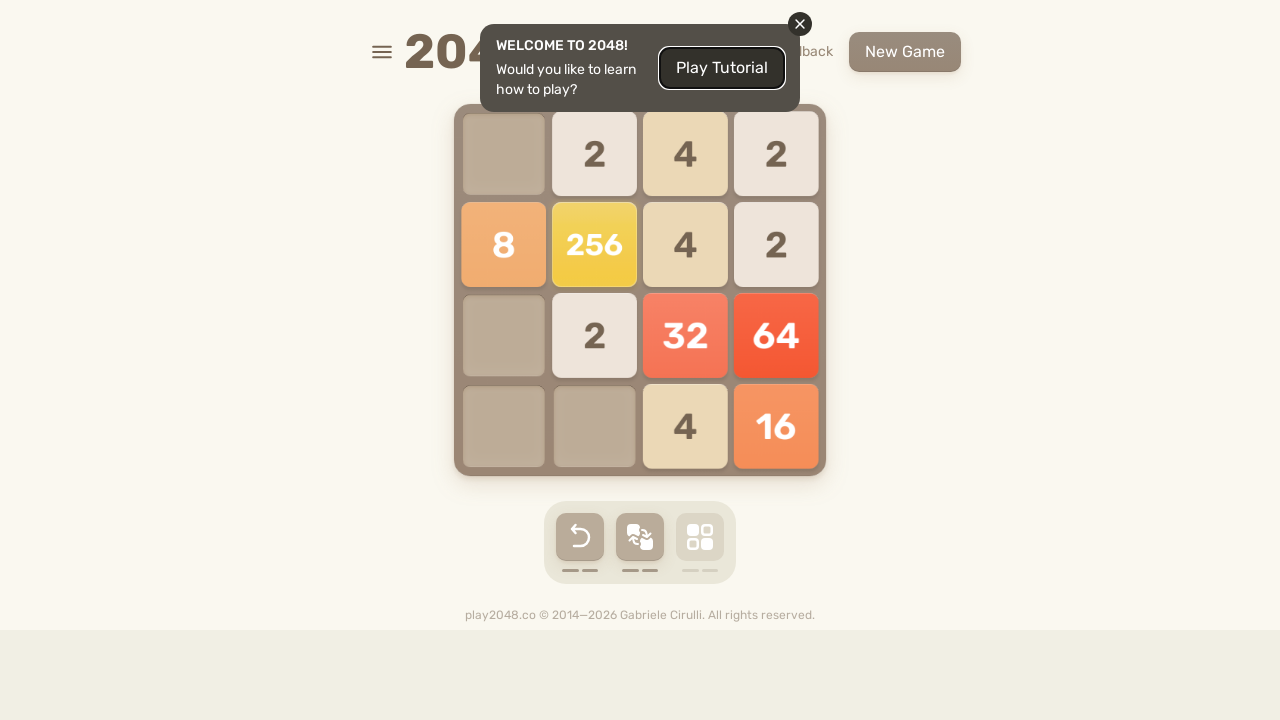

Pressed ArrowLeft key to move tiles left
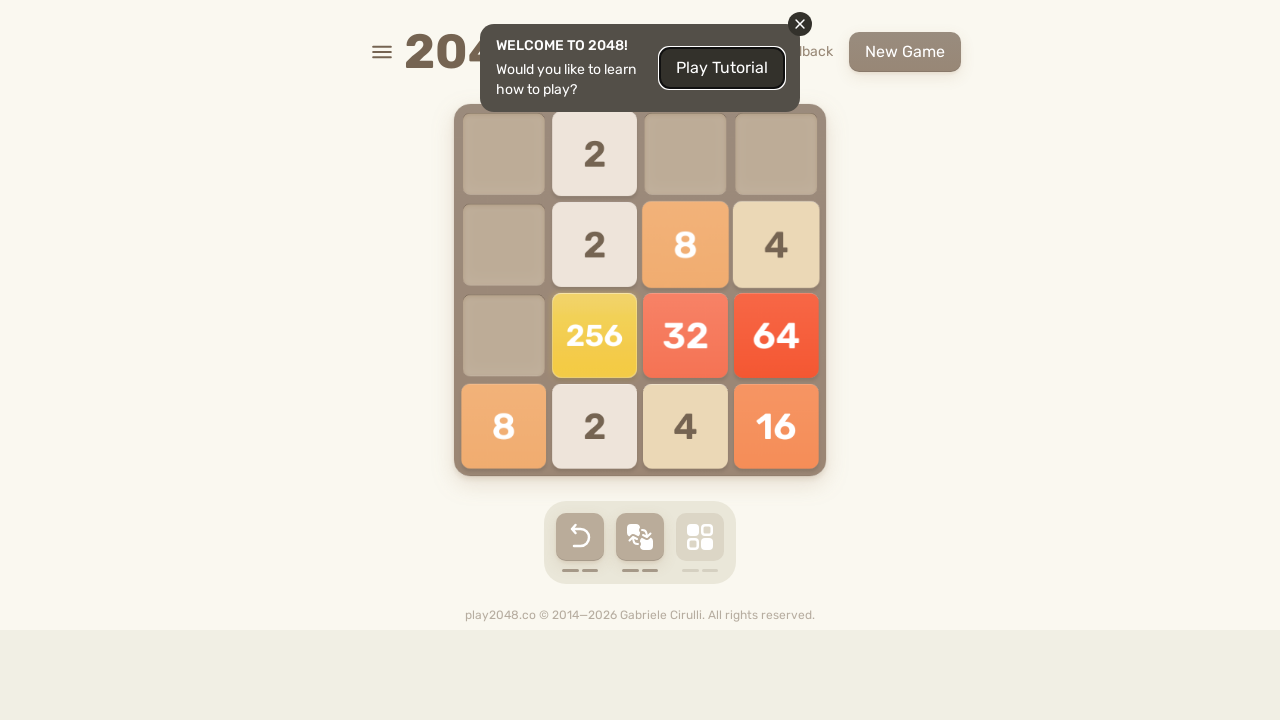

Pressed ArrowUp key to move tiles up
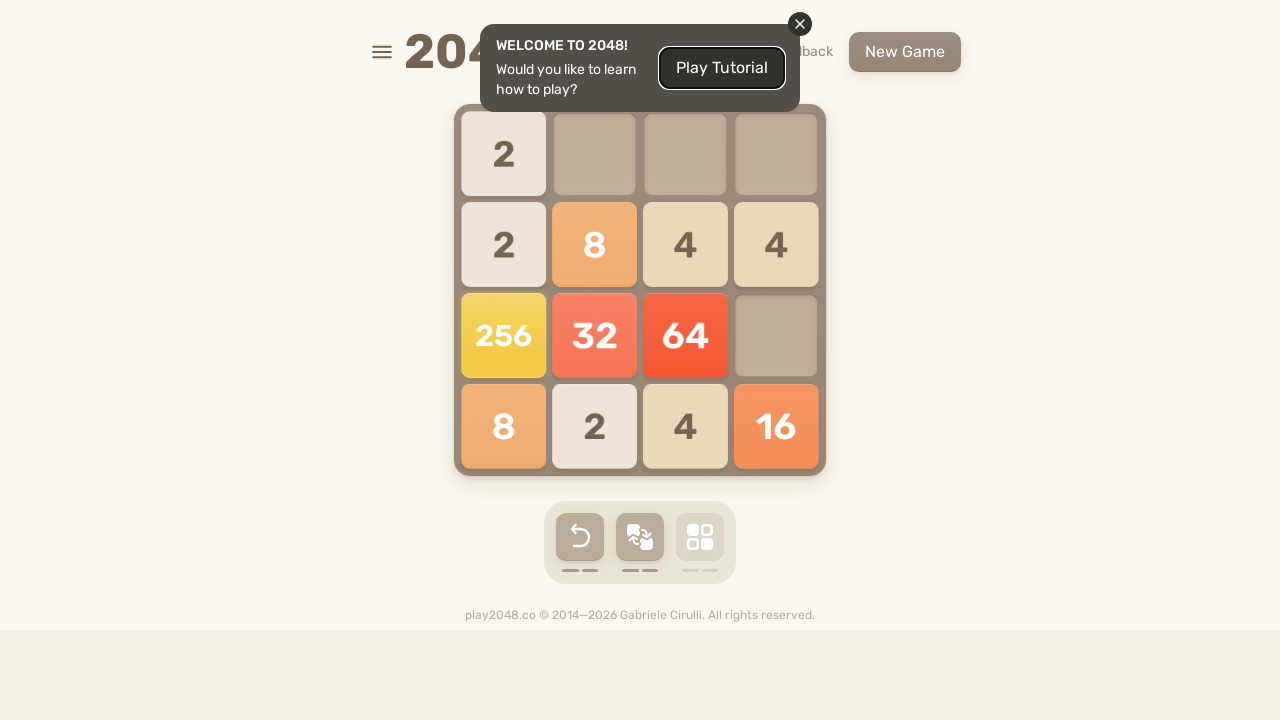

Pressed ArrowRight key to move tiles right
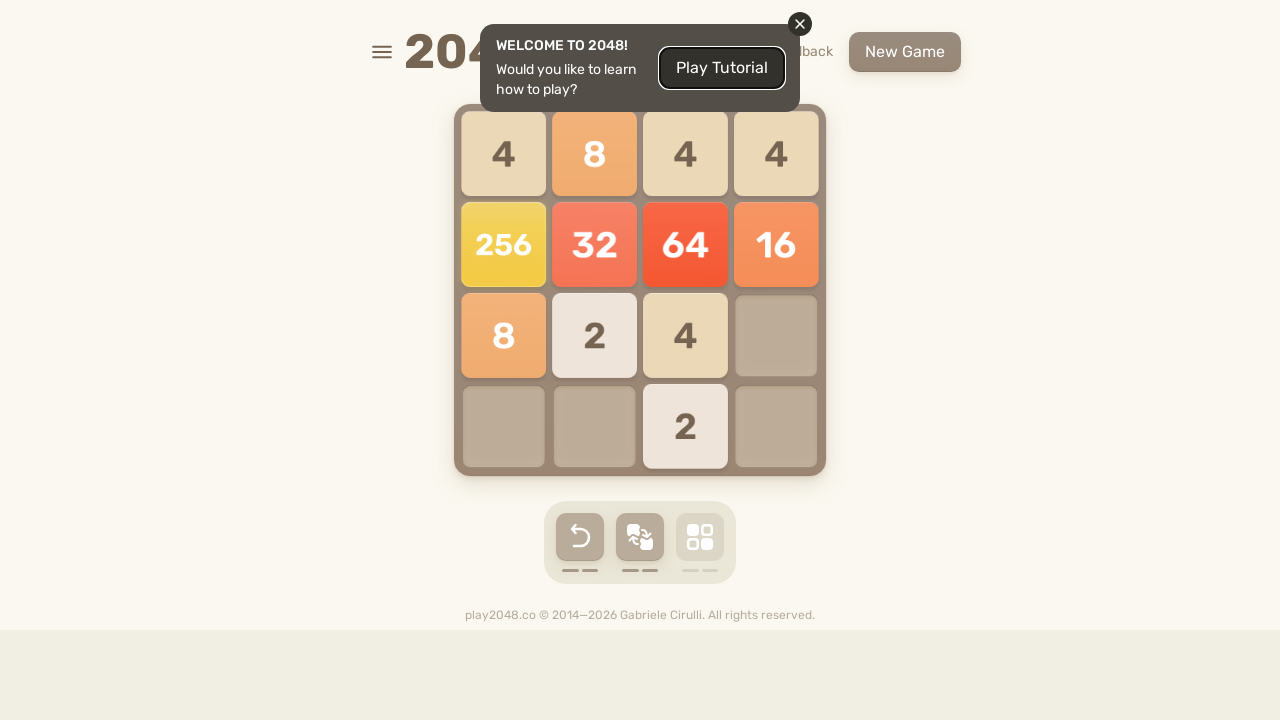

Pressed ArrowDown key to move tiles down
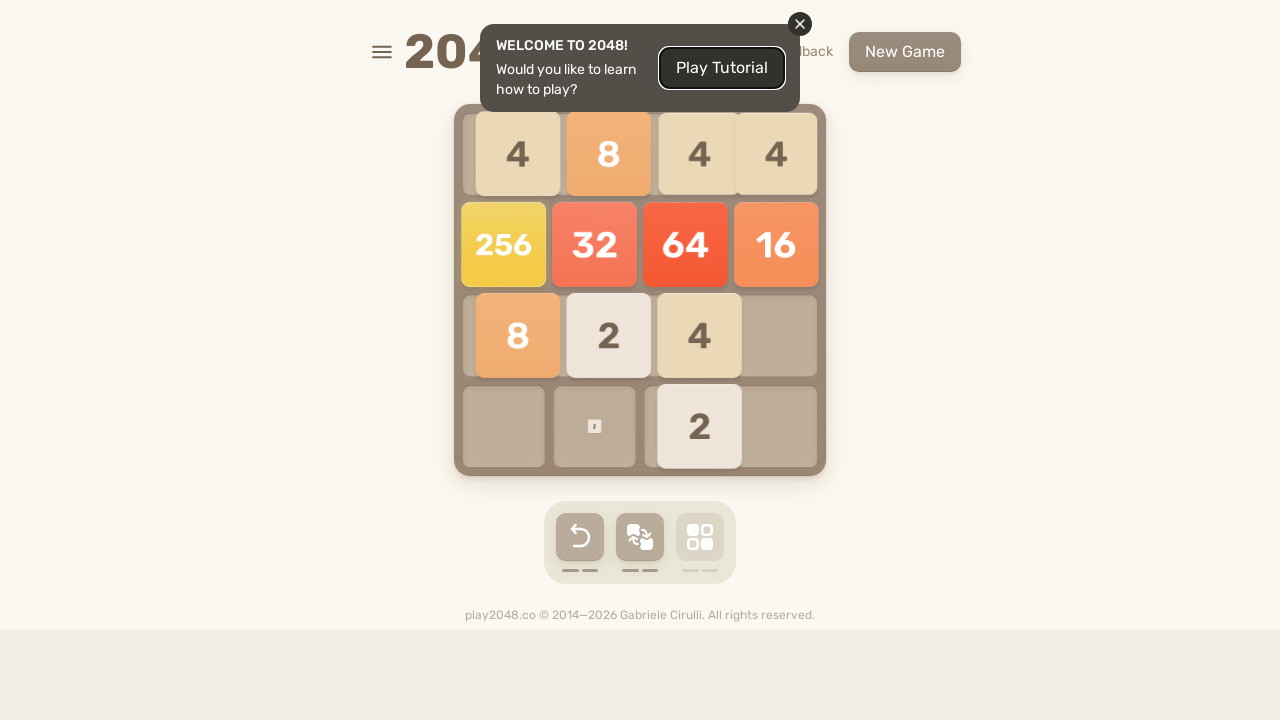

Pressed ArrowLeft key to move tiles left
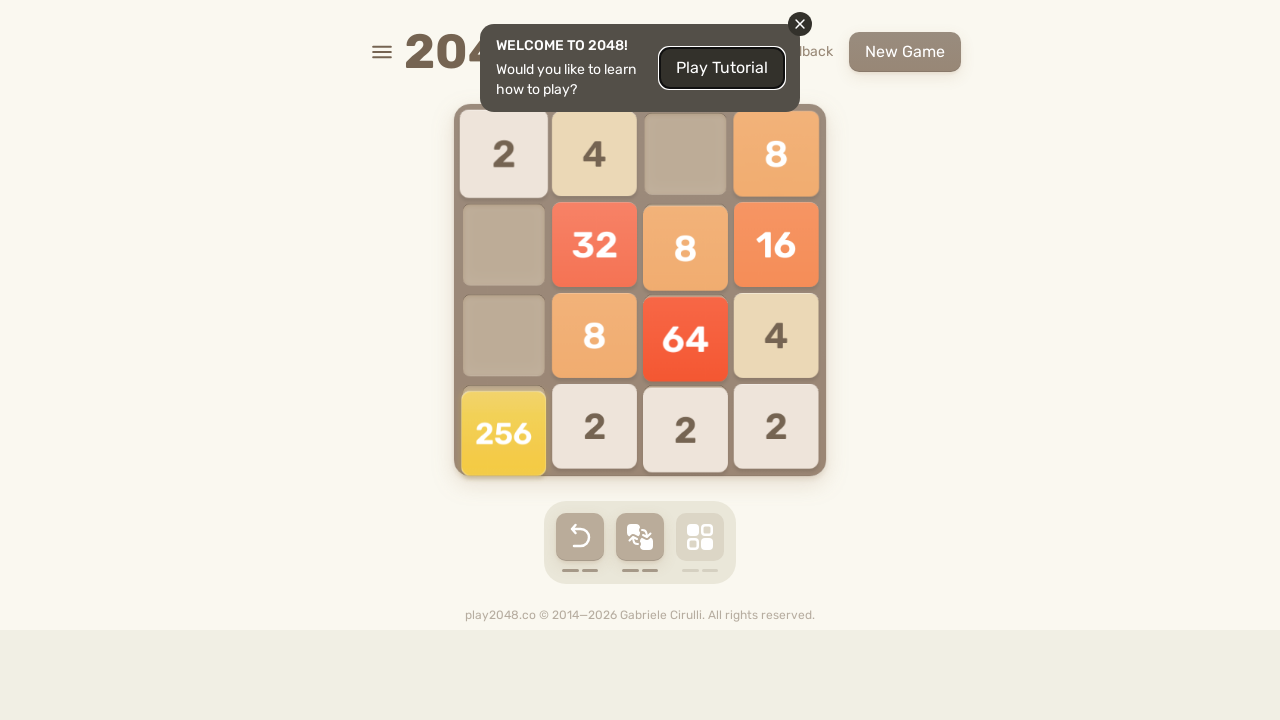

Pressed ArrowUp key to move tiles up
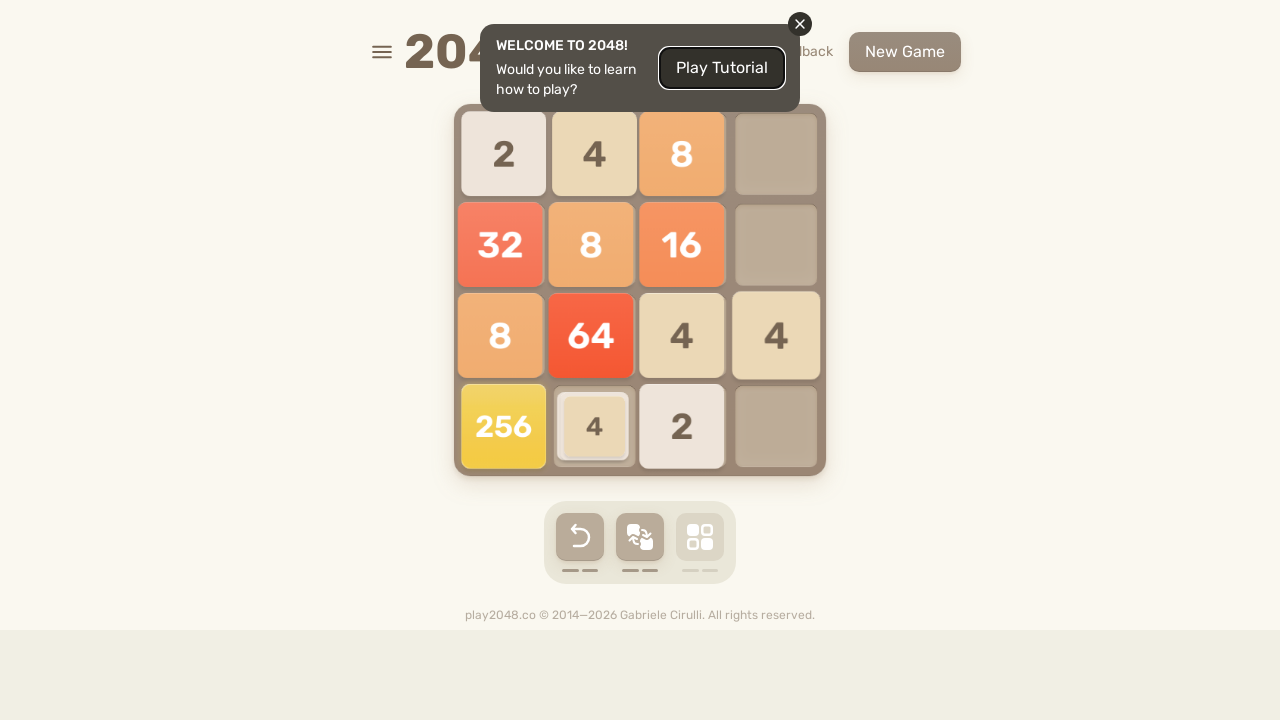

Pressed ArrowRight key to move tiles right
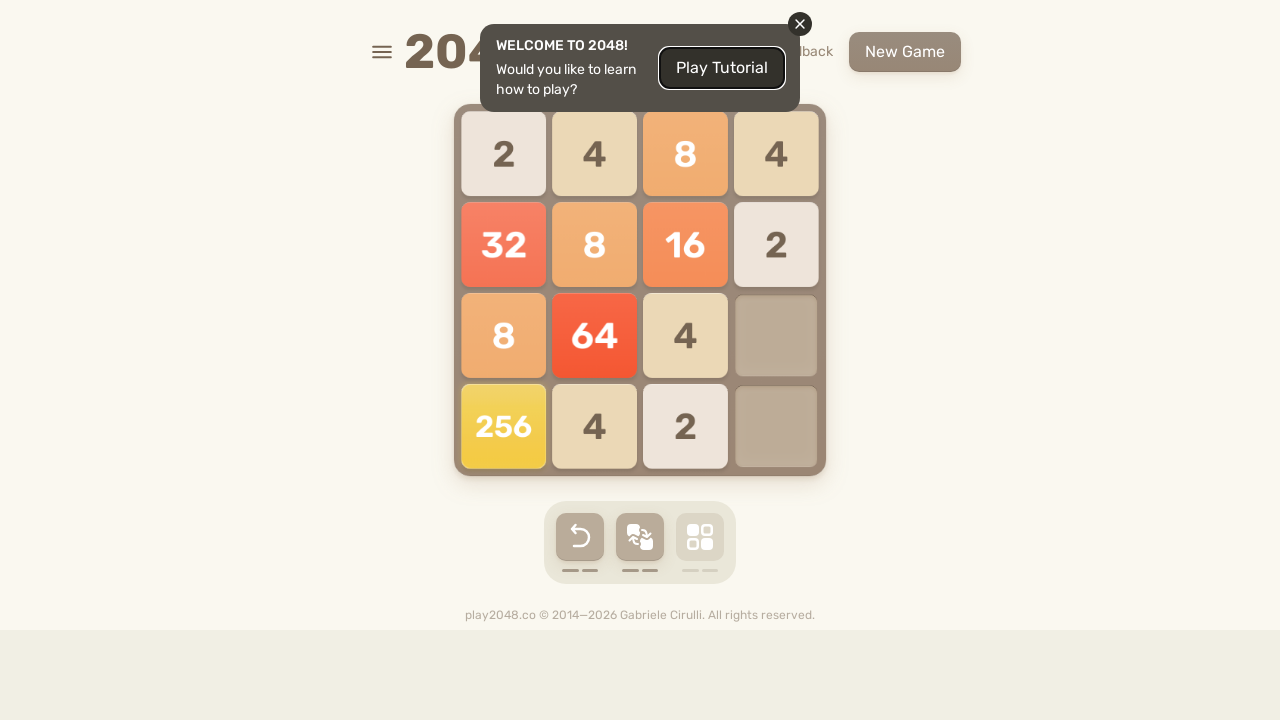

Pressed ArrowDown key to move tiles down
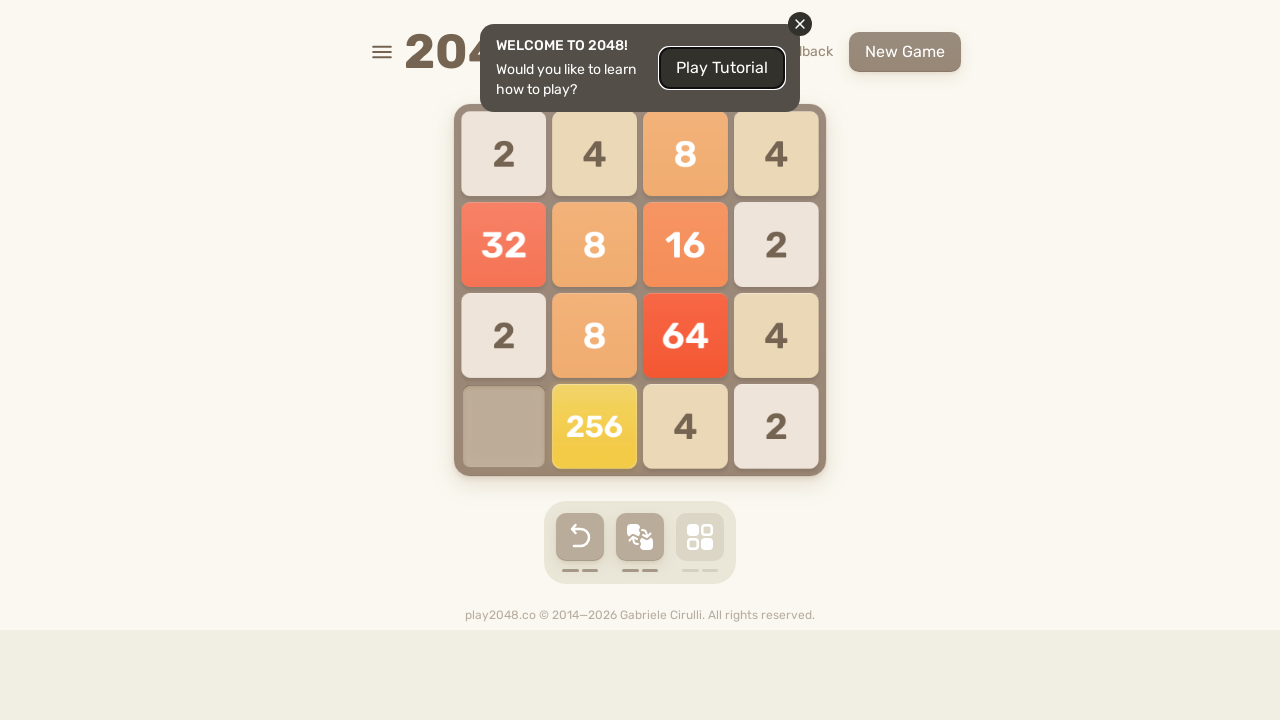

Pressed ArrowLeft key to move tiles left
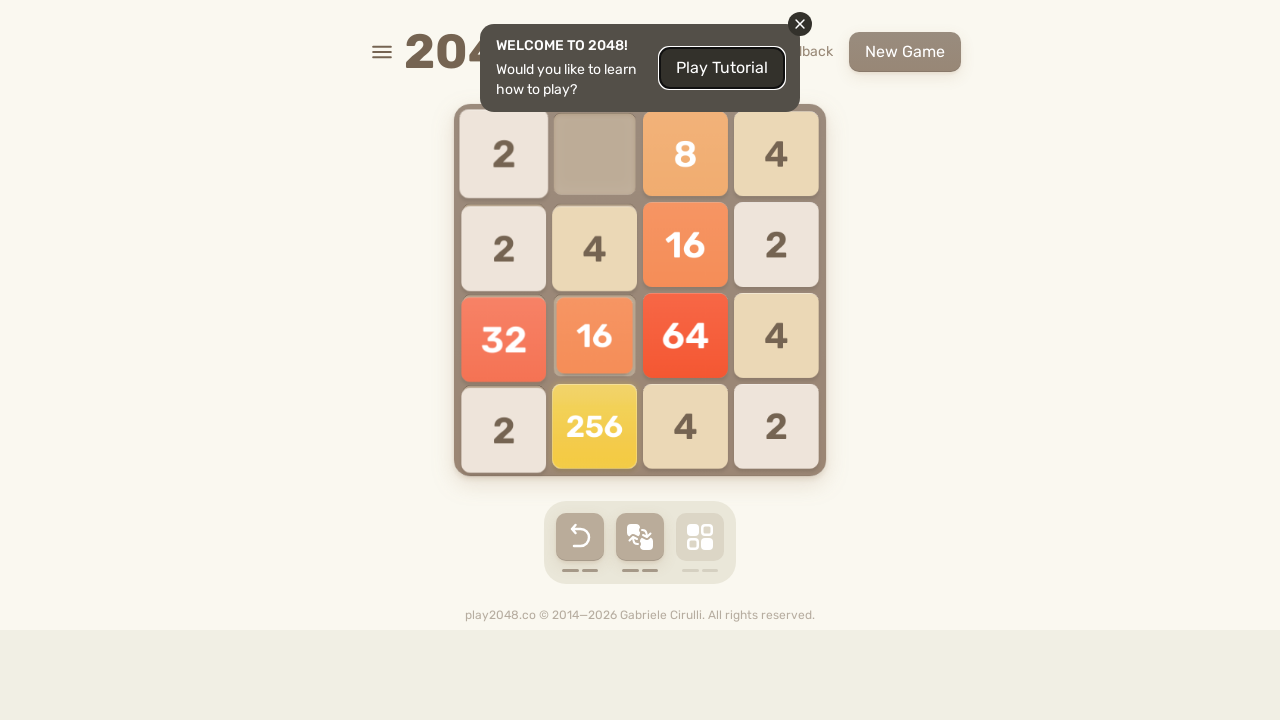

Pressed ArrowUp key to move tiles up
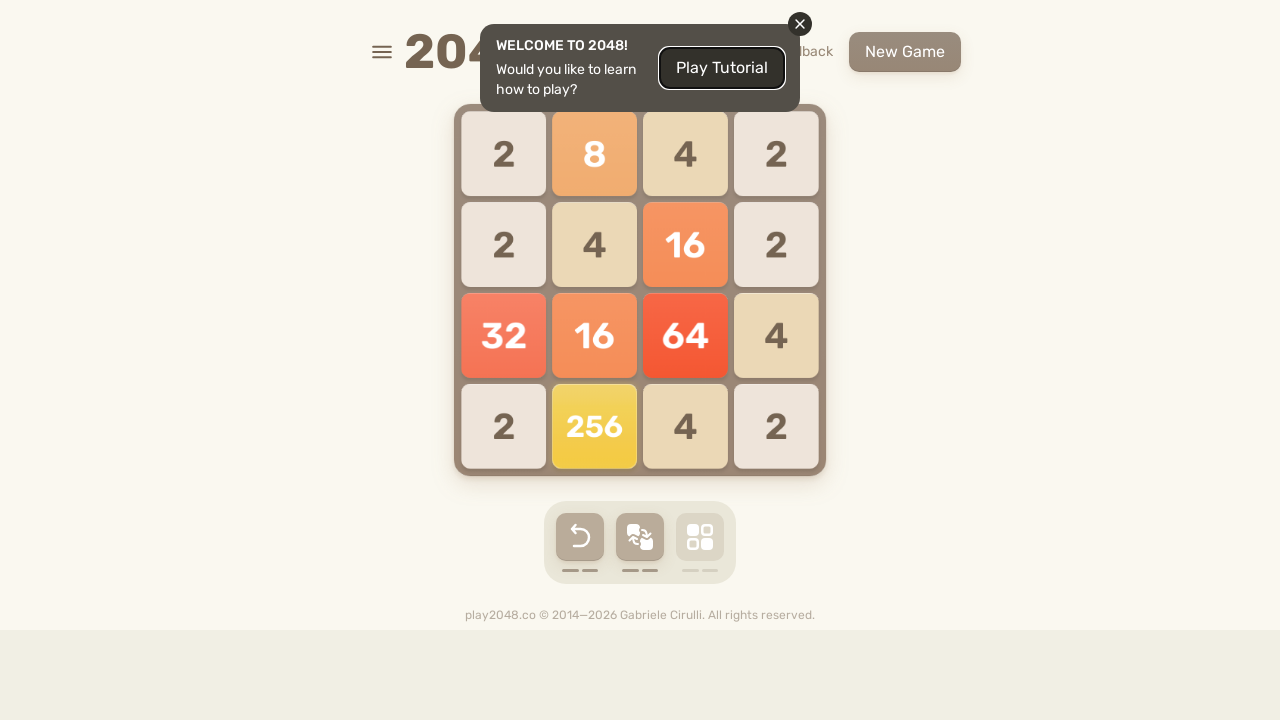

Pressed ArrowRight key to move tiles right
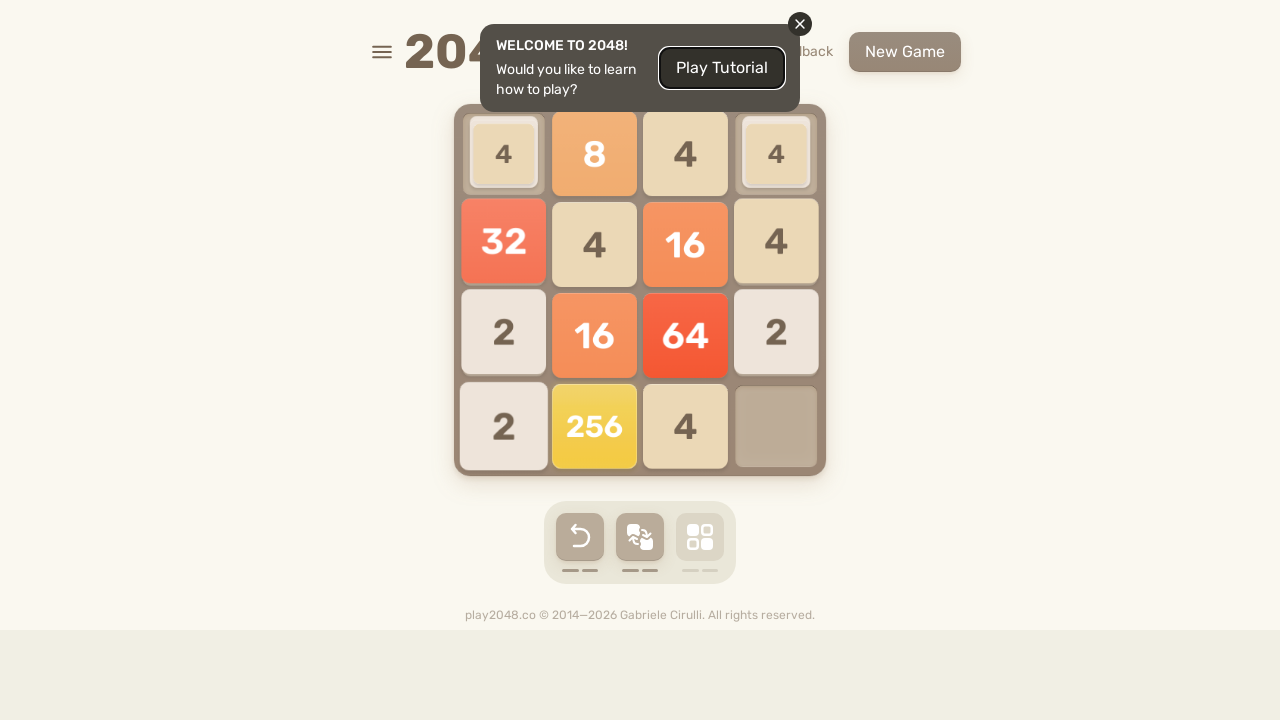

Pressed ArrowDown key to move tiles down
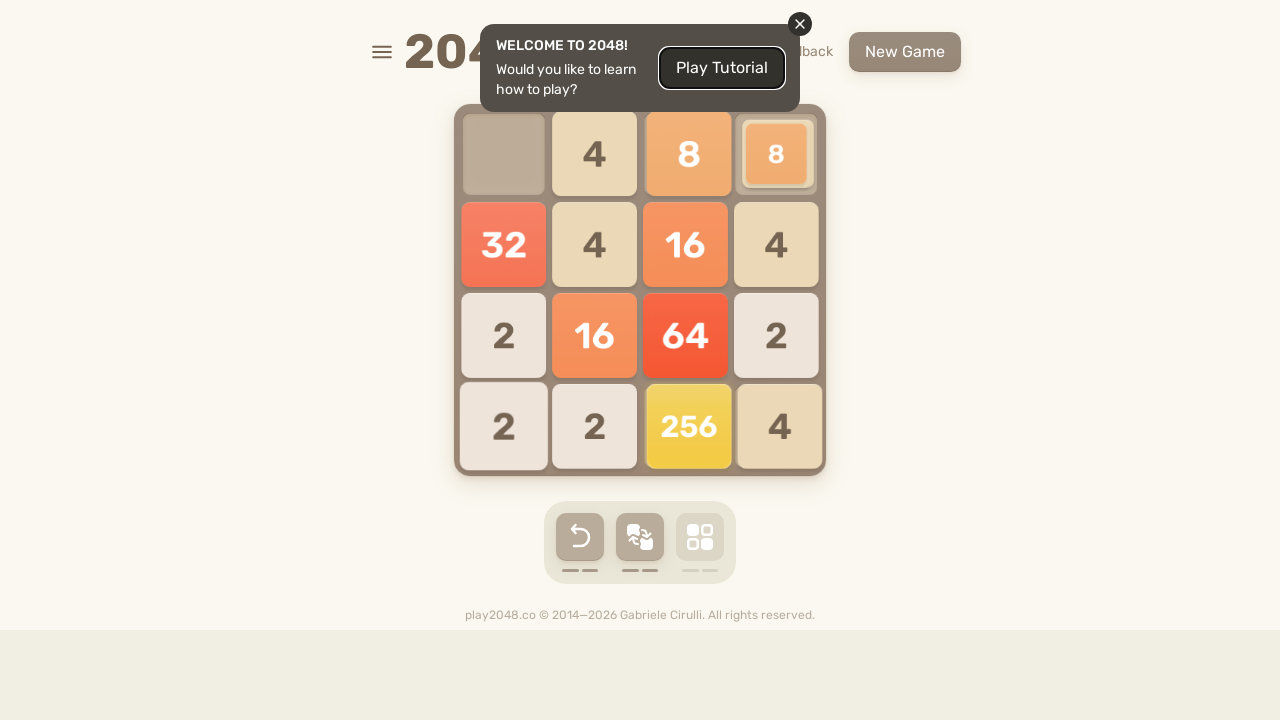

Pressed ArrowLeft key to move tiles left
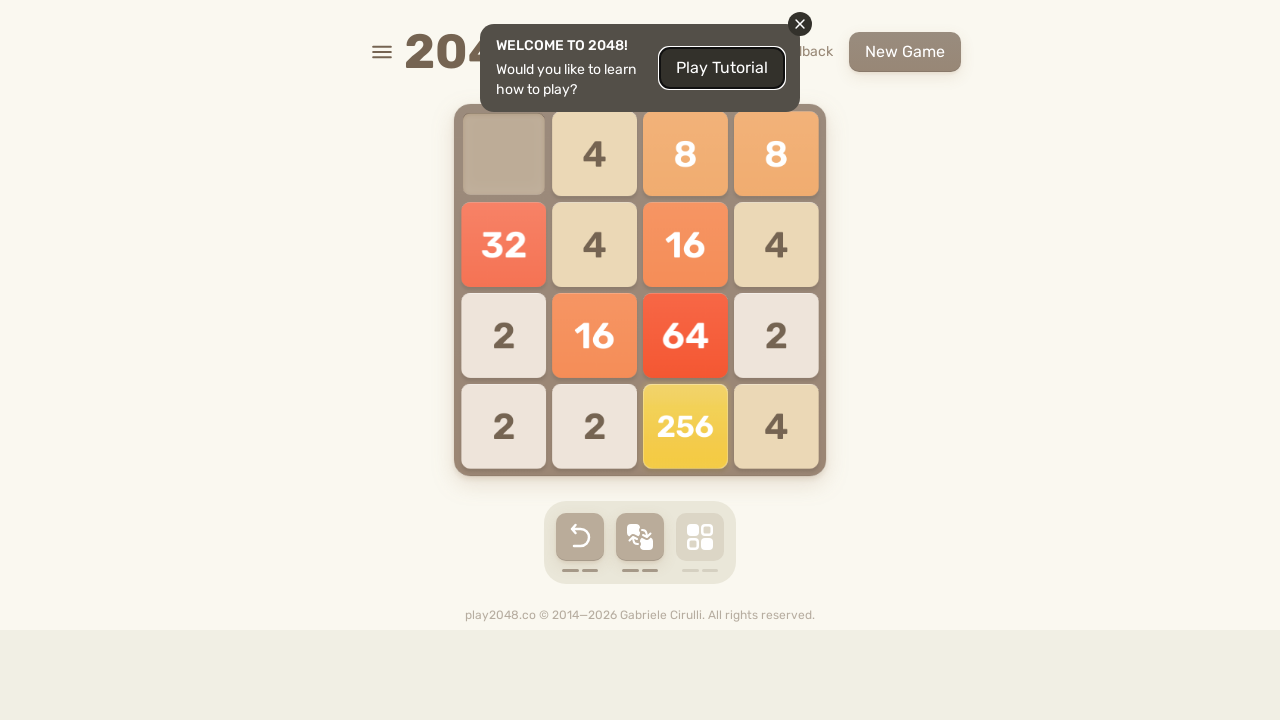

Pressed ArrowUp key to move tiles up
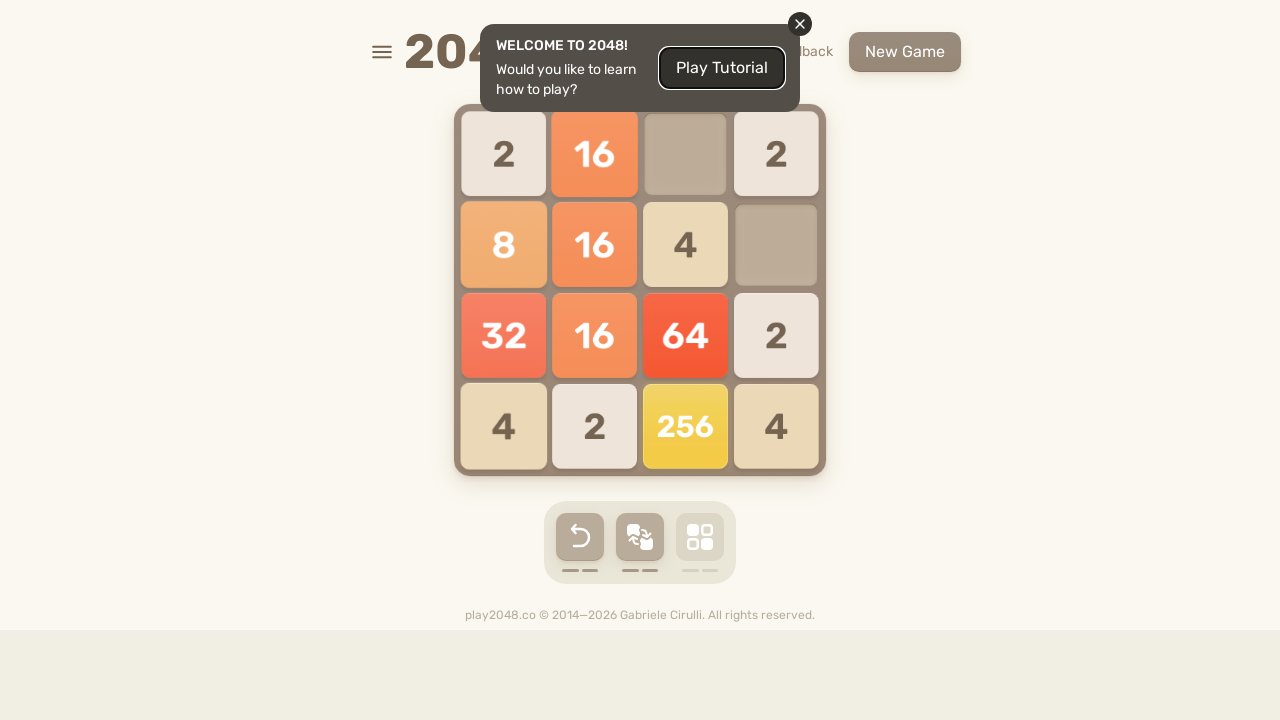

Pressed ArrowRight key to move tiles right
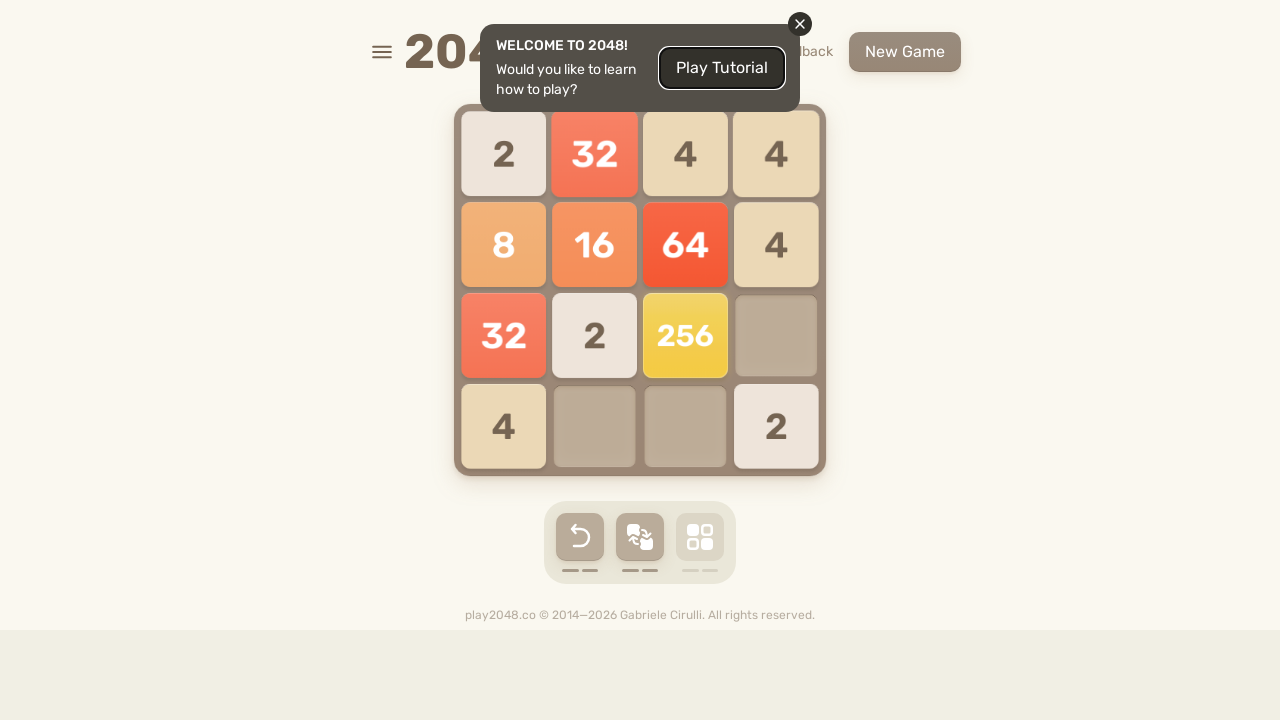

Pressed ArrowDown key to move tiles down
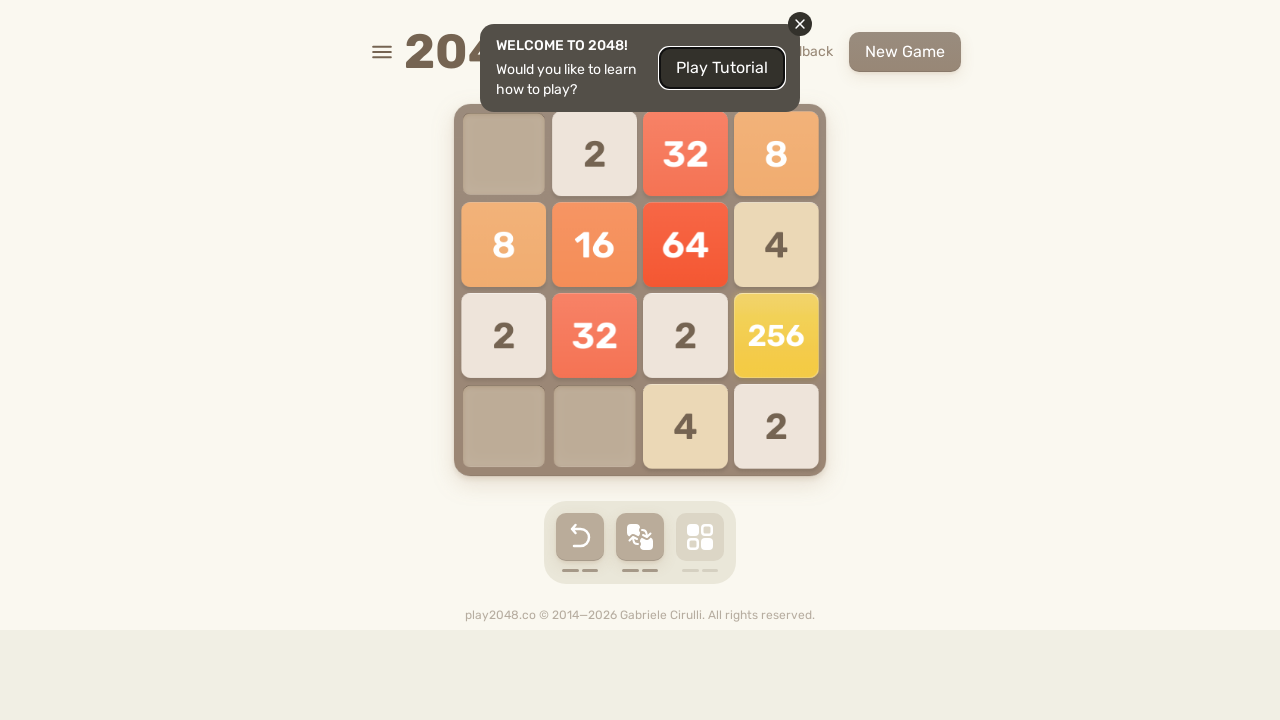

Pressed ArrowLeft key to move tiles left
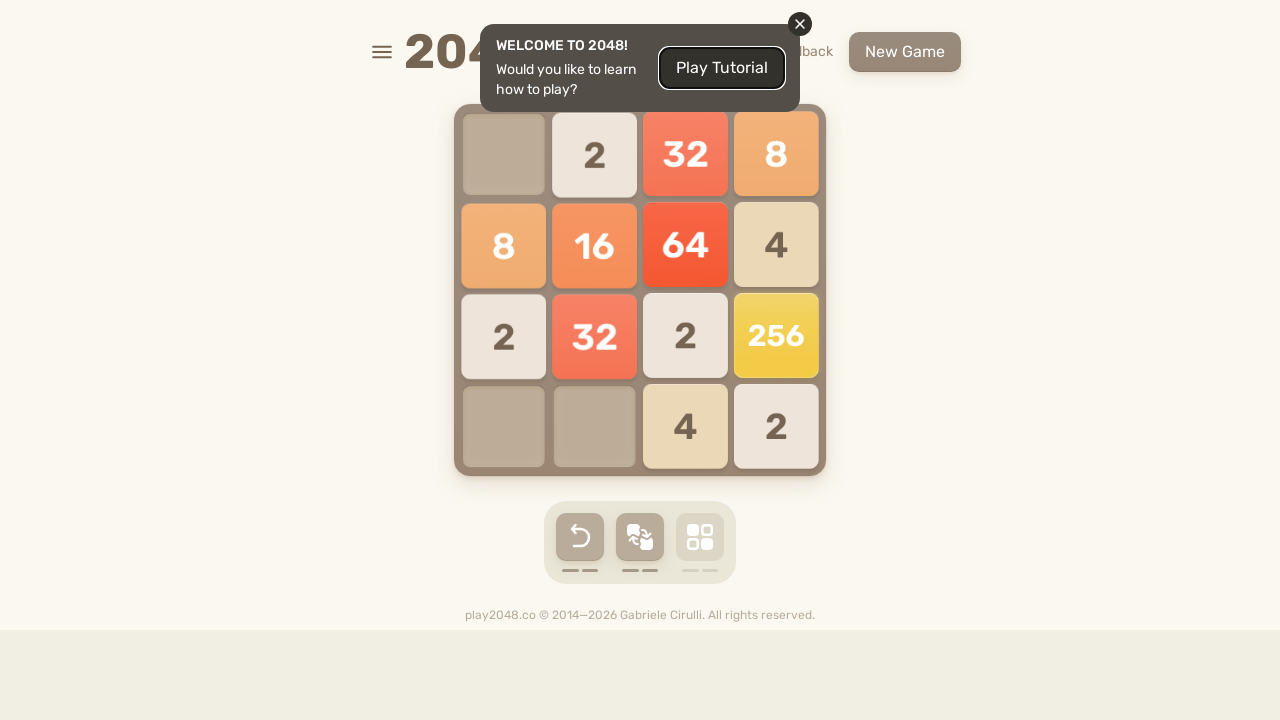

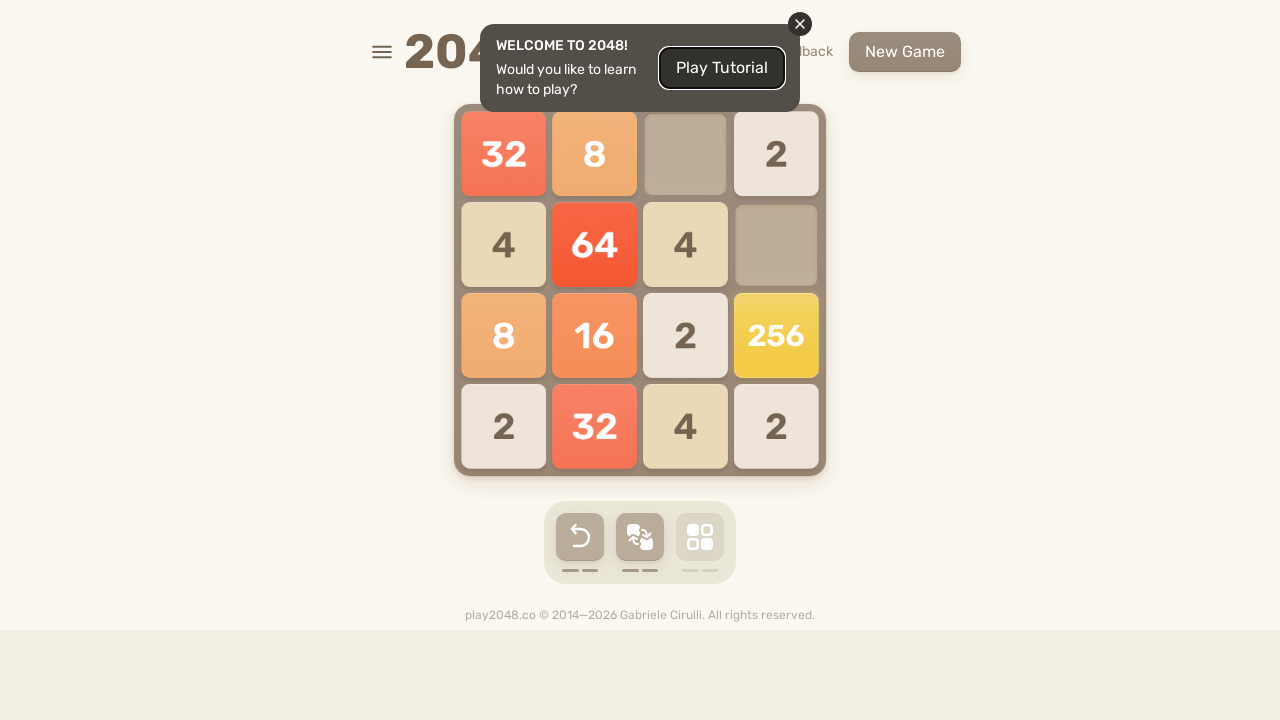